Tests the UMBC class search functionality by clicking the "Show Open Classes Only" filter, performing a search, and scrolling through the results to load all classes.

Starting URL: https://csprd-web.psg.umbc.edu/psc/ps/EMPLOYEE/SA/s/WEBLIB_HCX_CM.H_CLASS_SEARCH.FieldFormula.IScript_Main?

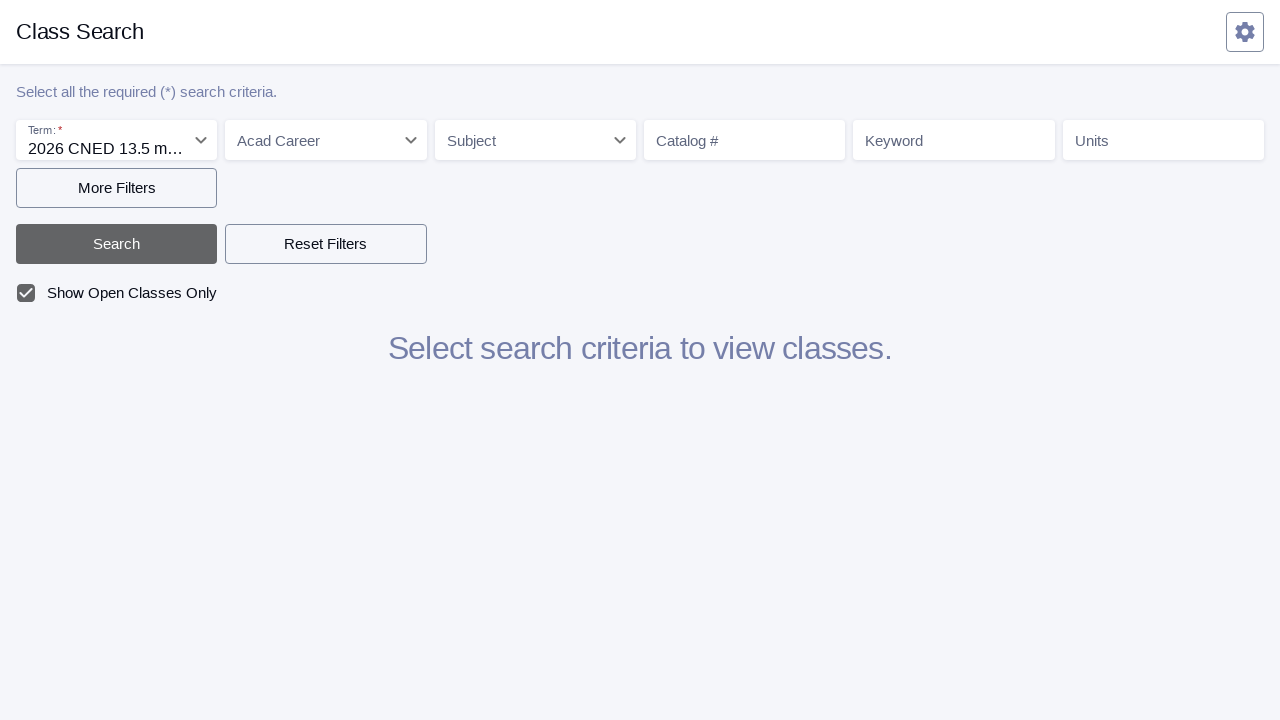

Waited for page to load - span selector found
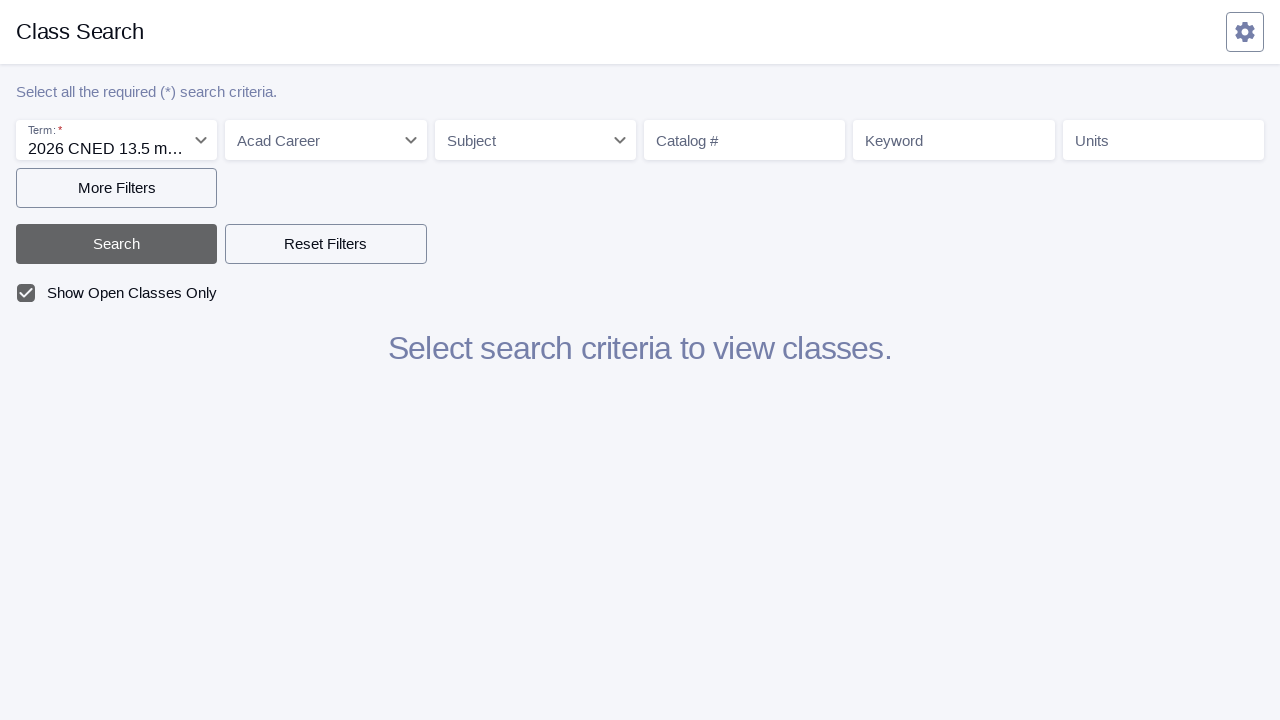

Clicked 'Show Open Classes Only' filter checkbox at (132, 293) on span:has-text('Show Open Classes Only')
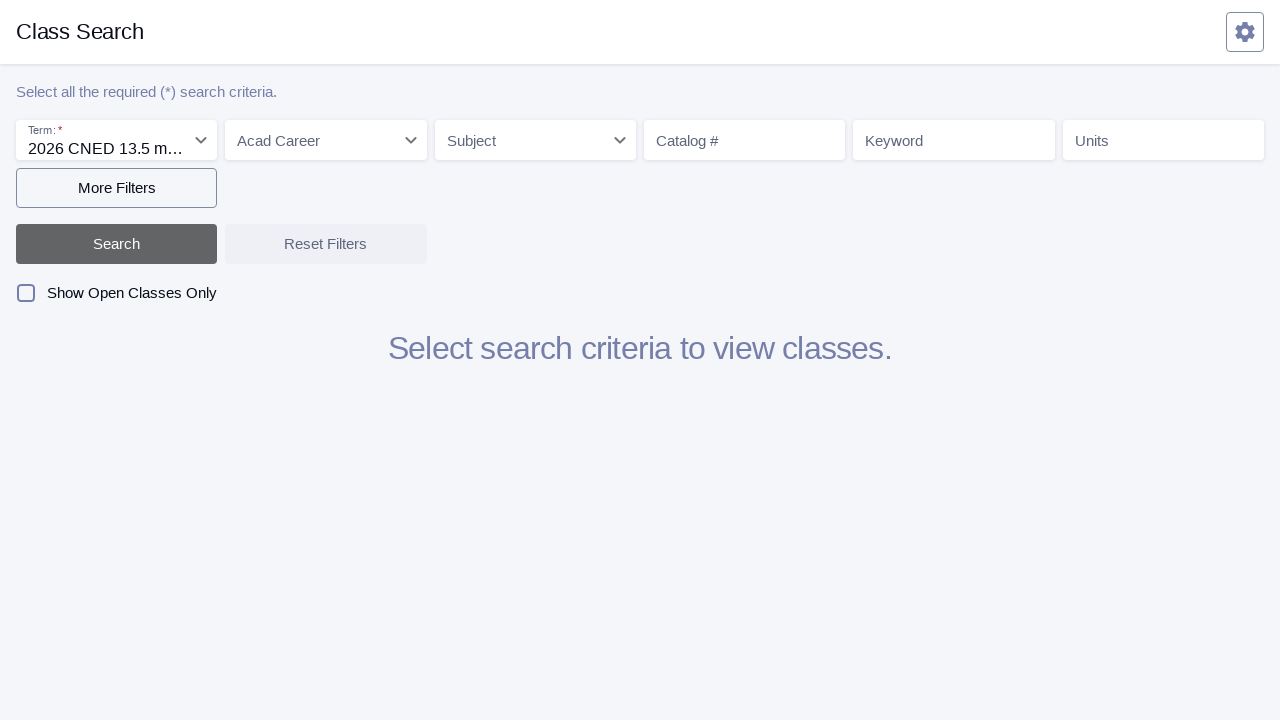

Clicked Search button to initiate class search at (117, 244) on button:has-text('Search')
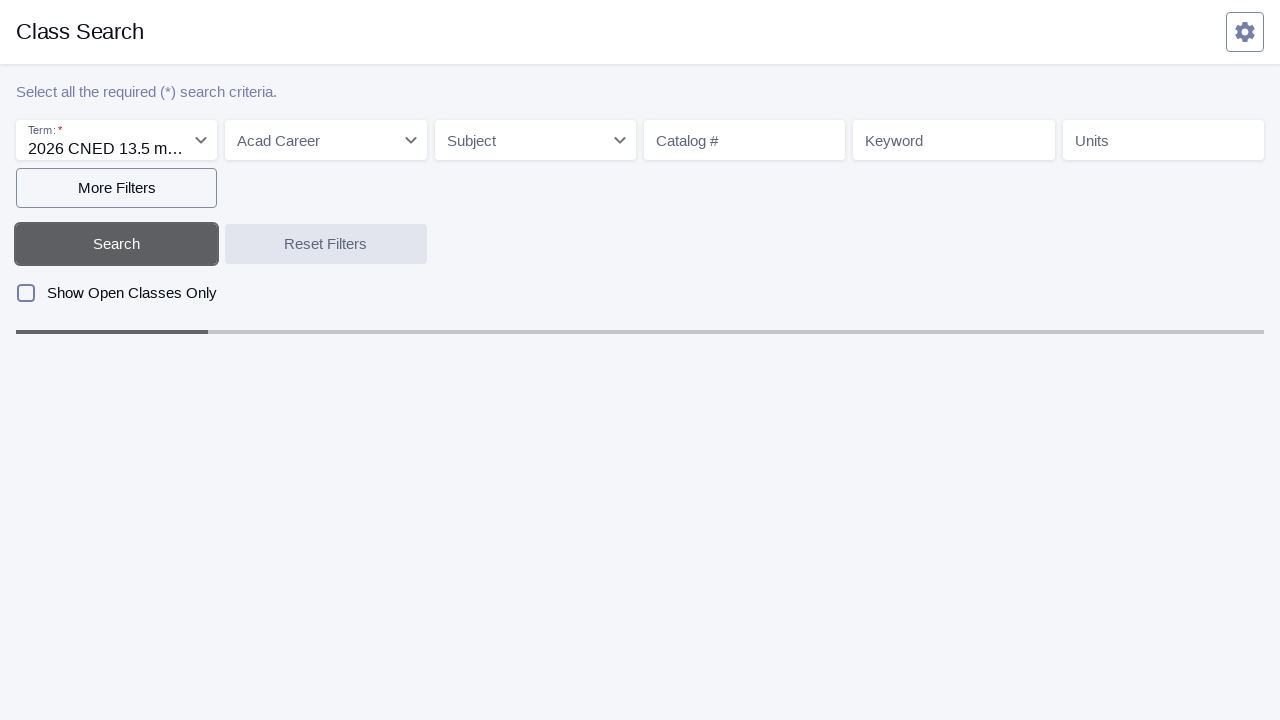

Waited 3 seconds for search results to begin loading
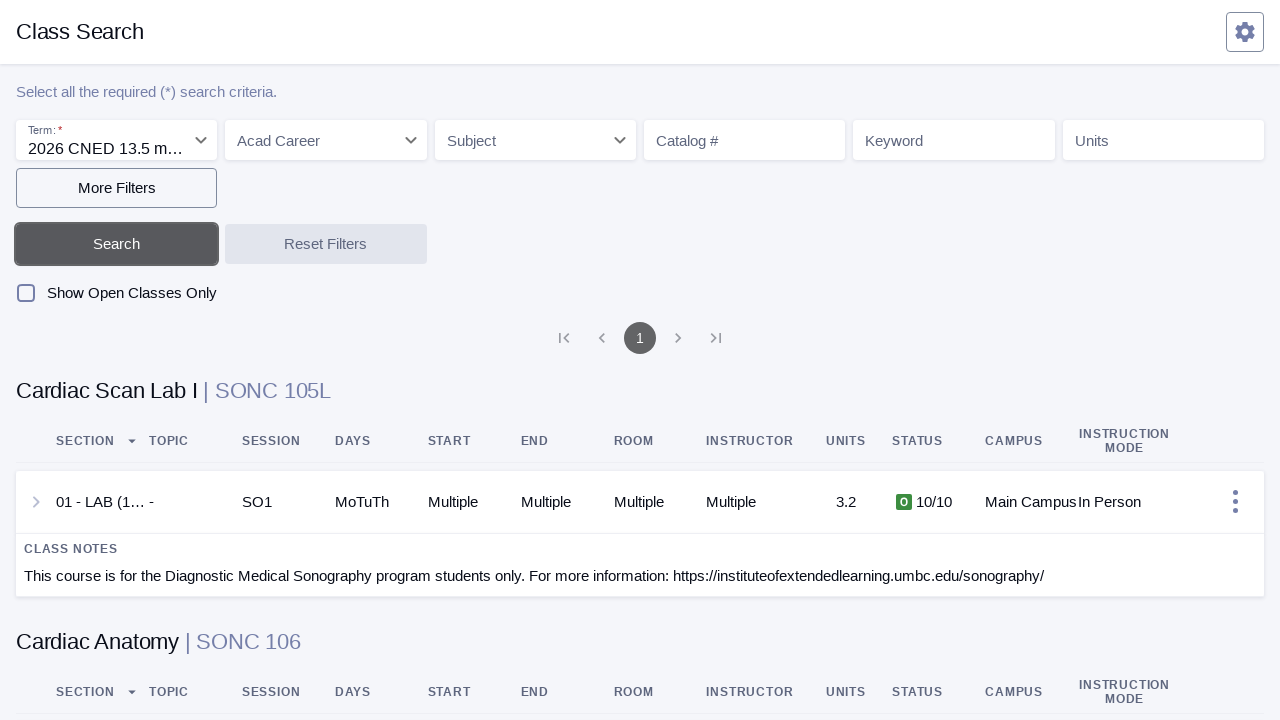

Pressed PageDown to scroll through results (scroll iteration 1)
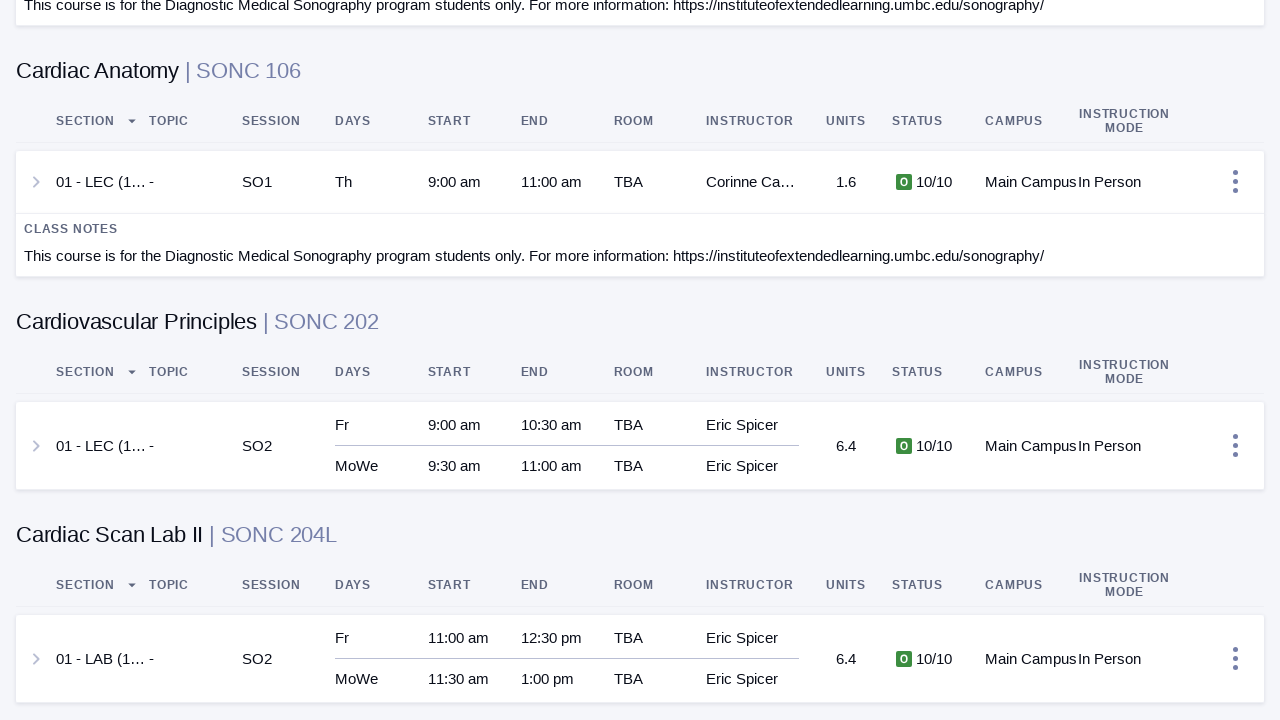

Pressed PageDown to scroll through results (scroll iteration 2)
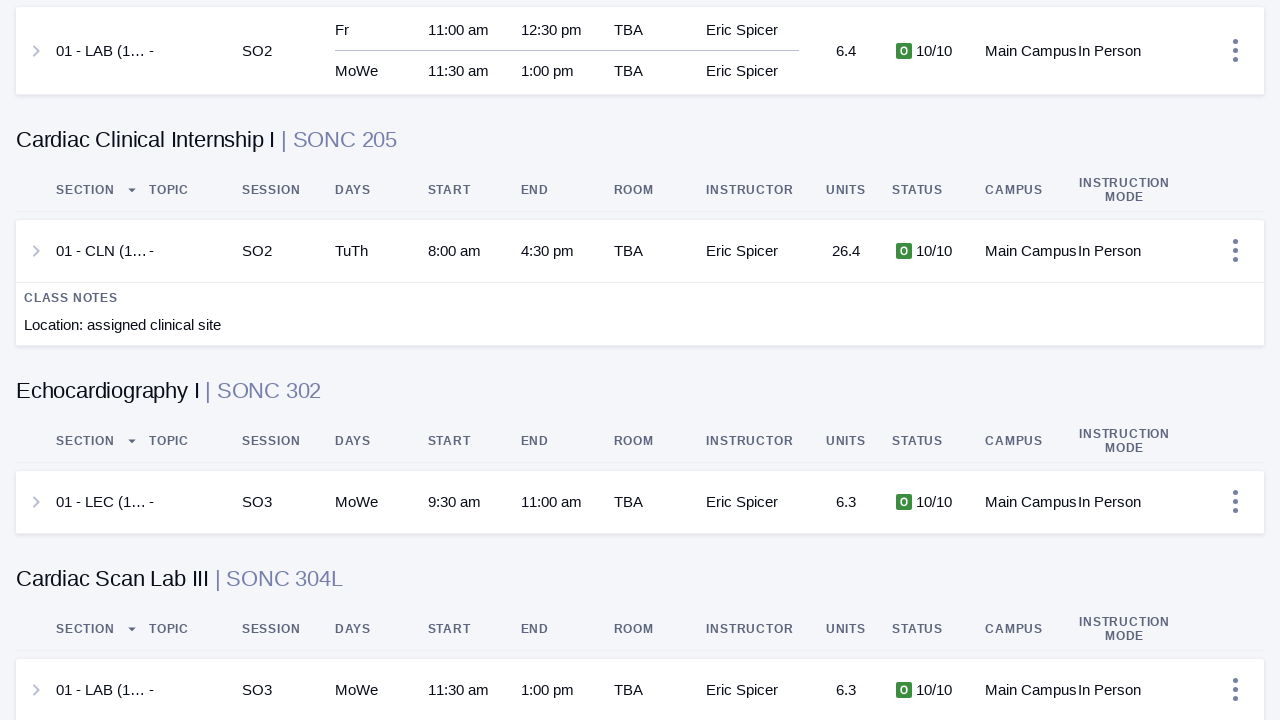

Pressed PageDown to scroll through results (scroll iteration 3)
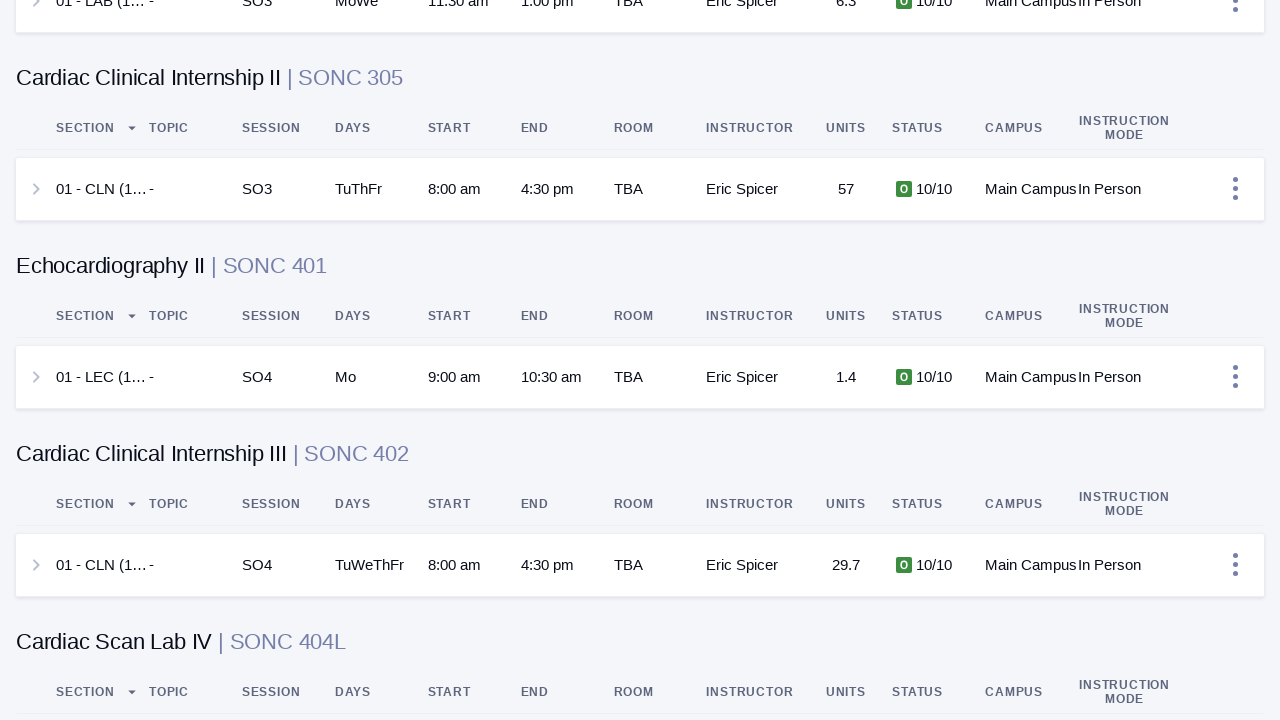

Pressed PageDown to scroll through results (scroll iteration 4)
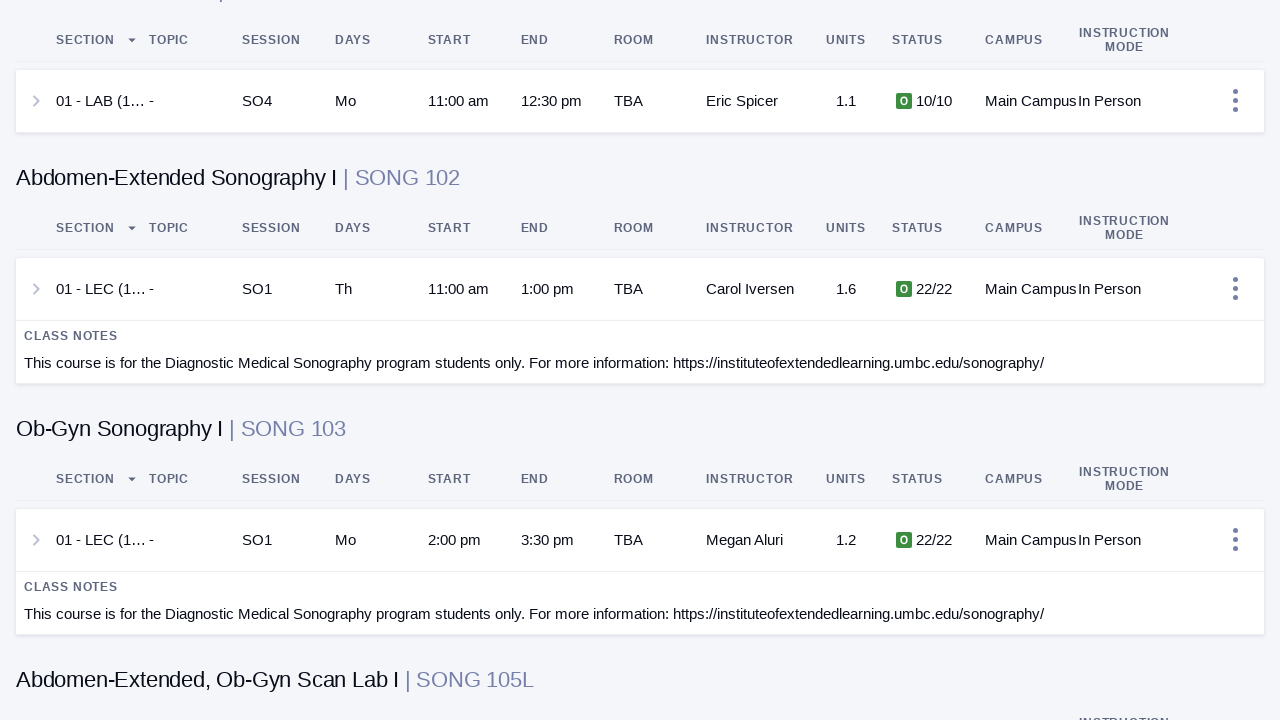

Pressed PageDown to scroll through results (scroll iteration 5)
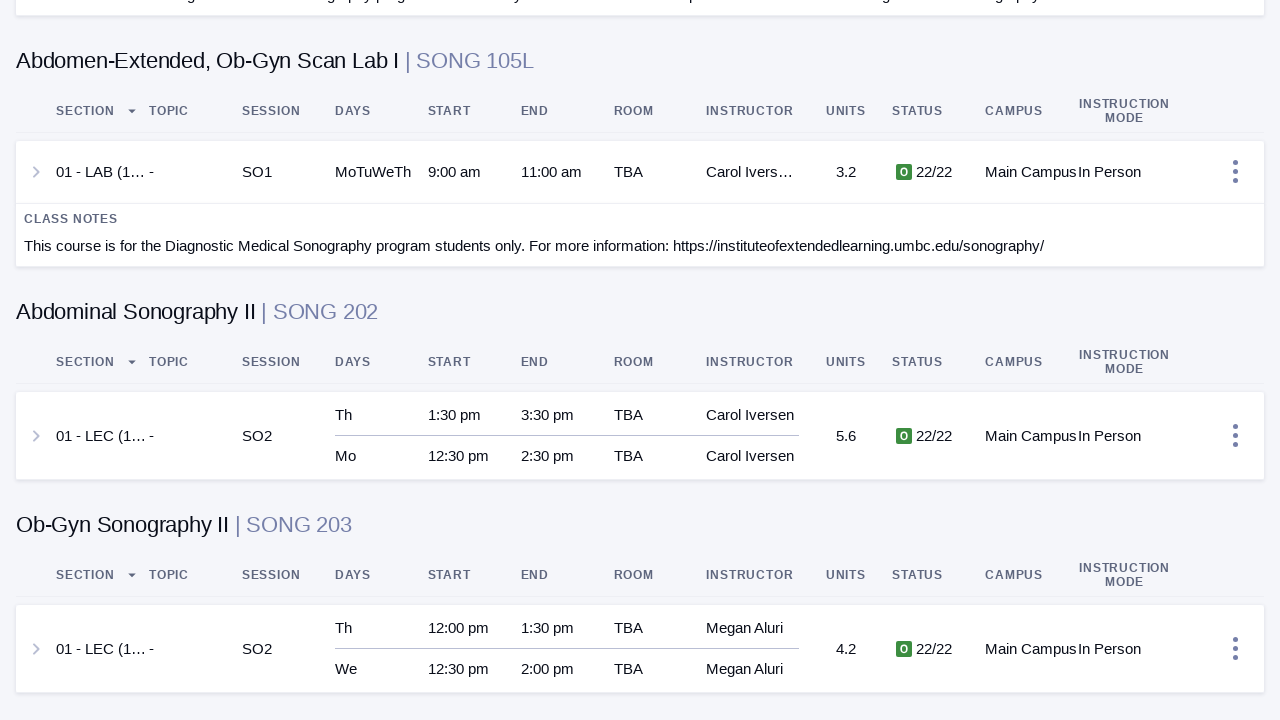

Pressed PageDown to scroll through results (scroll iteration 6)
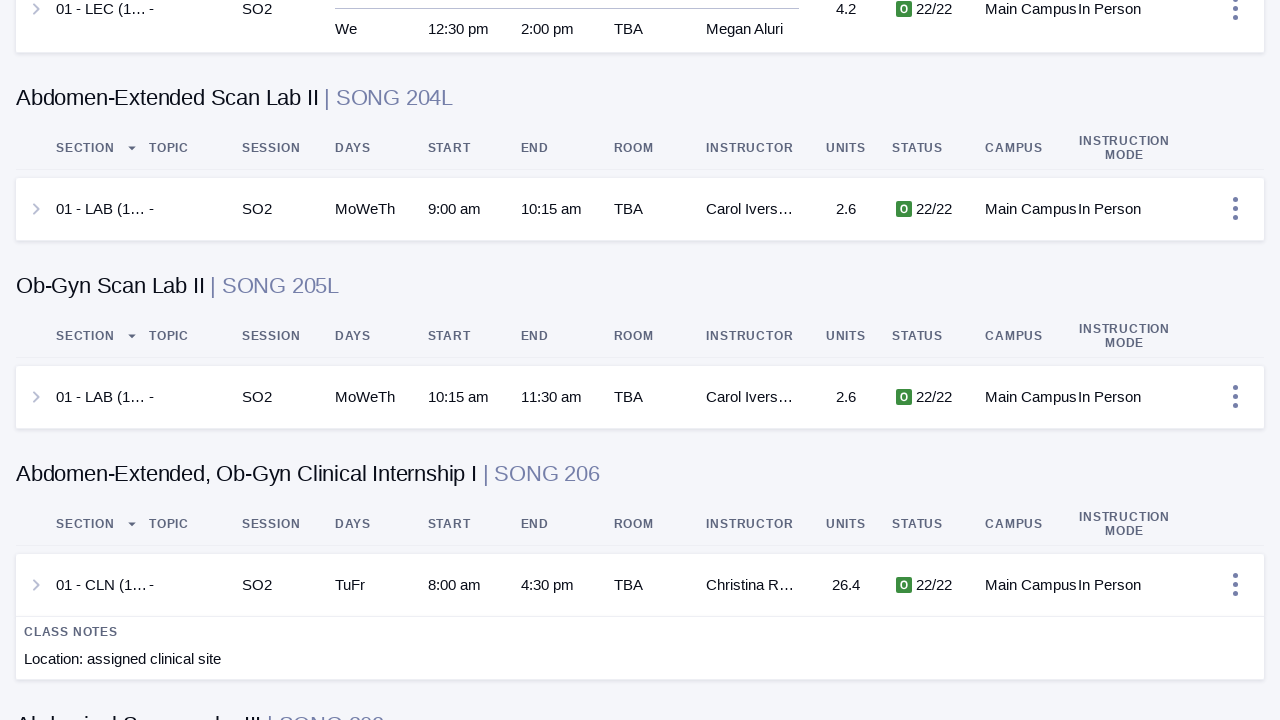

Pressed PageDown to scroll through results (scroll iteration 7)
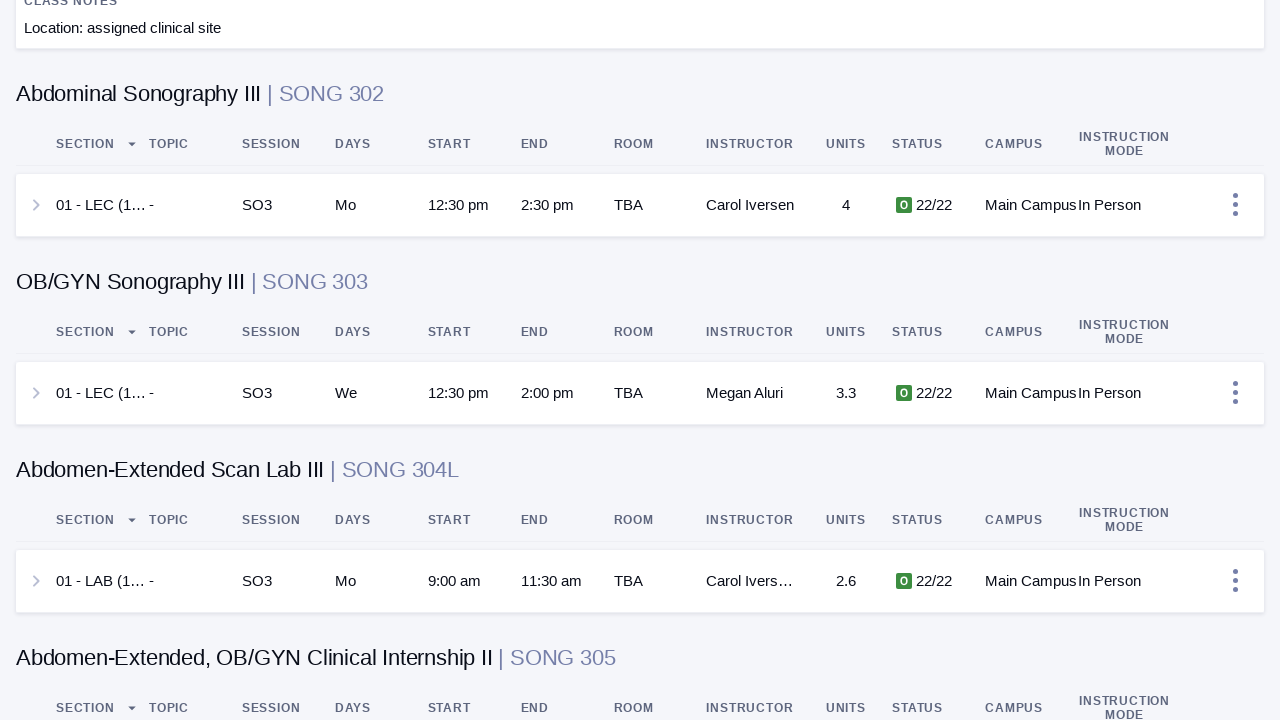

Pressed PageDown to scroll through results (scroll iteration 8)
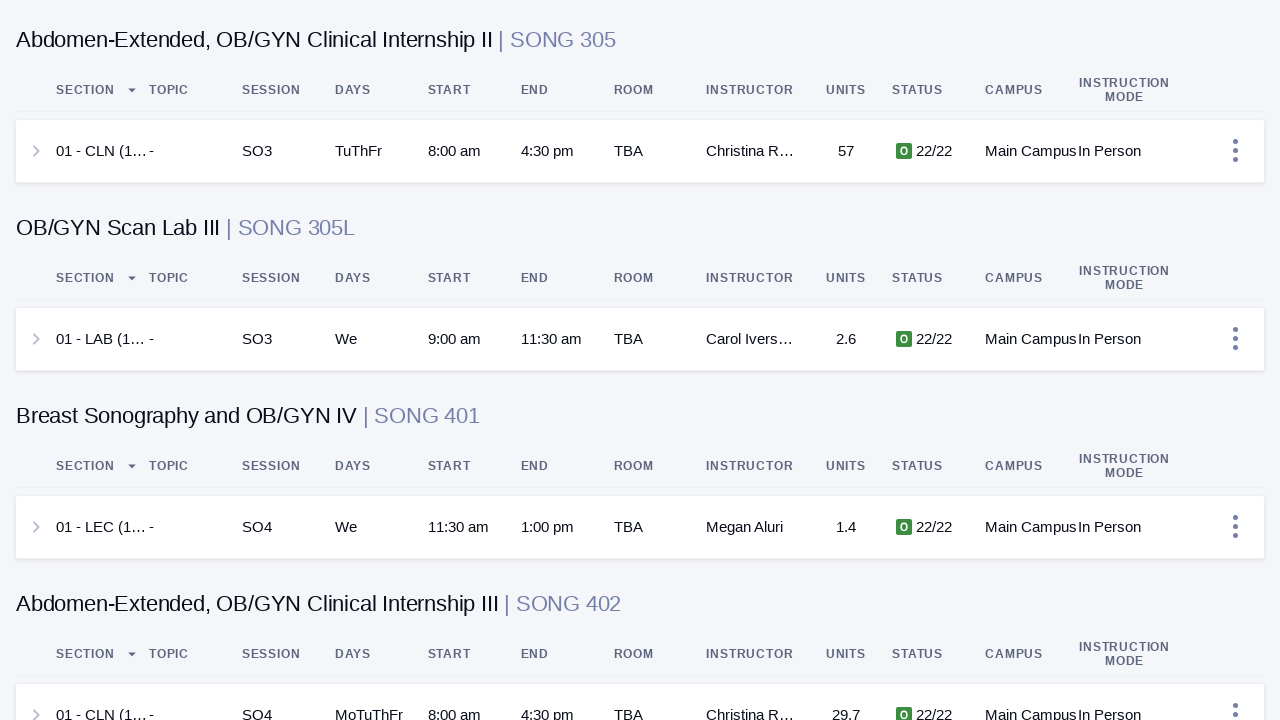

Pressed PageDown to scroll through results (scroll iteration 9)
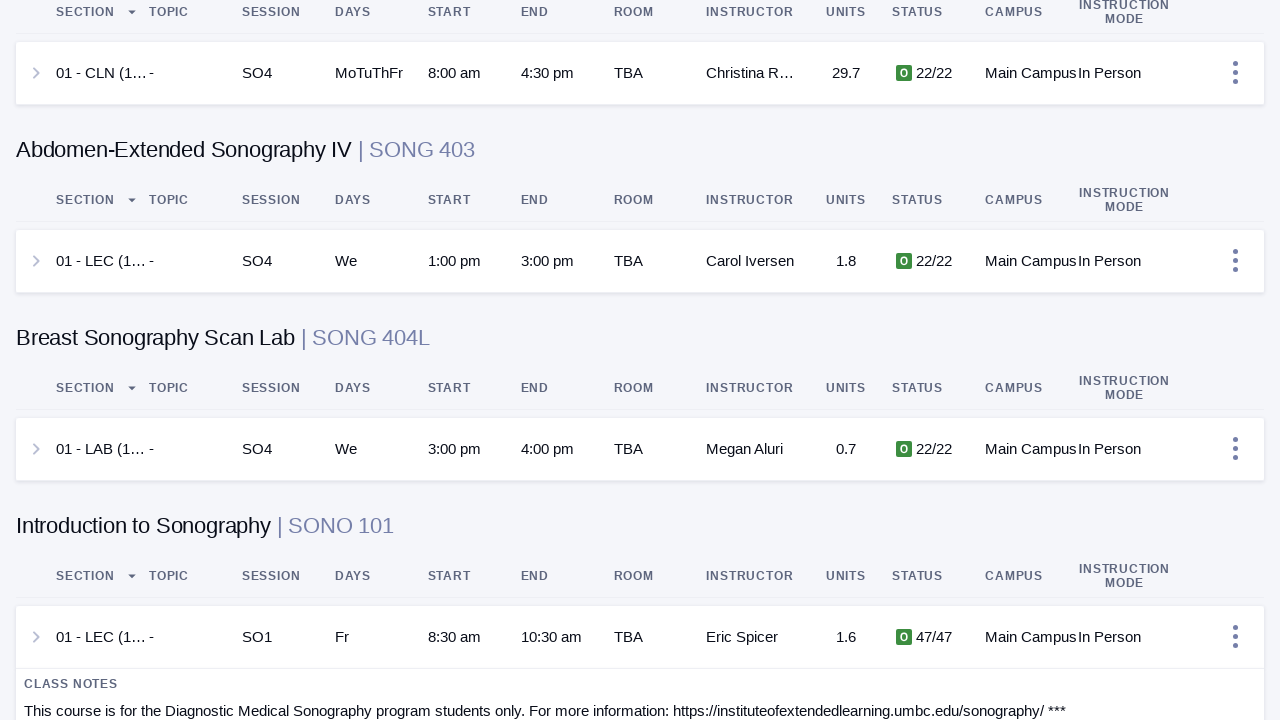

Pressed PageDown to scroll through results (scroll iteration 10)
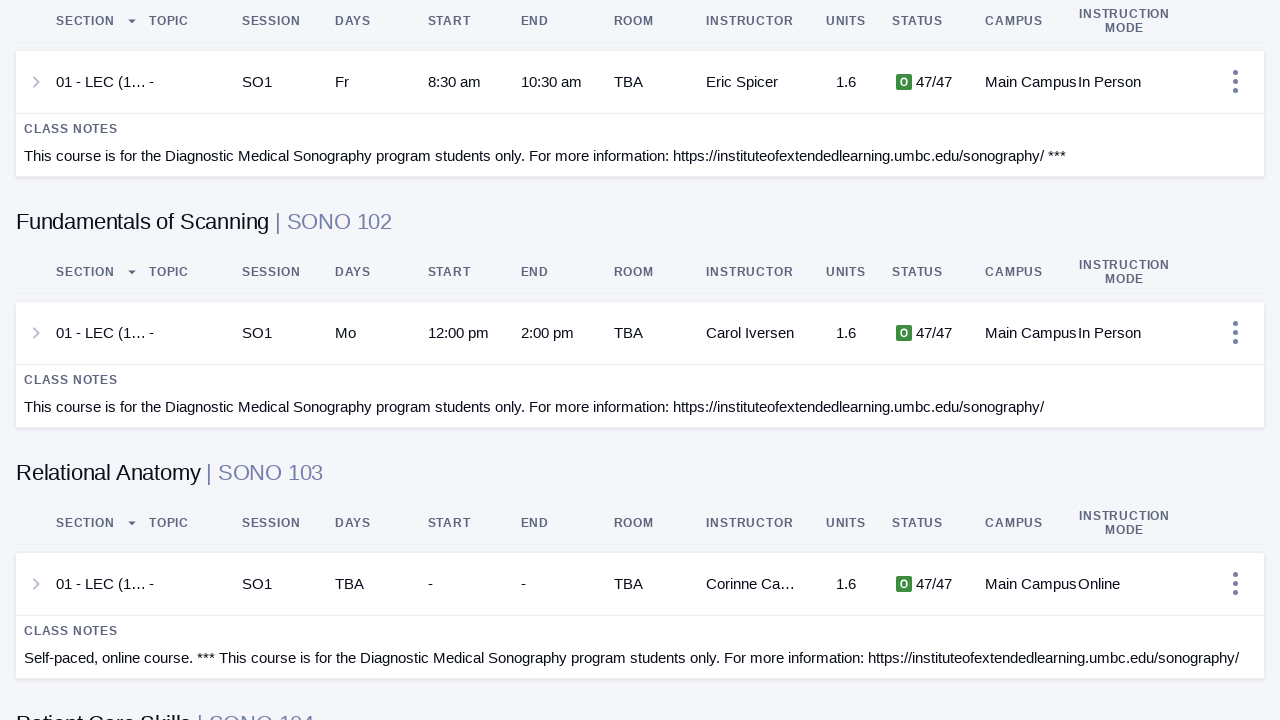

Pressed PageDown to scroll through results (scroll iteration 11)
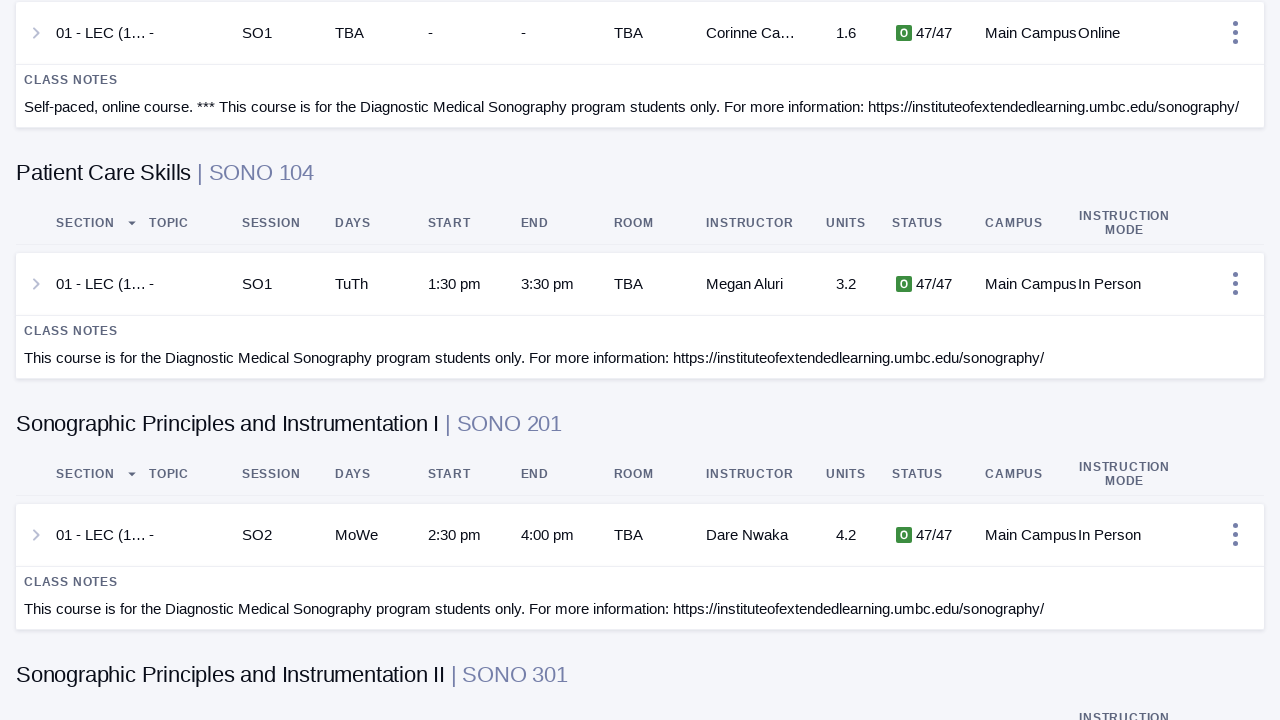

Waited 5 seconds for content to load after scroll iteration 11
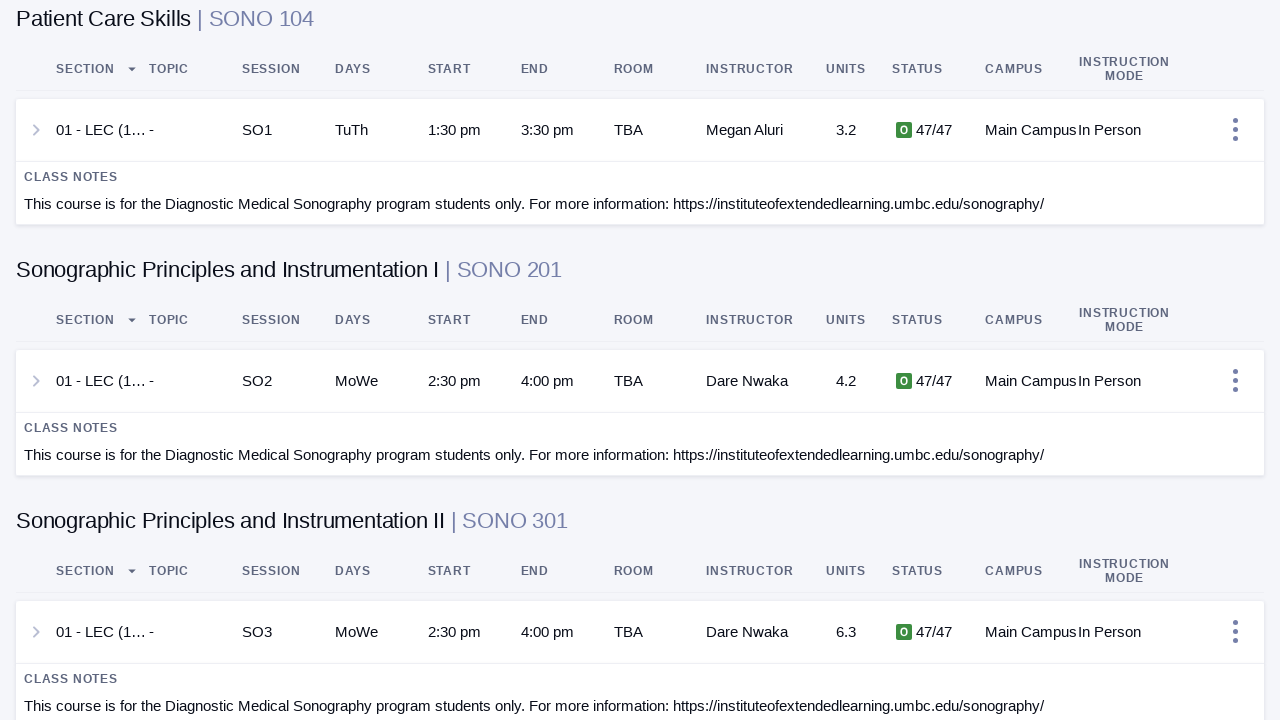

Pressed PageDown to scroll through results (scroll iteration 12)
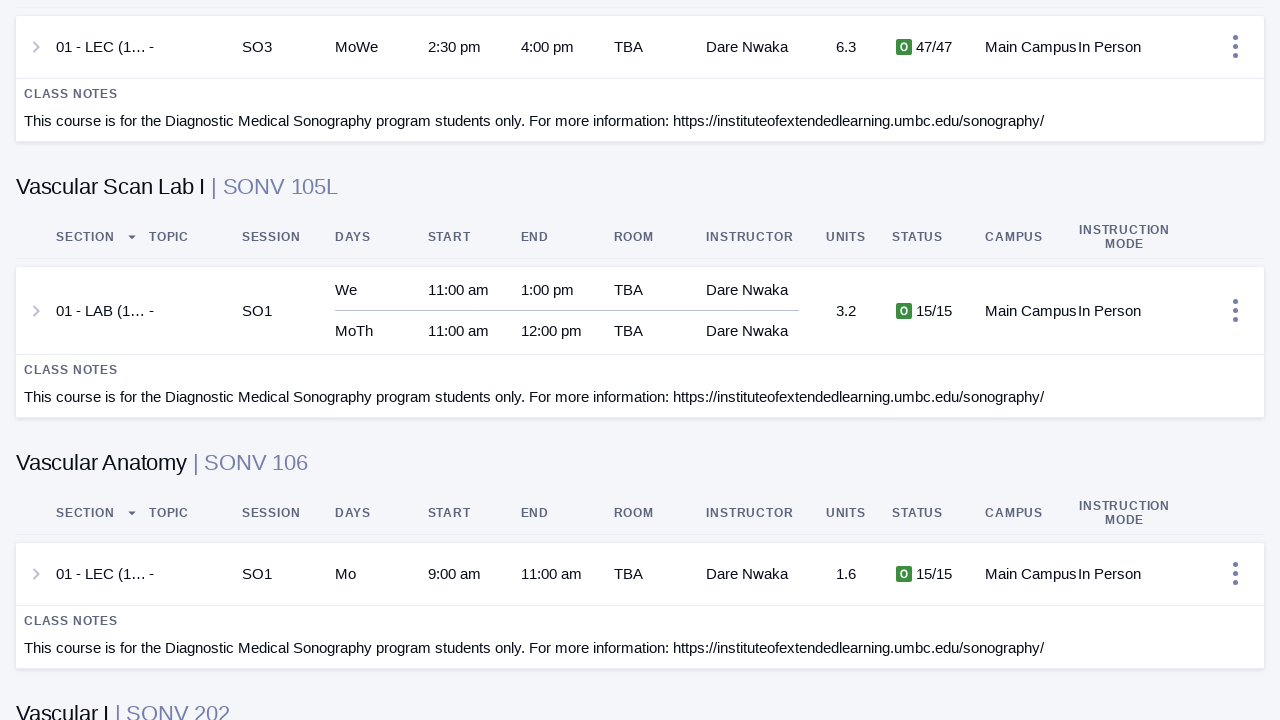

Pressed PageDown to scroll through results (scroll iteration 13)
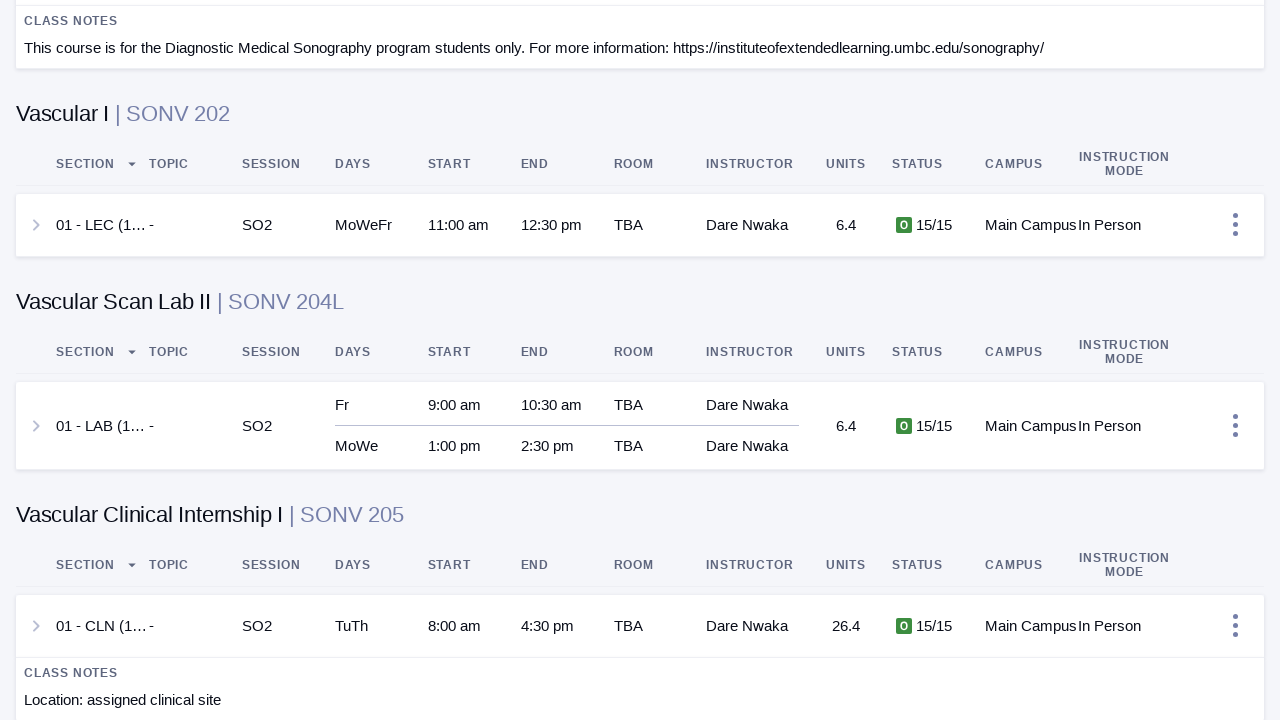

Pressed PageDown to scroll through results (scroll iteration 14)
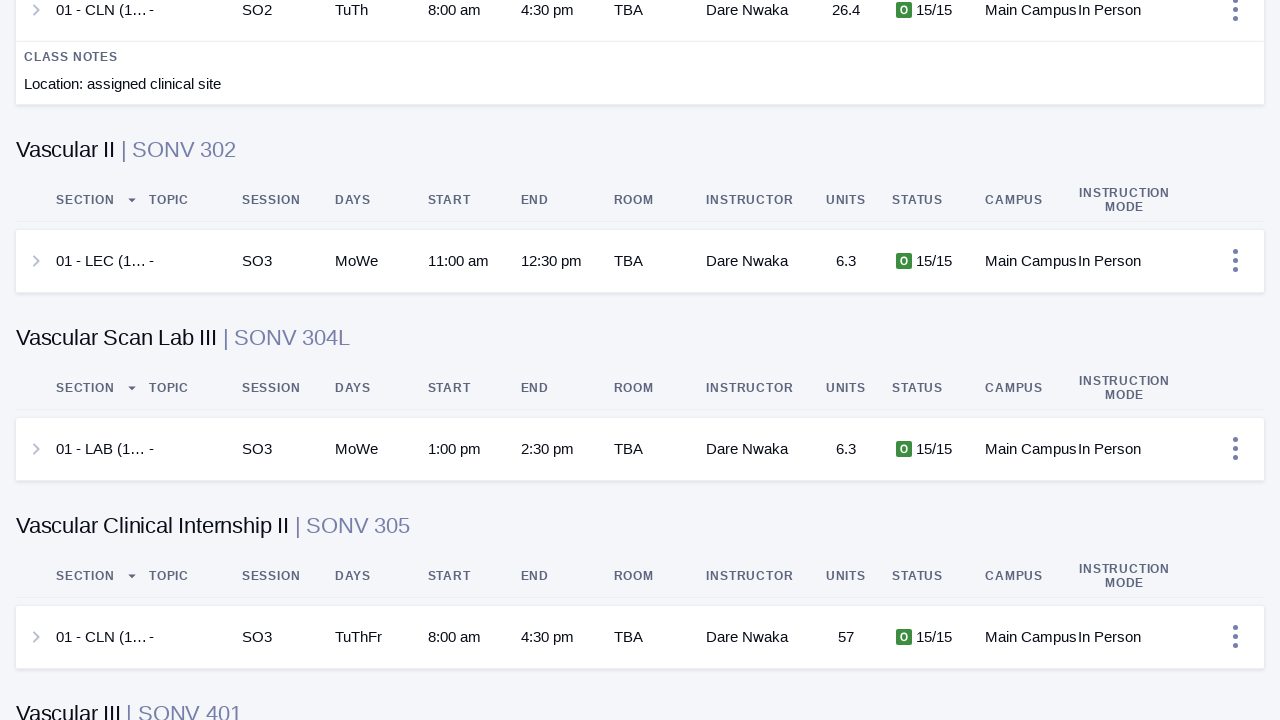

Pressed PageDown to scroll through results (scroll iteration 15)
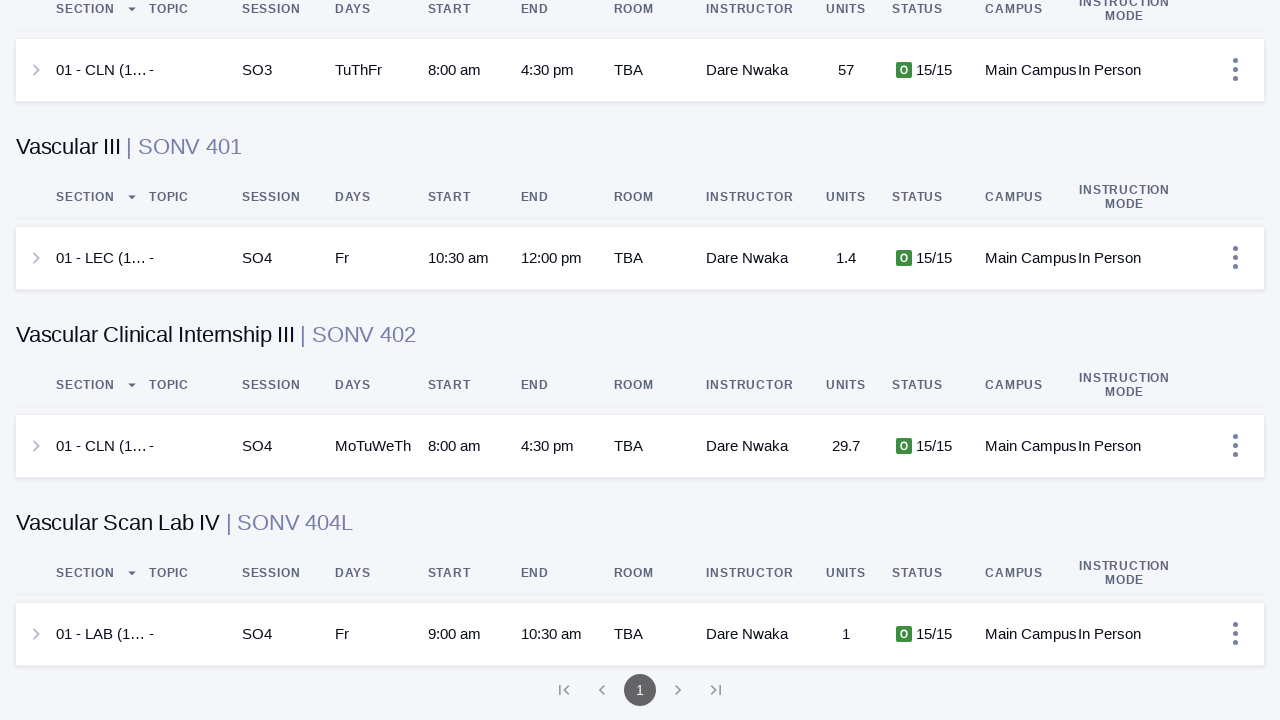

Pressed PageDown to scroll through results (scroll iteration 16)
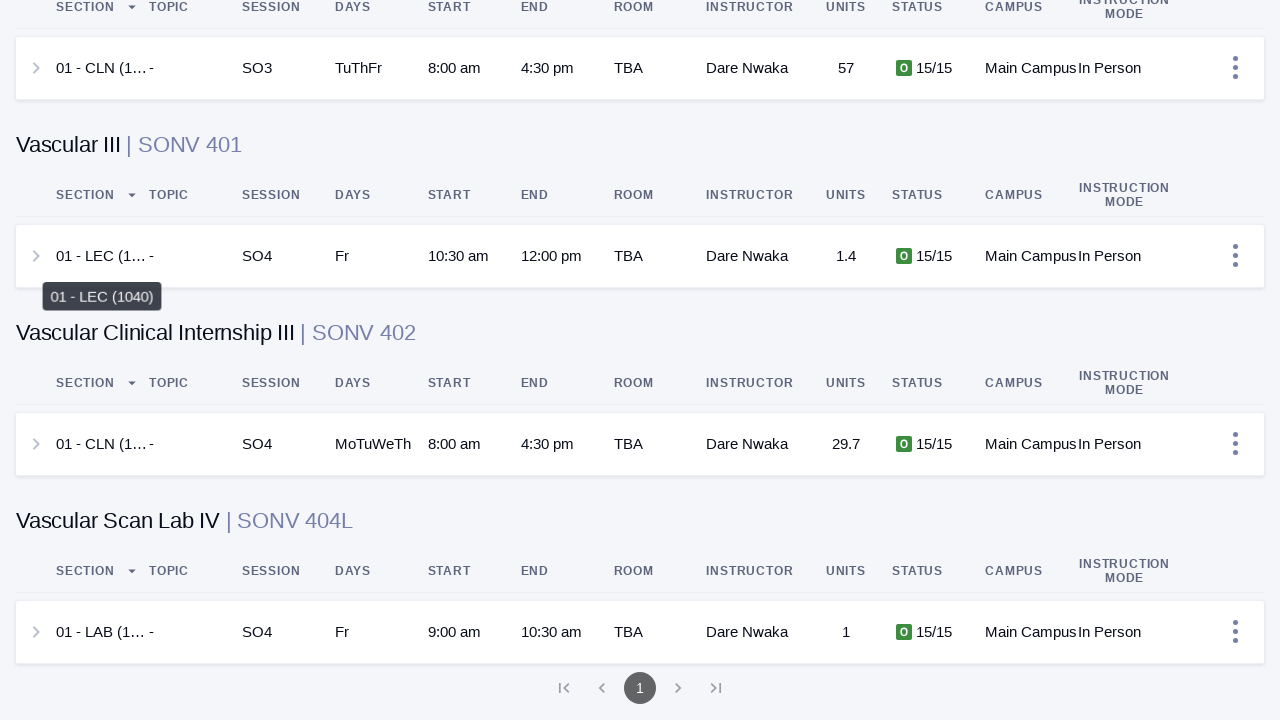

Pressed PageDown to scroll through results (scroll iteration 17)
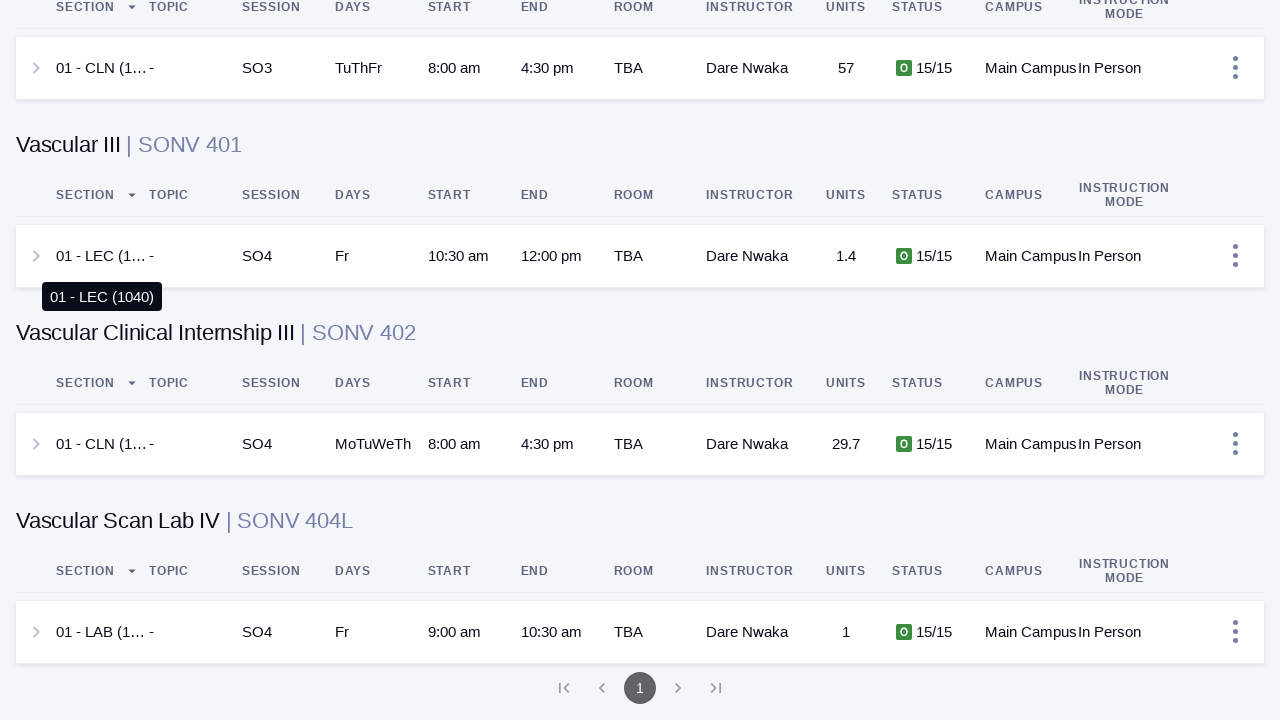

Pressed PageDown to scroll through results (scroll iteration 18)
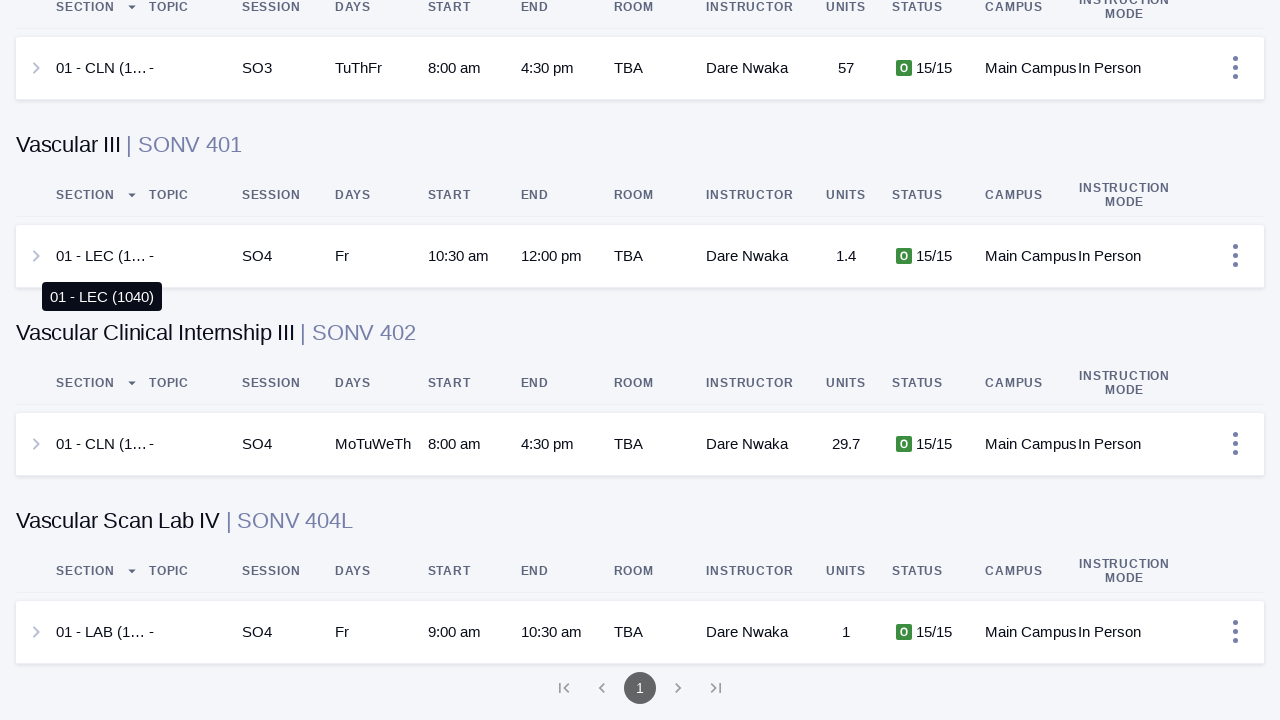

Pressed PageDown to scroll through results (scroll iteration 19)
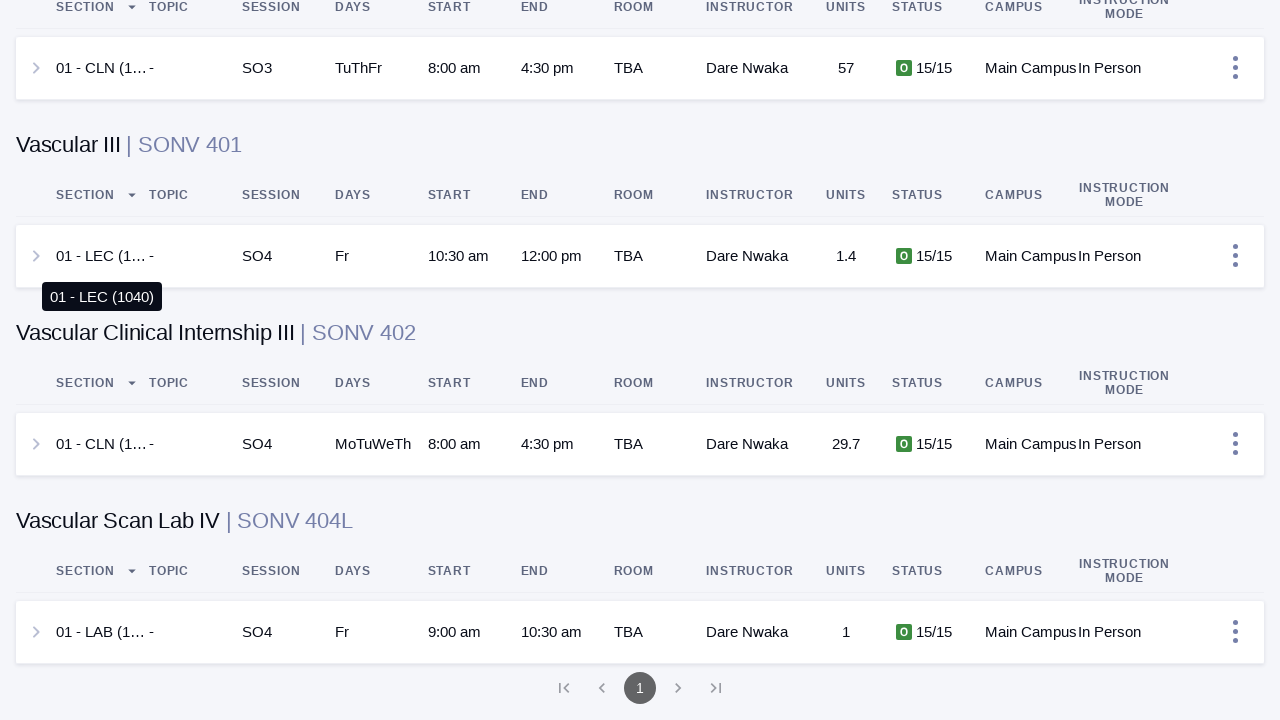

Pressed PageDown to scroll through results (scroll iteration 20)
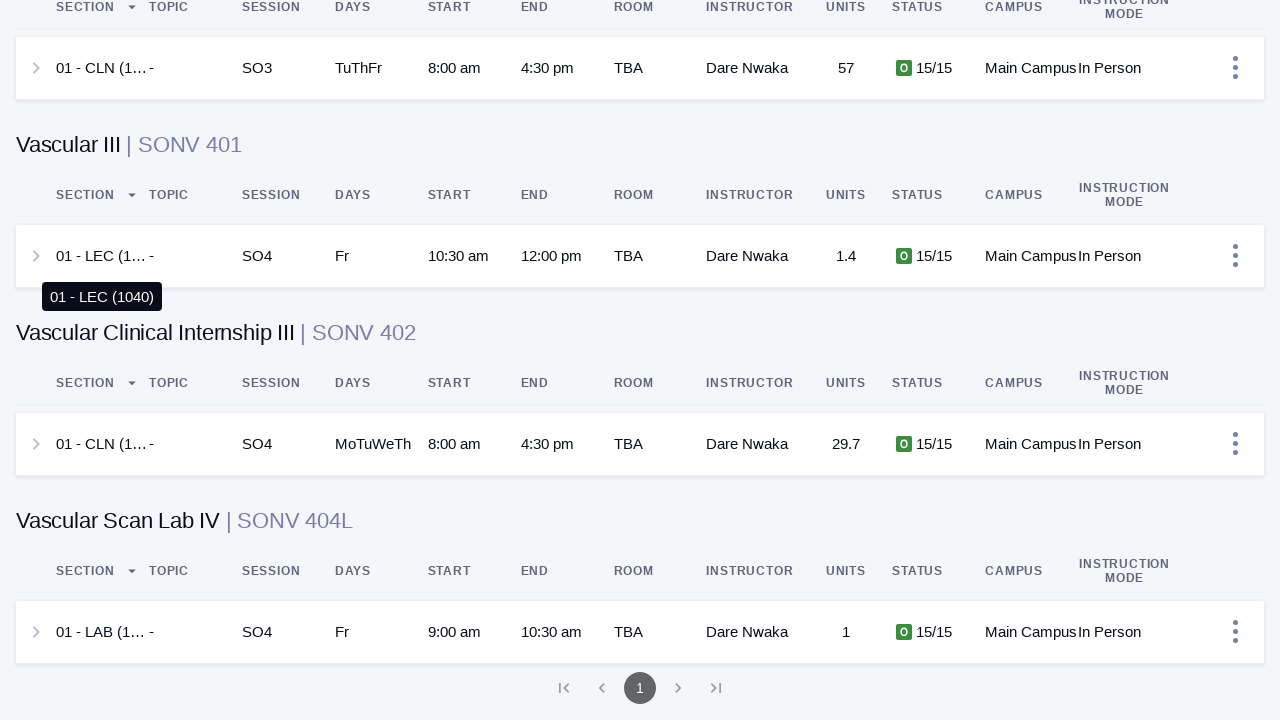

Pressed PageDown to scroll through results (scroll iteration 21)
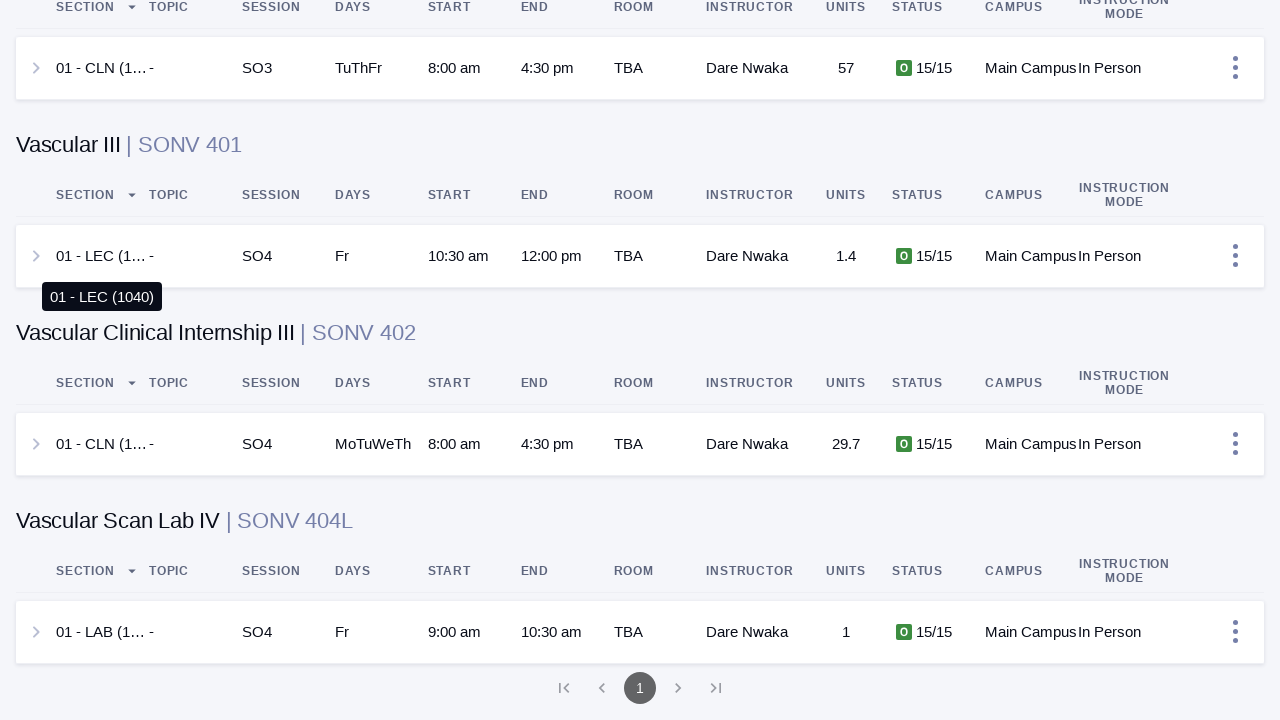

Pressed PageDown to scroll through results (scroll iteration 22)
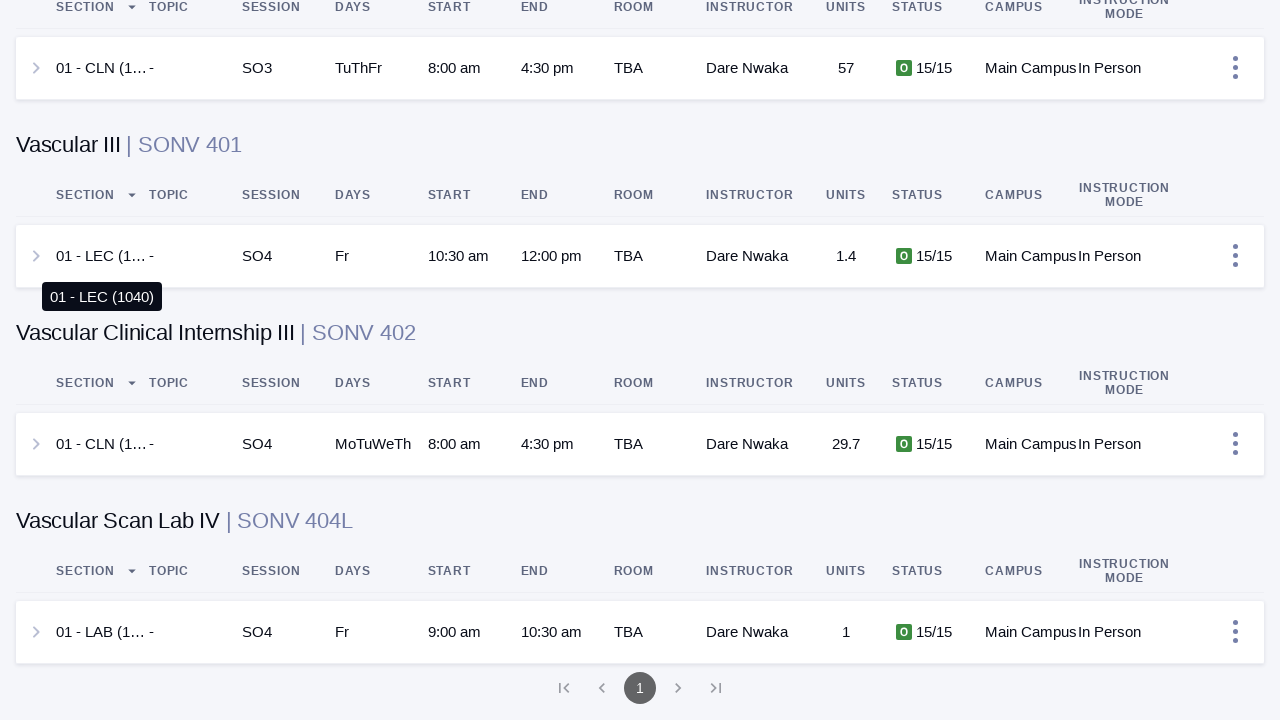

Waited 5 seconds for content to load after scroll iteration 22
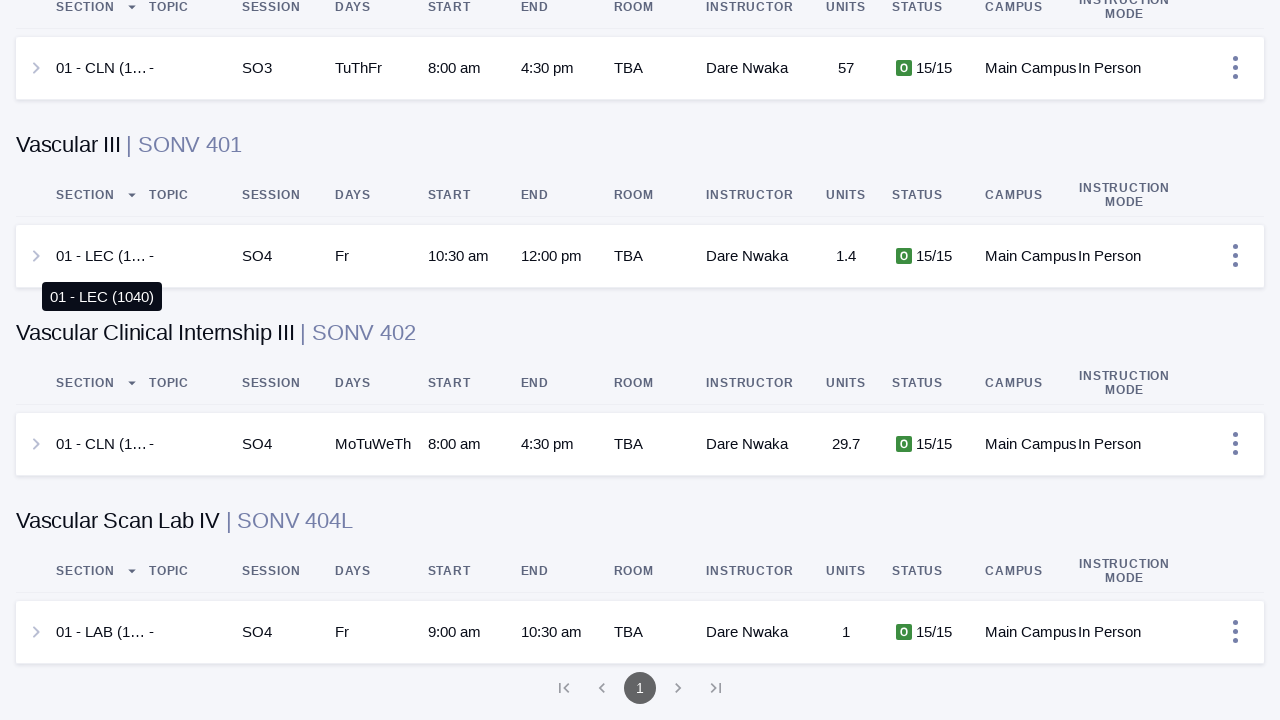

Pressed PageDown to scroll through results (scroll iteration 23)
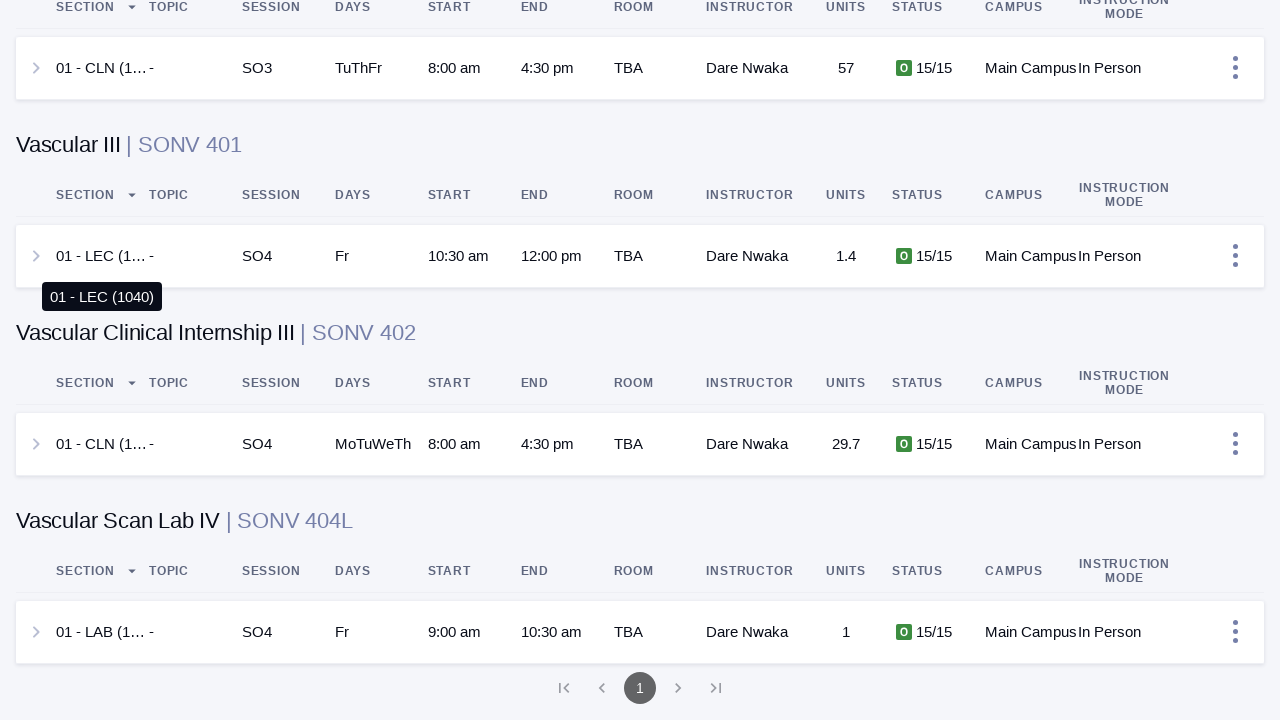

Pressed PageDown to scroll through results (scroll iteration 24)
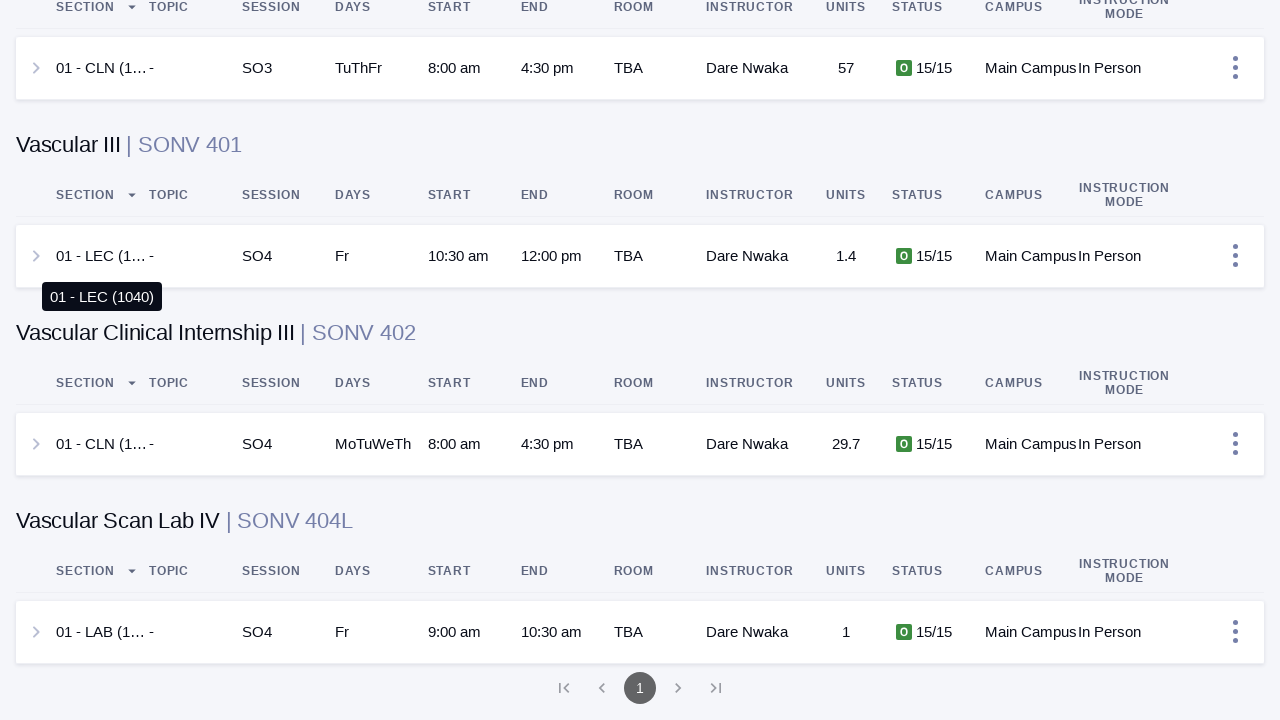

Pressed PageDown to scroll through results (scroll iteration 25)
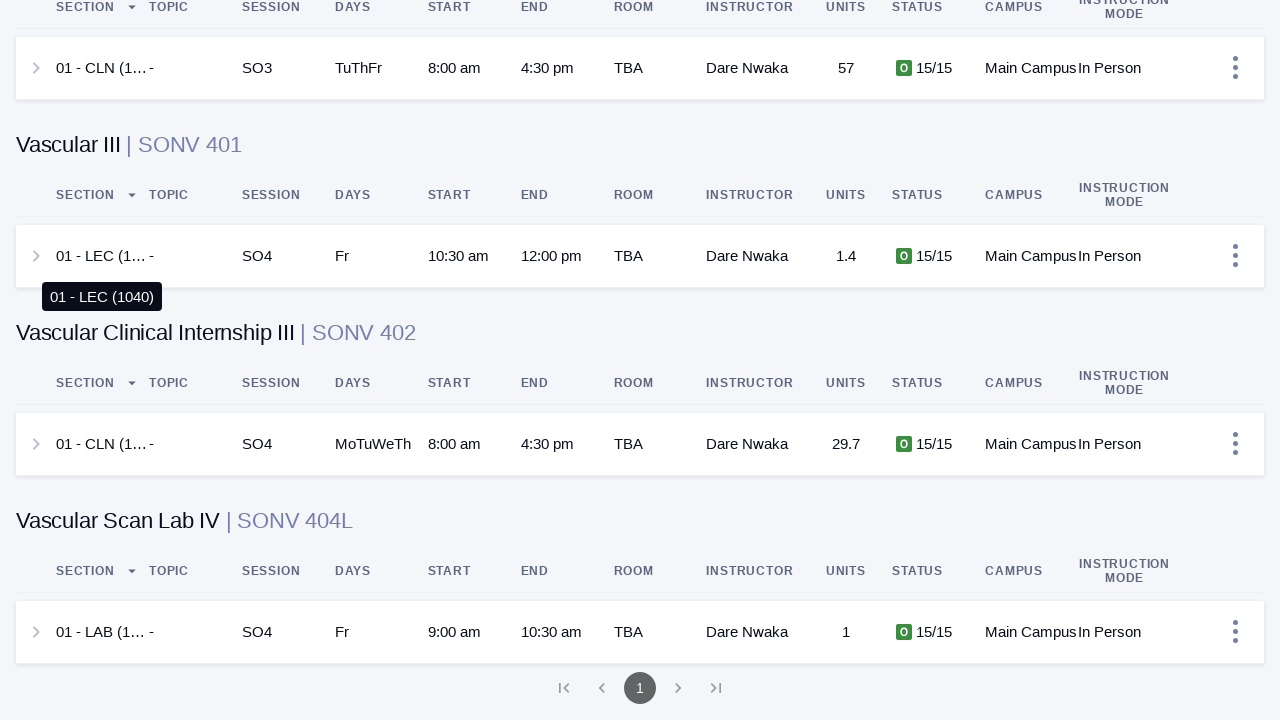

Pressed PageDown to scroll through results (scroll iteration 26)
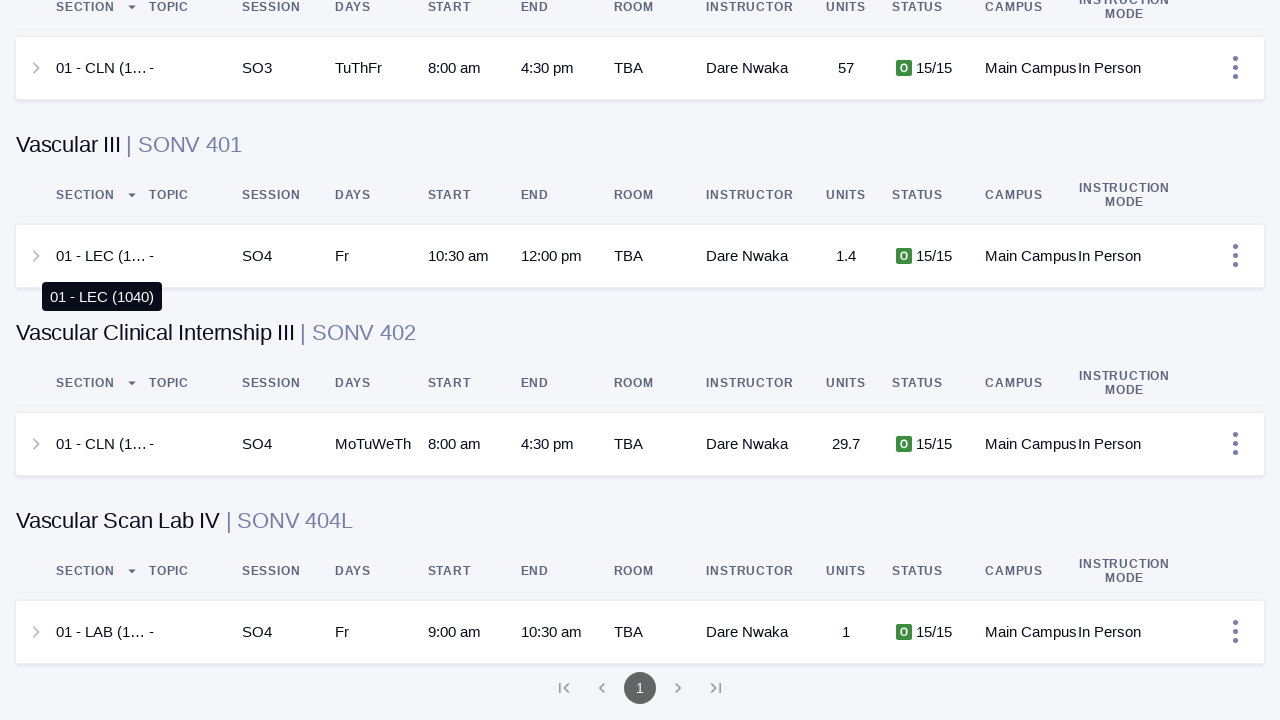

Pressed PageDown to scroll through results (scroll iteration 27)
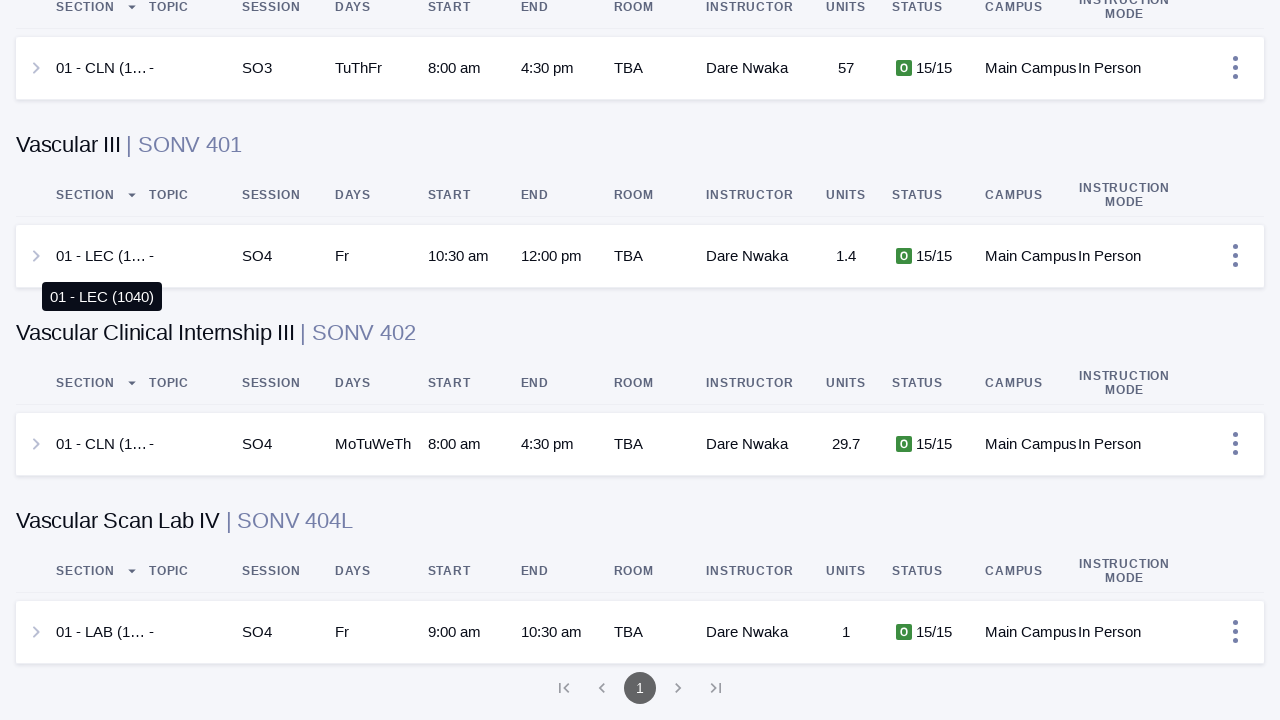

Pressed PageDown to scroll through results (scroll iteration 28)
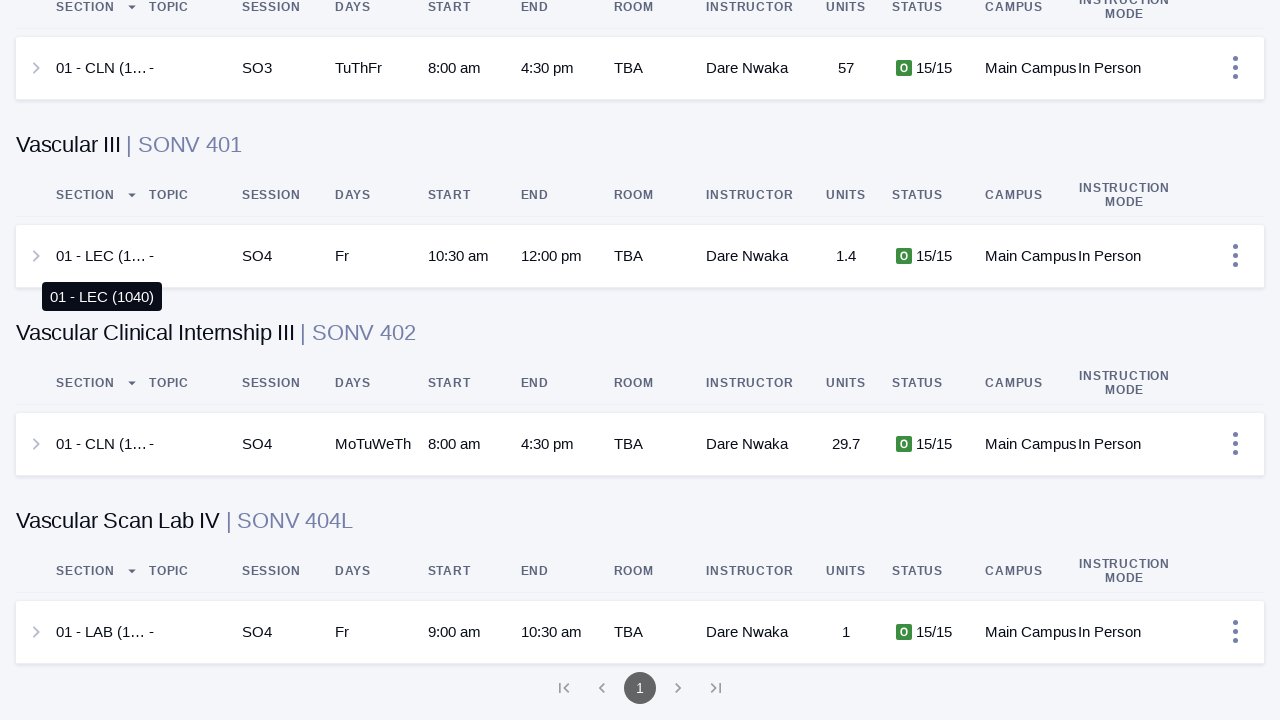

Pressed PageDown to scroll through results (scroll iteration 29)
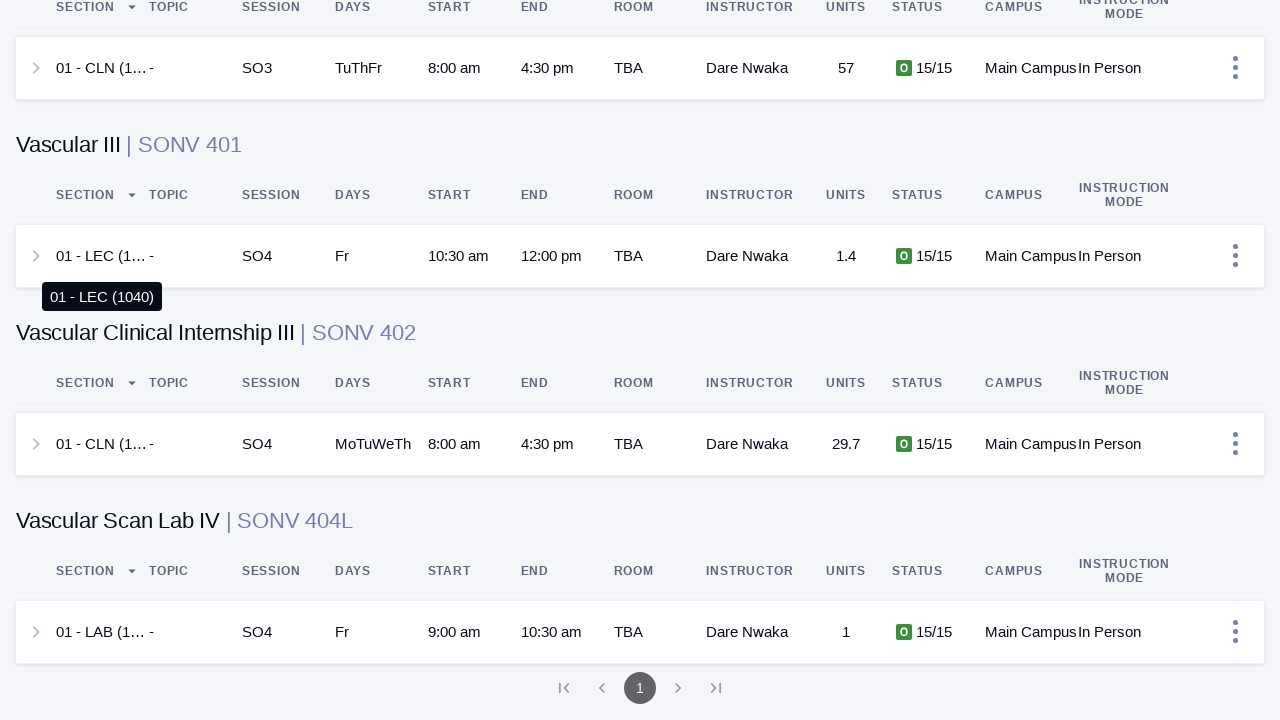

Pressed PageDown to scroll through results (scroll iteration 30)
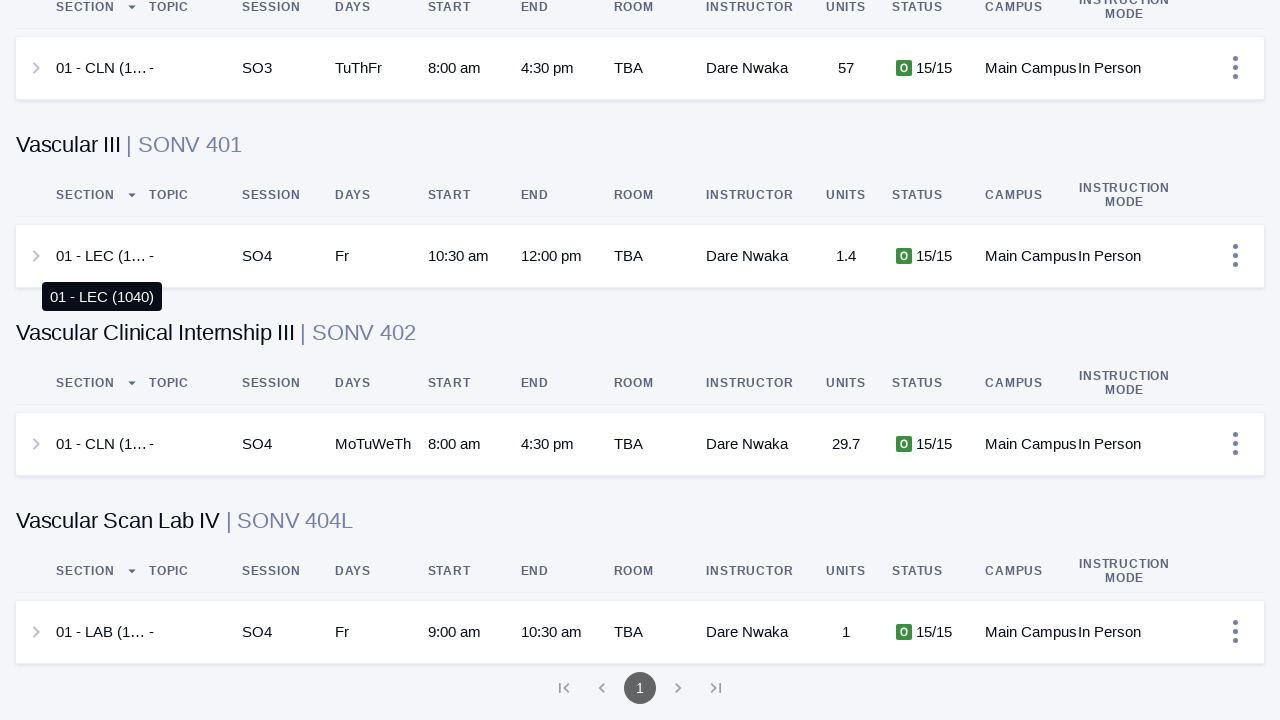

Pressed PageDown to scroll through results (scroll iteration 31)
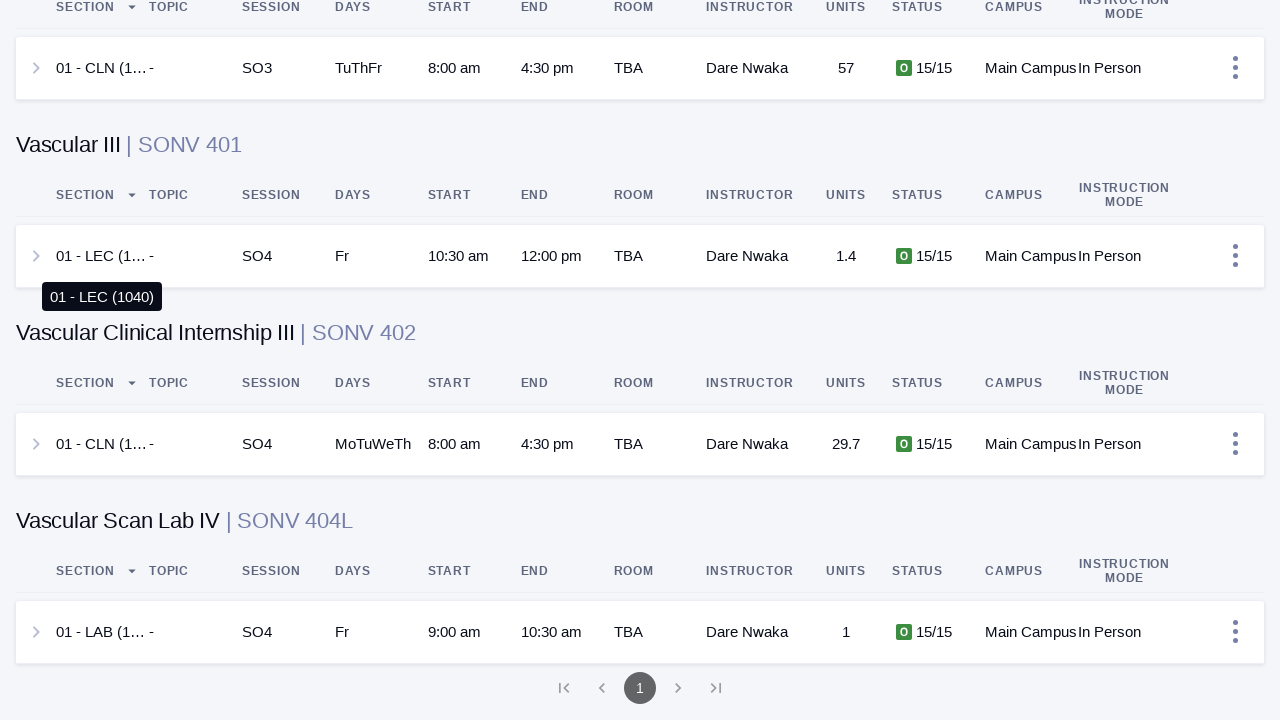

Pressed PageDown to scroll through results (scroll iteration 32)
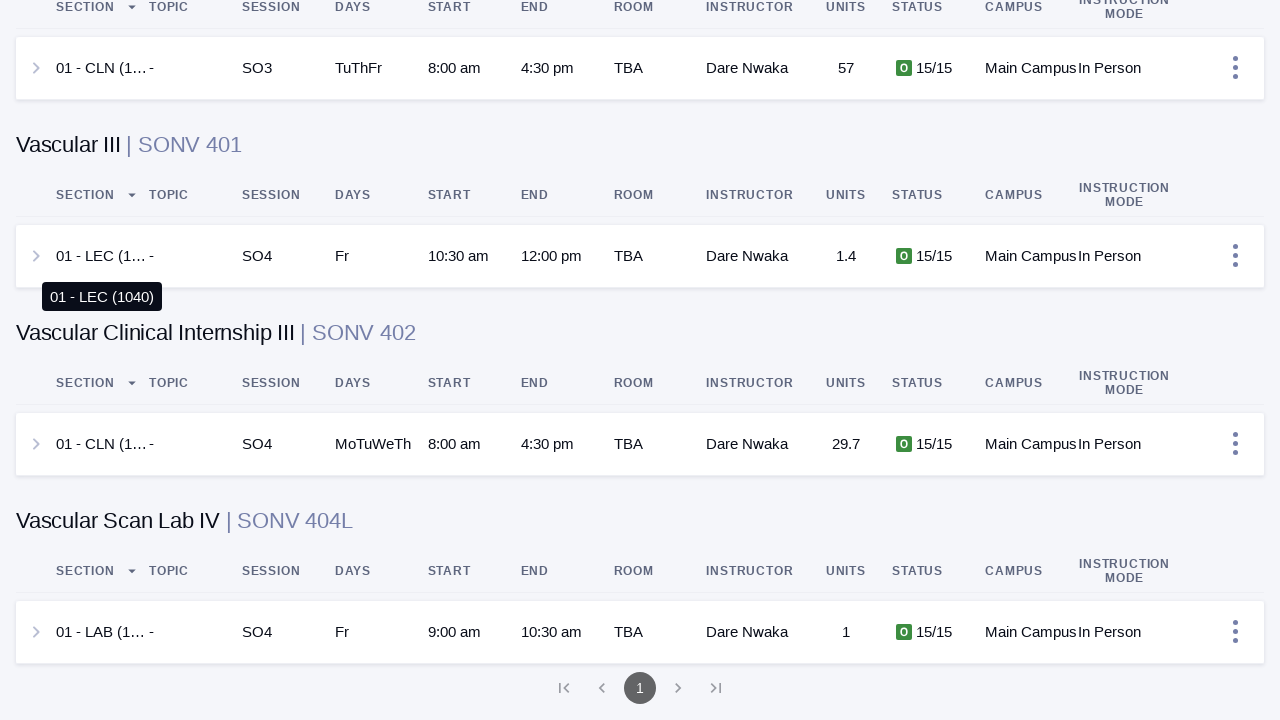

Pressed PageDown to scroll through results (scroll iteration 33)
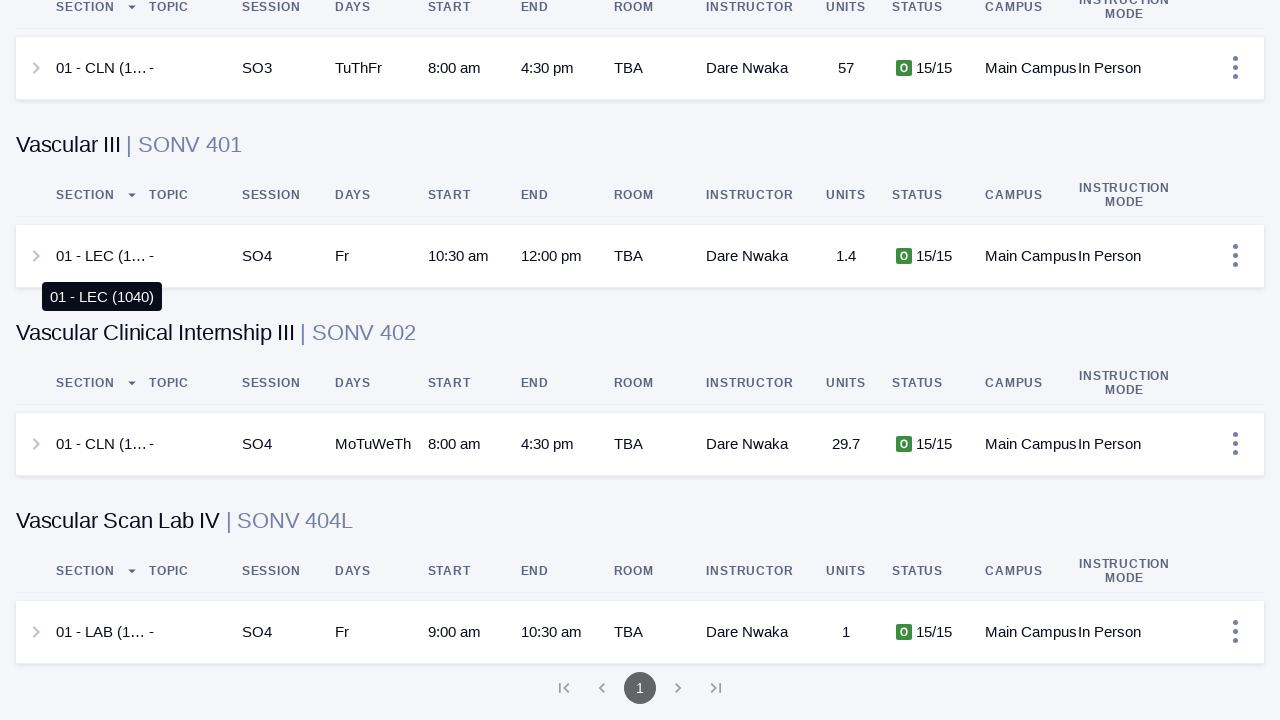

Waited 5 seconds for content to load after scroll iteration 33
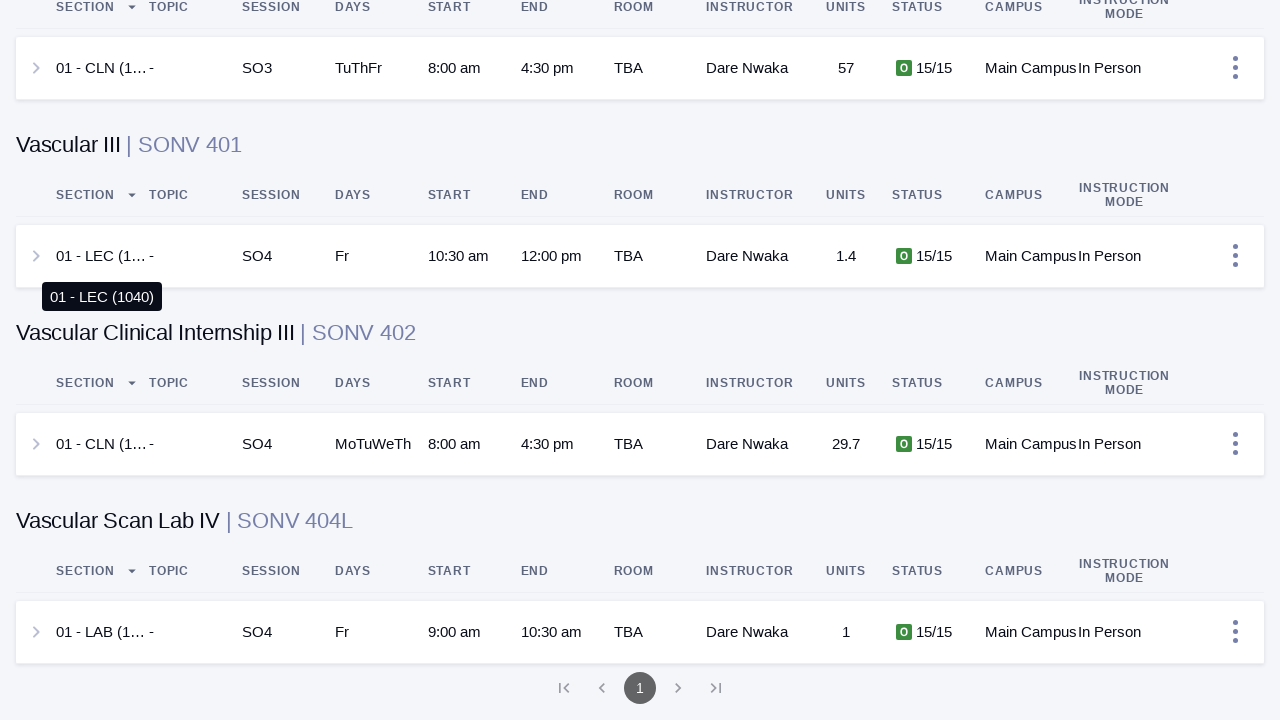

Pressed PageDown to scroll through results (scroll iteration 34)
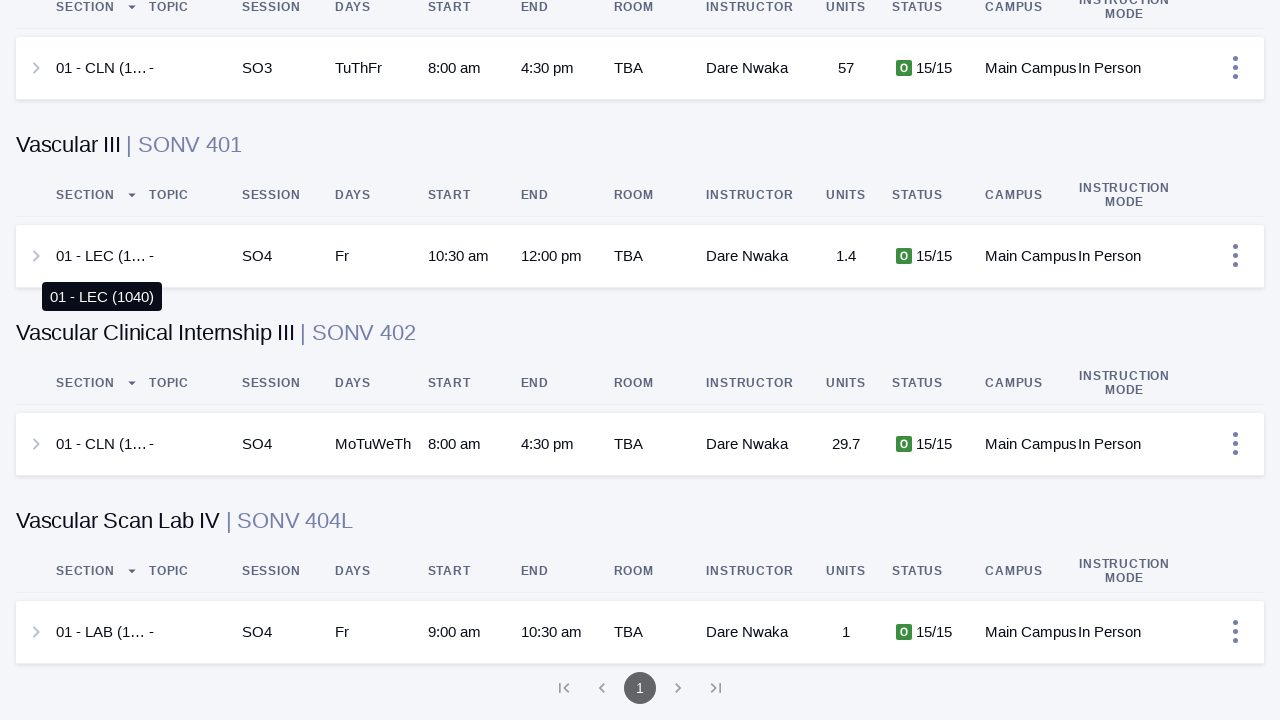

Pressed PageDown to scroll through results (scroll iteration 35)
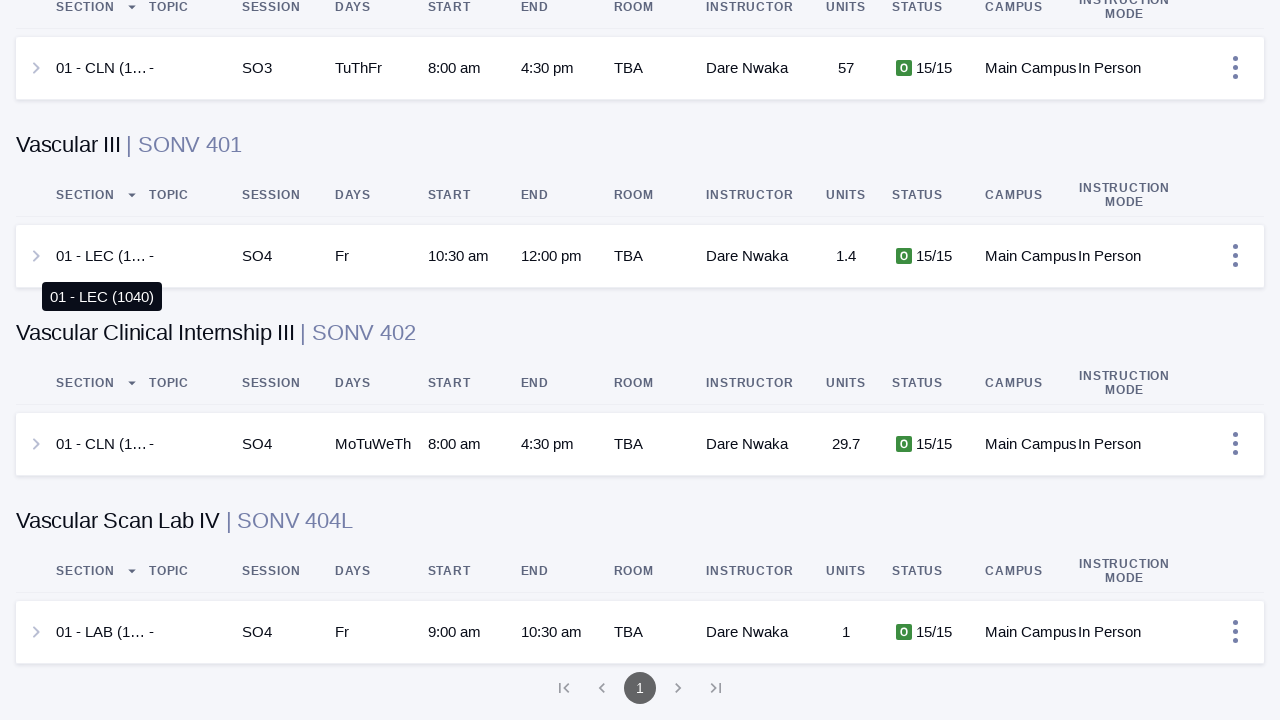

Pressed PageDown to scroll through results (scroll iteration 36)
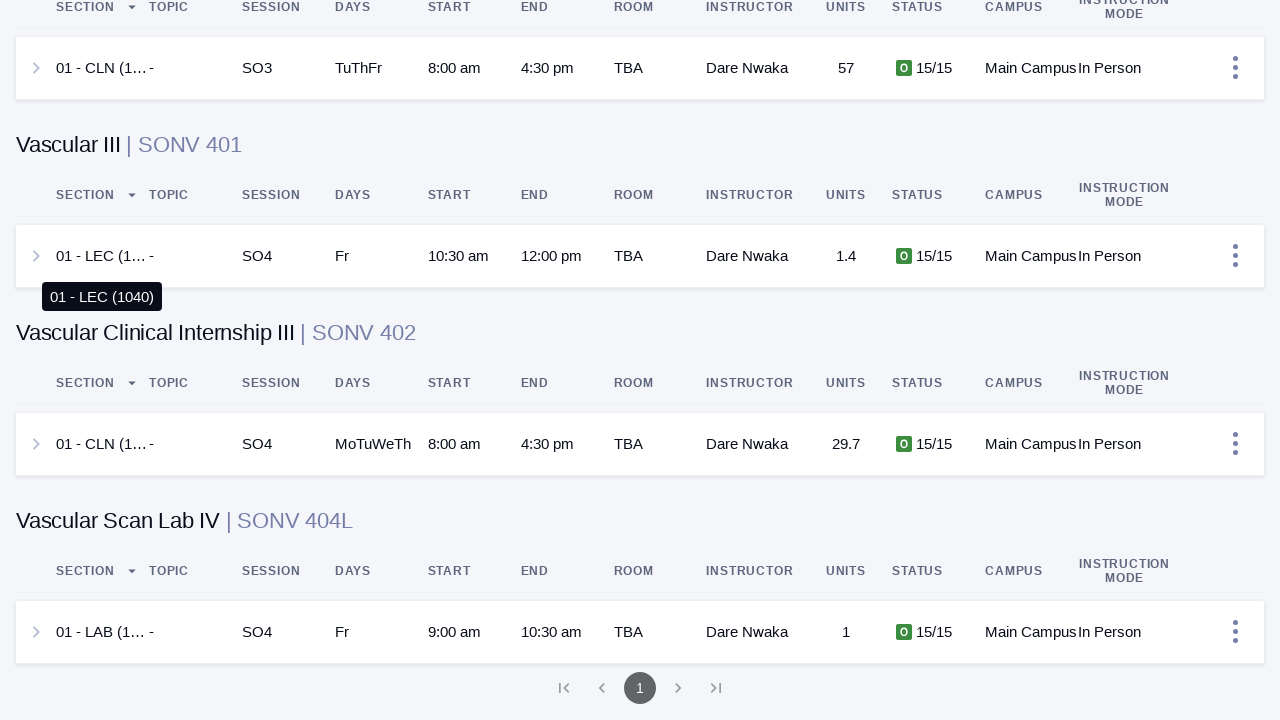

Pressed PageDown to scroll through results (scroll iteration 37)
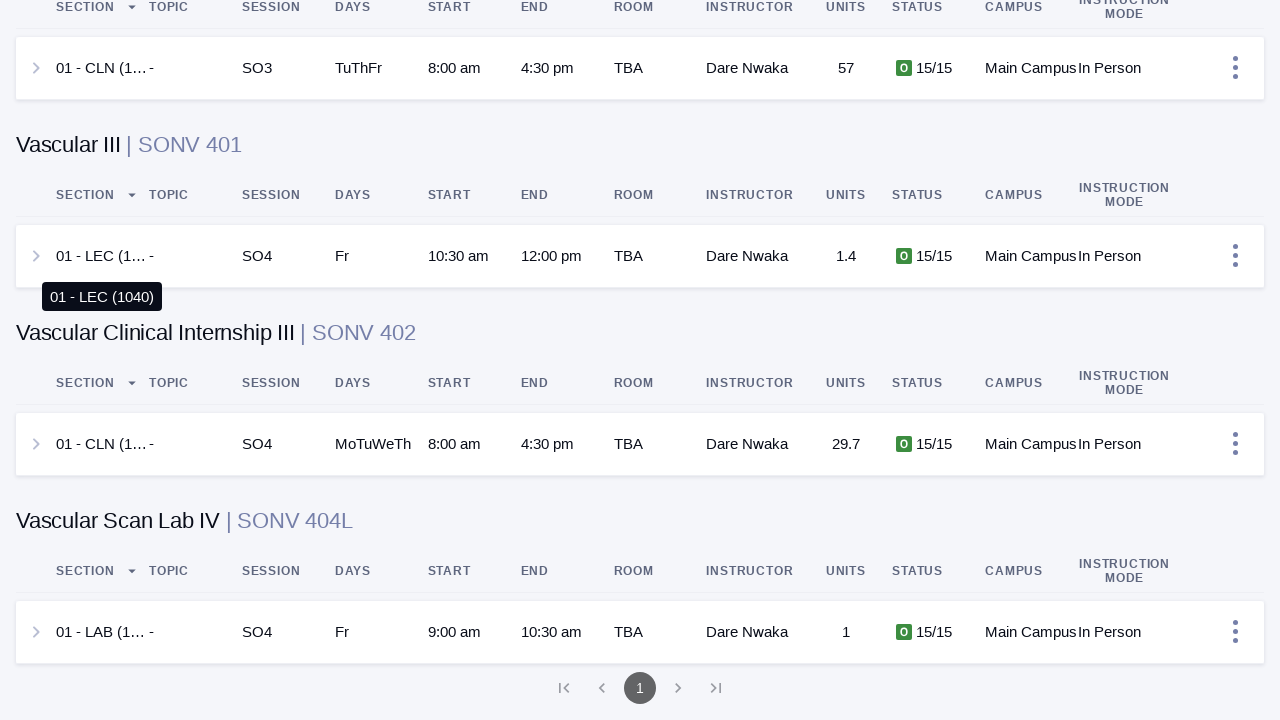

Pressed PageDown to scroll through results (scroll iteration 38)
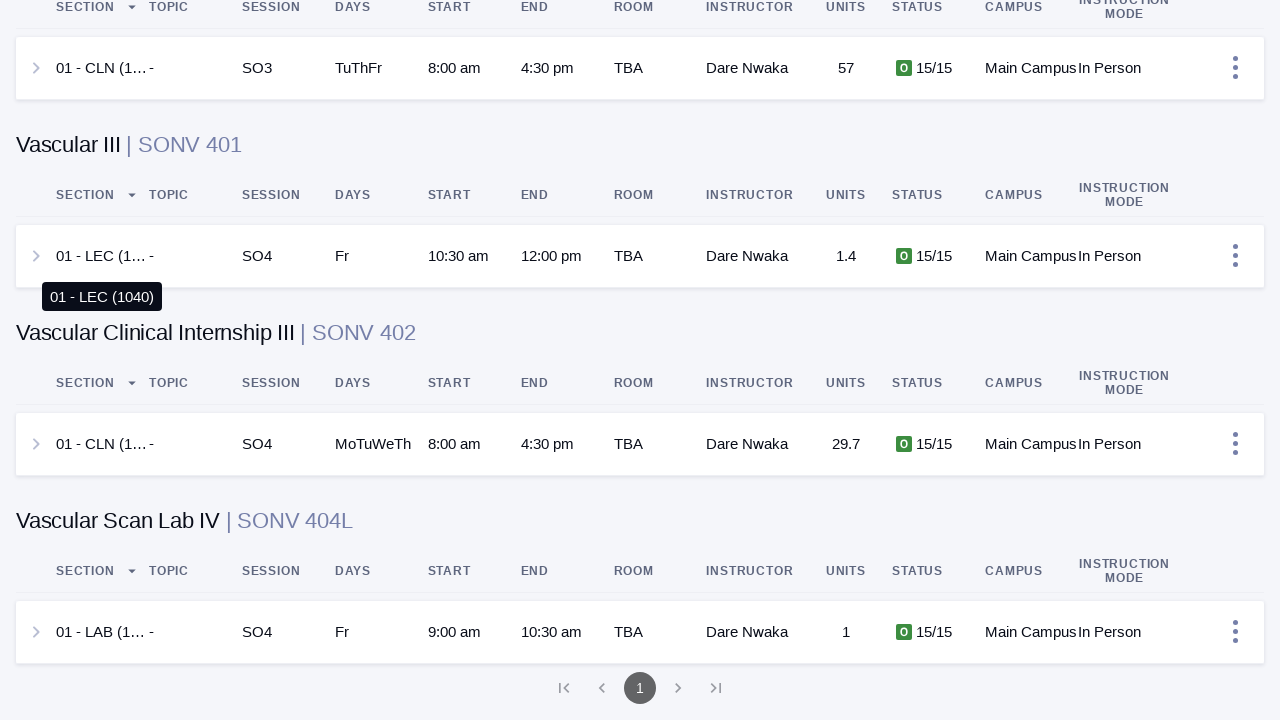

Pressed PageDown to scroll through results (scroll iteration 39)
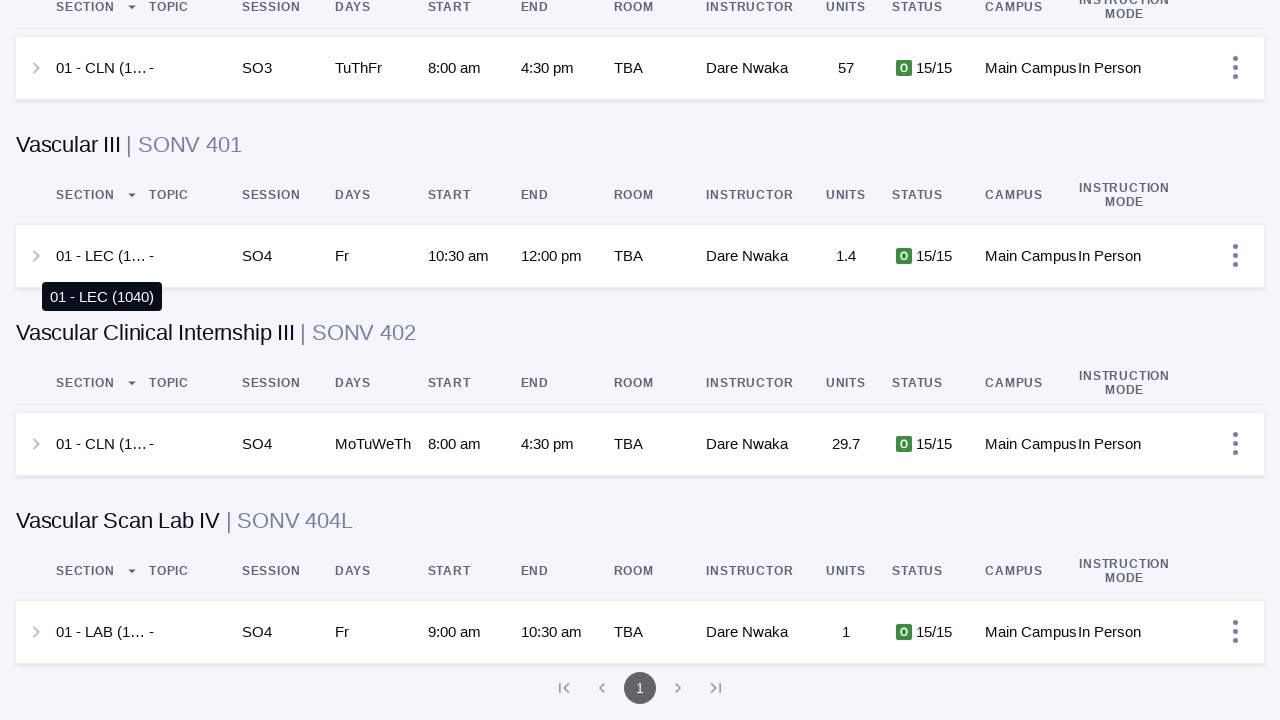

Pressed PageDown to scroll through results (scroll iteration 40)
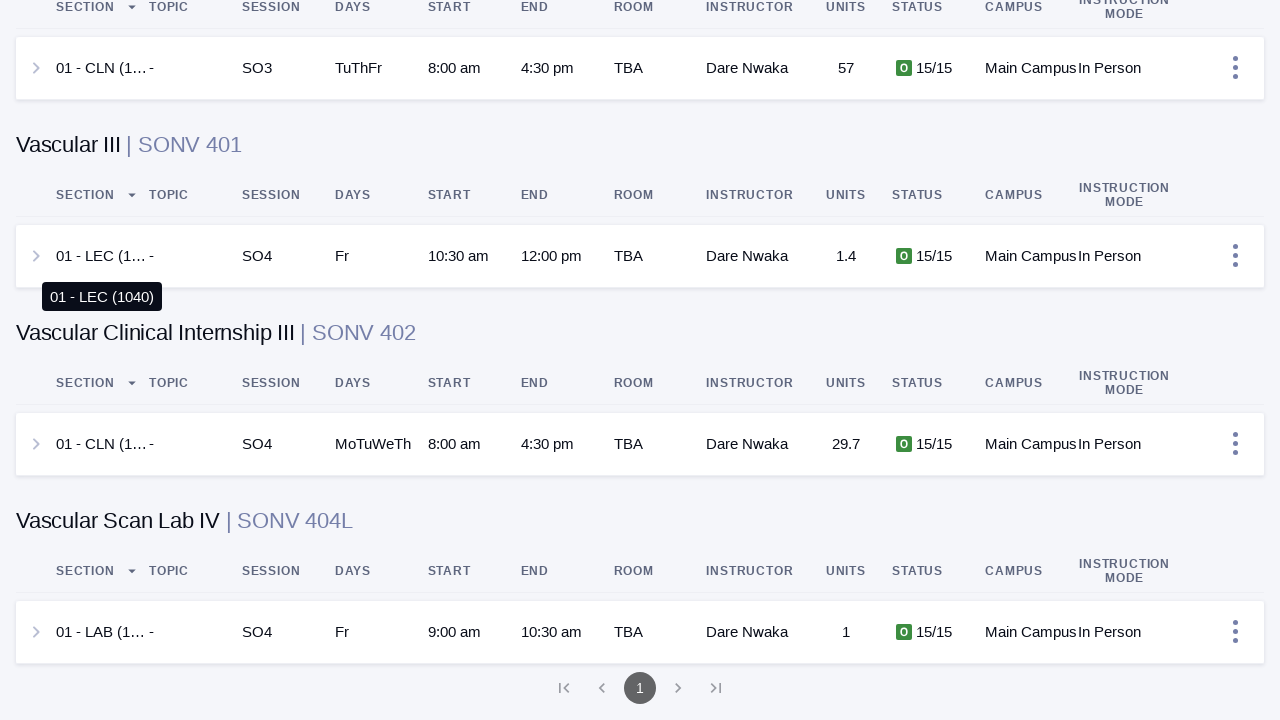

Pressed PageDown to scroll through results (scroll iteration 41)
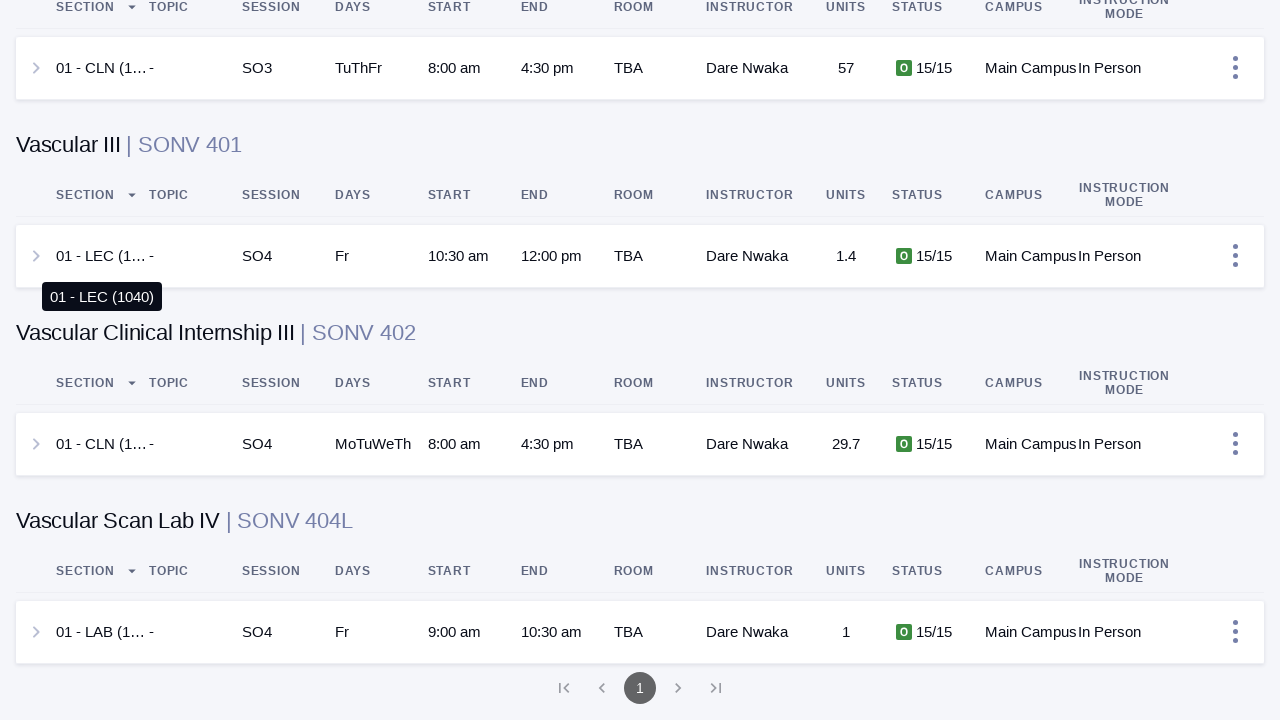

Pressed PageDown to scroll through results (scroll iteration 42)
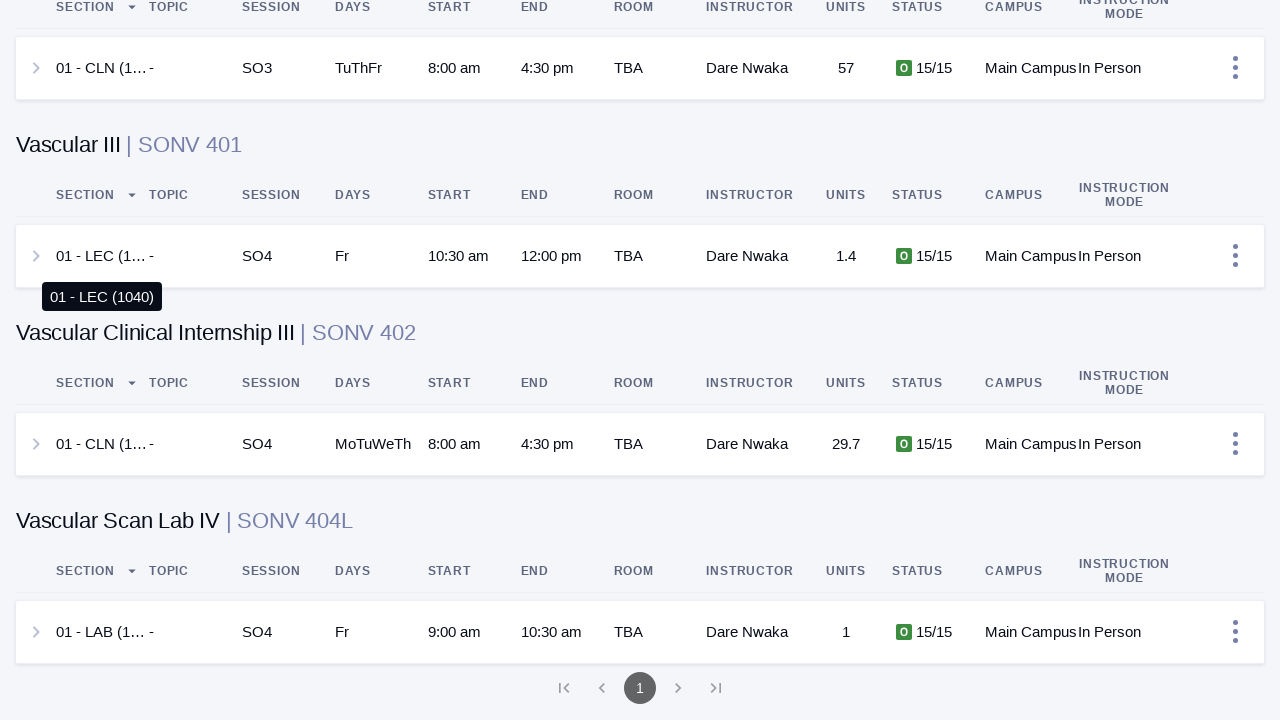

Pressed PageDown to scroll through results (scroll iteration 43)
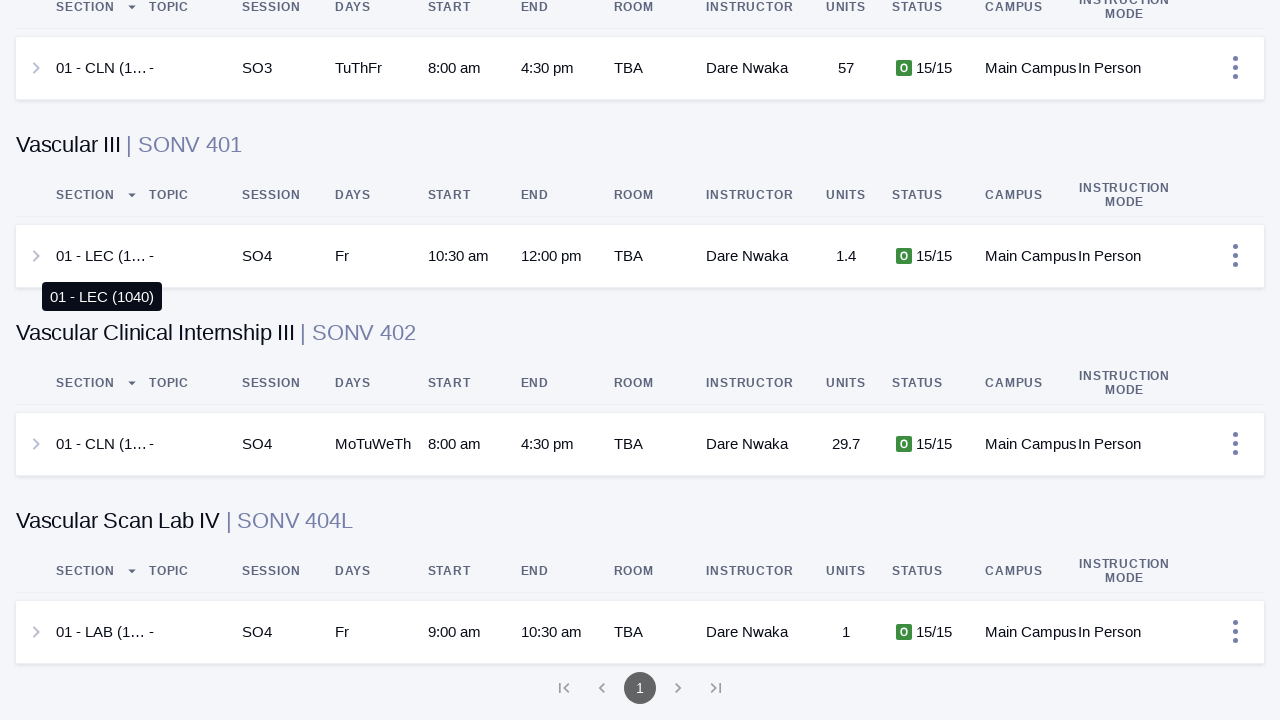

Pressed PageDown to scroll through results (scroll iteration 44)
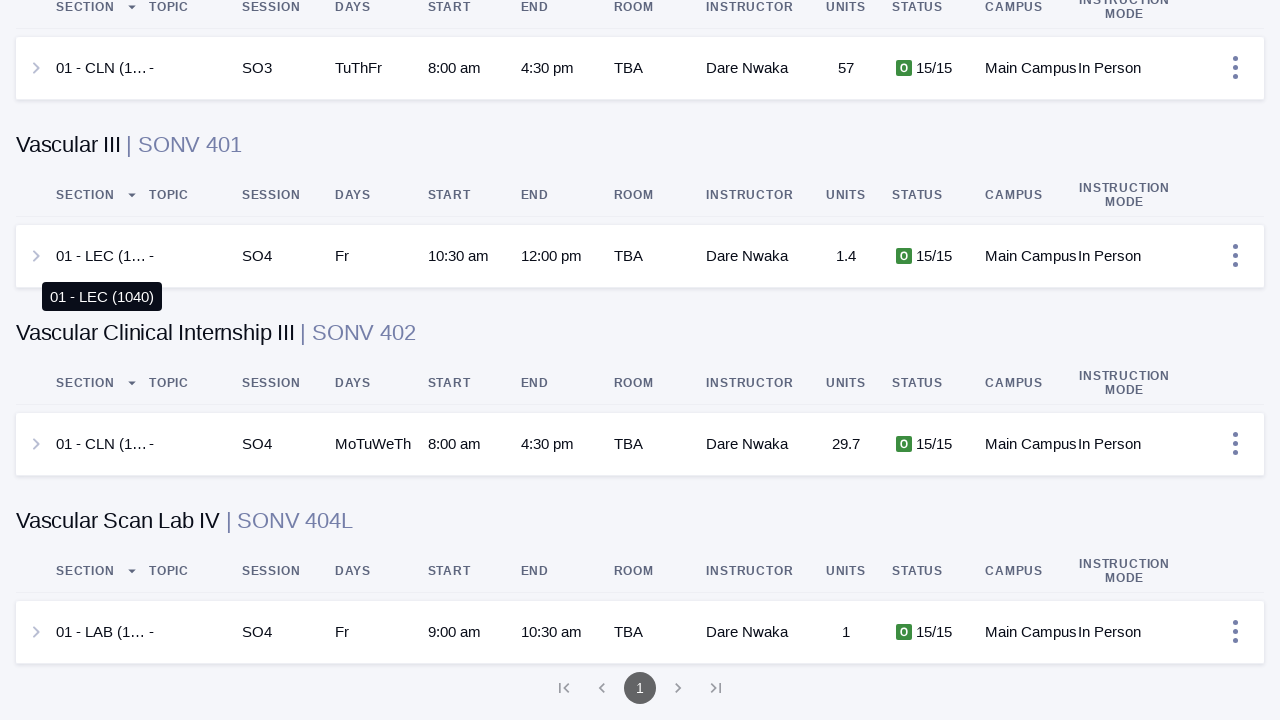

Waited 5 seconds for content to load after scroll iteration 44
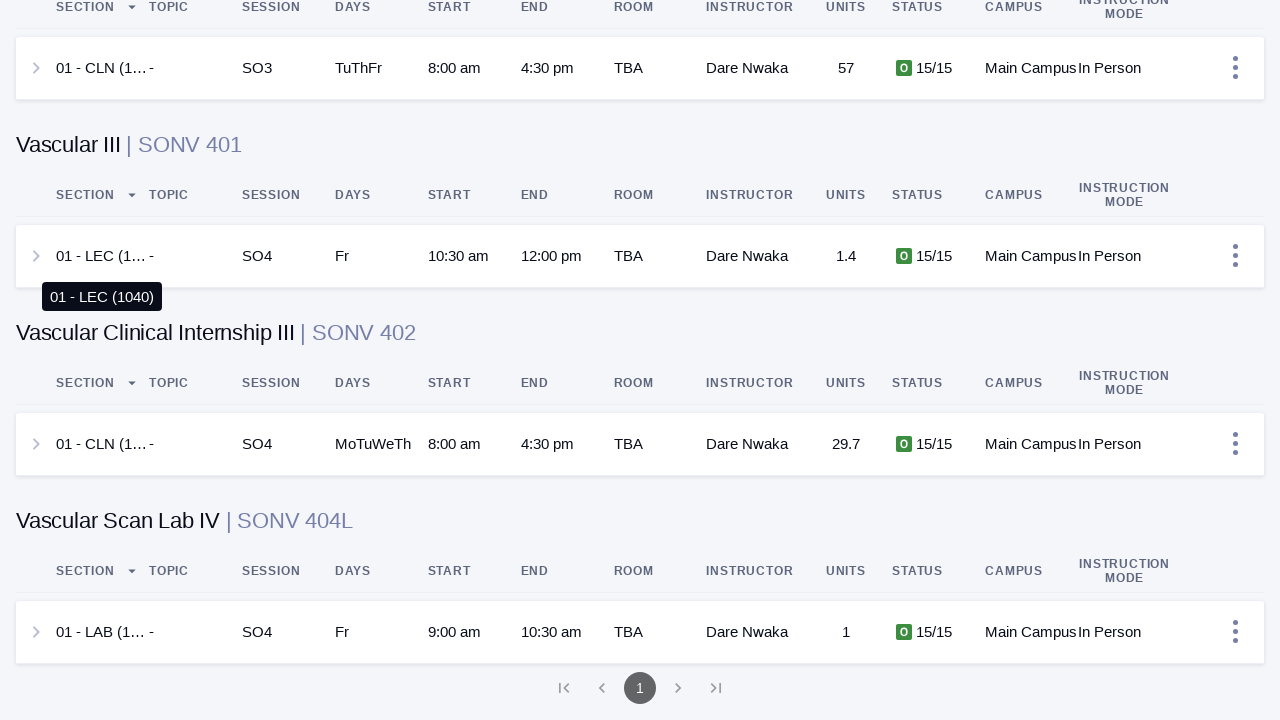

Pressed PageDown to scroll through results (scroll iteration 45)
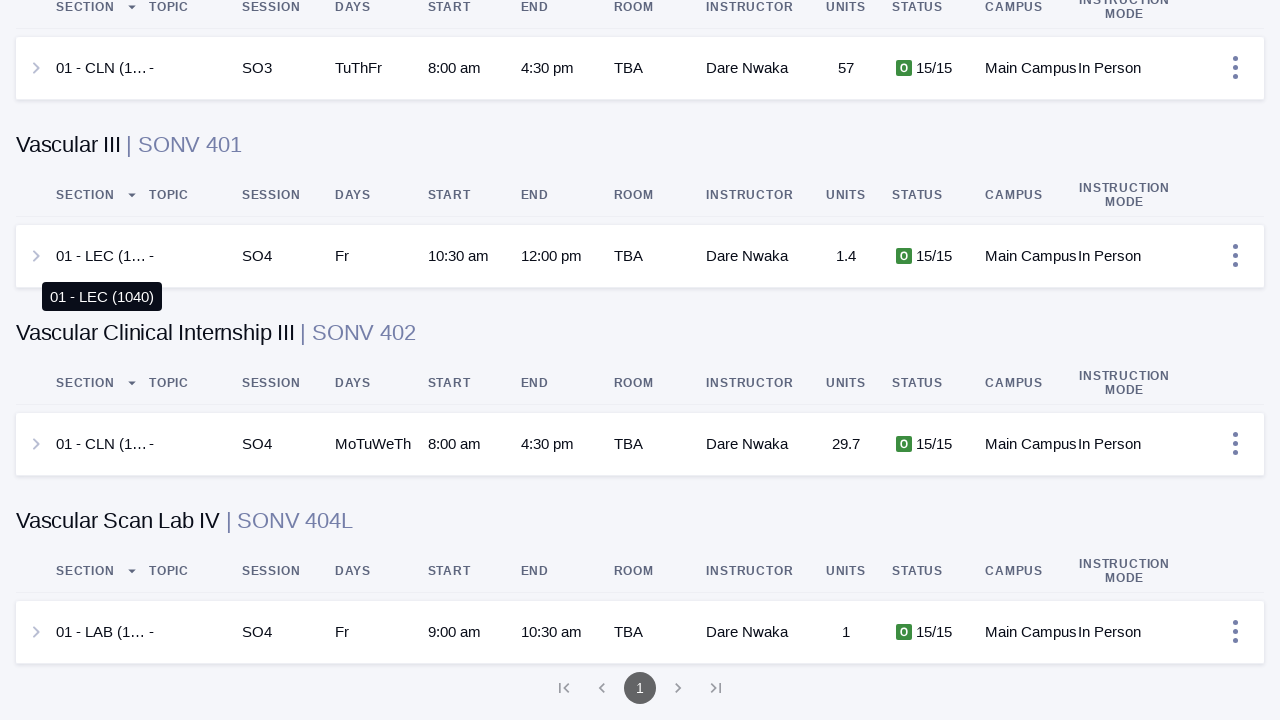

Pressed PageDown to scroll through results (scroll iteration 46)
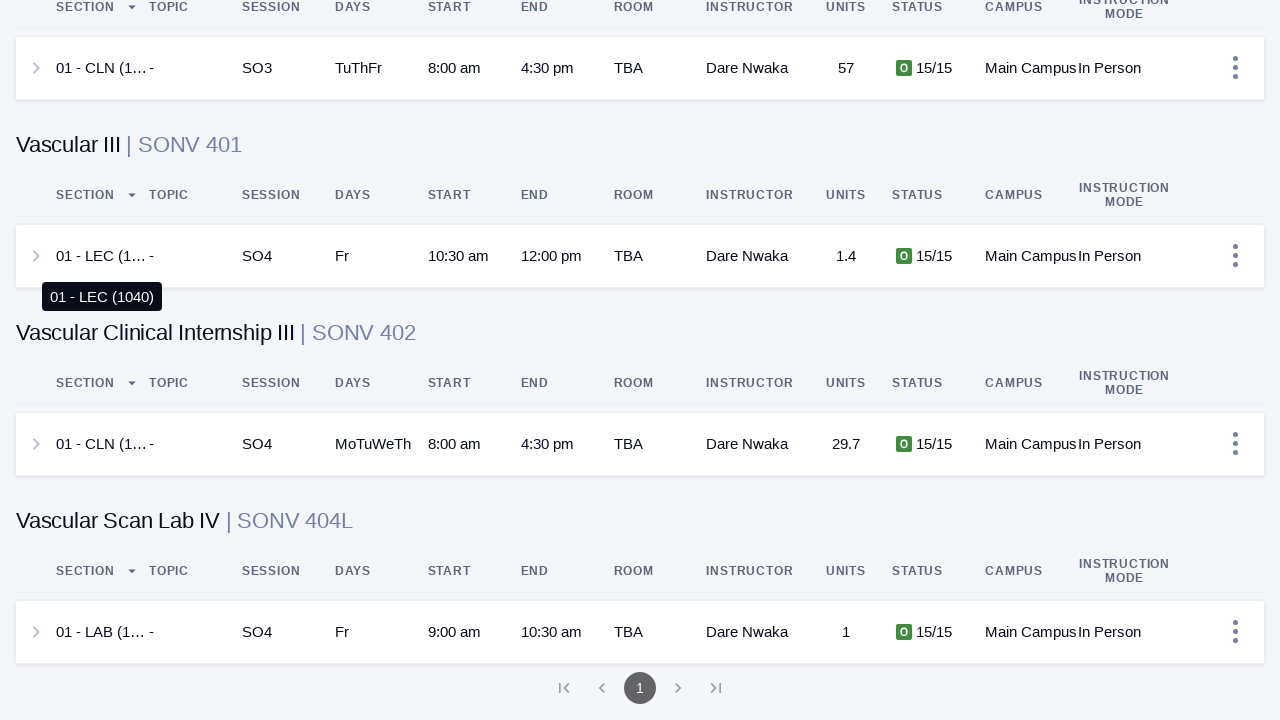

Pressed PageDown to scroll through results (scroll iteration 47)
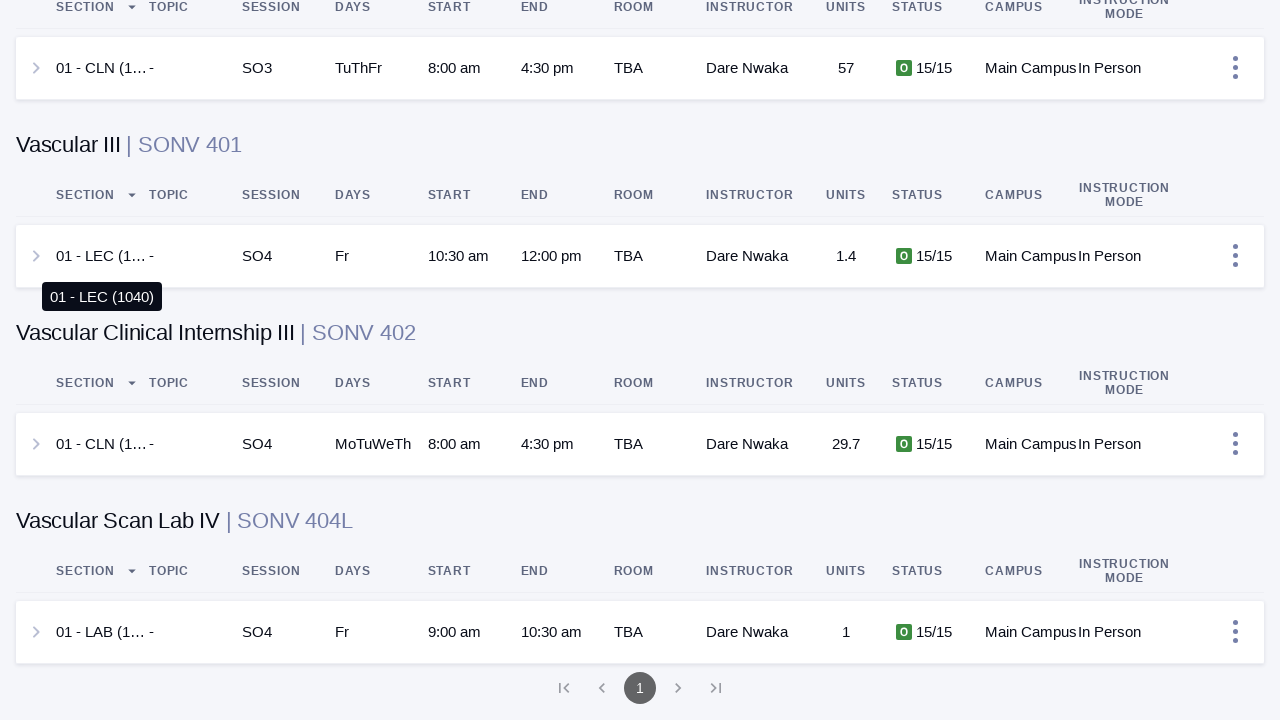

Pressed PageDown to scroll through results (scroll iteration 48)
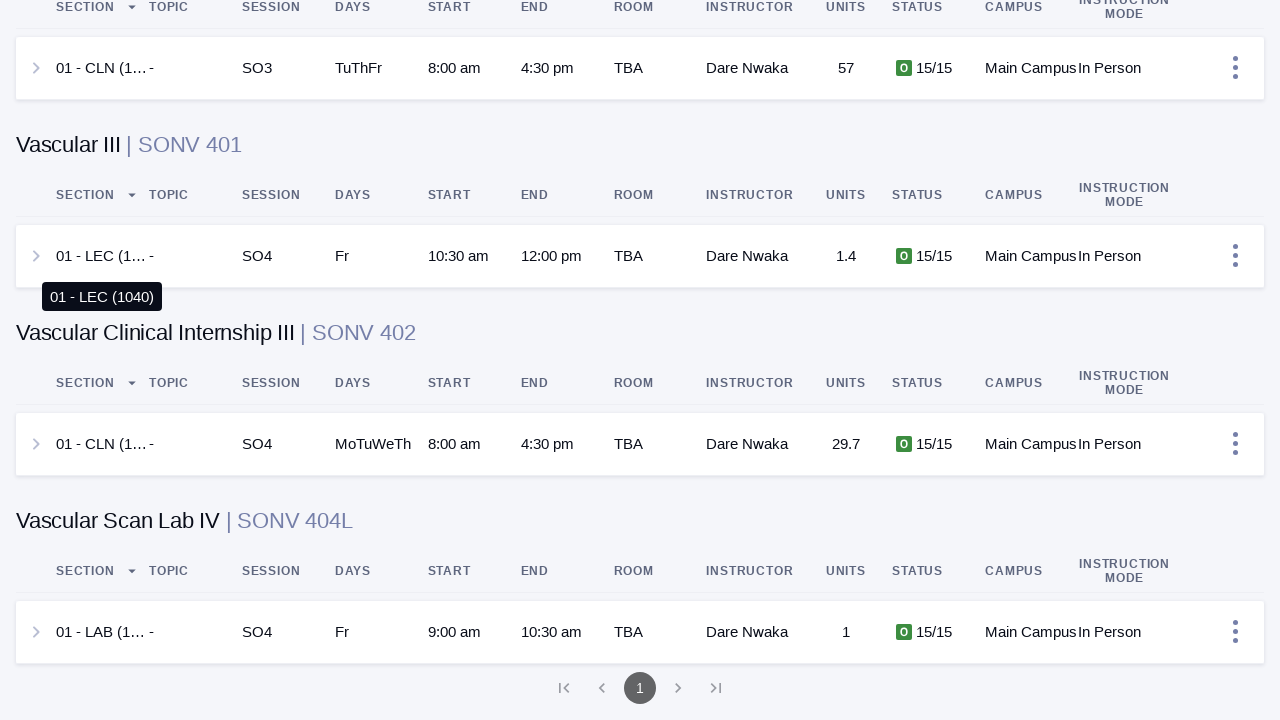

Pressed PageDown to scroll through results (scroll iteration 49)
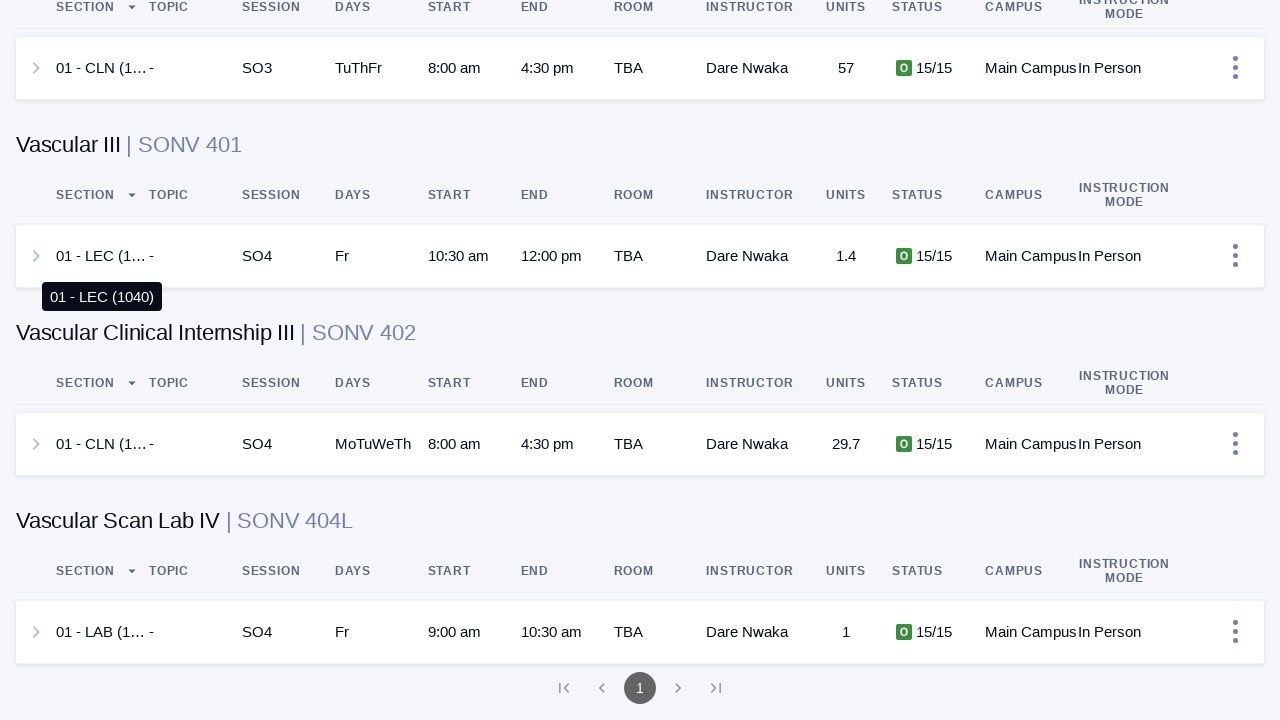

Pressed PageDown to scroll through results (scroll iteration 50)
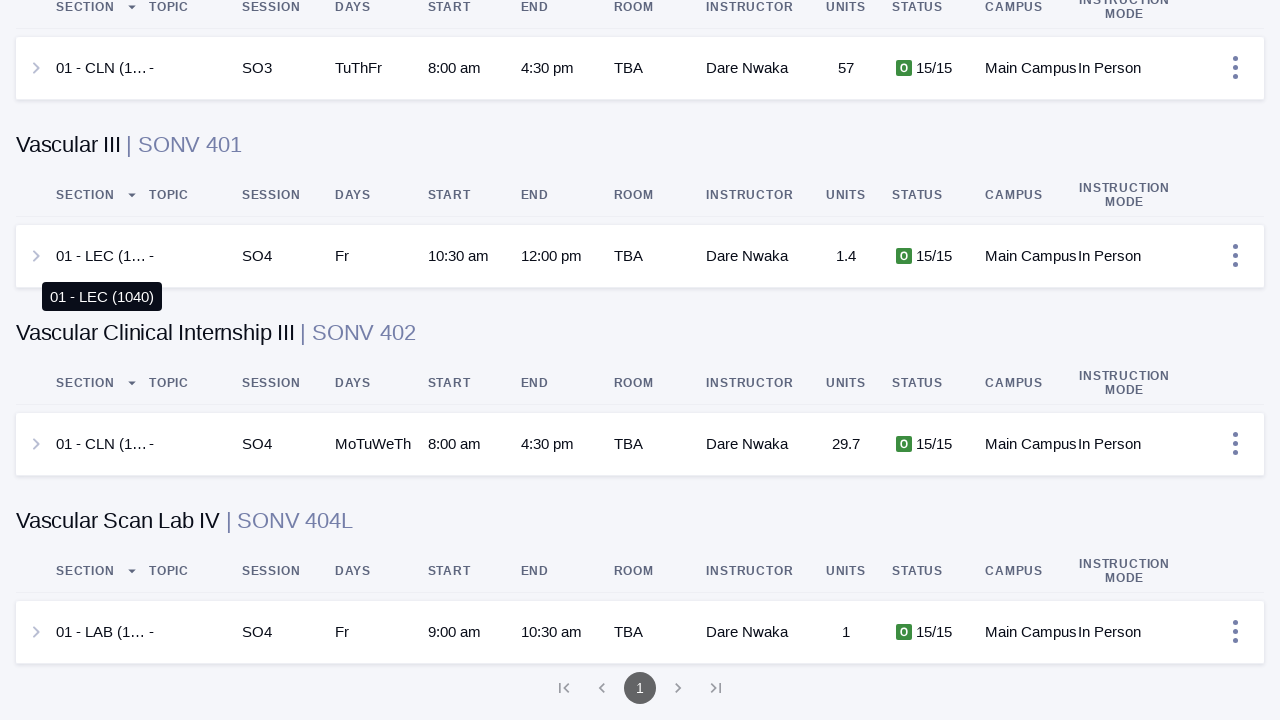

Pressed PageDown to scroll through results (scroll iteration 51)
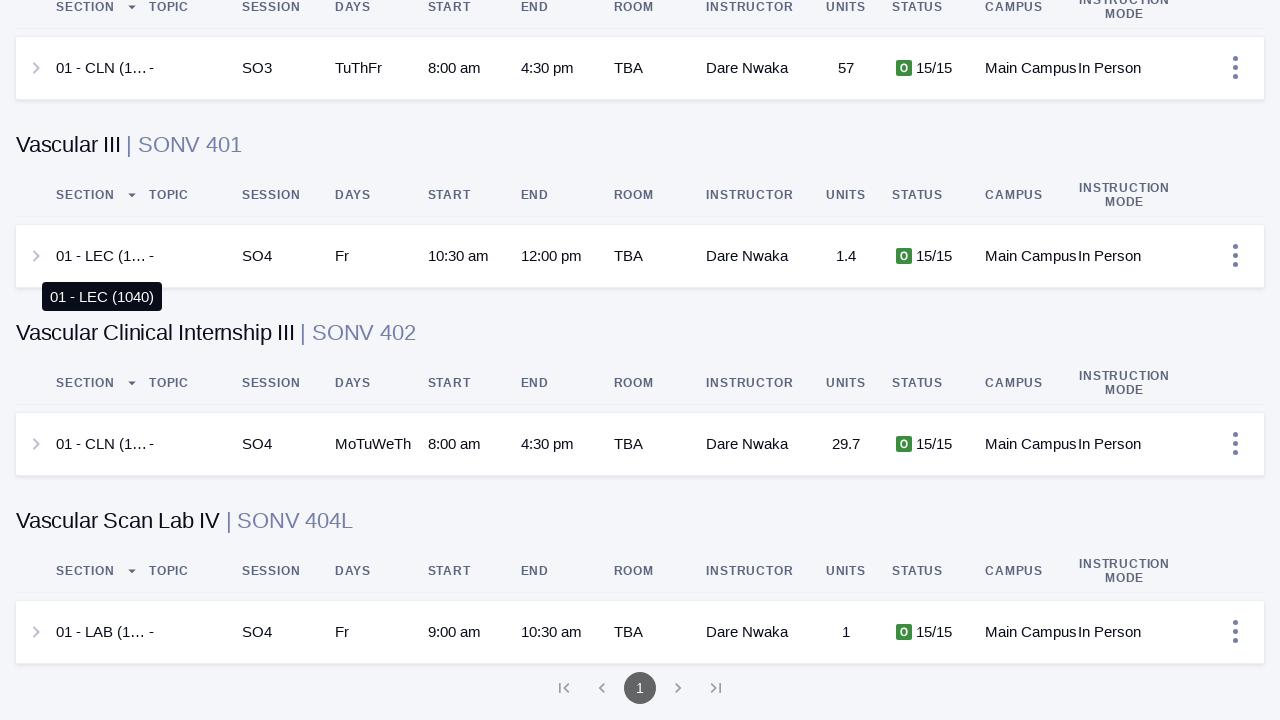

Pressed PageDown to scroll through results (scroll iteration 52)
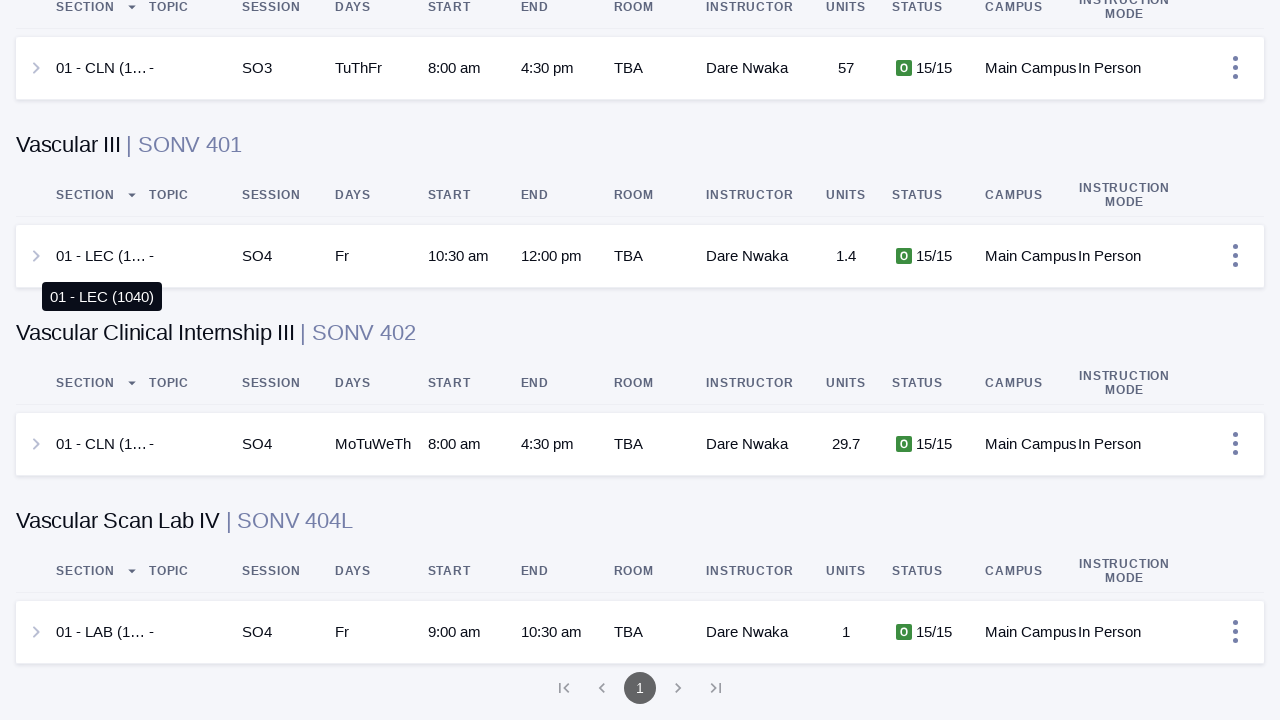

Pressed PageDown to scroll through results (scroll iteration 53)
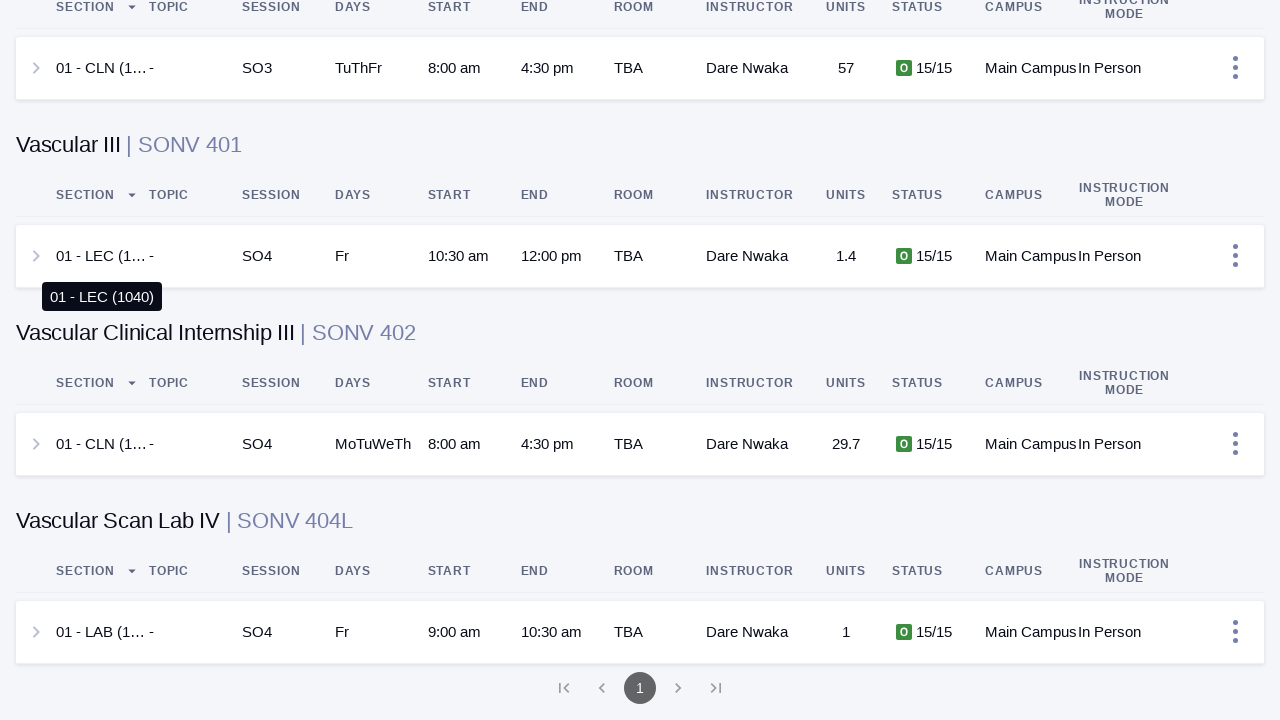

Pressed PageDown to scroll through results (scroll iteration 54)
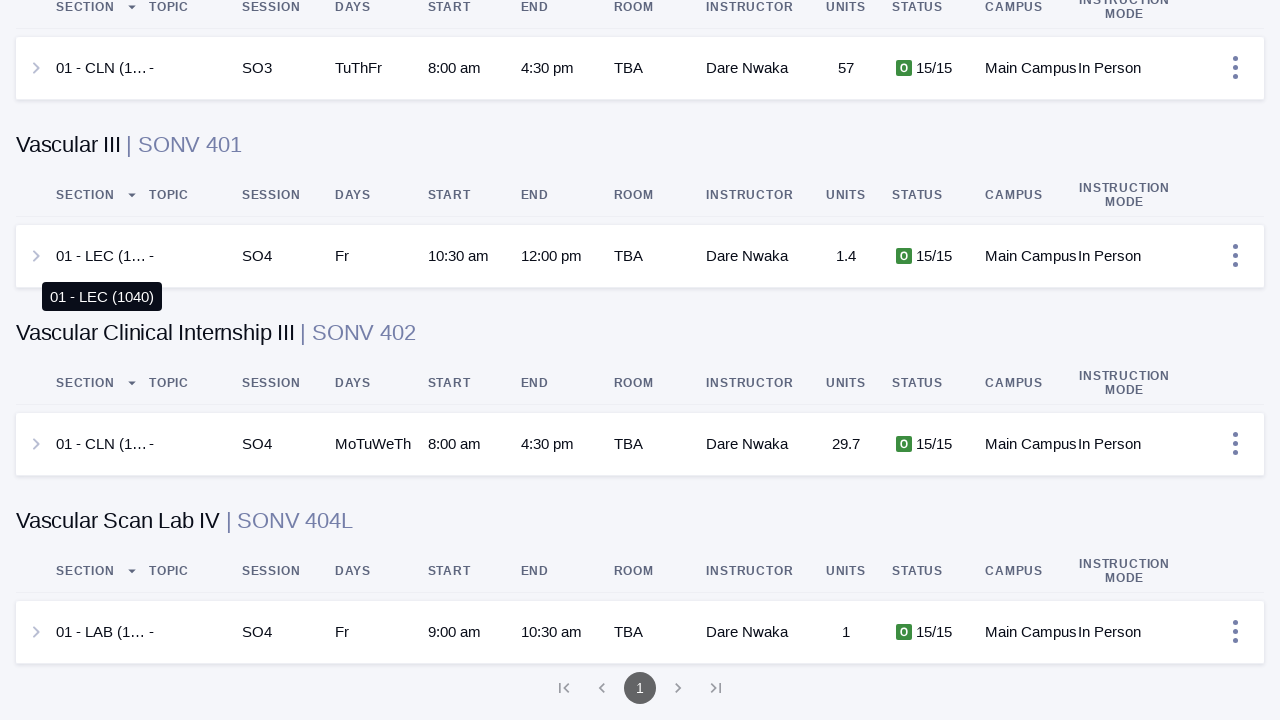

Pressed PageDown to scroll through results (scroll iteration 55)
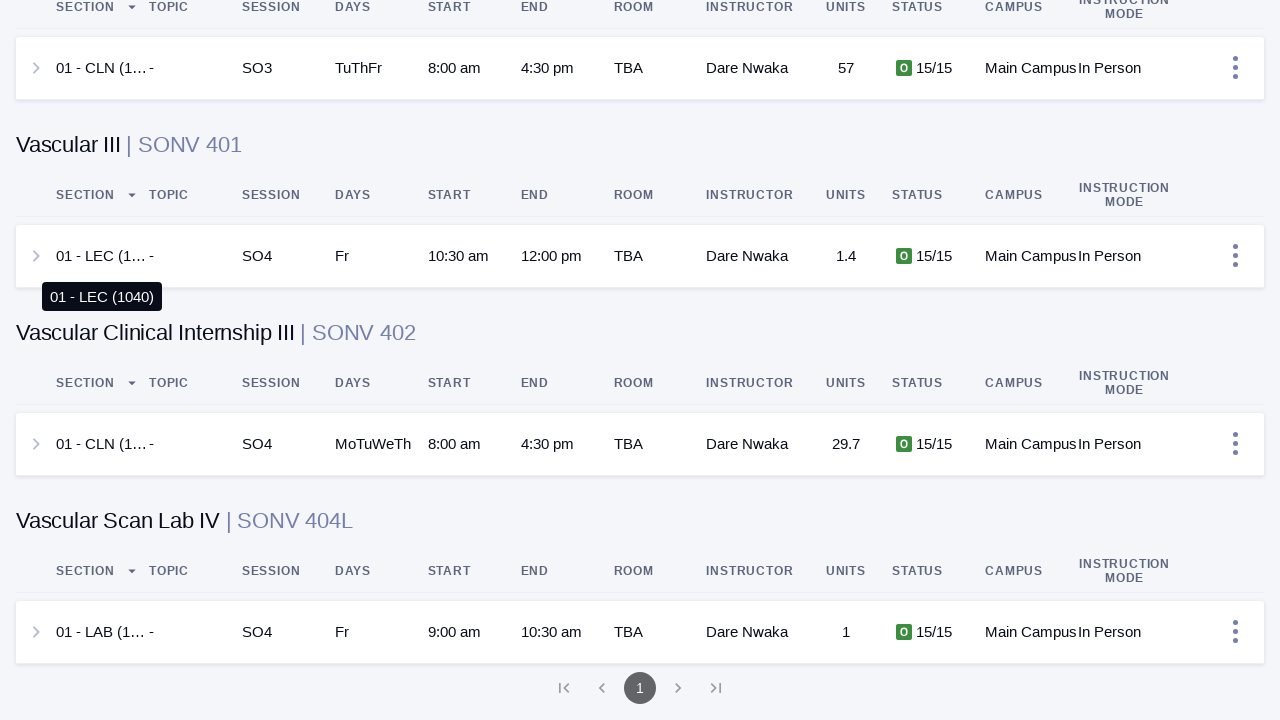

Waited 5 seconds for content to load after scroll iteration 55
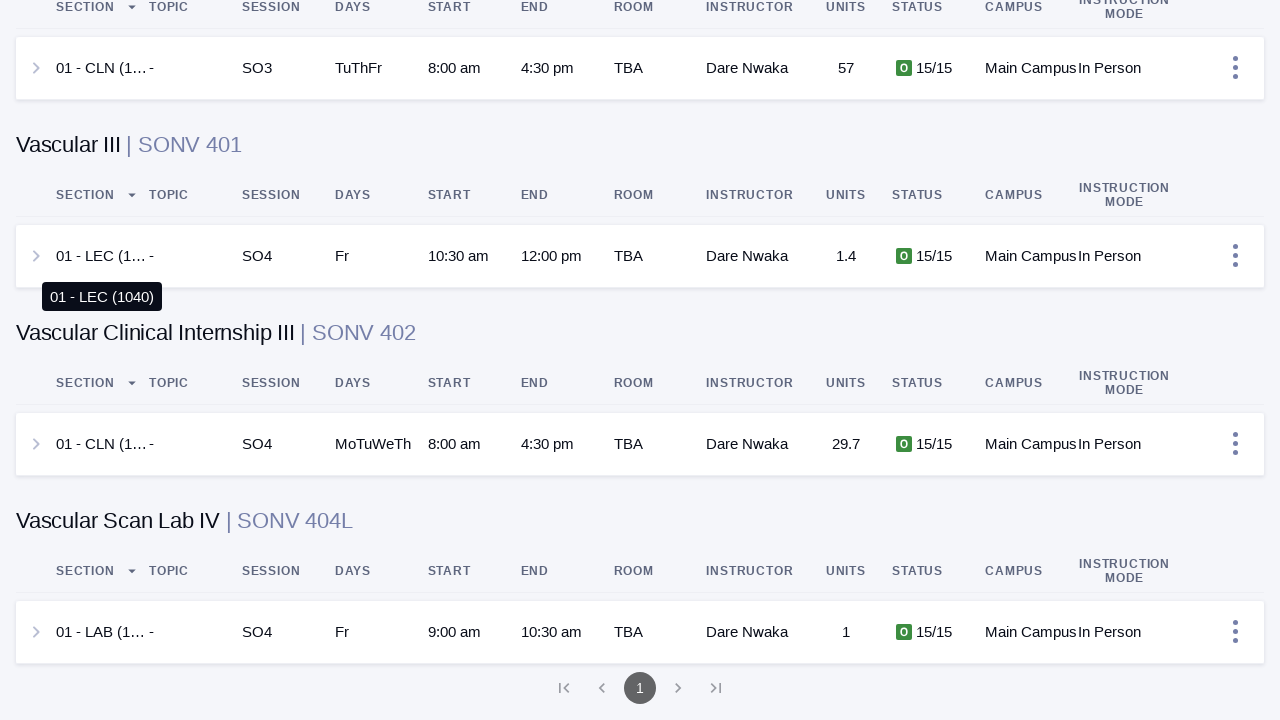

Pressed PageDown to scroll through results (scroll iteration 56)
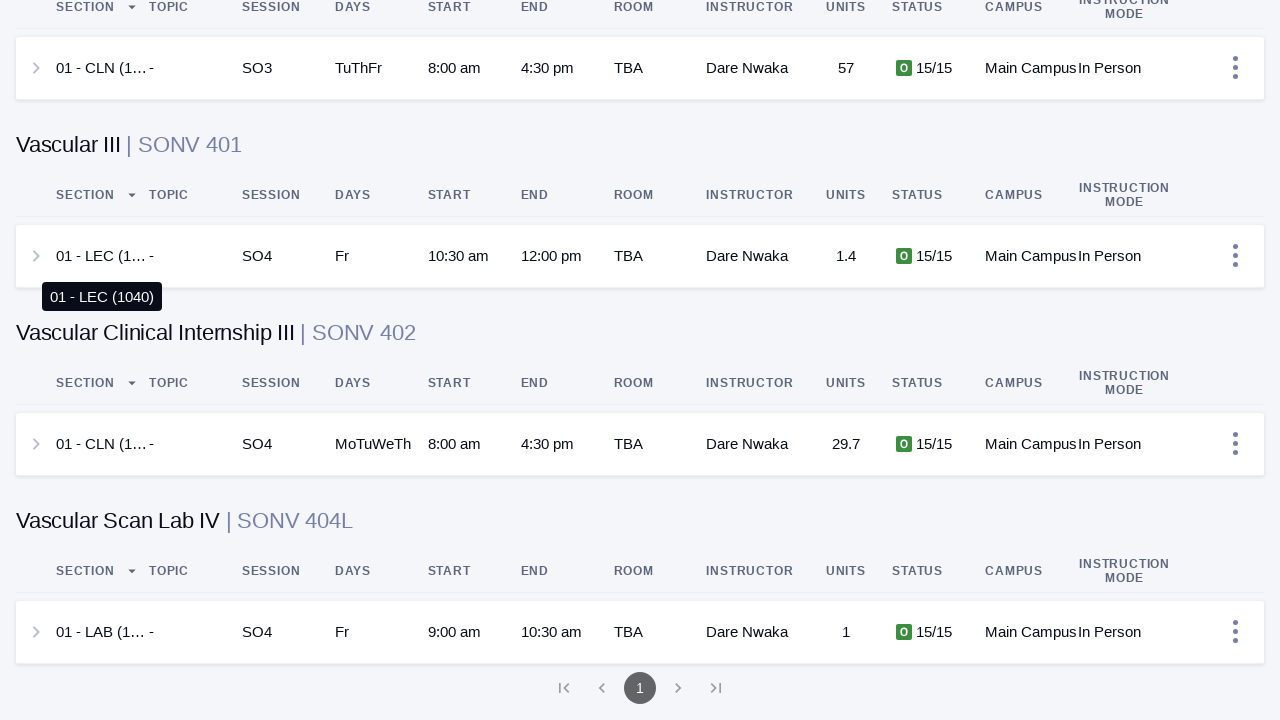

Pressed PageDown to scroll through results (scroll iteration 57)
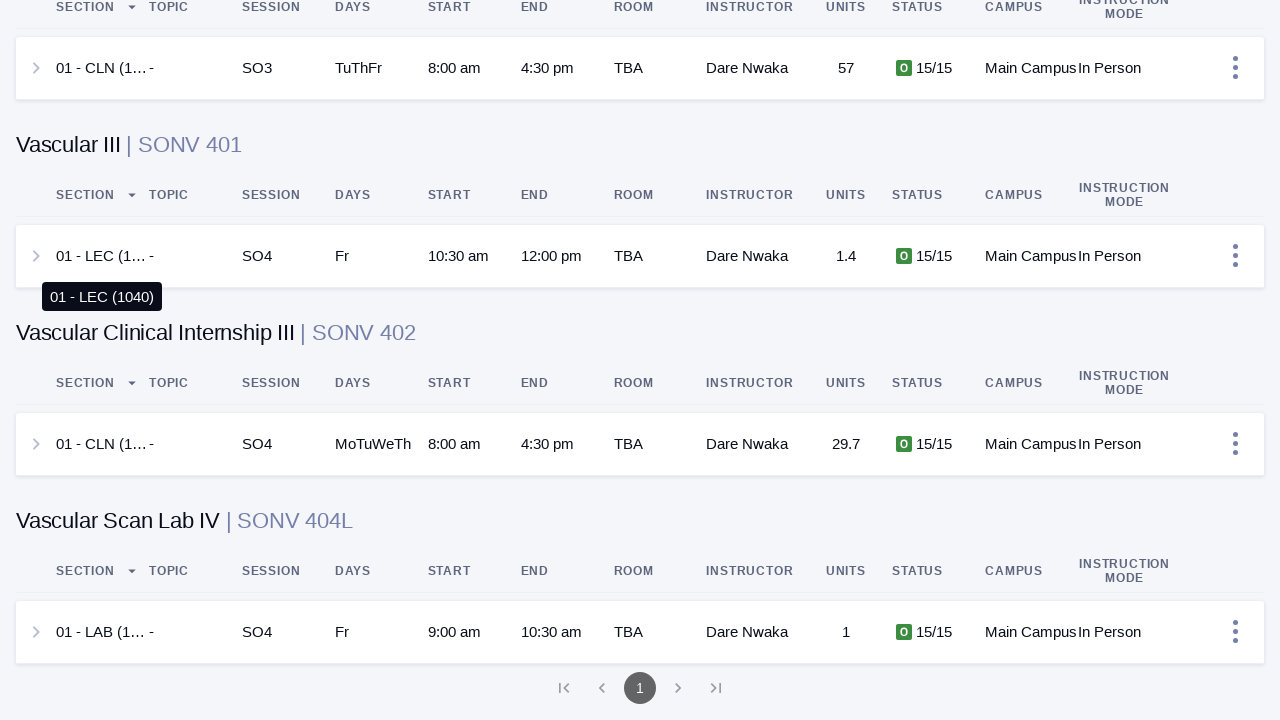

Pressed PageDown to scroll through results (scroll iteration 58)
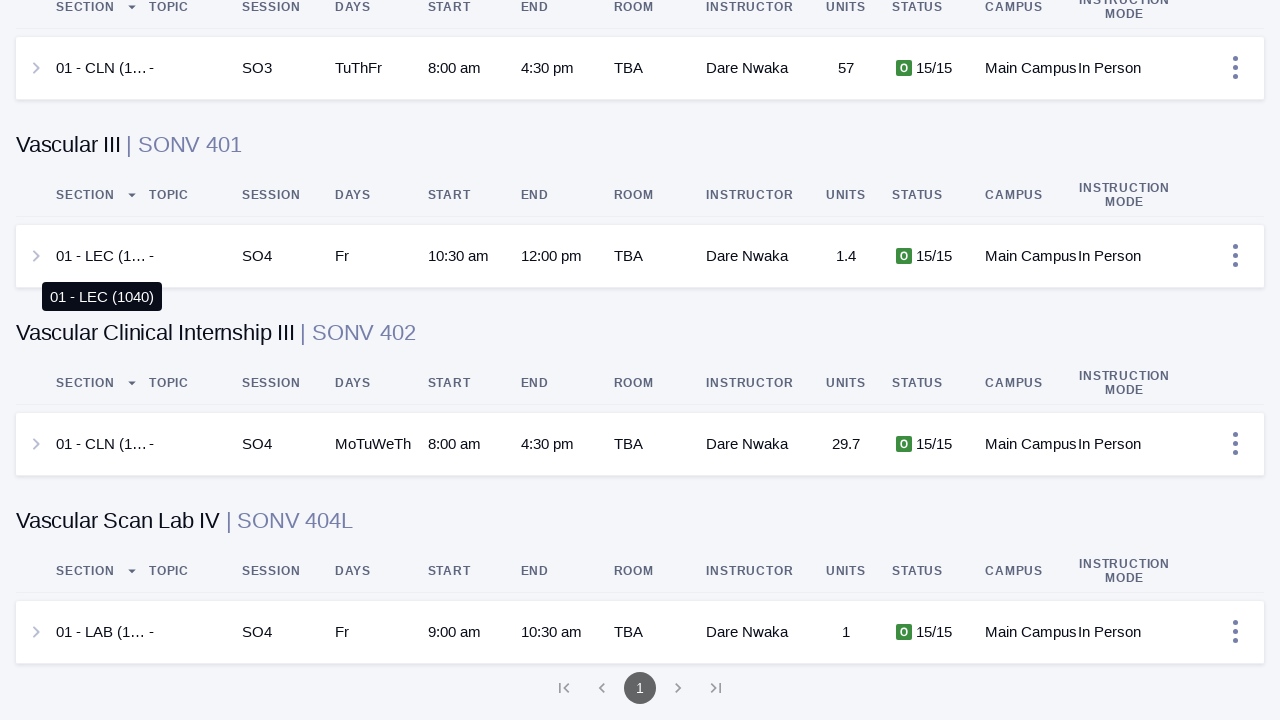

Pressed PageDown to scroll through results (scroll iteration 59)
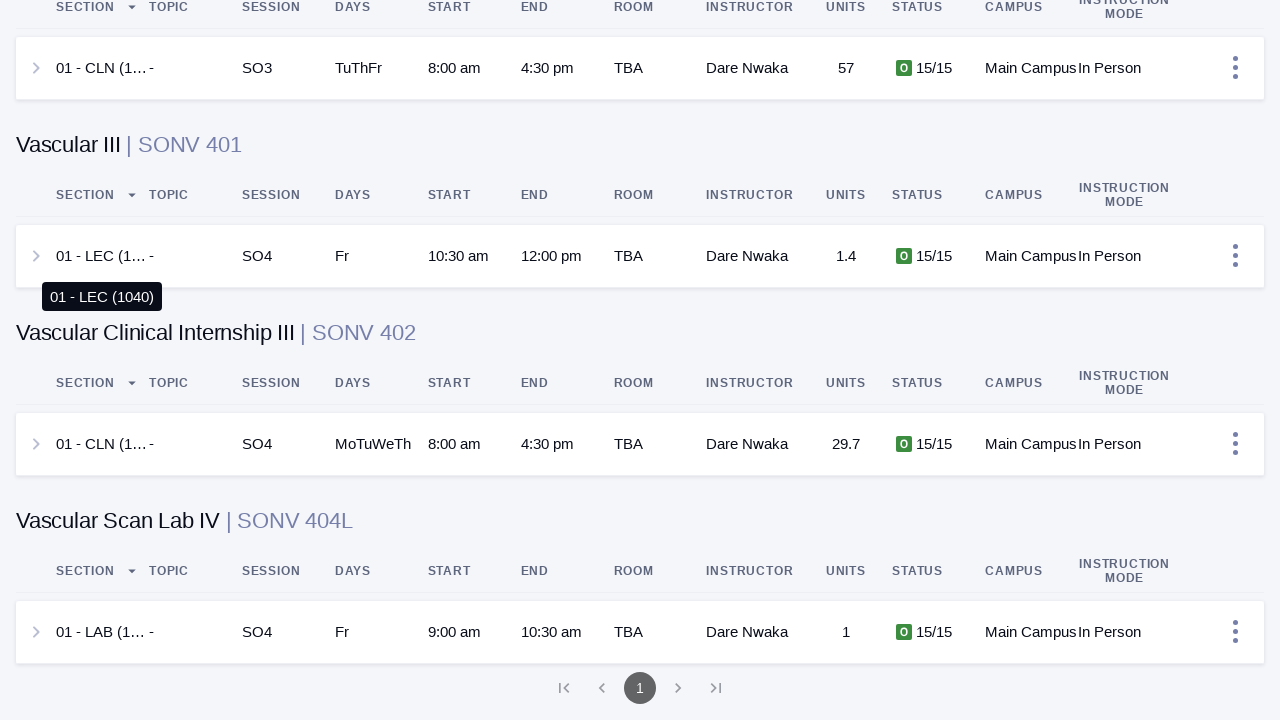

Pressed PageDown to scroll through results (scroll iteration 60)
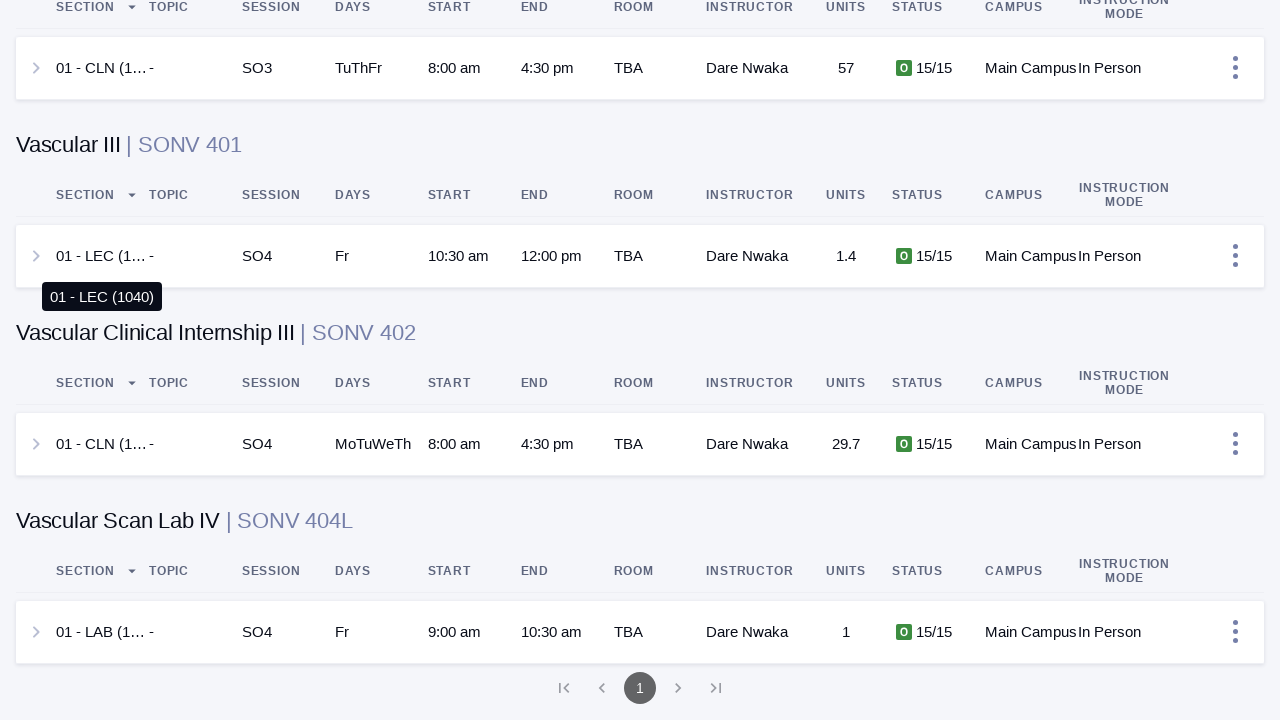

Pressed PageDown to scroll through results (scroll iteration 61)
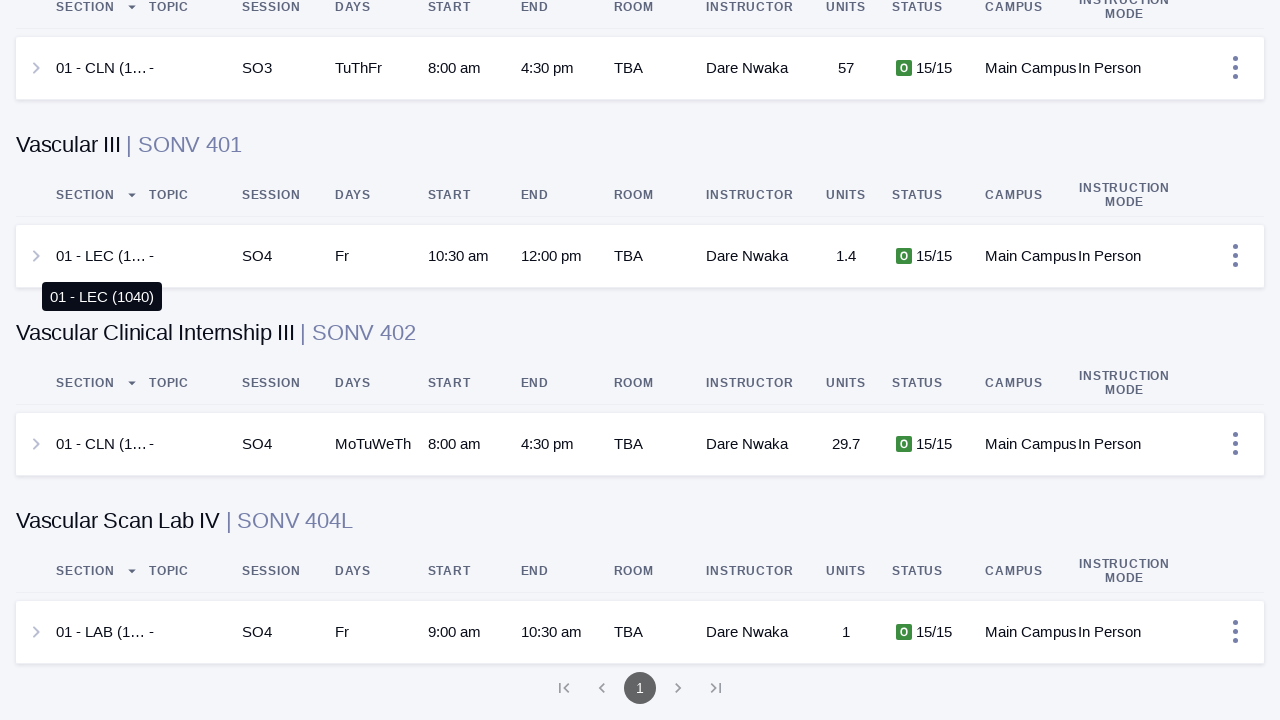

Pressed PageDown to scroll through results (scroll iteration 62)
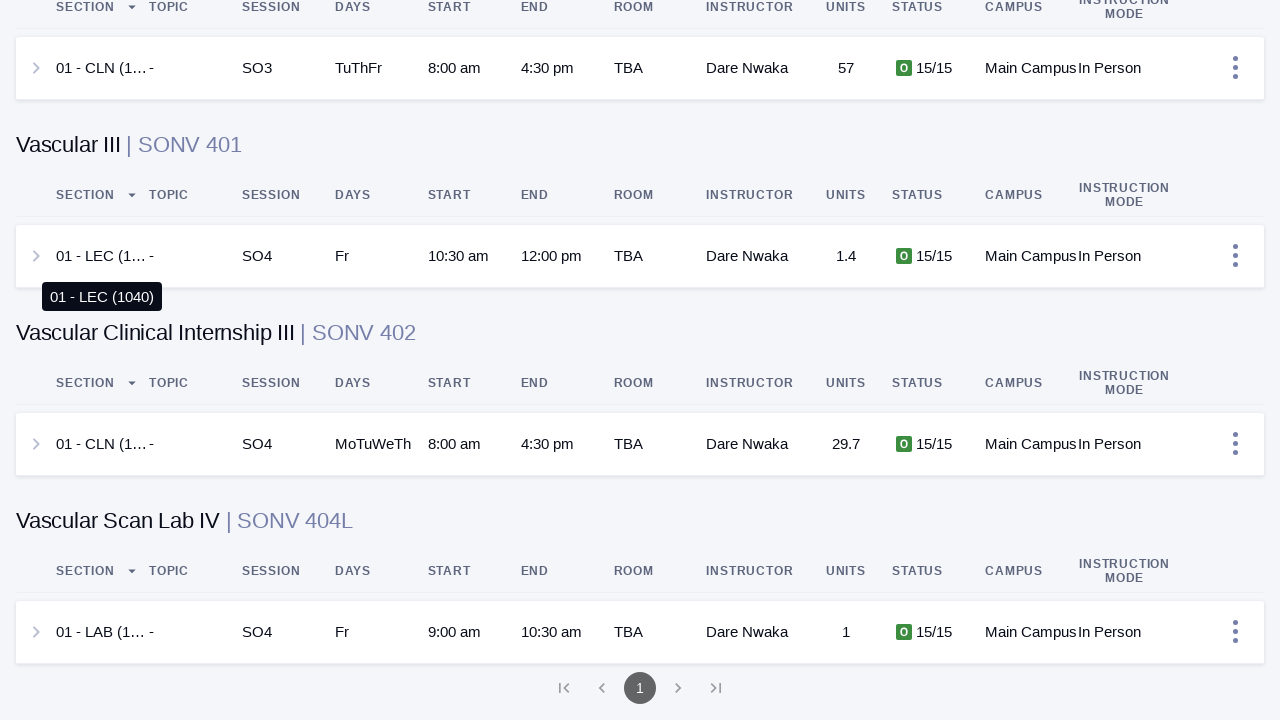

Pressed PageDown to scroll through results (scroll iteration 63)
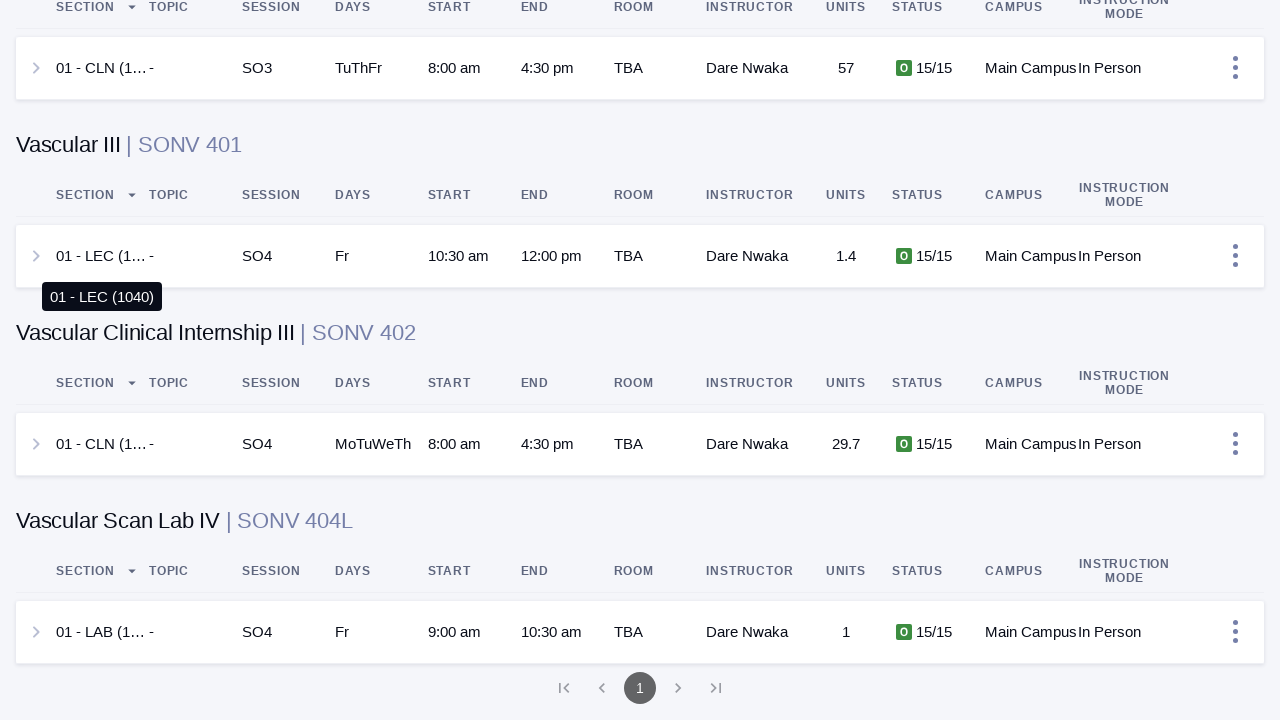

Pressed PageDown to scroll through results (scroll iteration 64)
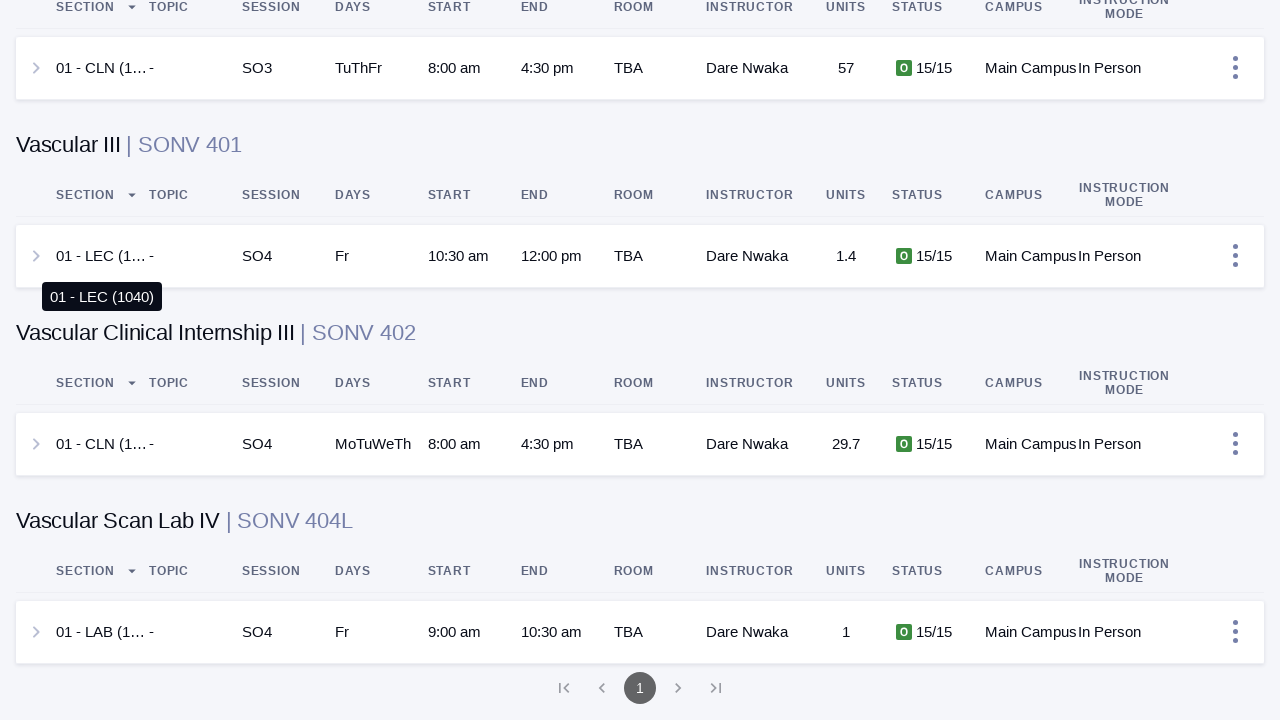

Pressed PageDown to scroll through results (scroll iteration 65)
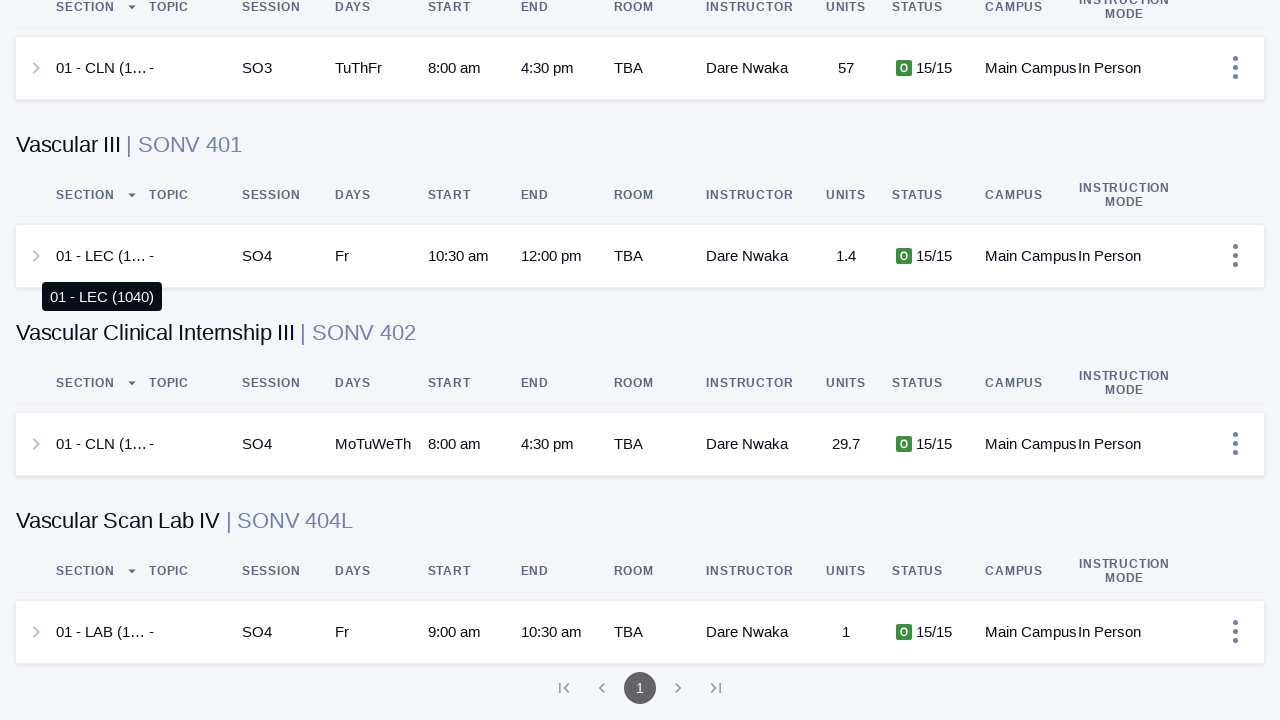

Pressed PageDown to scroll through results (scroll iteration 66)
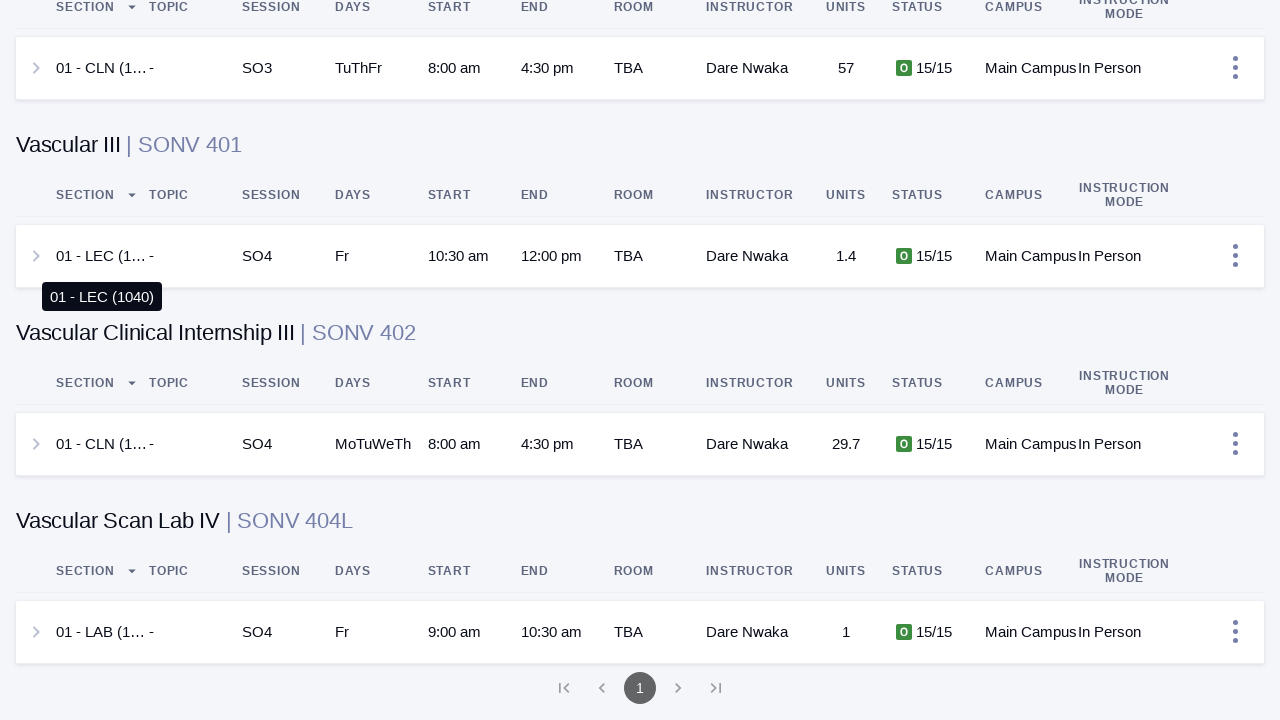

Waited 5 seconds for content to load after scroll iteration 66
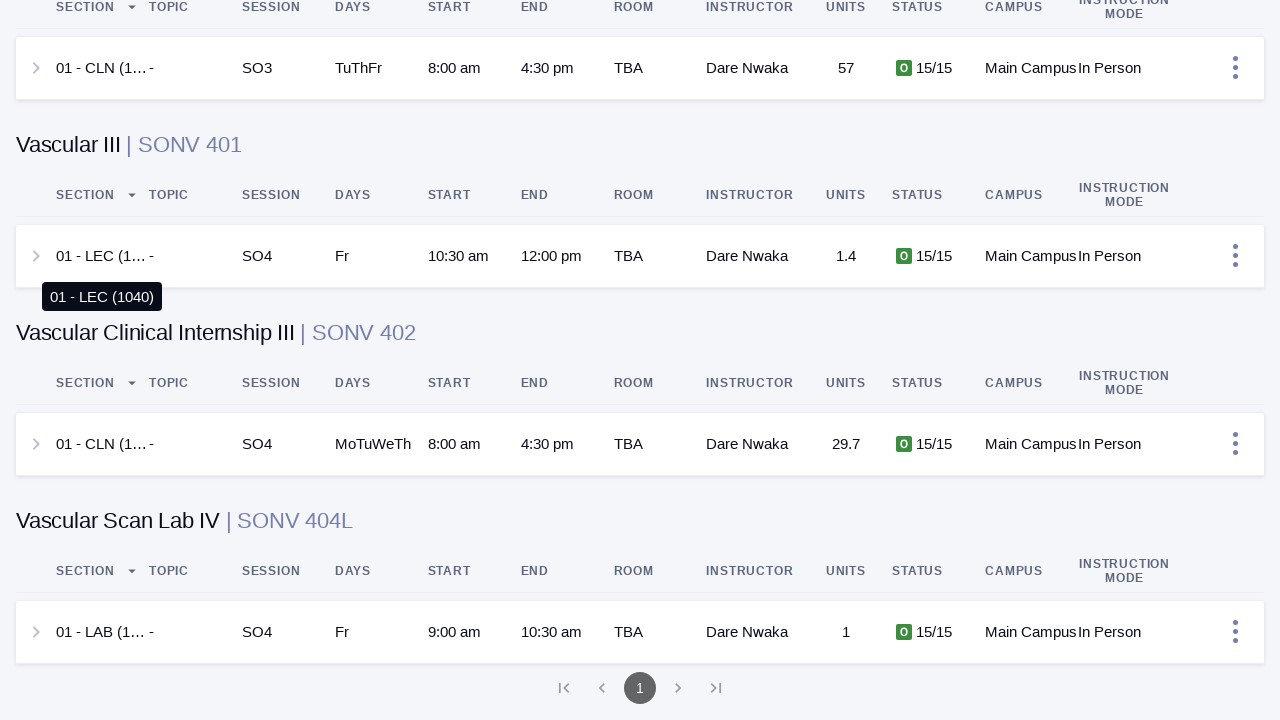

Pressed PageDown to scroll through results (scroll iteration 67)
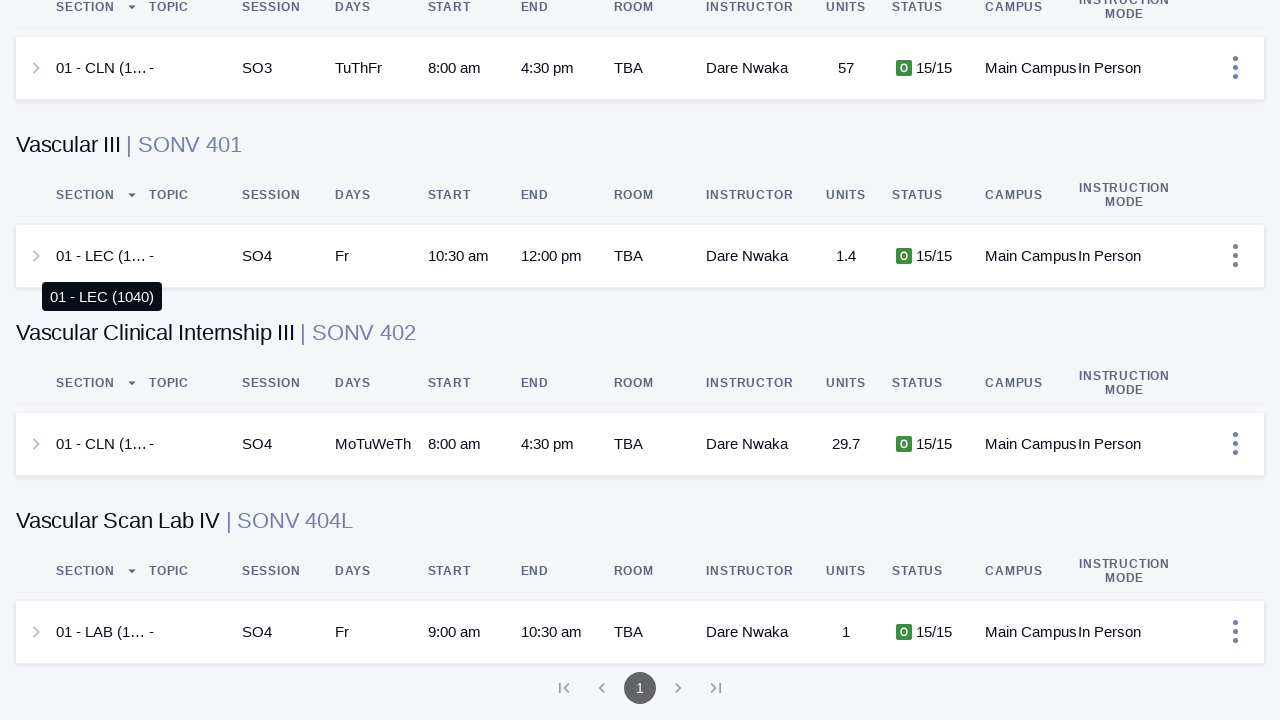

Pressed PageDown to scroll through results (scroll iteration 68)
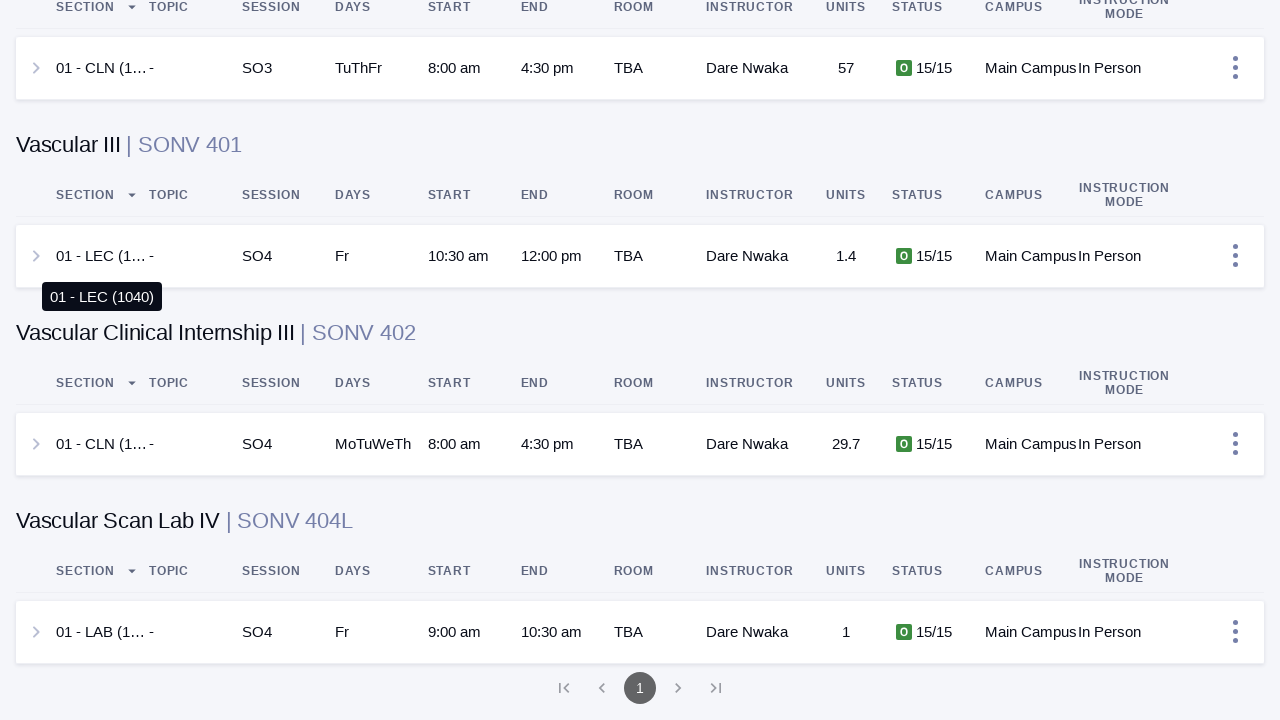

Pressed PageDown to scroll through results (scroll iteration 69)
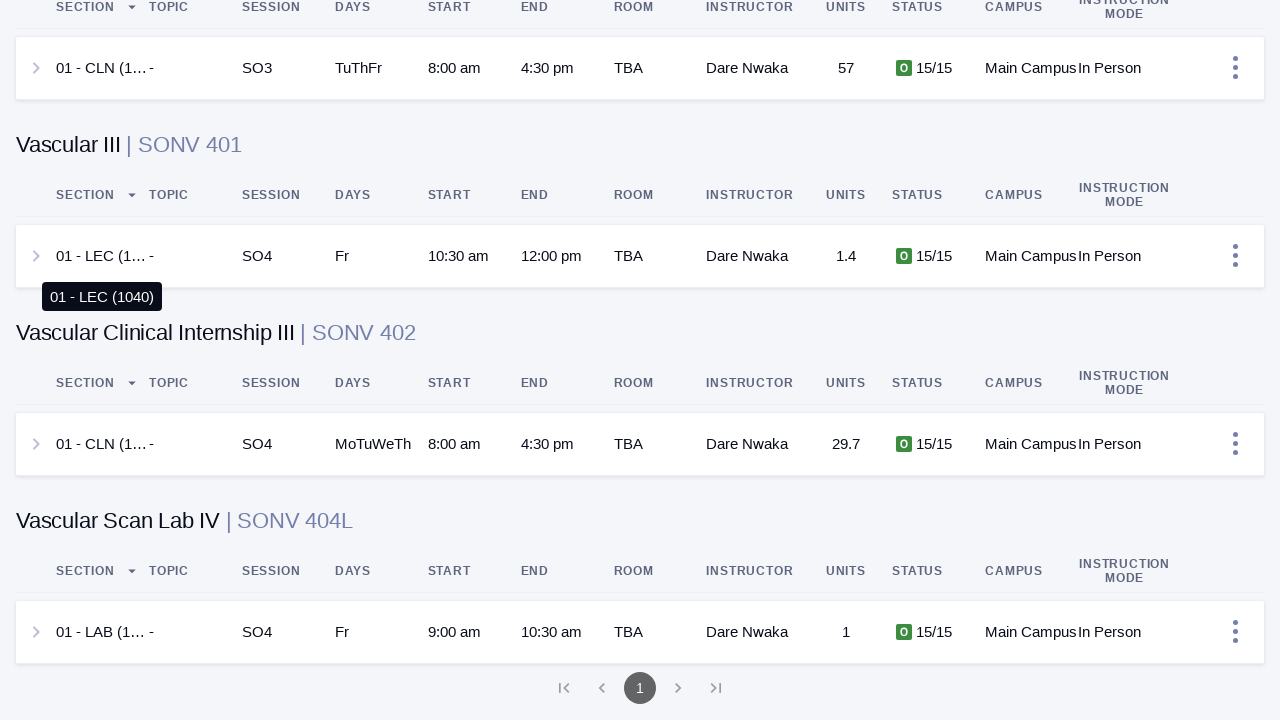

Pressed PageDown to scroll through results (scroll iteration 70)
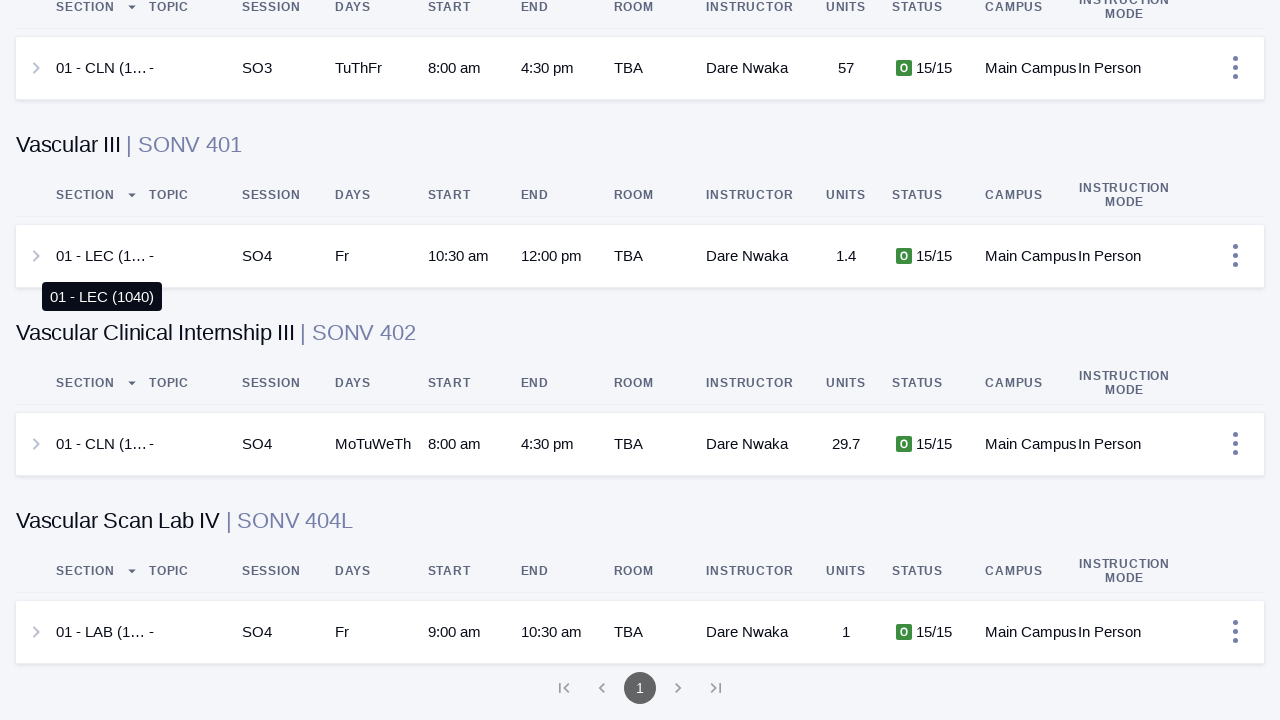

Pressed PageDown to scroll through results (scroll iteration 71)
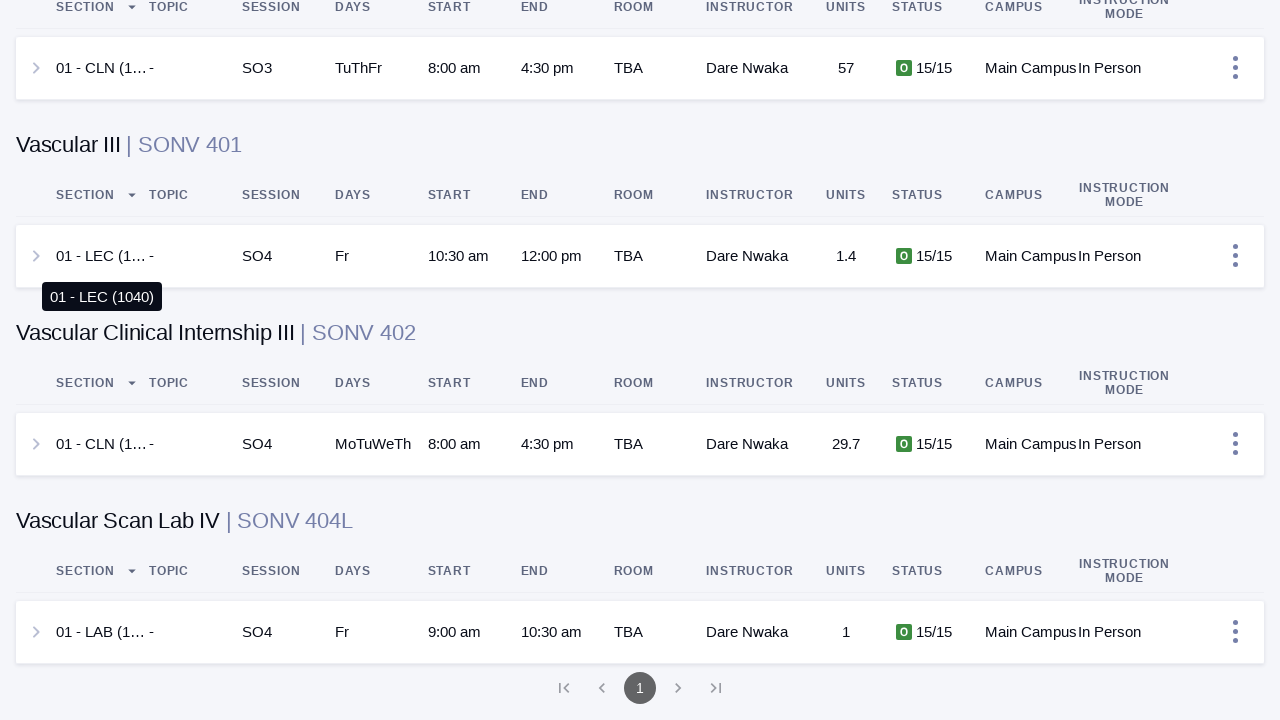

Pressed PageDown to scroll through results (scroll iteration 72)
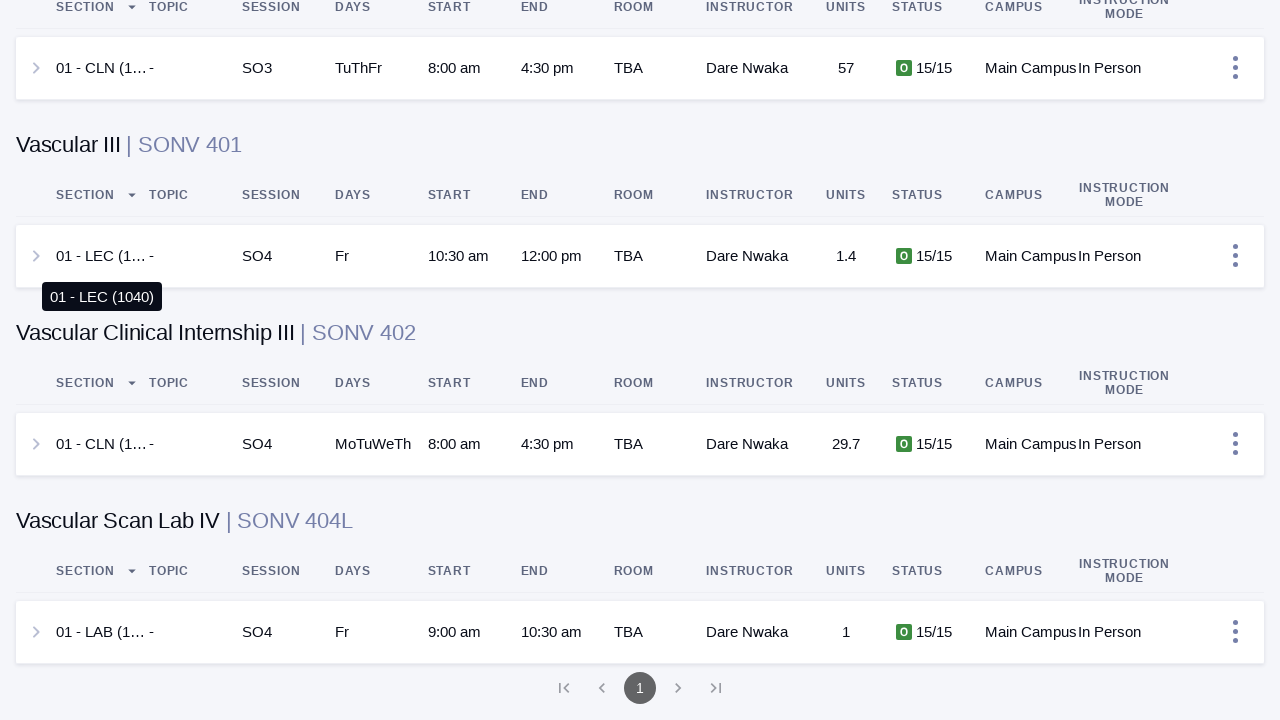

Pressed PageDown to scroll through results (scroll iteration 73)
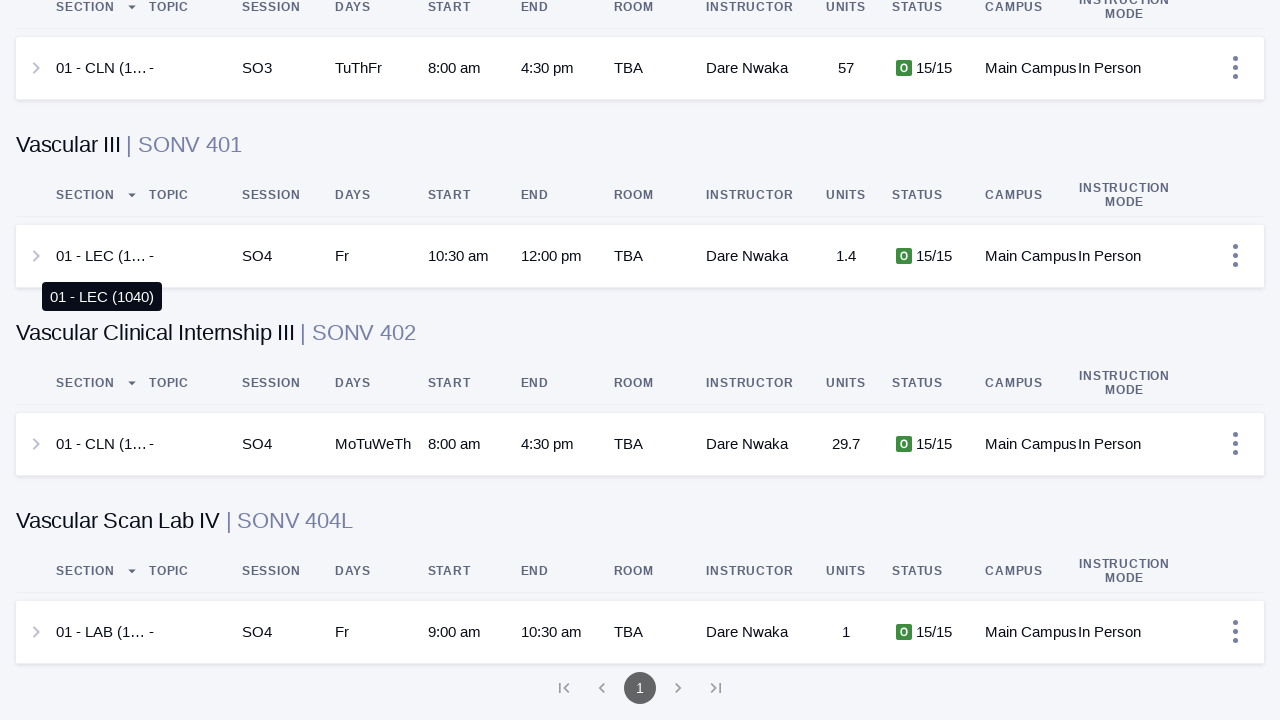

Pressed PageDown to scroll through results (scroll iteration 74)
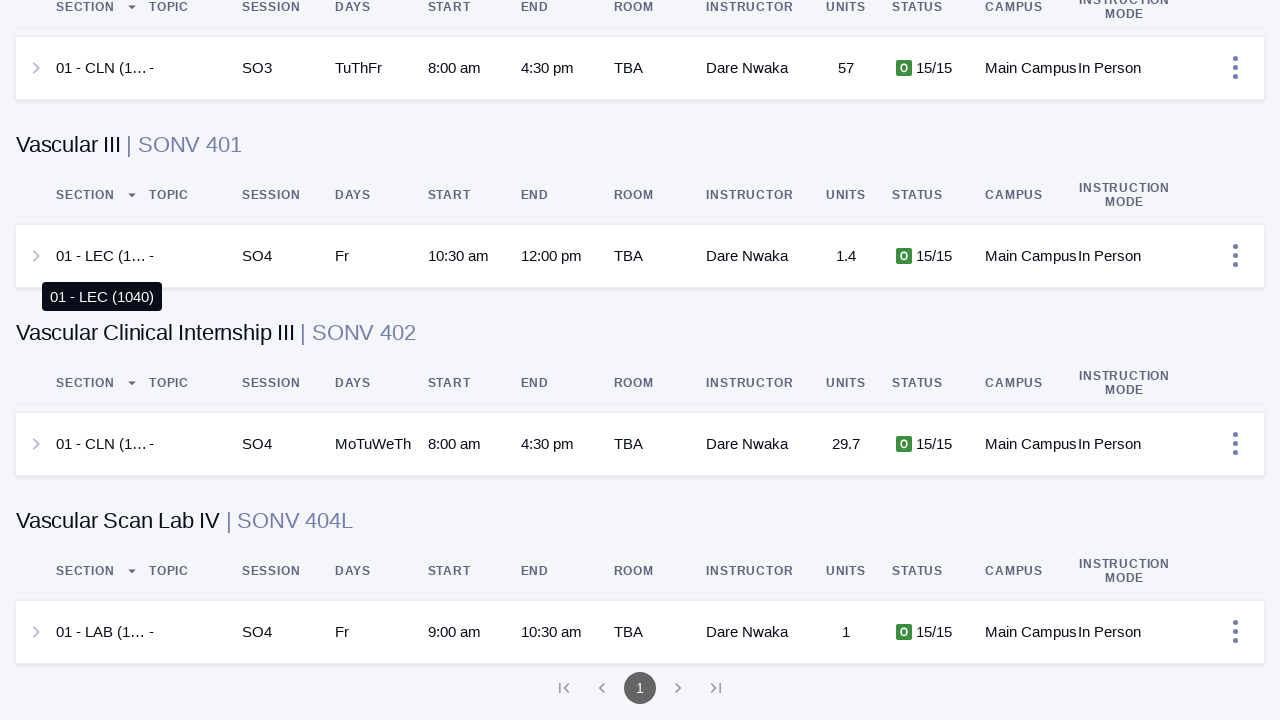

Pressed PageDown to scroll through results (scroll iteration 75)
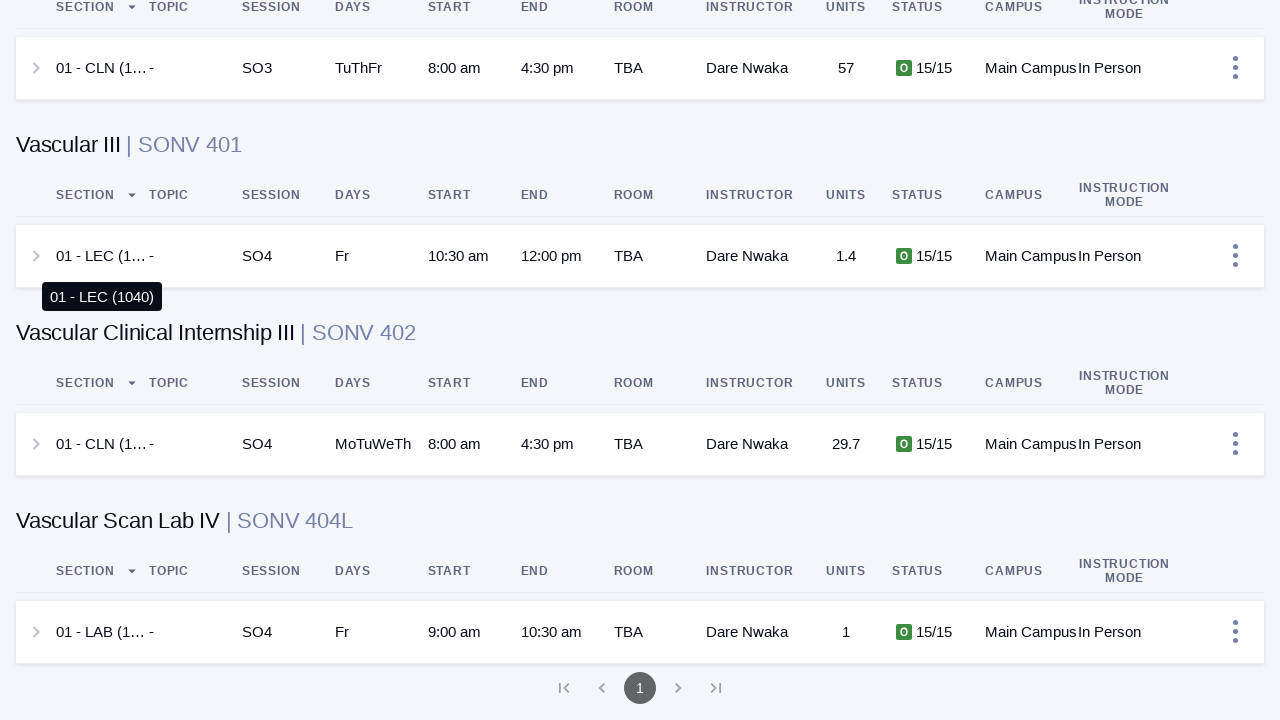

Pressed PageDown to scroll through results (scroll iteration 76)
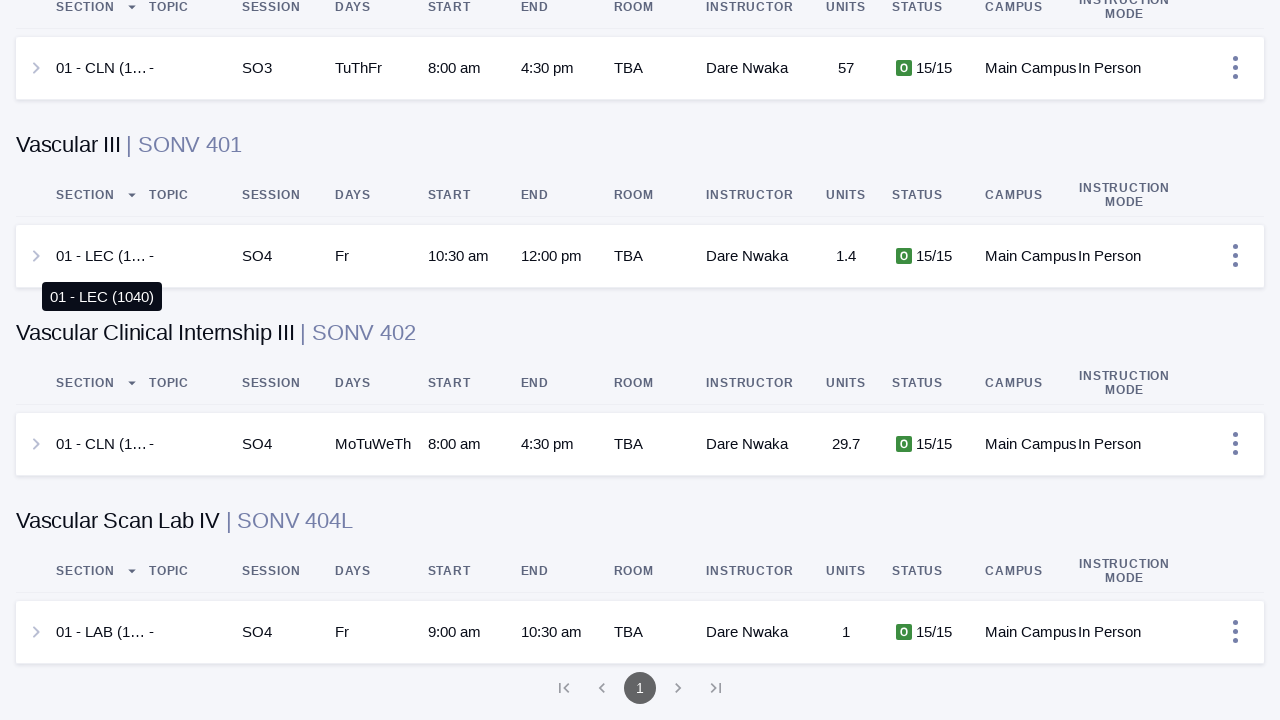

Pressed PageDown to scroll through results (scroll iteration 77)
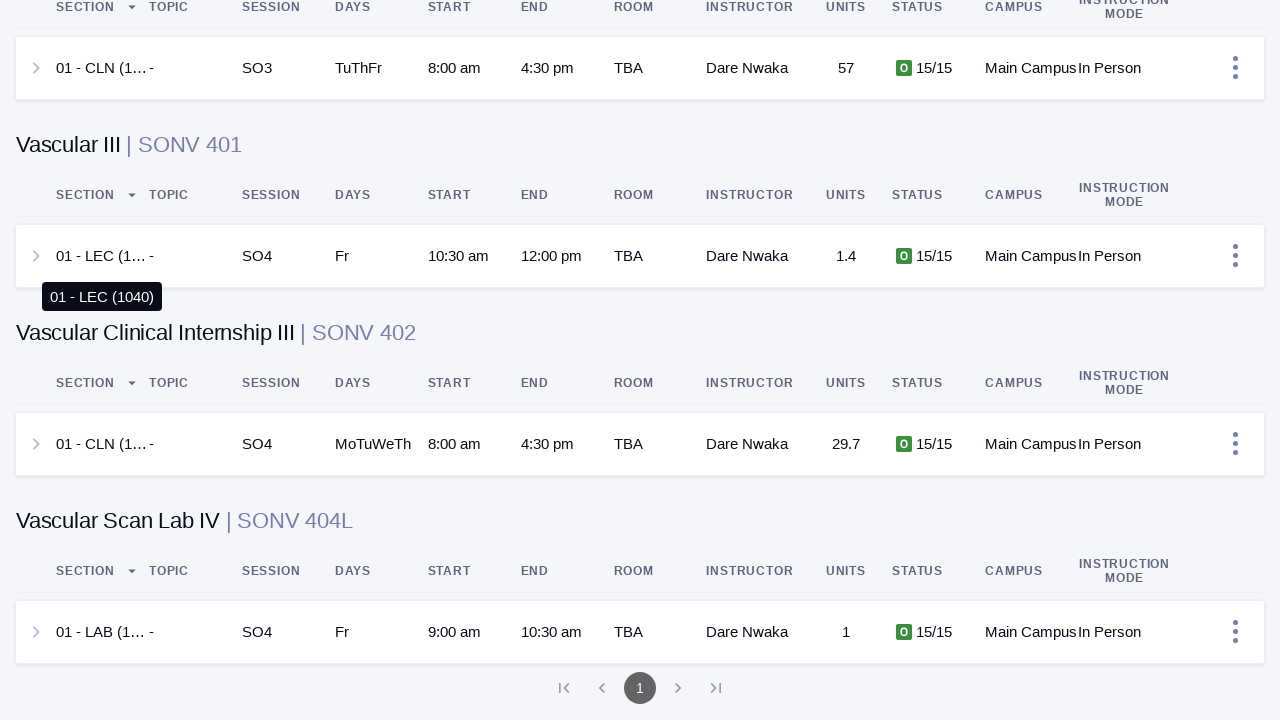

Waited 5 seconds for content to load after scroll iteration 77
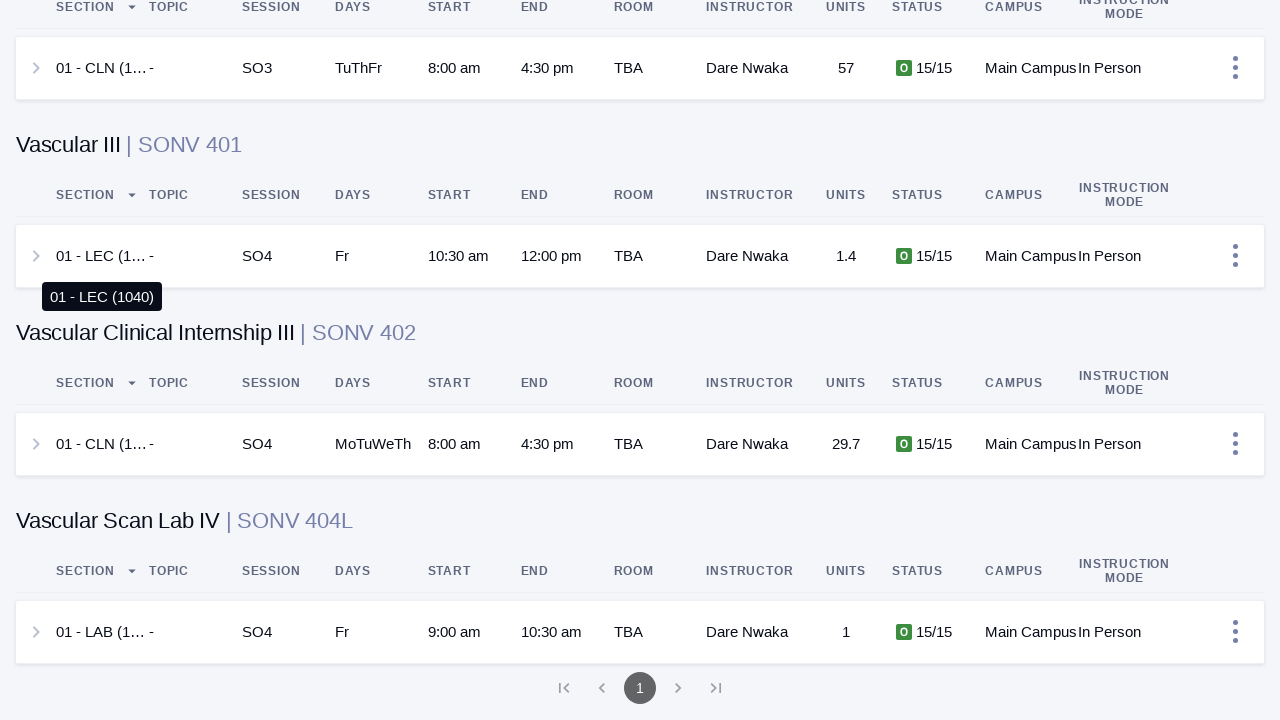

Pressed PageDown to scroll through results (scroll iteration 78)
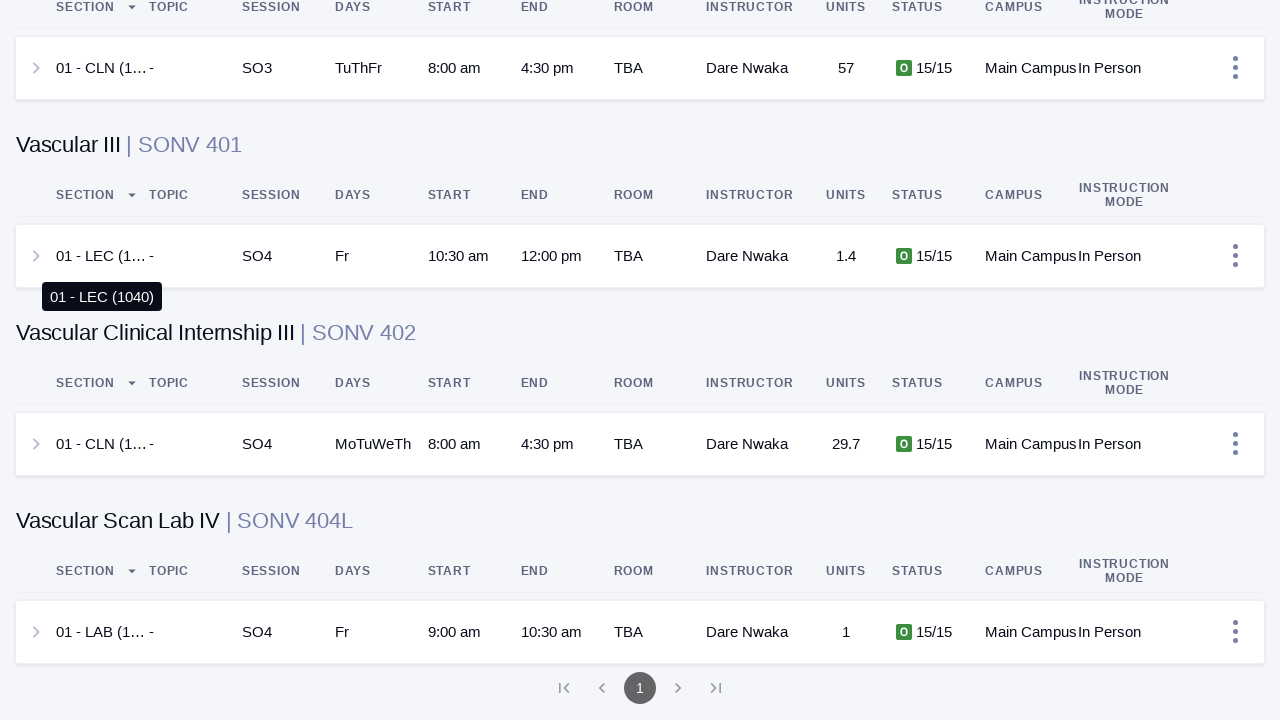

Pressed PageDown to scroll through results (scroll iteration 79)
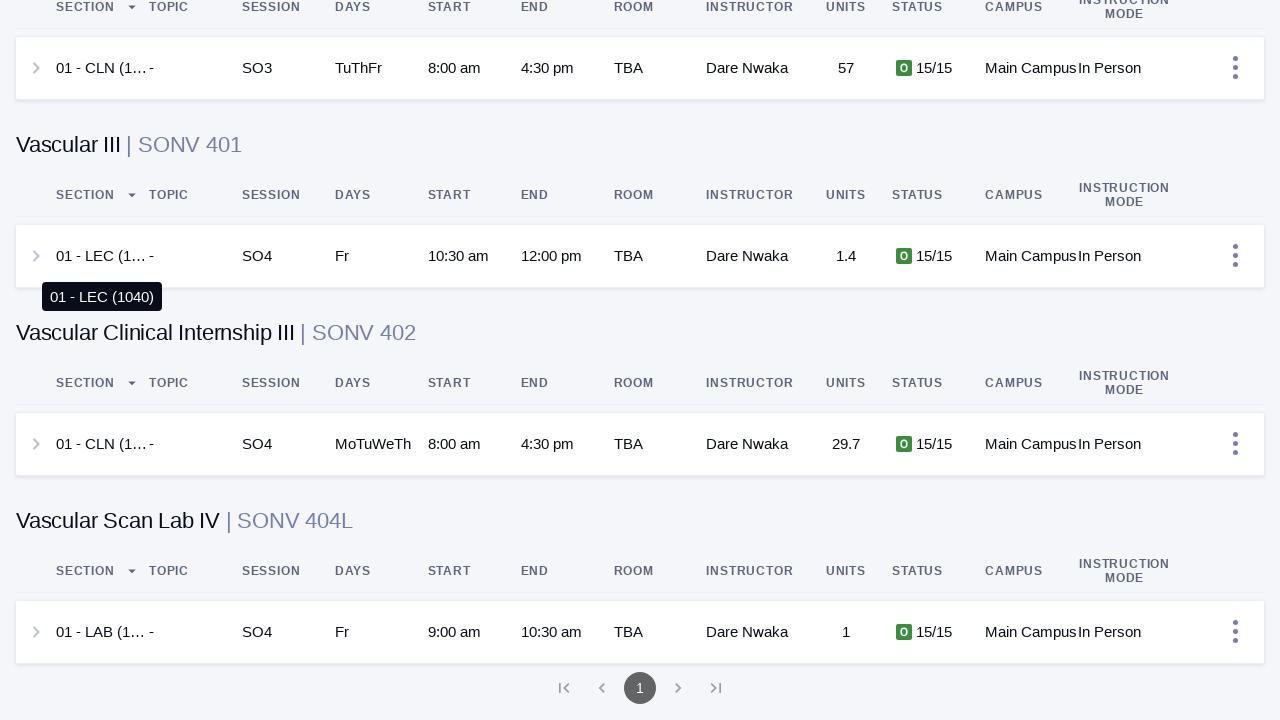

Pressed PageDown to scroll through results (scroll iteration 80)
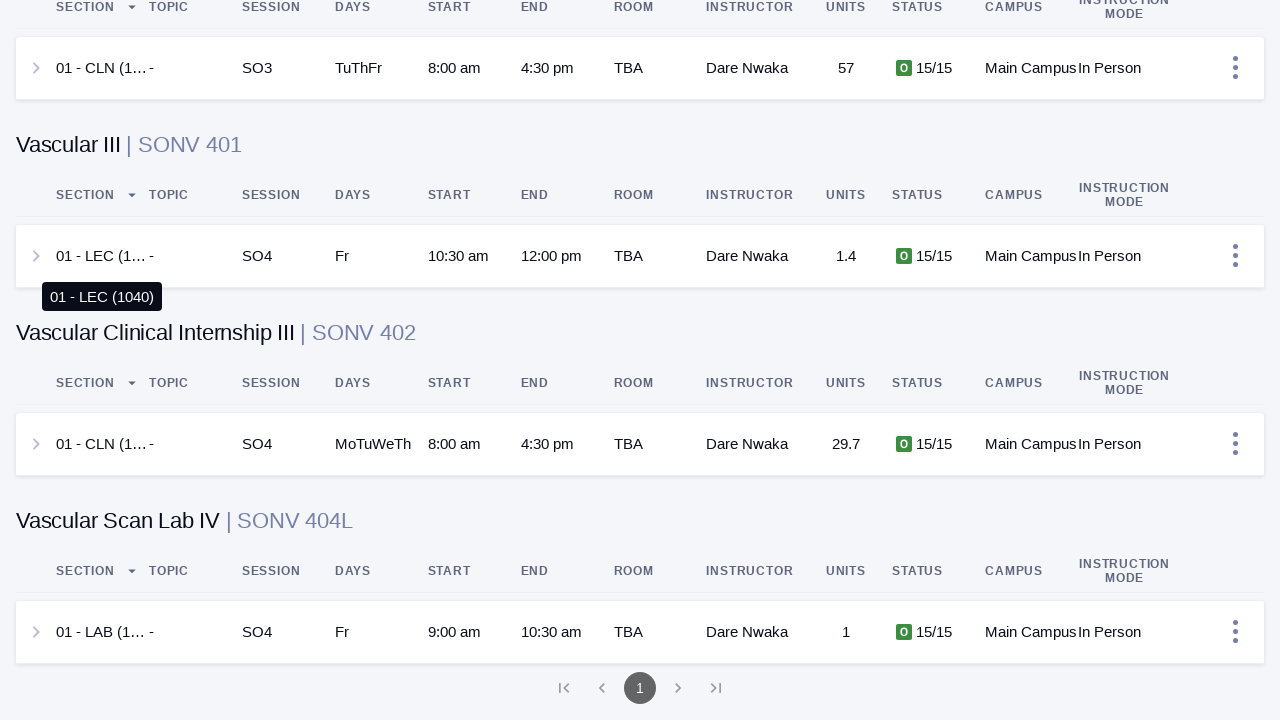

Pressed PageDown to scroll through results (scroll iteration 81)
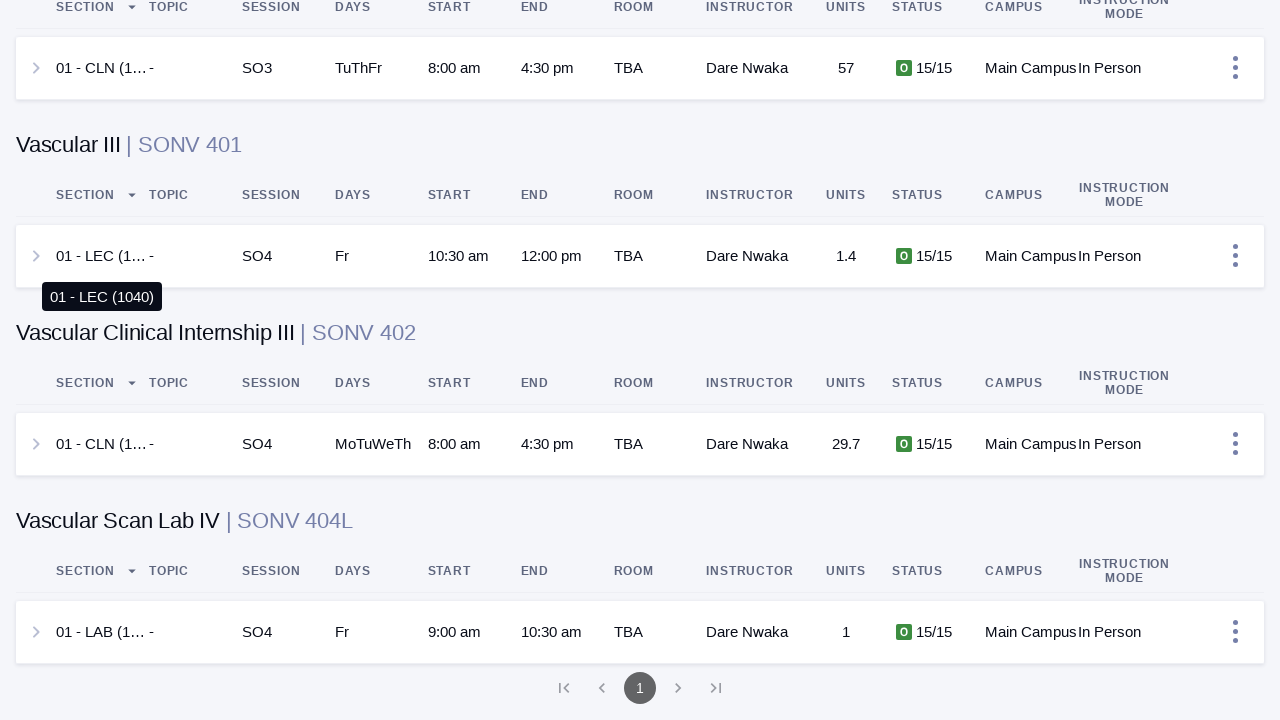

Pressed PageDown to scroll through results (scroll iteration 82)
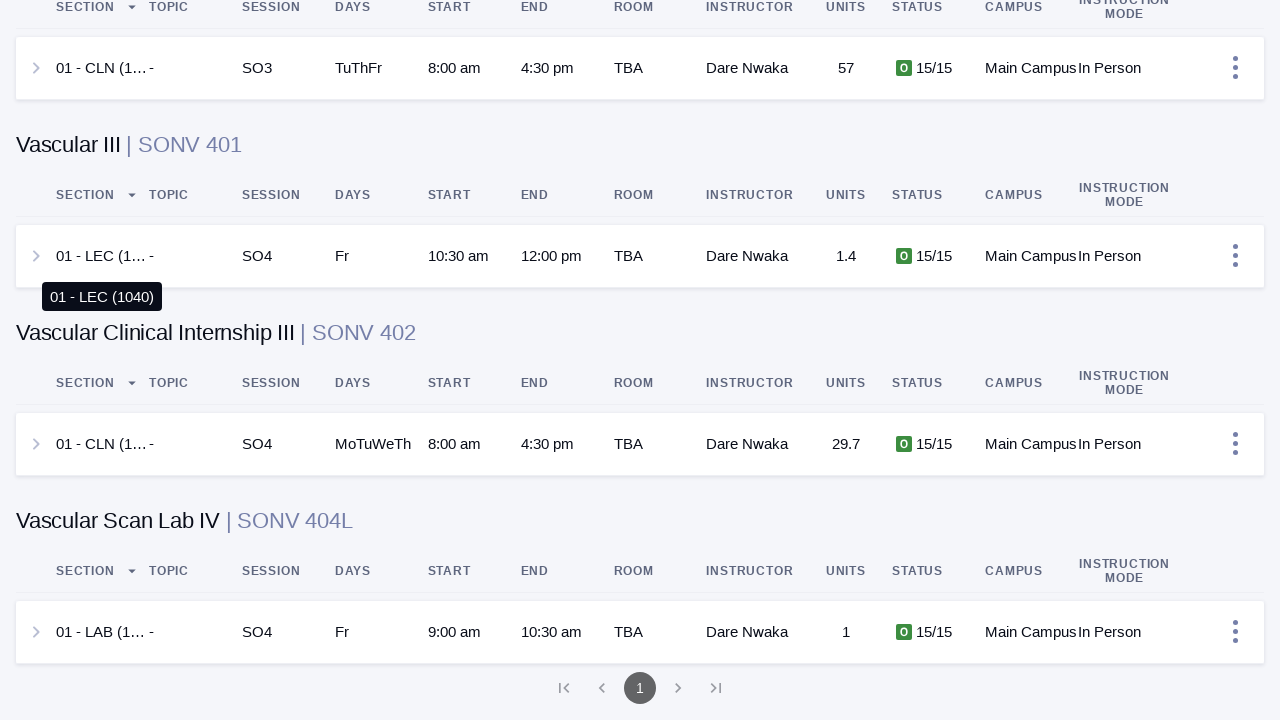

Pressed PageDown to scroll through results (scroll iteration 83)
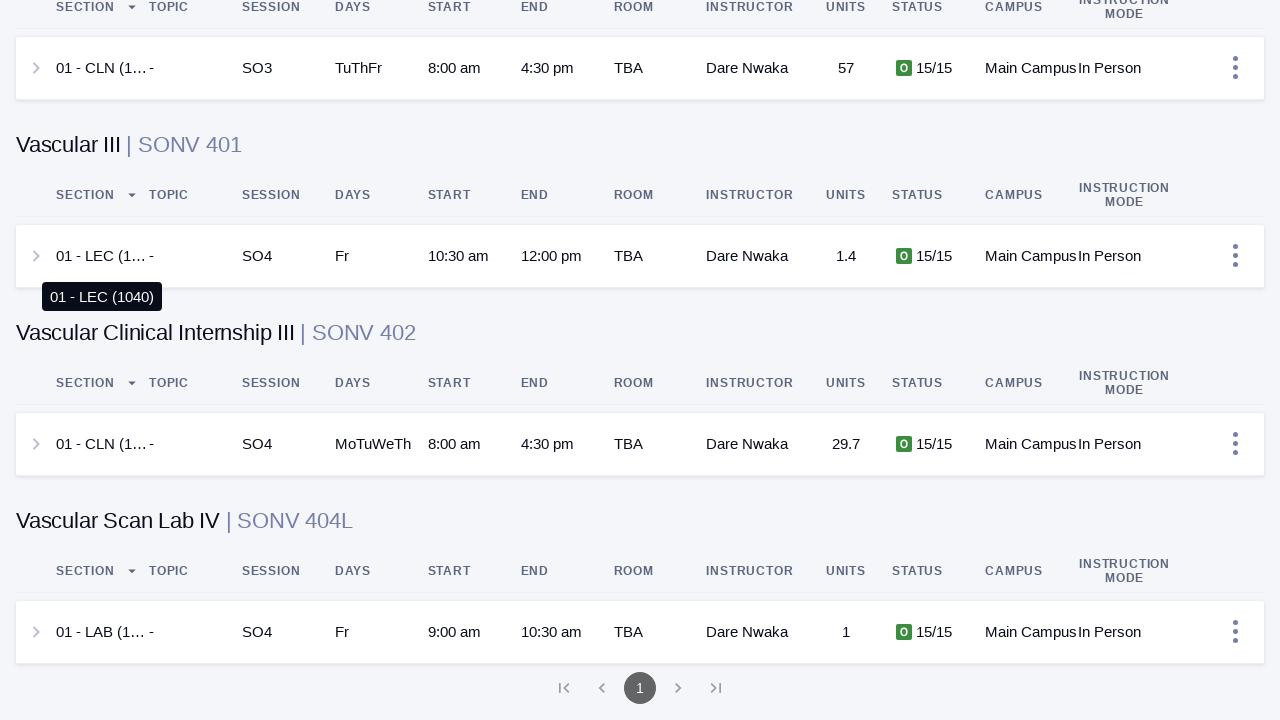

Pressed PageDown to scroll through results (scroll iteration 84)
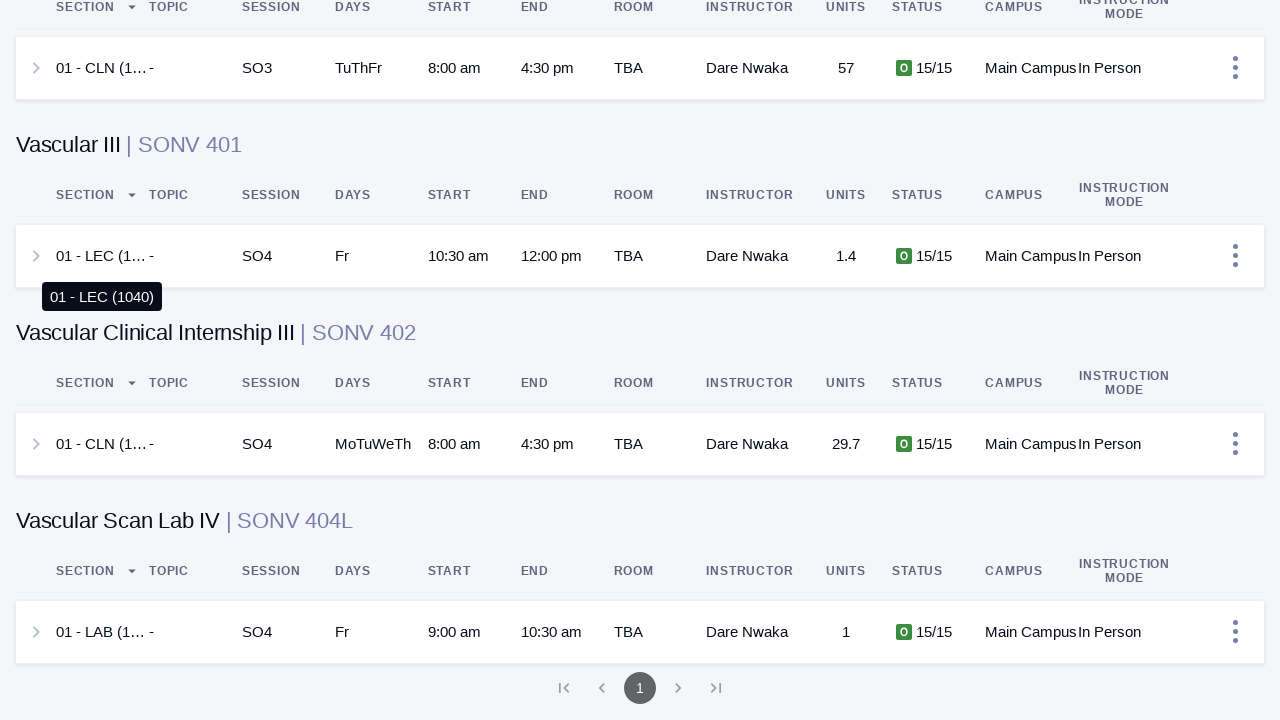

Pressed PageDown to scroll through results (scroll iteration 85)
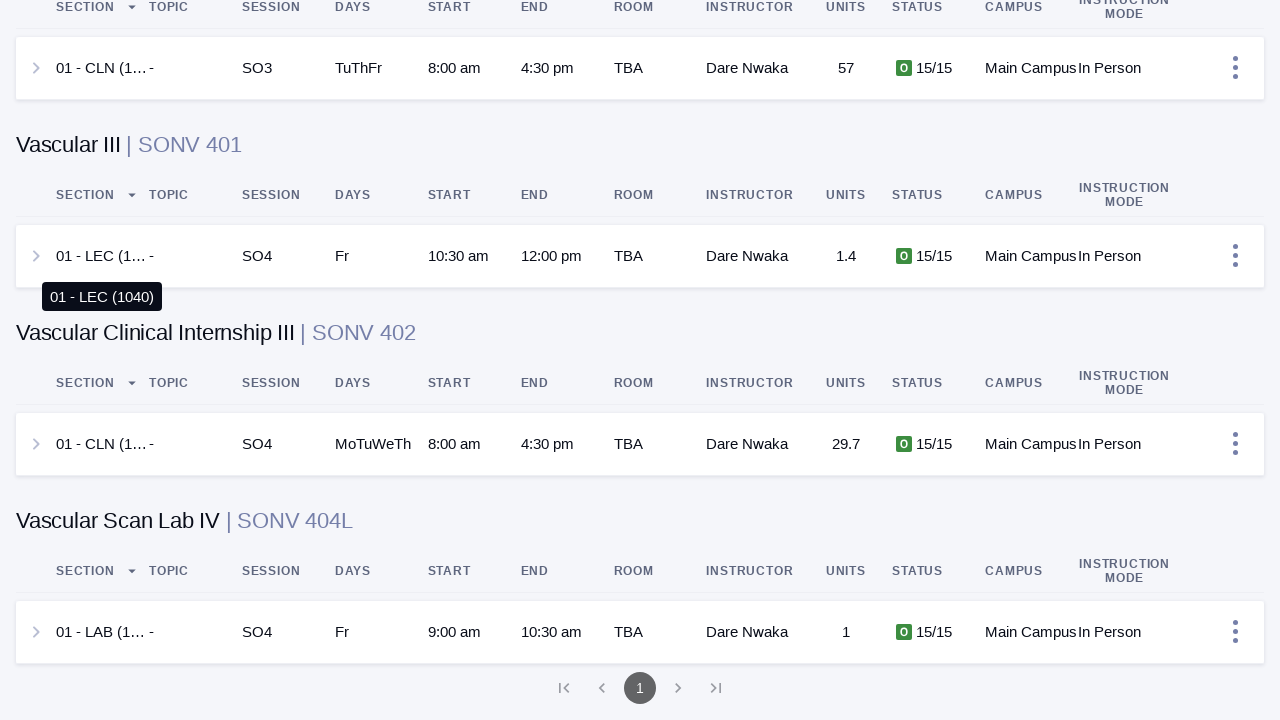

Pressed PageDown to scroll through results (scroll iteration 86)
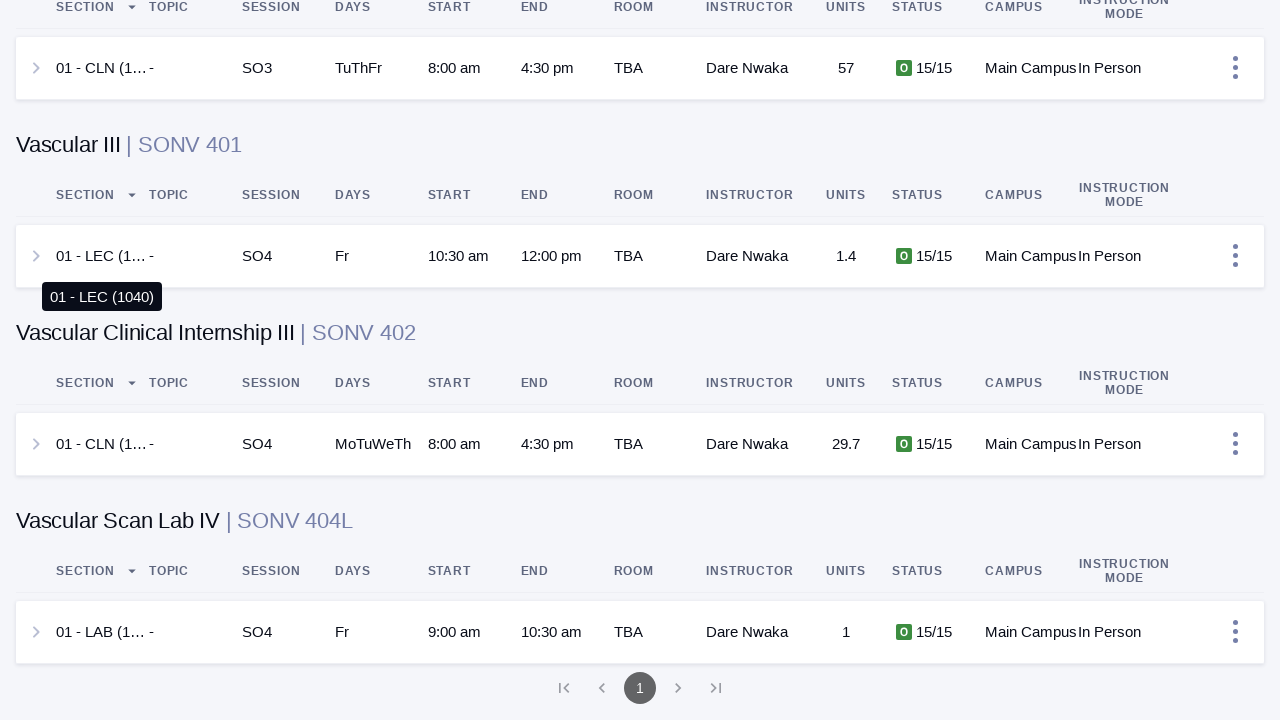

Pressed PageDown to scroll through results (scroll iteration 87)
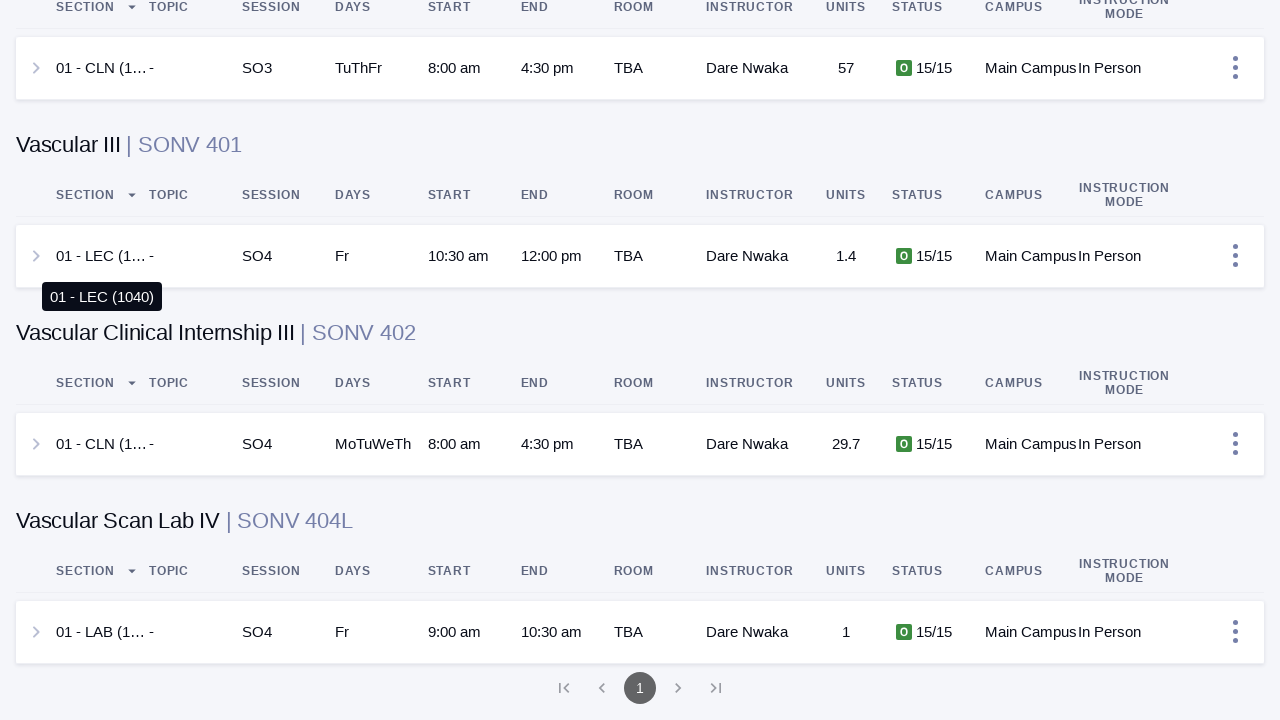

Pressed PageDown to scroll through results (scroll iteration 88)
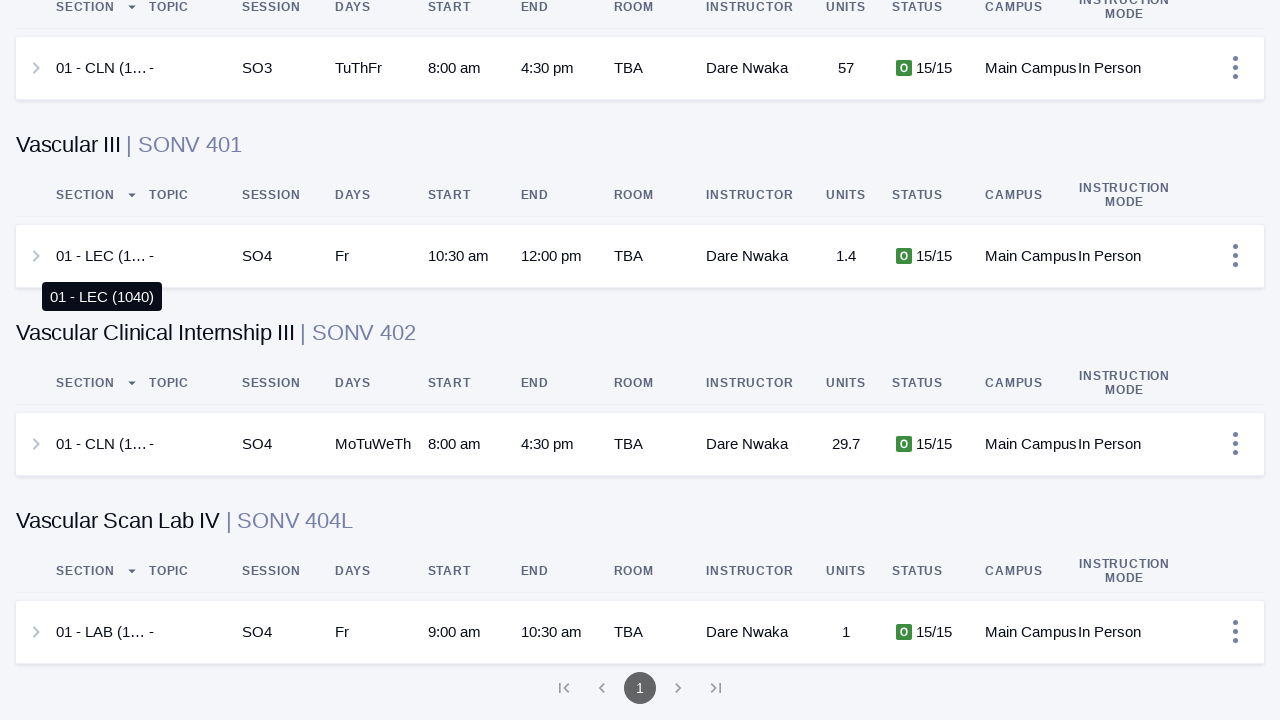

Waited 5 seconds for content to load after scroll iteration 88
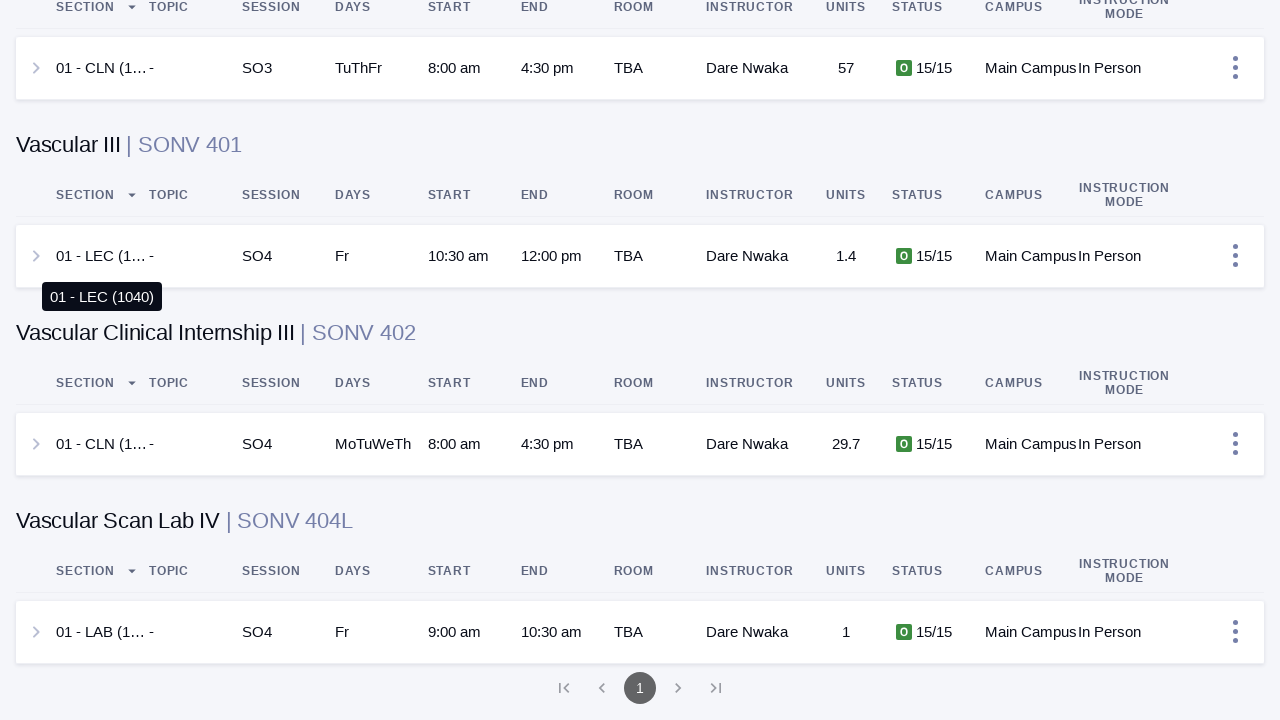

Pressed PageDown to scroll through results (scroll iteration 89)
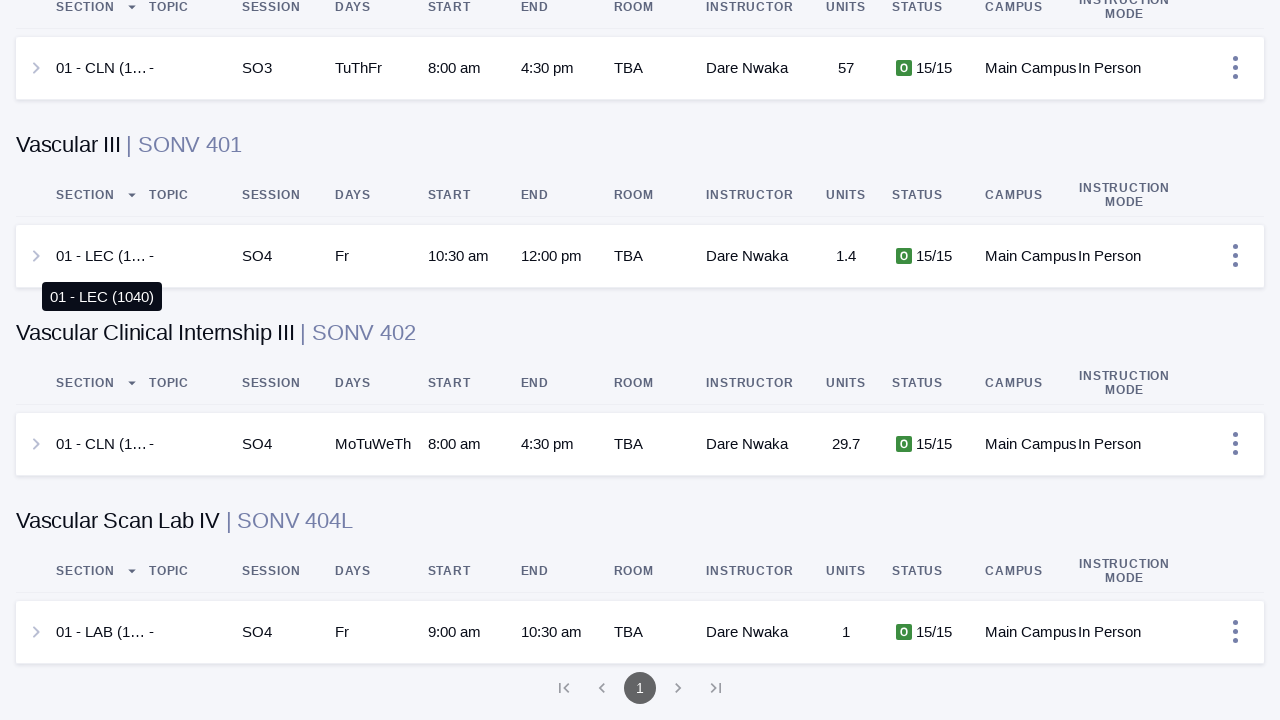

Pressed PageDown to scroll through results (scroll iteration 90)
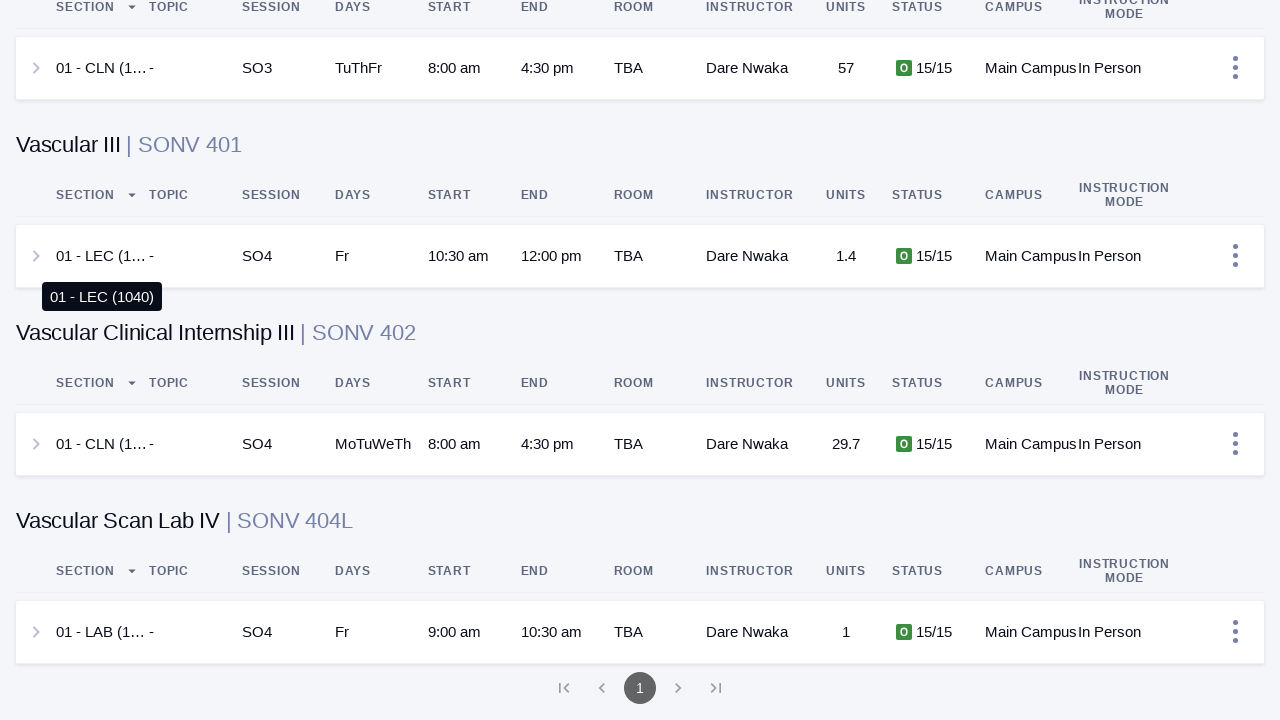

Pressed PageDown to scroll through results (scroll iteration 91)
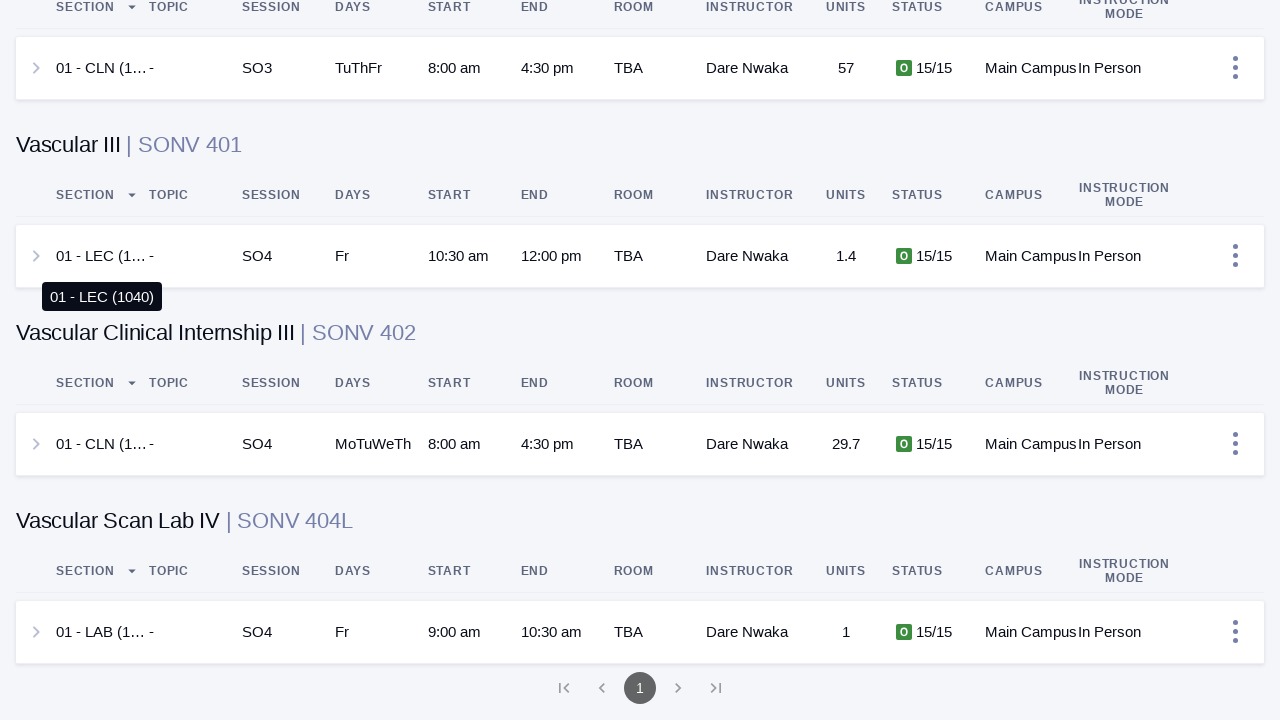

Pressed PageDown to scroll through results (scroll iteration 92)
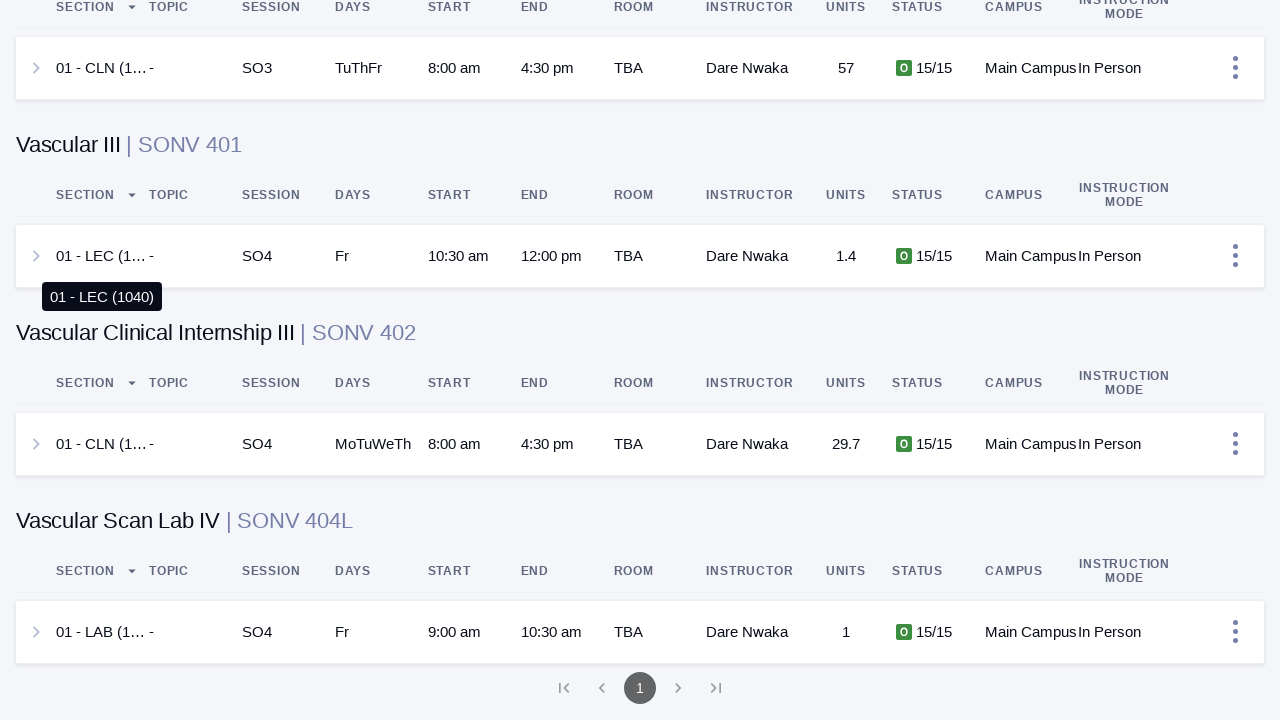

Pressed PageDown to scroll through results (scroll iteration 93)
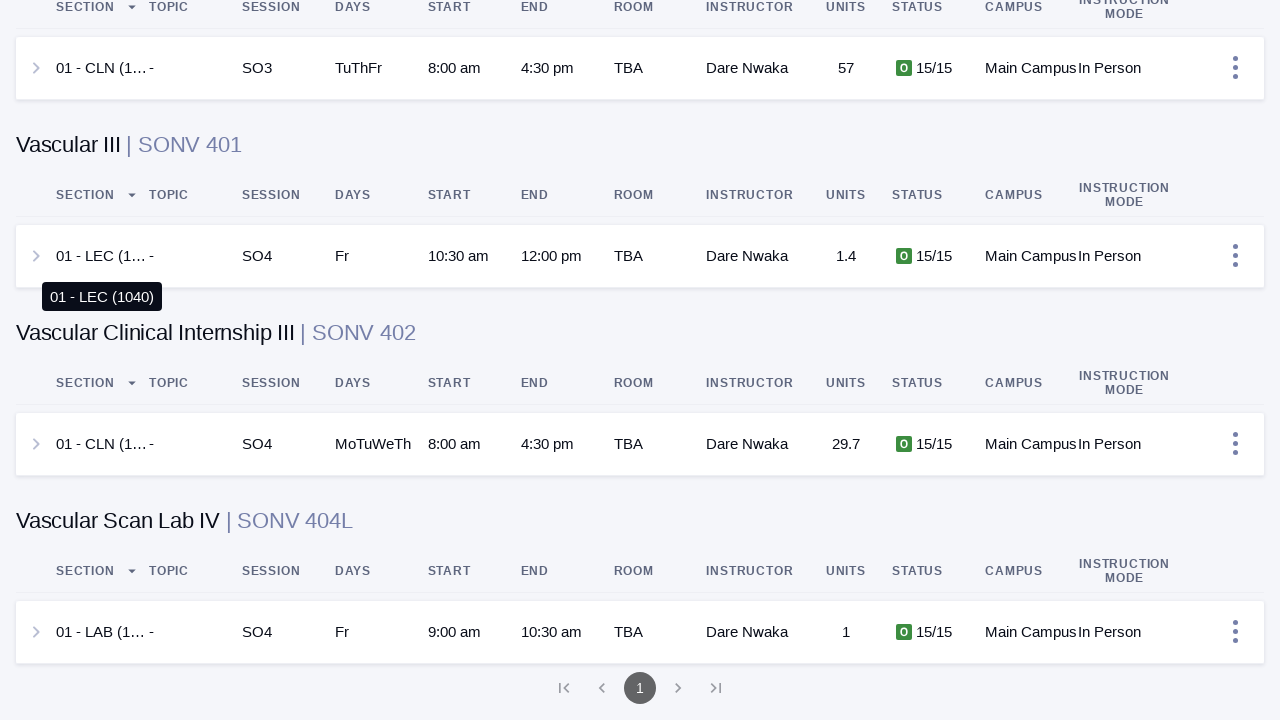

Pressed PageDown to scroll through results (scroll iteration 94)
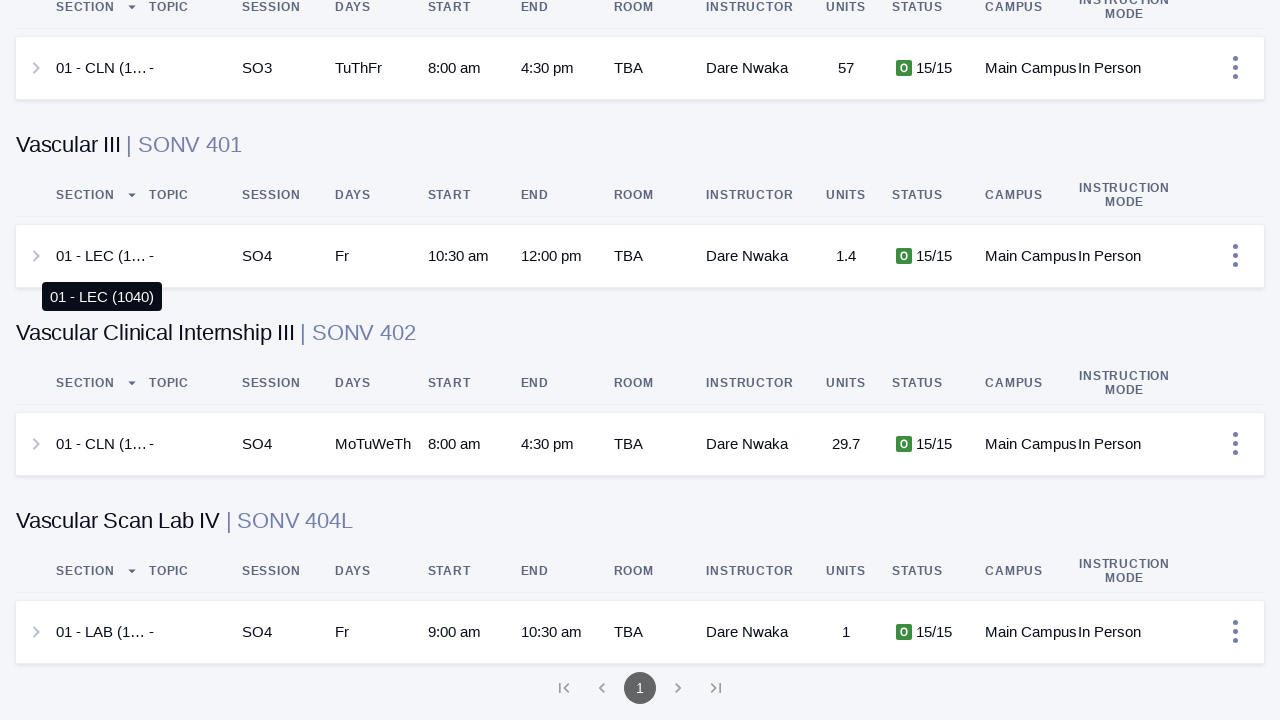

Pressed PageDown to scroll through results (scroll iteration 95)
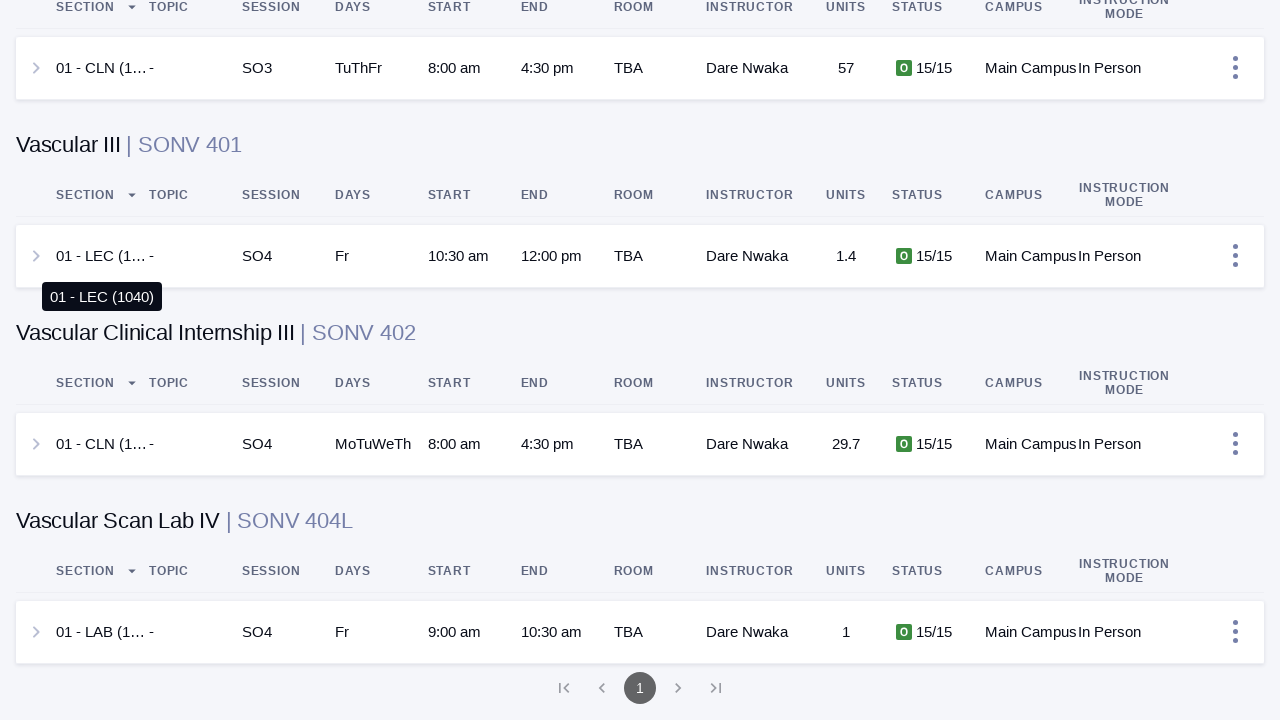

Pressed PageDown to scroll through results (scroll iteration 96)
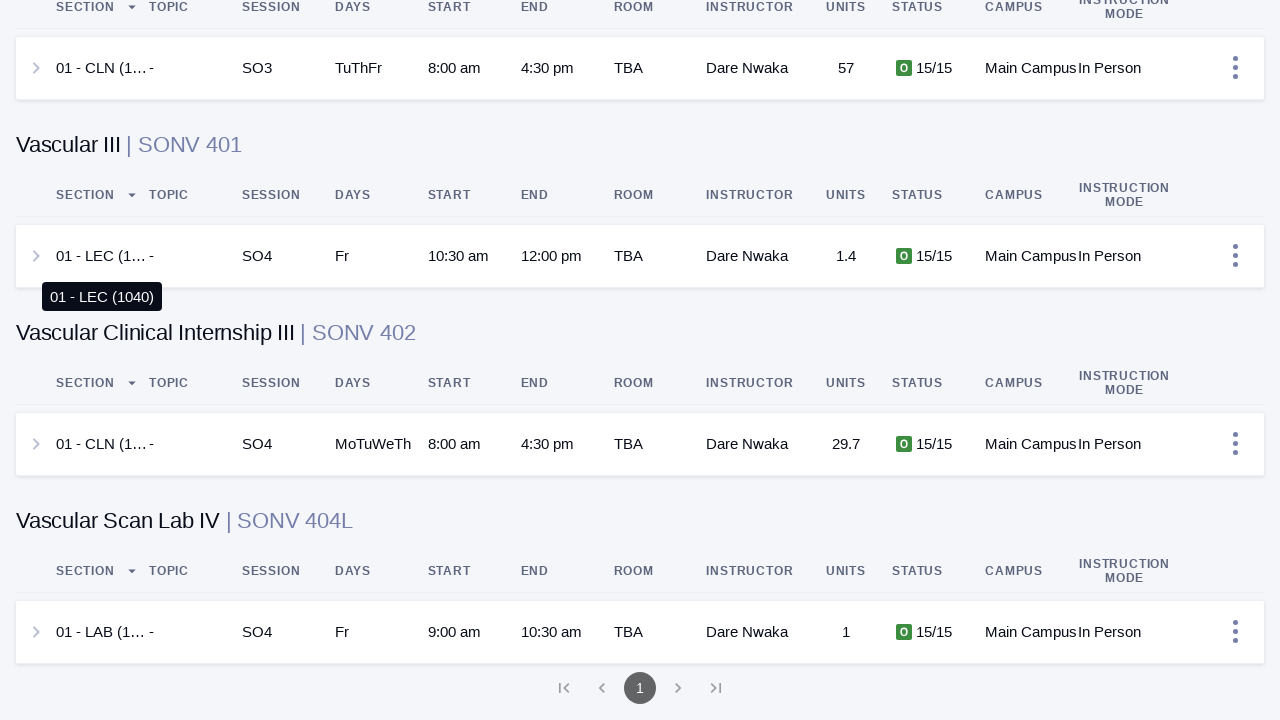

Pressed PageDown to scroll through results (scroll iteration 97)
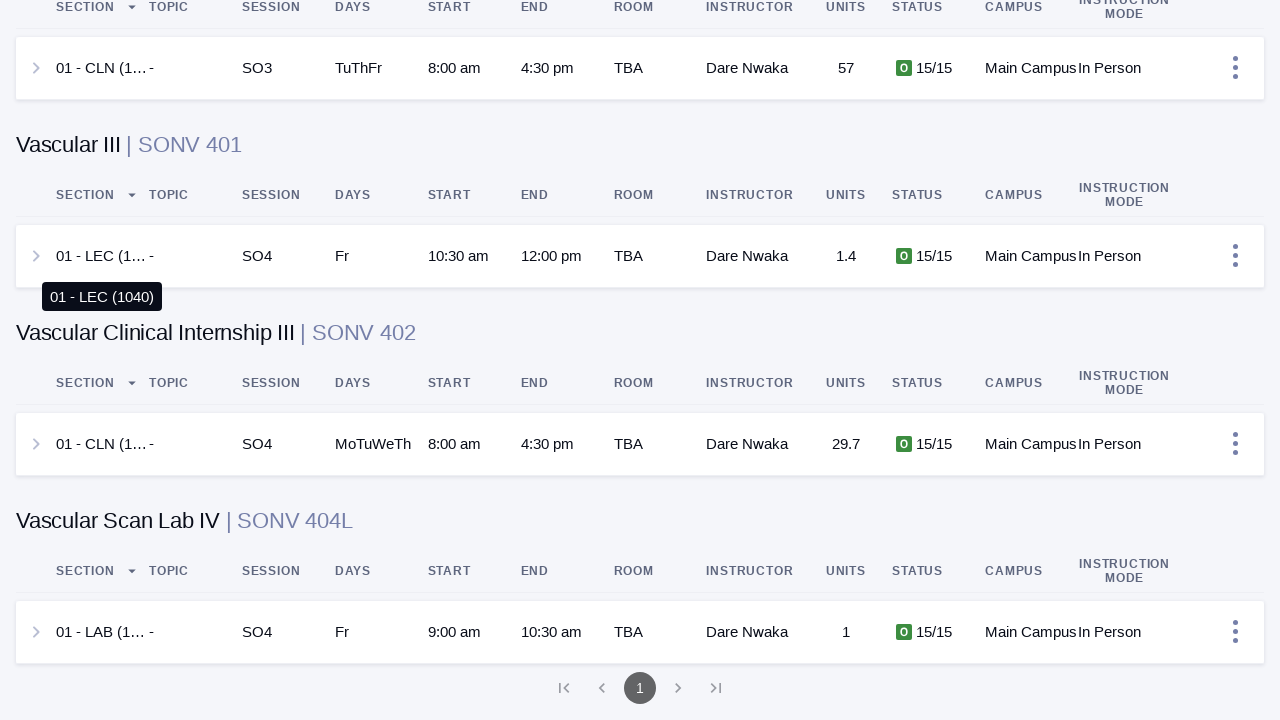

Pressed PageDown to scroll through results (scroll iteration 98)
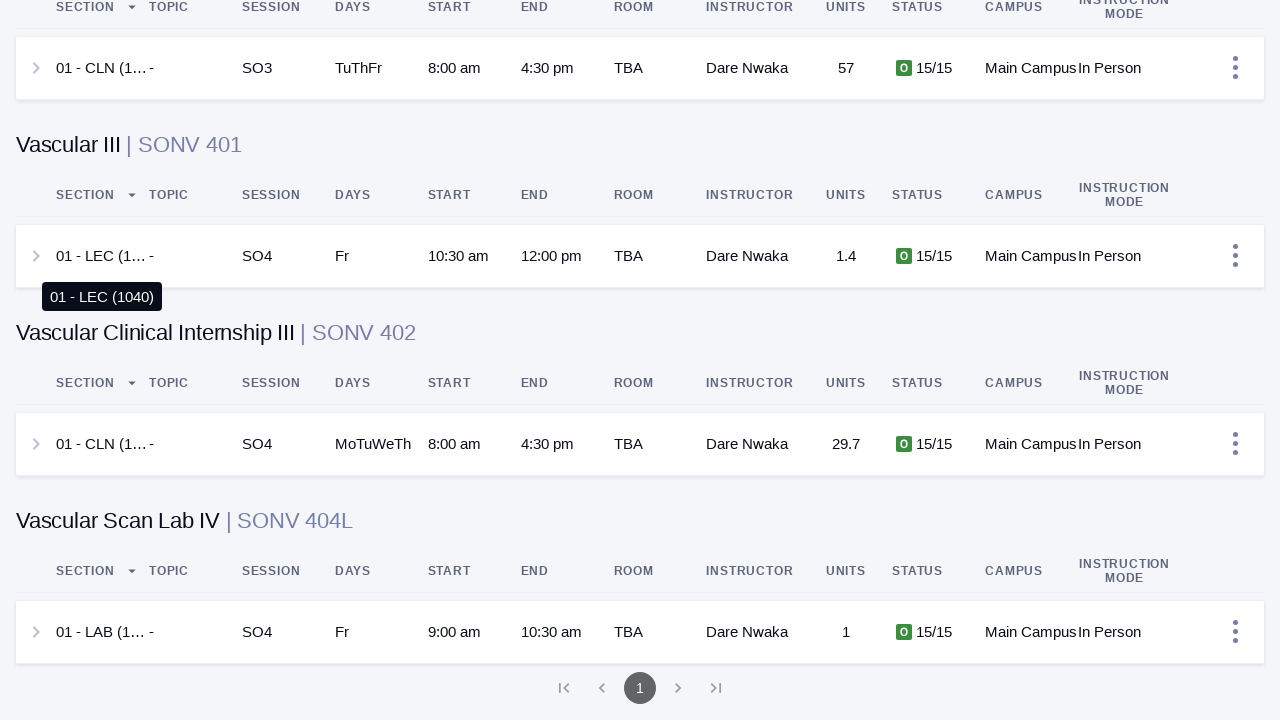

Pressed PageDown to scroll through results (scroll iteration 99)
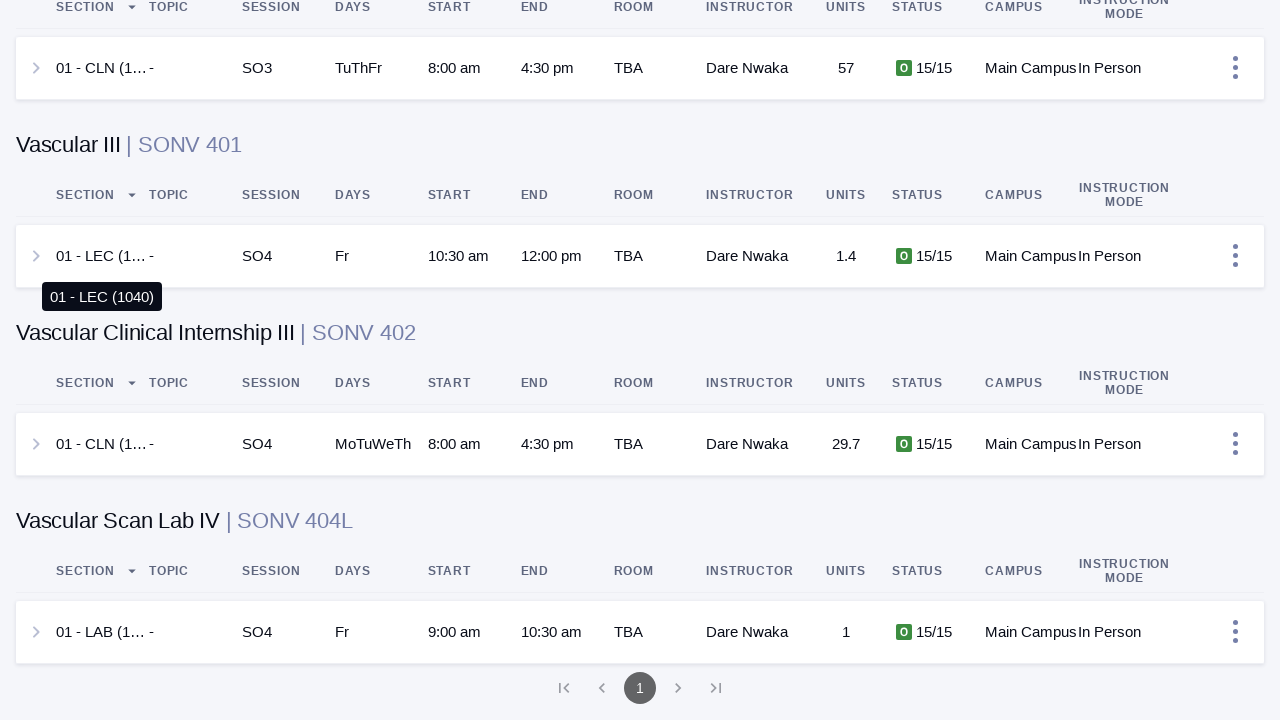

Waited 5 seconds for content to load after scroll iteration 99
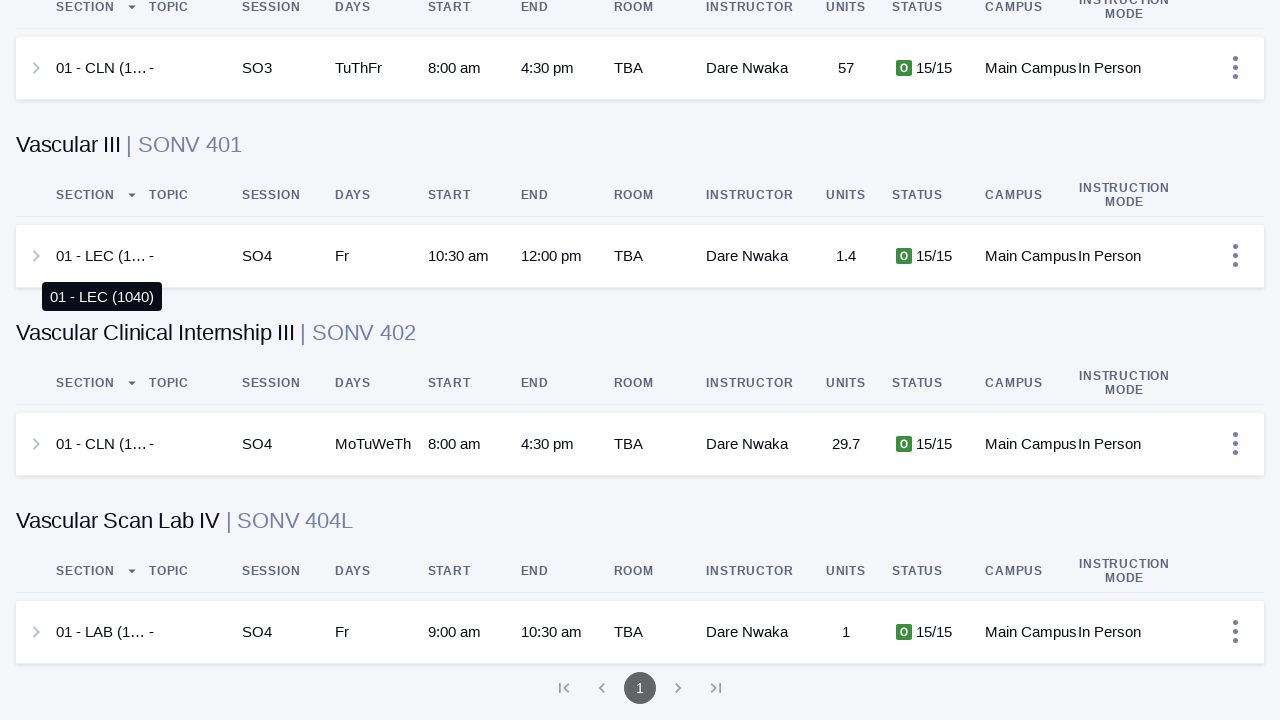

Pressed PageDown to scroll through results (scroll iteration 100)
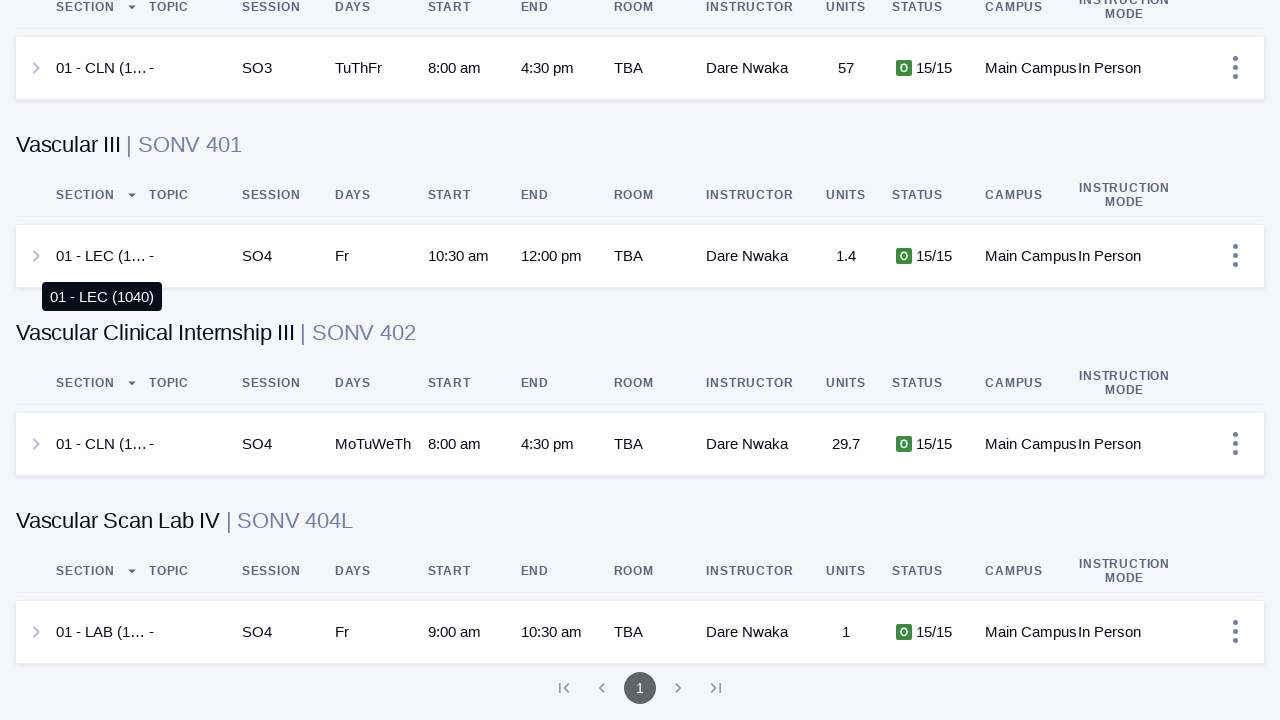

Pressed PageDown to scroll through results (scroll iteration 101)
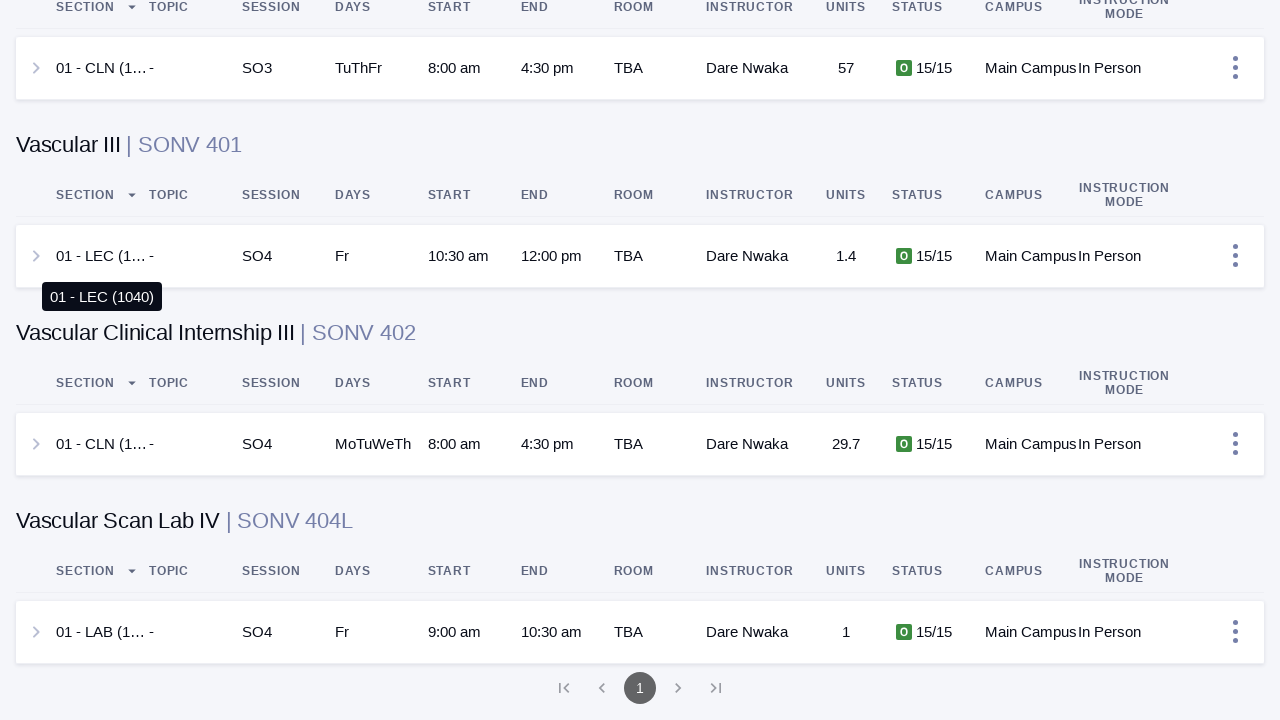

Pressed PageDown to scroll through results (scroll iteration 102)
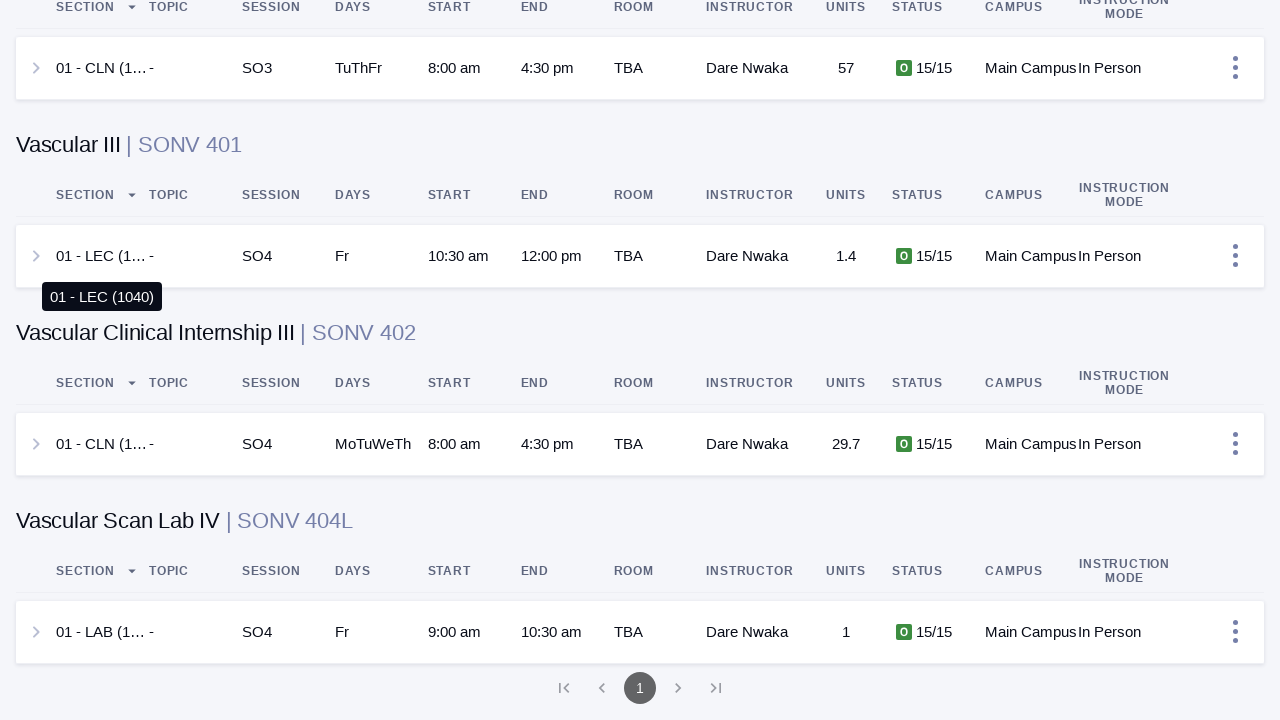

Pressed PageDown to scroll through results (scroll iteration 103)
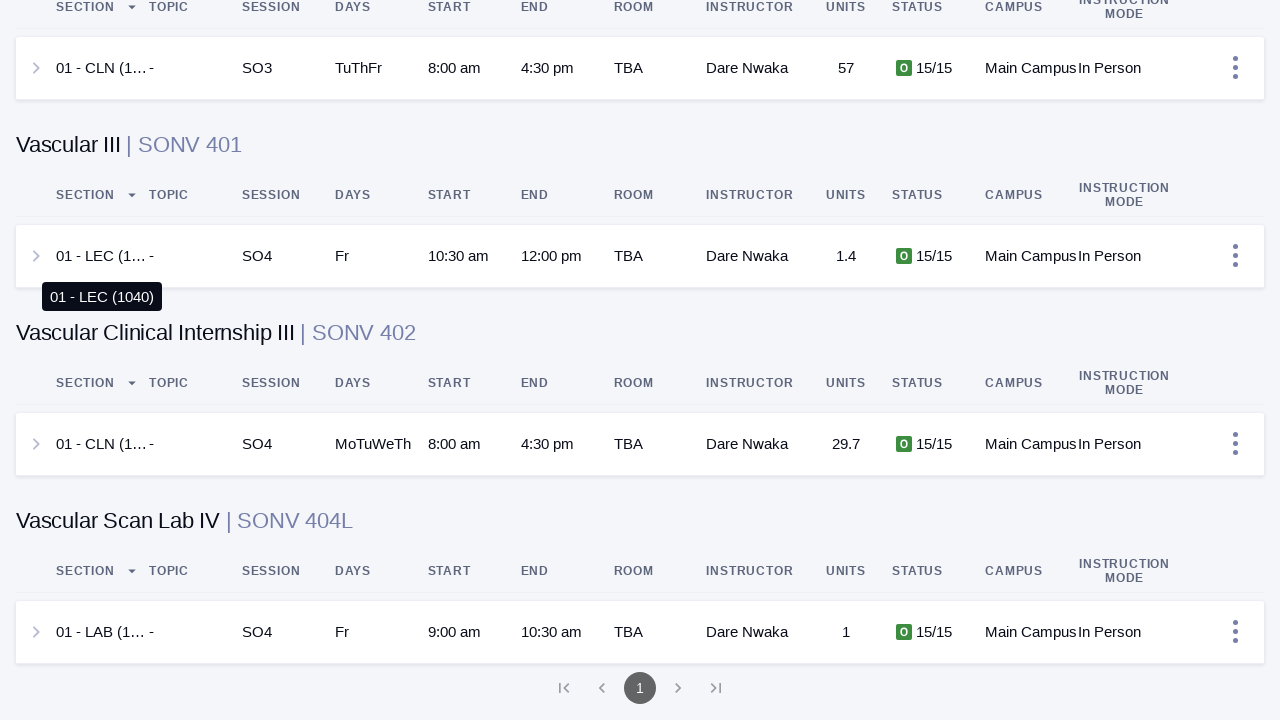

Pressed PageDown to scroll through results (scroll iteration 104)
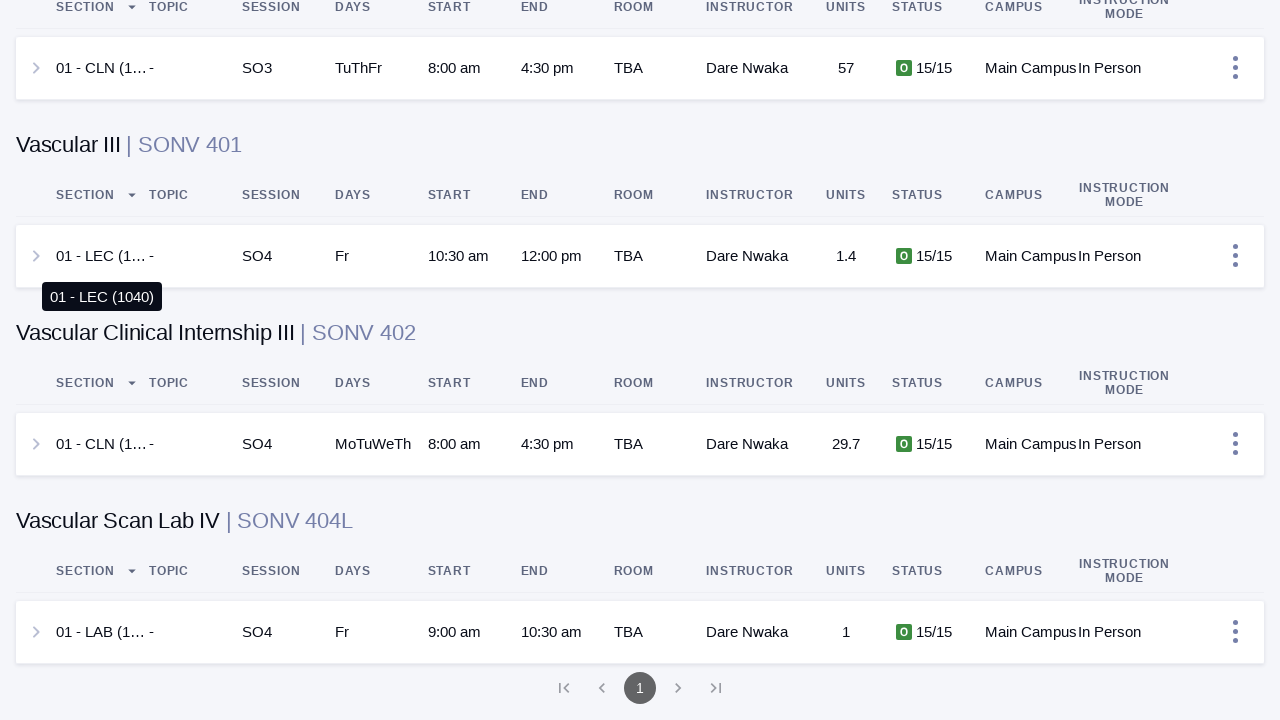

Pressed PageDown to scroll through results (scroll iteration 105)
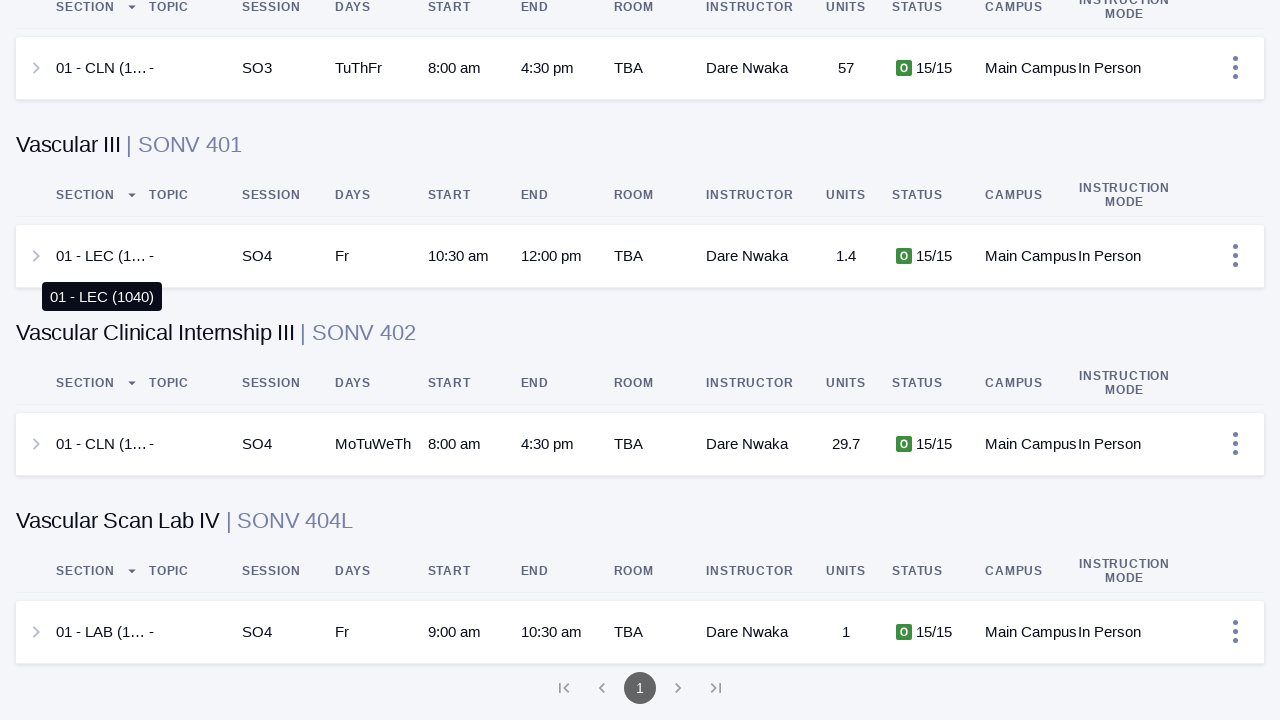

Pressed PageDown to scroll through results (scroll iteration 106)
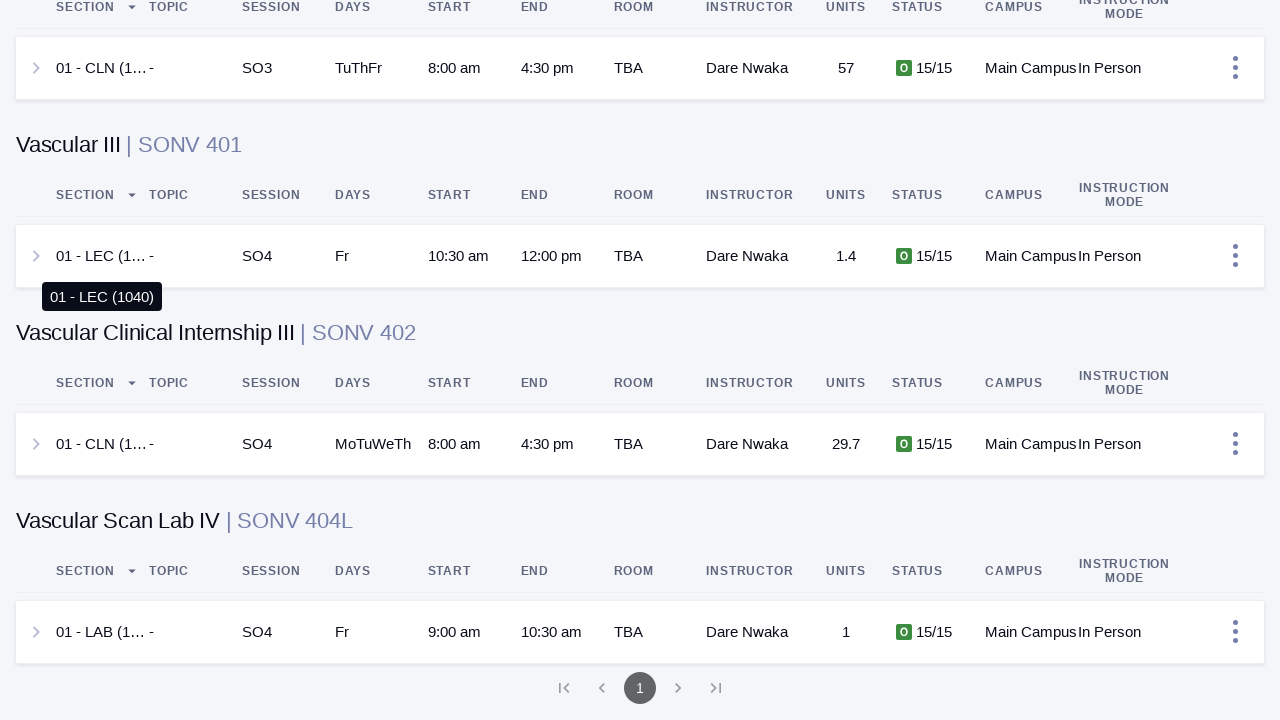

Pressed PageDown to scroll through results (scroll iteration 107)
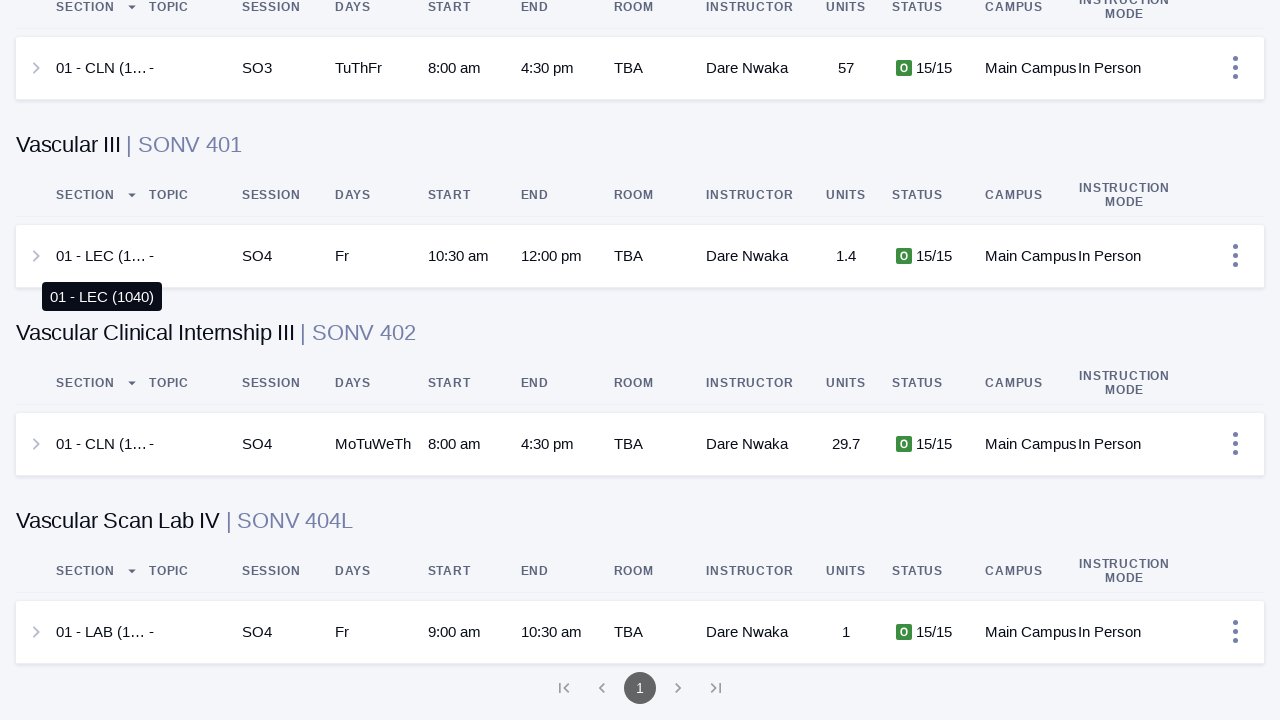

Pressed PageDown to scroll through results (scroll iteration 108)
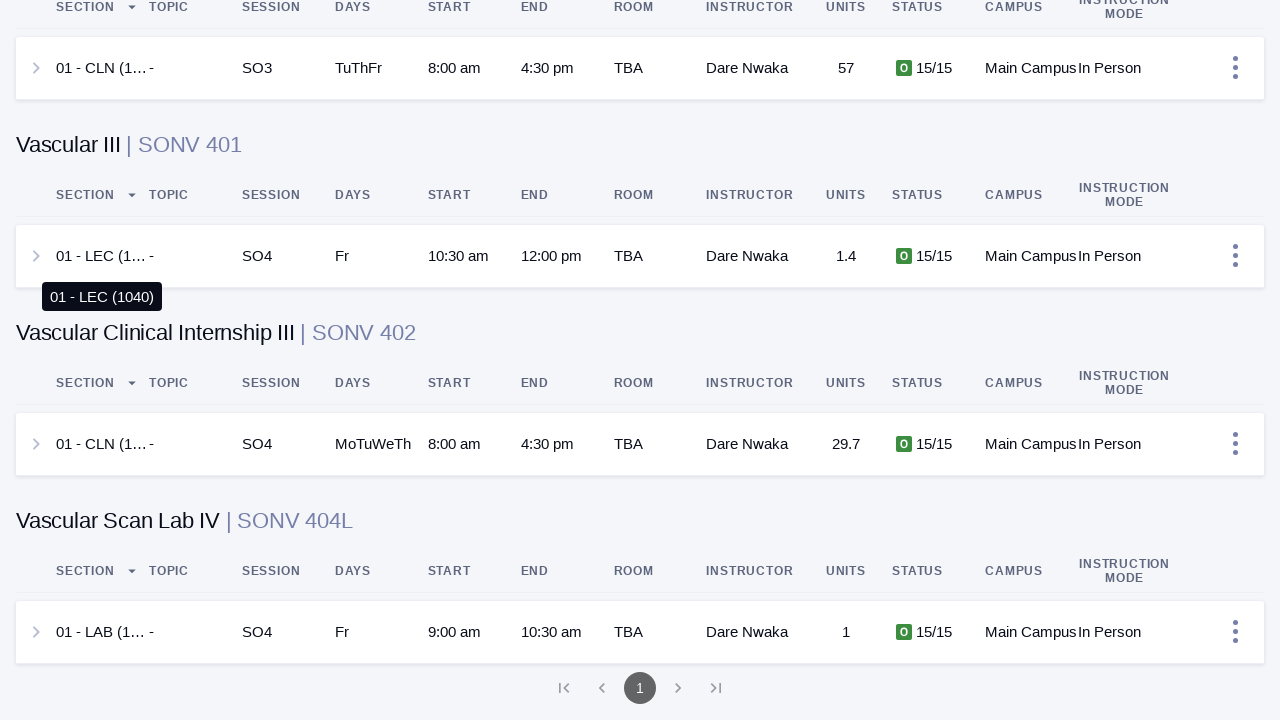

Pressed PageDown to scroll through results (scroll iteration 109)
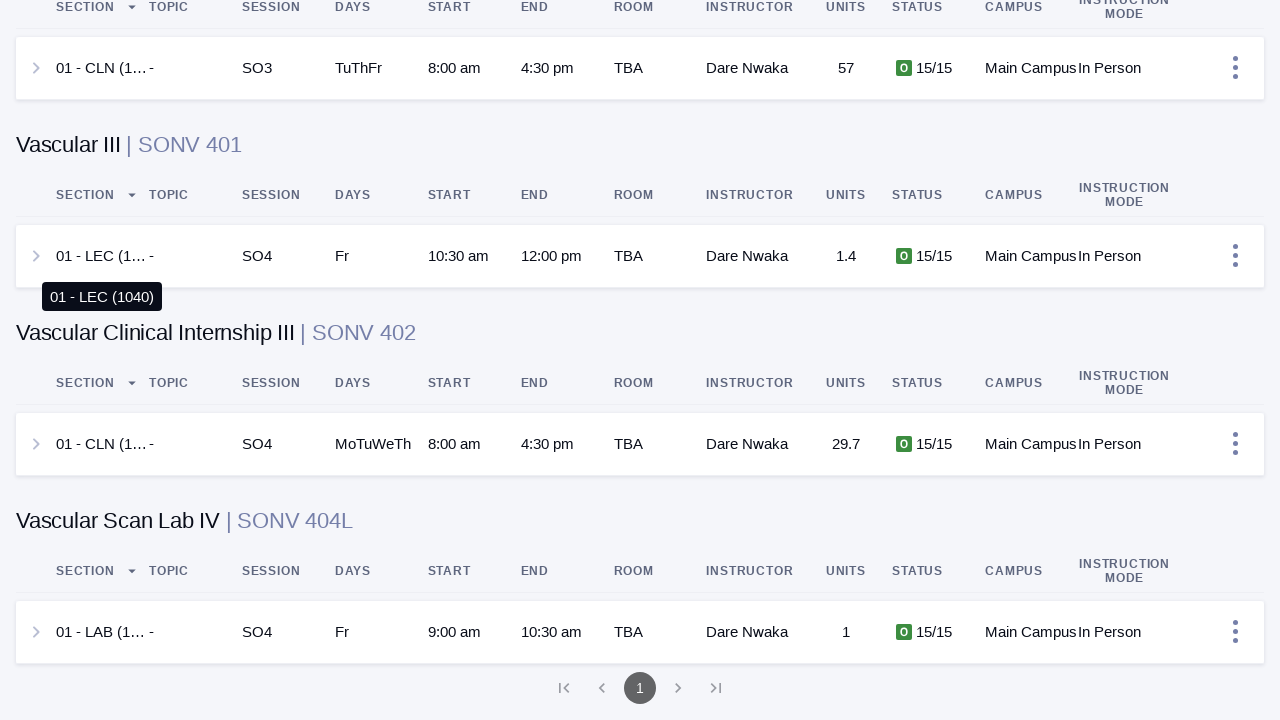

Pressed PageDown to scroll through results (scroll iteration 110)
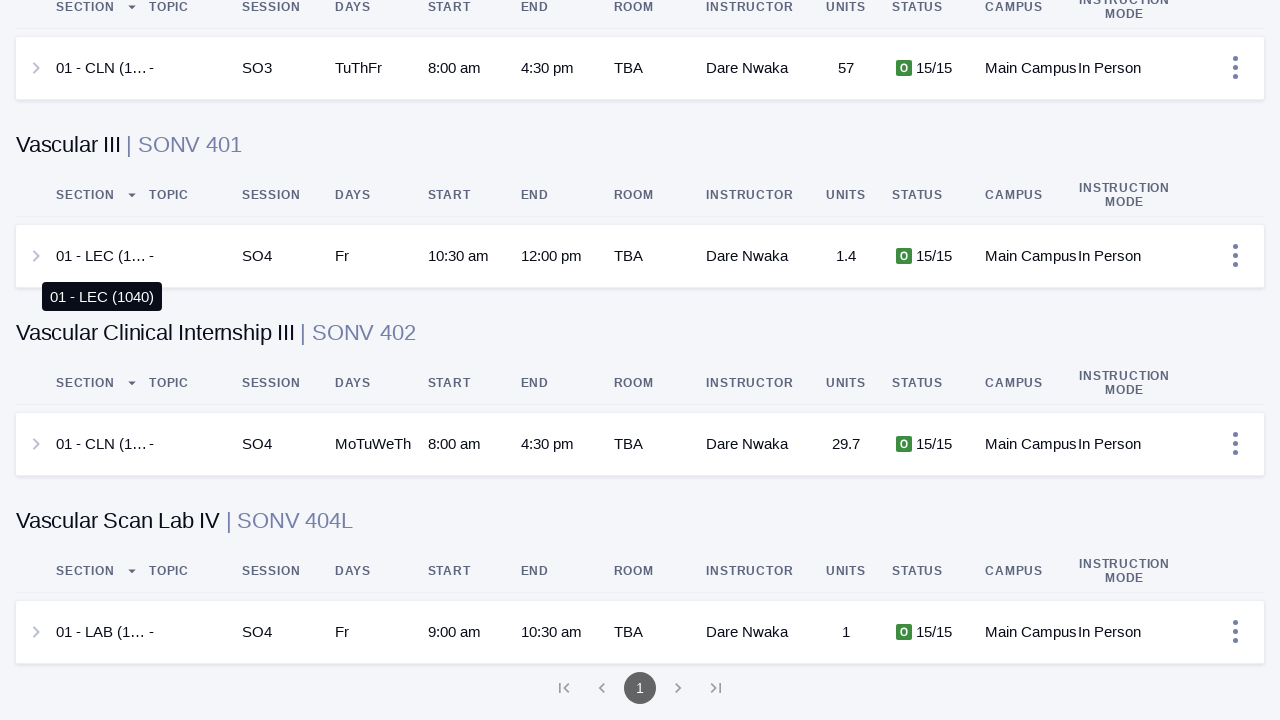

Waited 5 seconds for content to load after scroll iteration 110
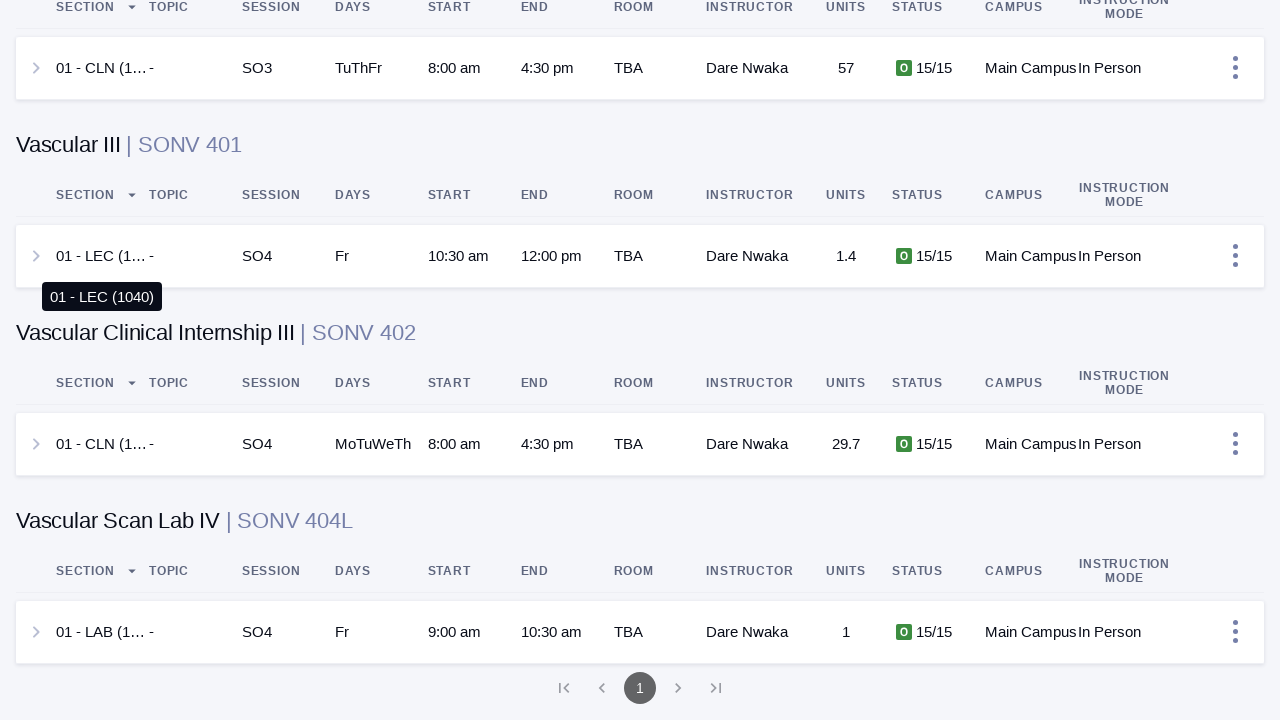

Pressed PageDown to scroll through results (scroll iteration 111)
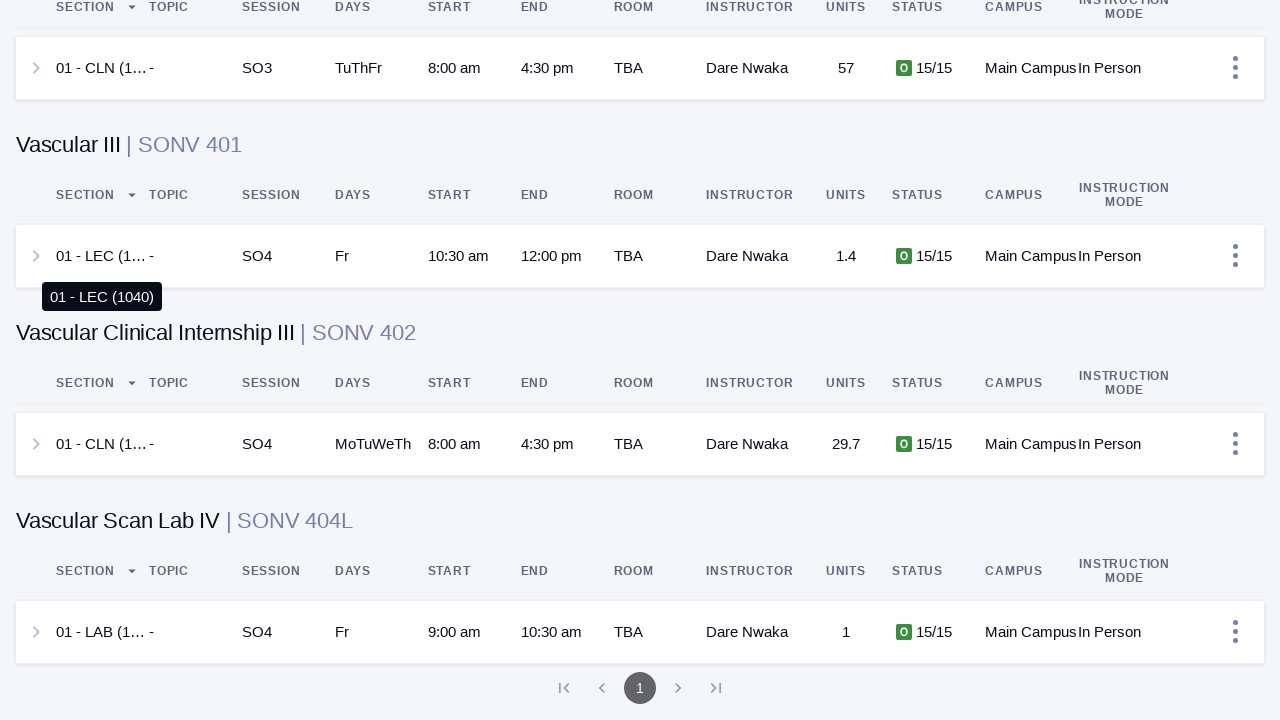

Pressed PageDown to scroll through results (scroll iteration 112)
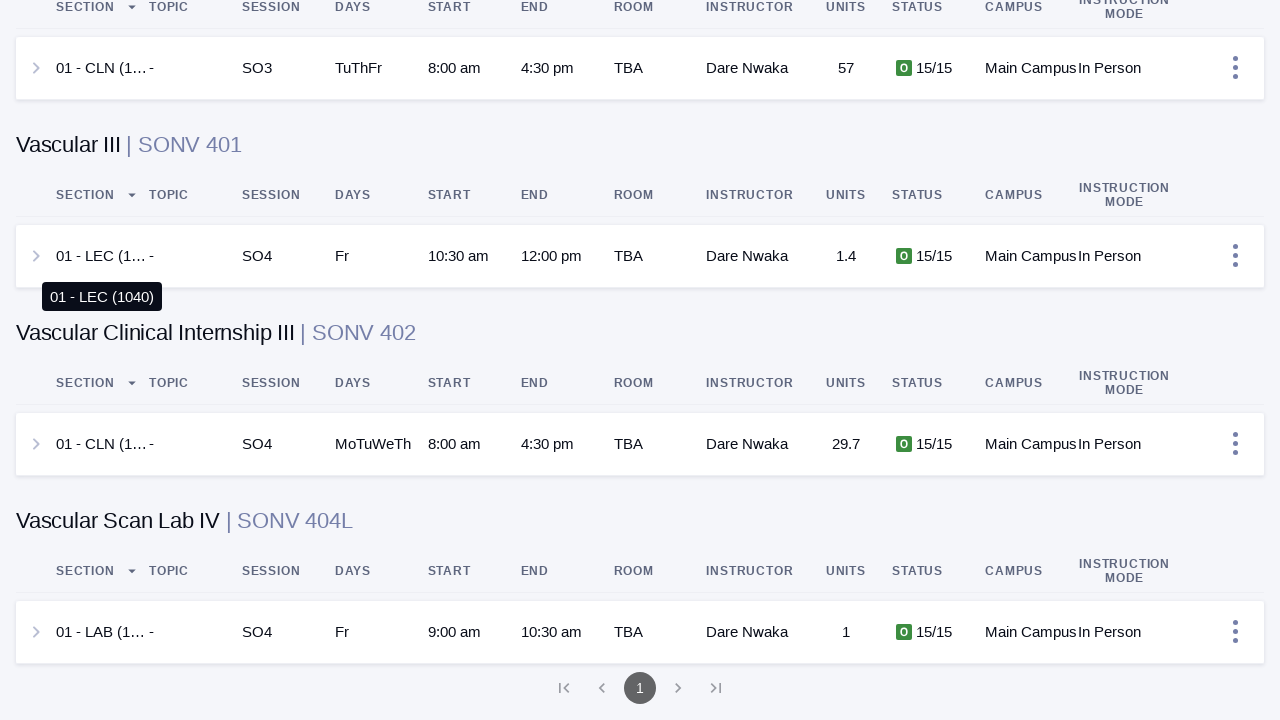

Pressed PageDown to scroll through results (scroll iteration 113)
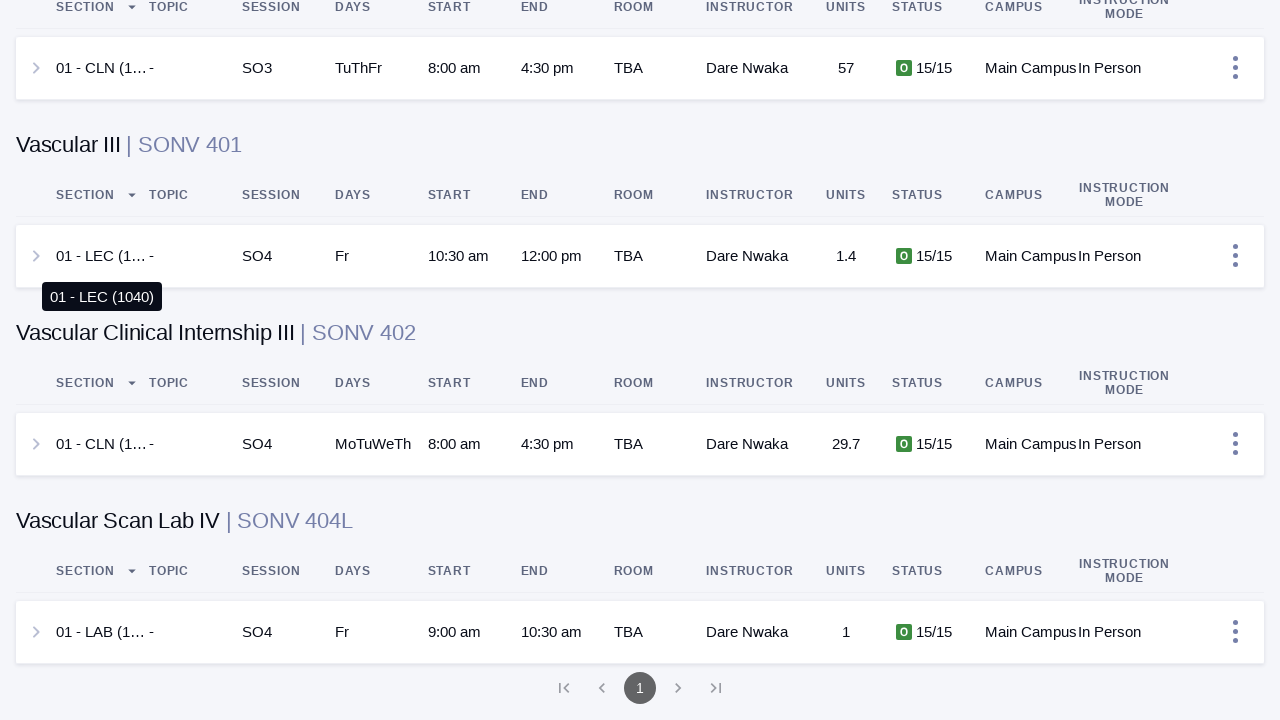

Pressed PageDown to scroll through results (scroll iteration 114)
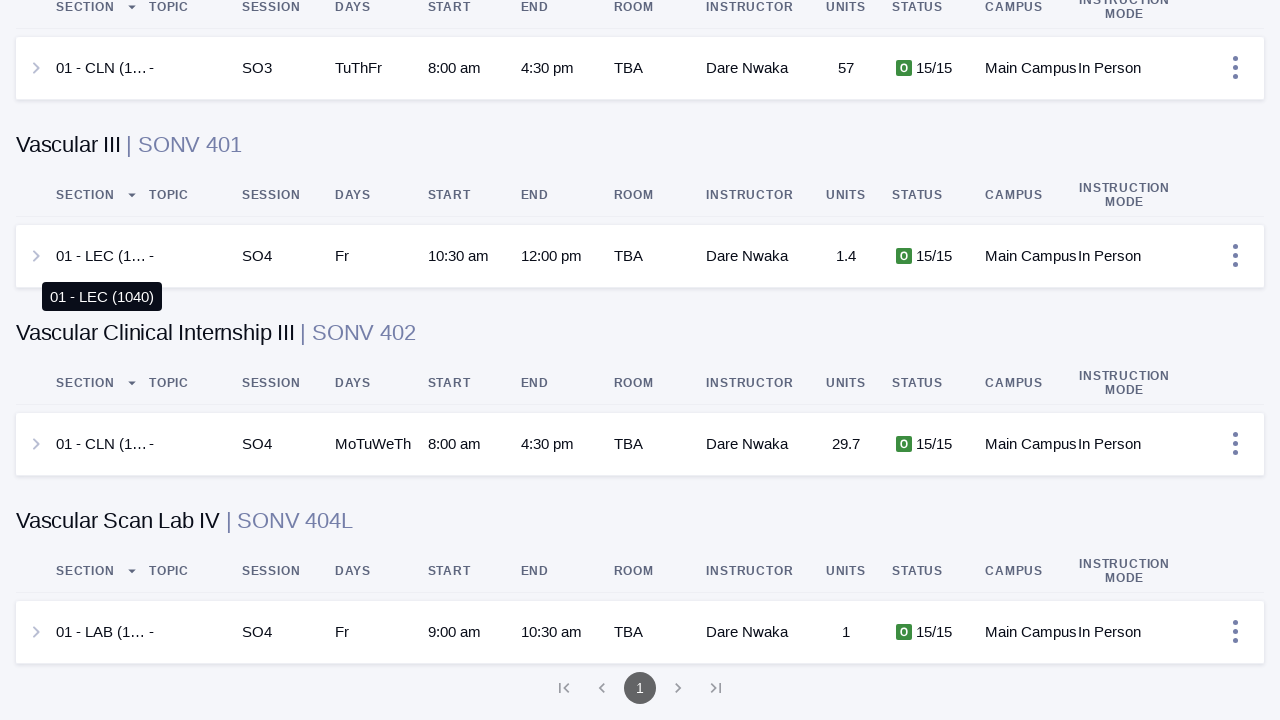

Pressed PageDown to scroll through results (scroll iteration 115)
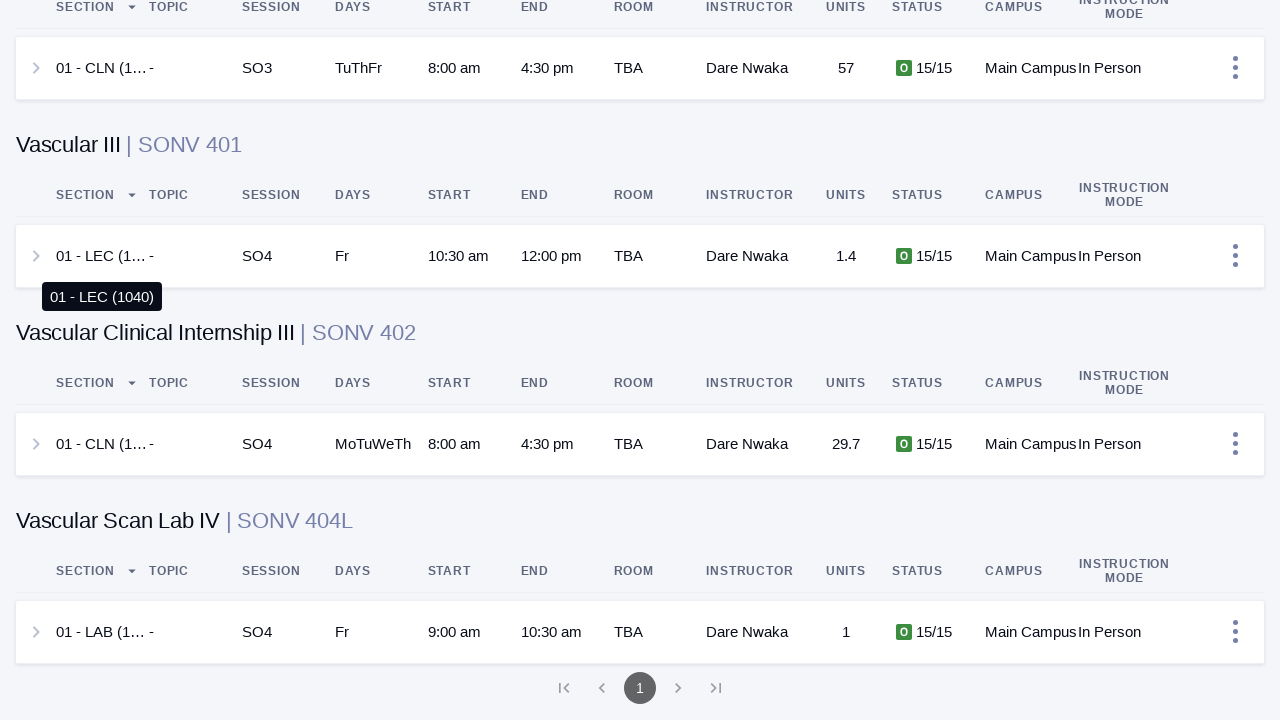

Pressed PageDown to scroll through results (scroll iteration 116)
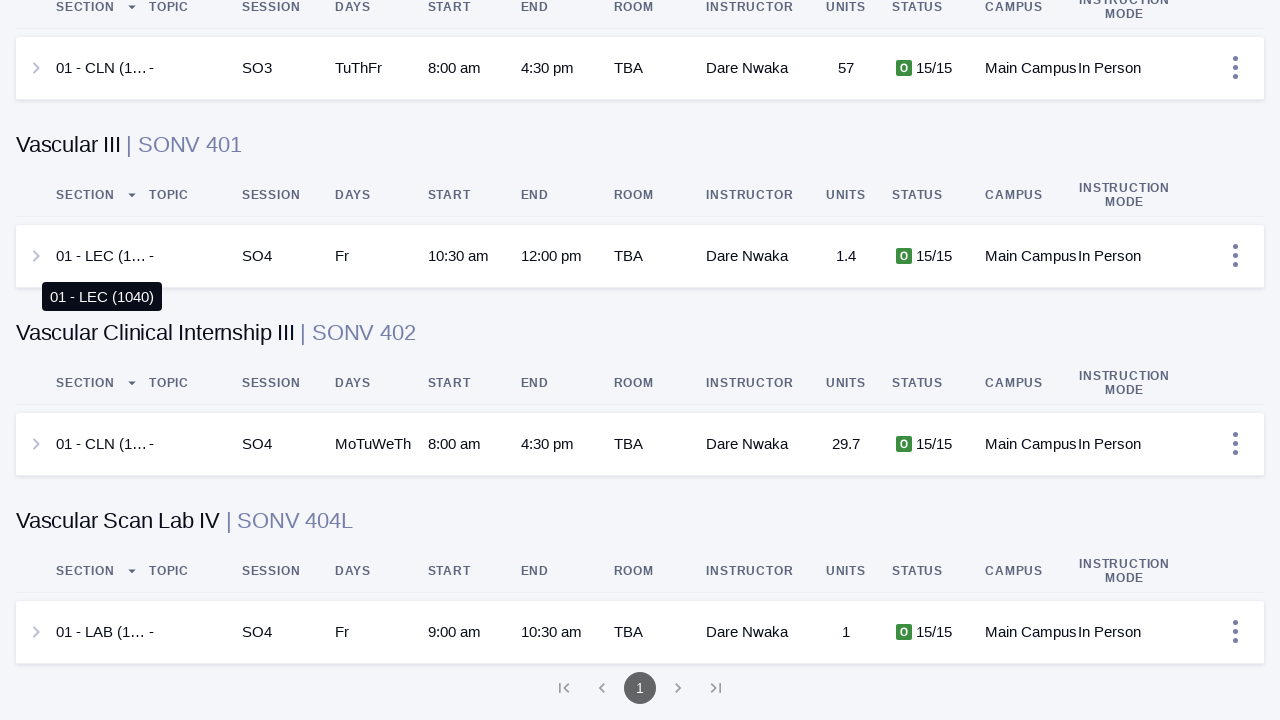

Pressed PageDown to scroll through results (scroll iteration 117)
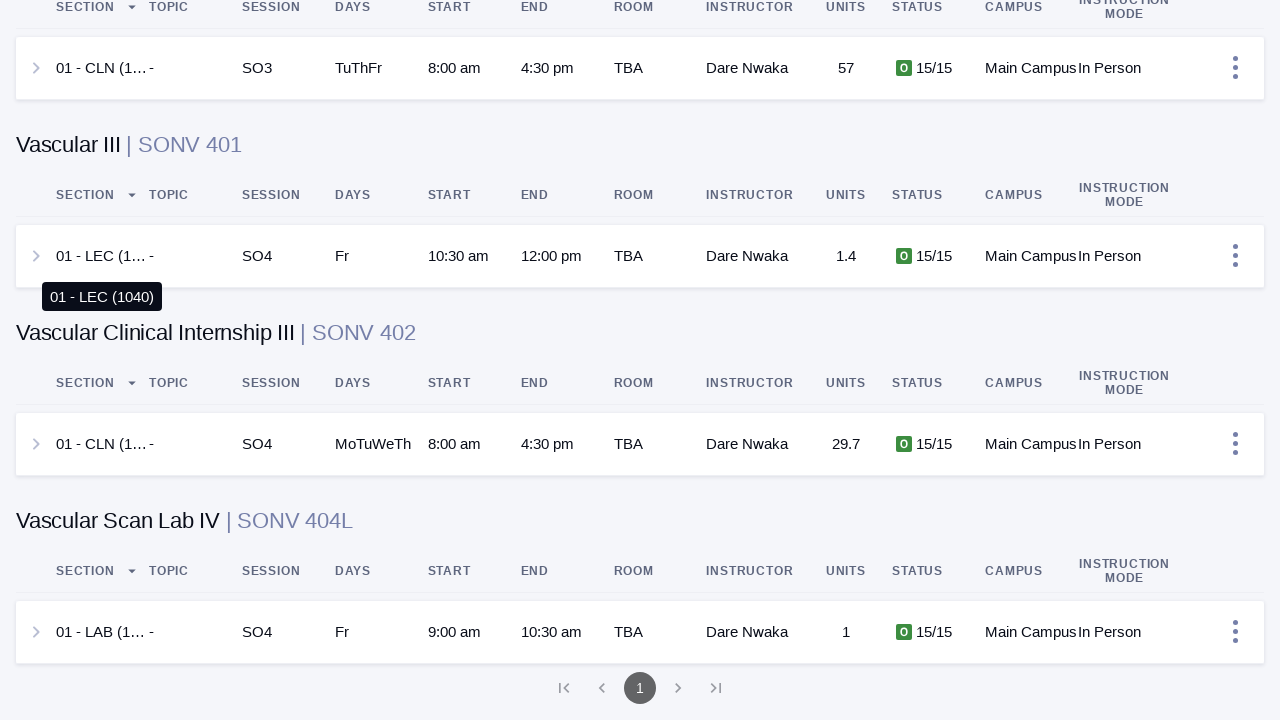

Pressed PageDown to scroll through results (scroll iteration 118)
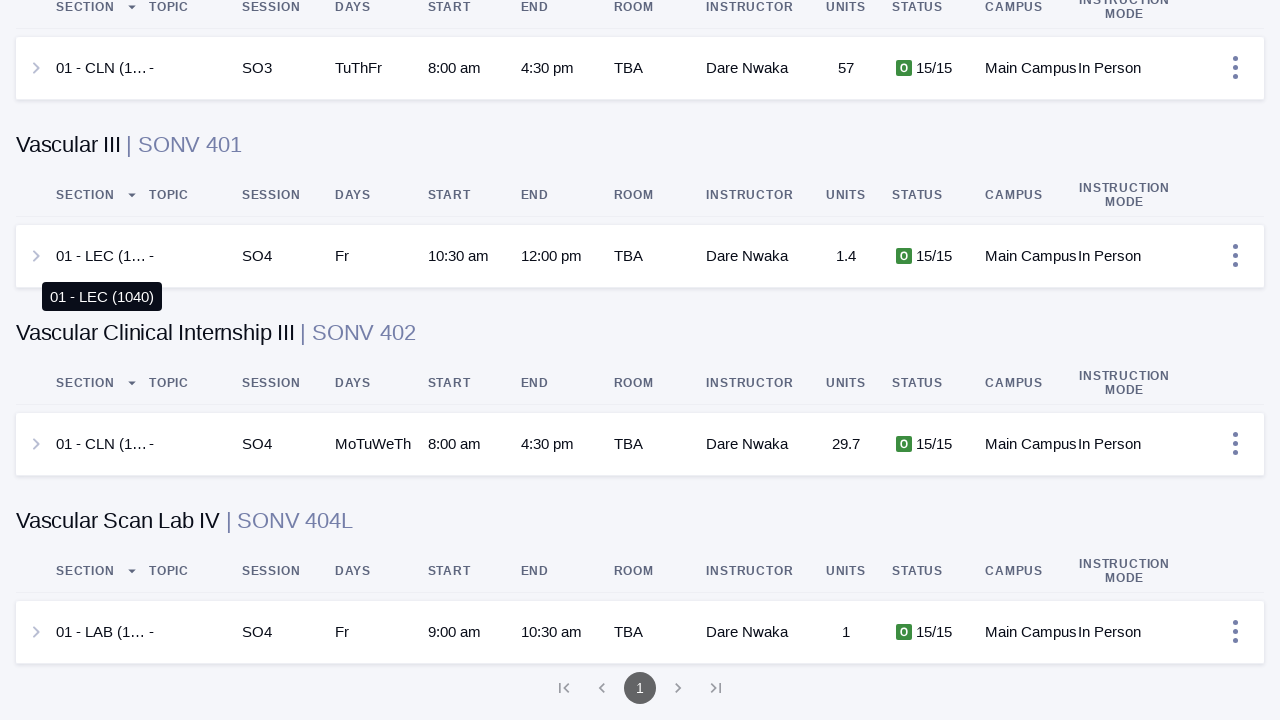

Pressed PageDown to scroll through results (scroll iteration 119)
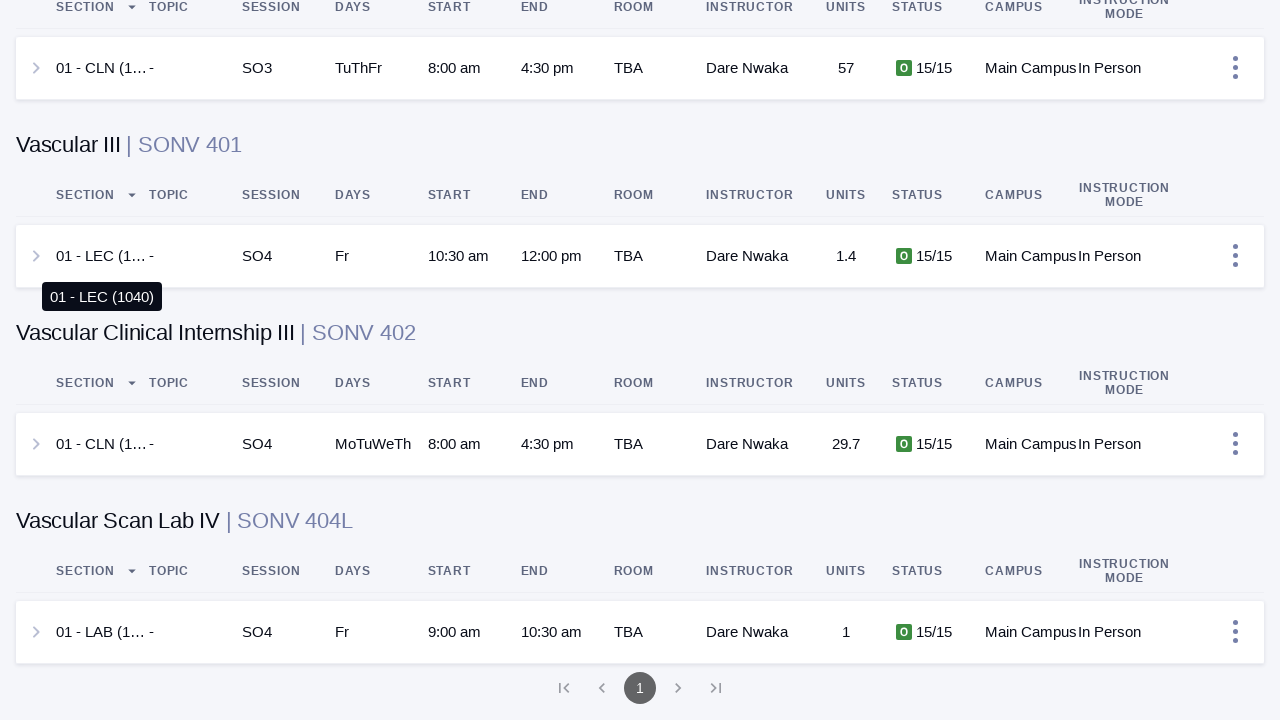

Pressed PageDown to scroll through results (scroll iteration 120)
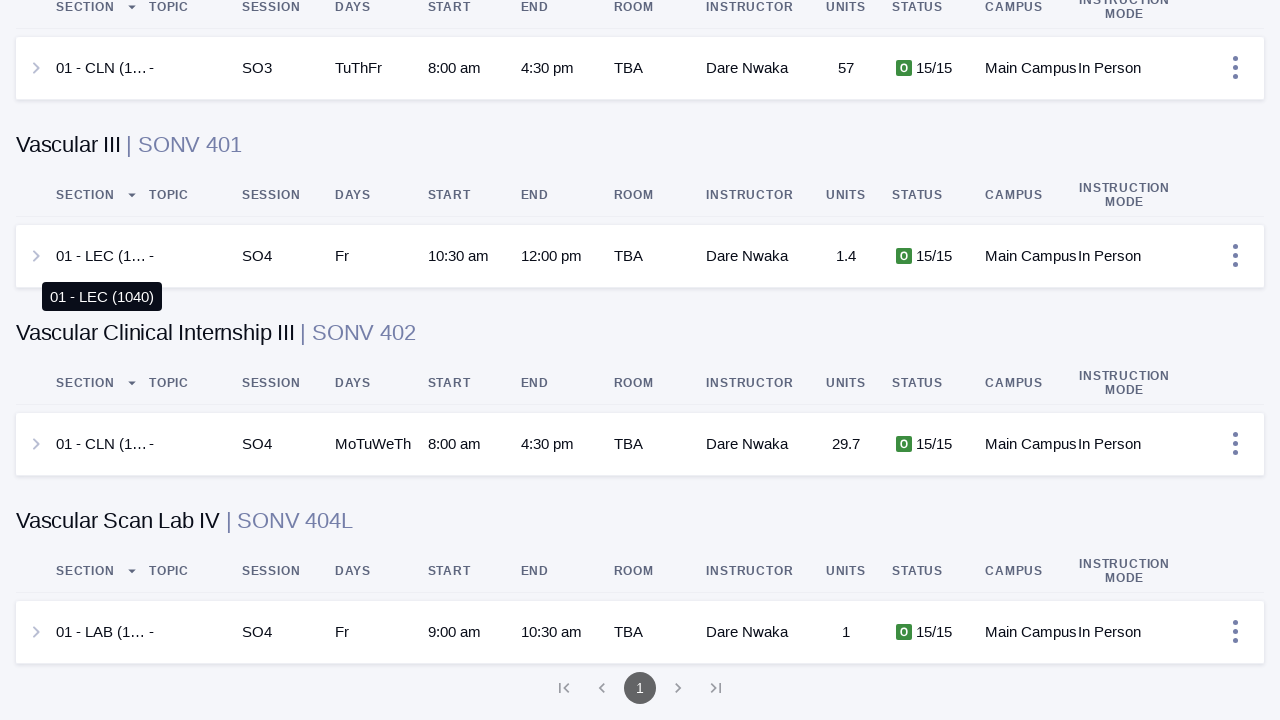

Pressed PageDown to scroll through results (scroll iteration 121)
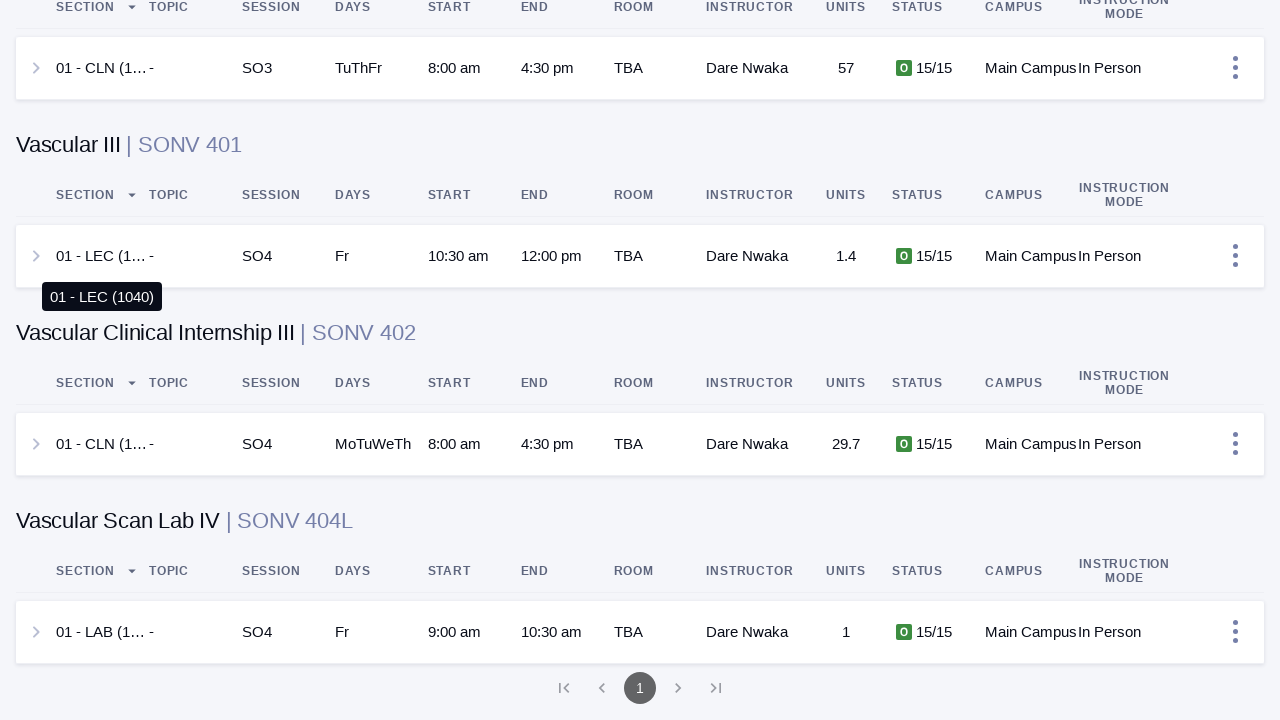

Waited 5 seconds for content to load after scroll iteration 121
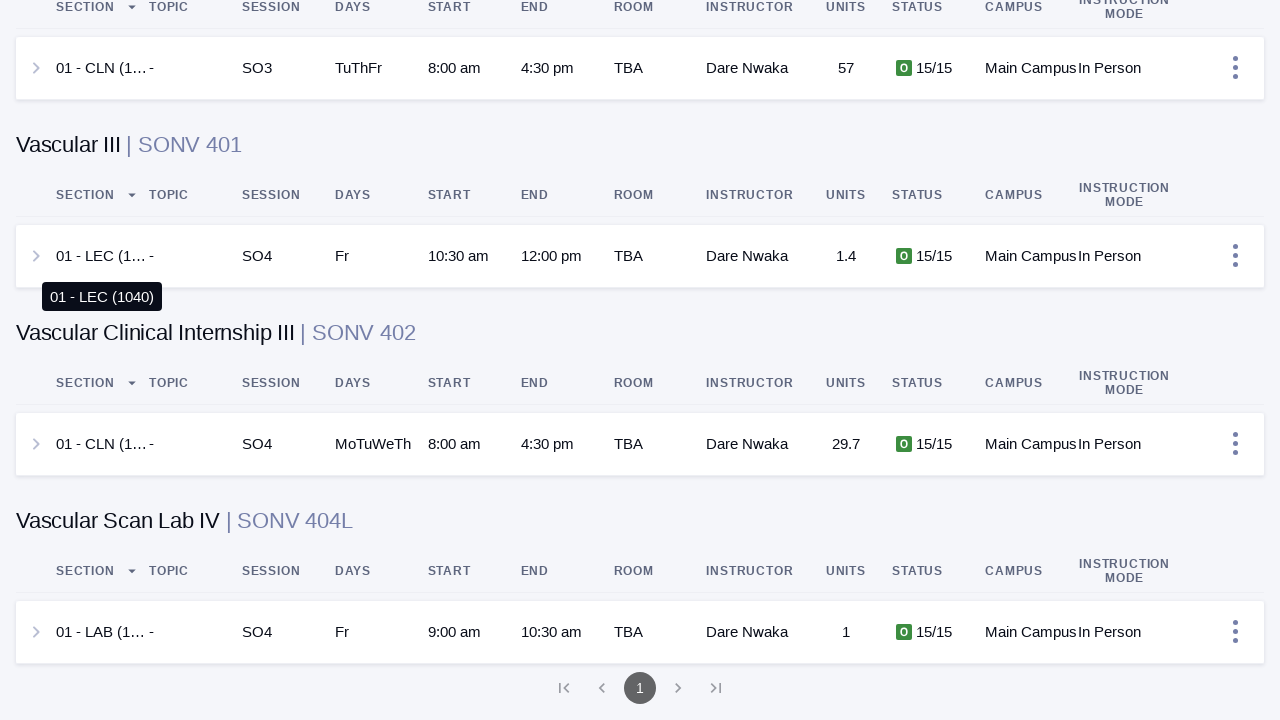

Pressed PageDown to scroll through results (scroll iteration 122)
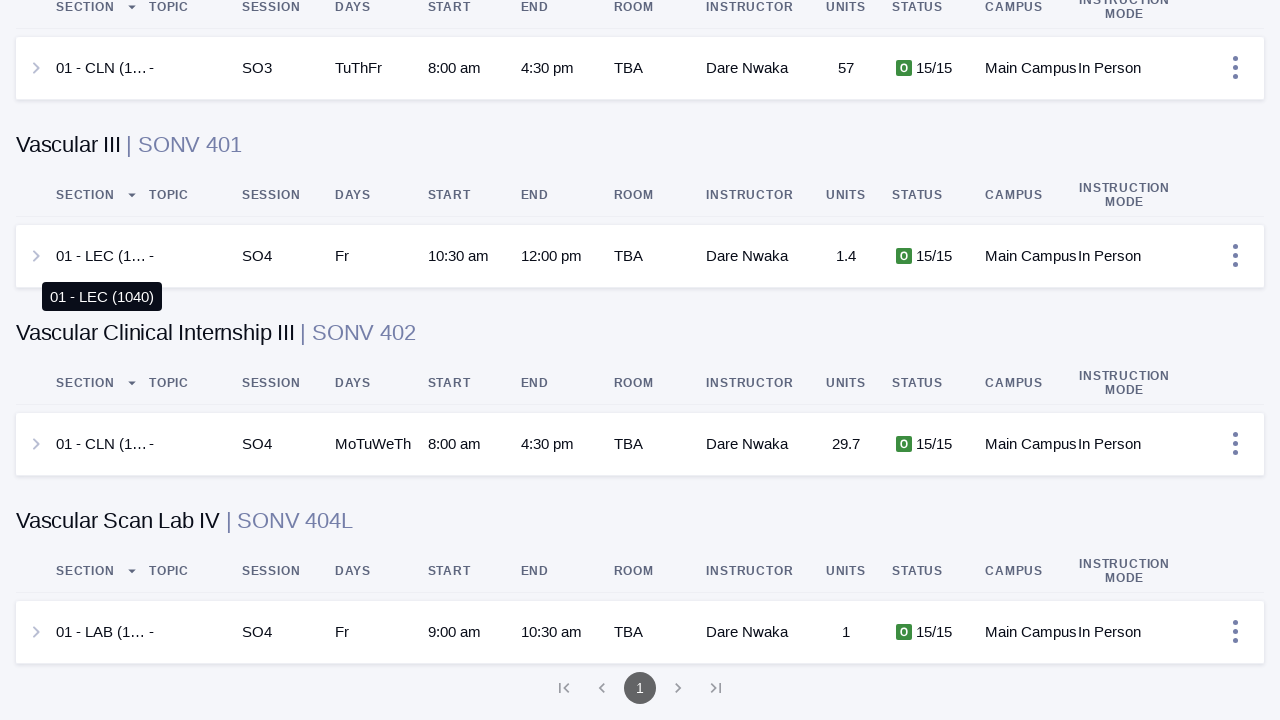

Pressed PageDown to scroll through results (scroll iteration 123)
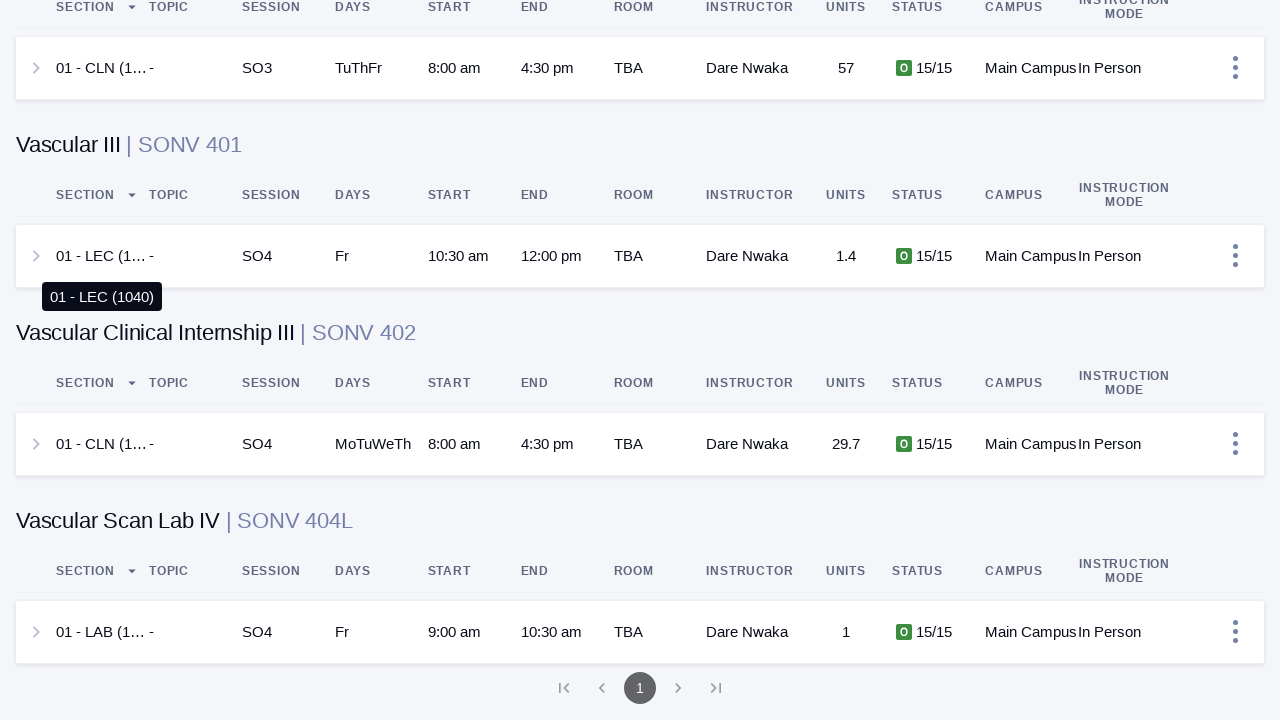

Pressed PageDown to scroll through results (scroll iteration 124)
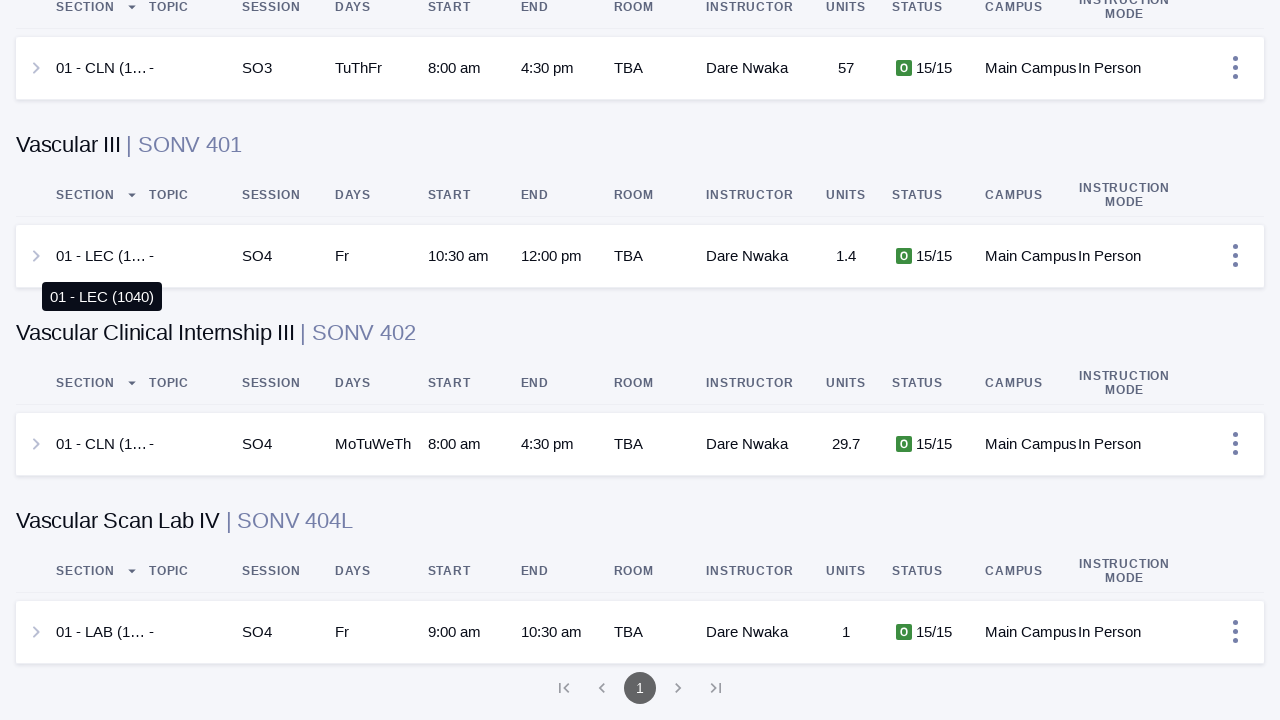

Pressed PageDown to scroll through results (scroll iteration 125)
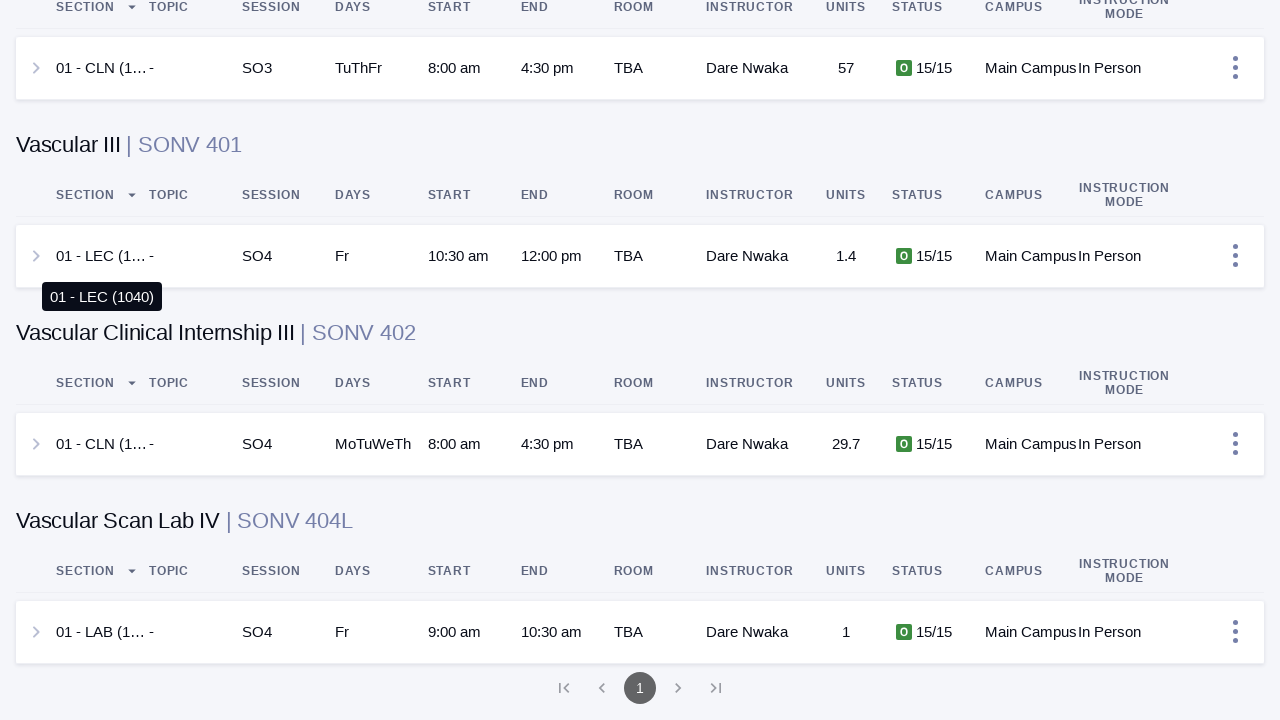

Pressed PageDown to scroll through results (scroll iteration 126)
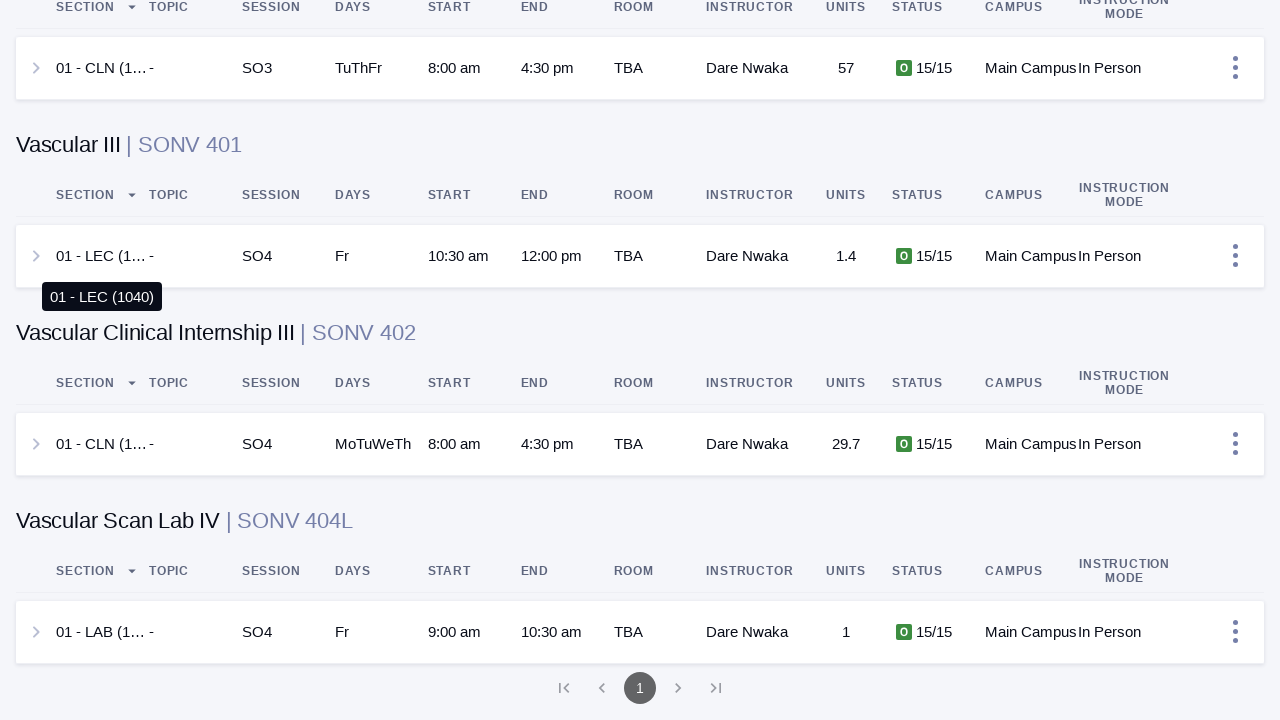

Pressed PageDown to scroll through results (scroll iteration 127)
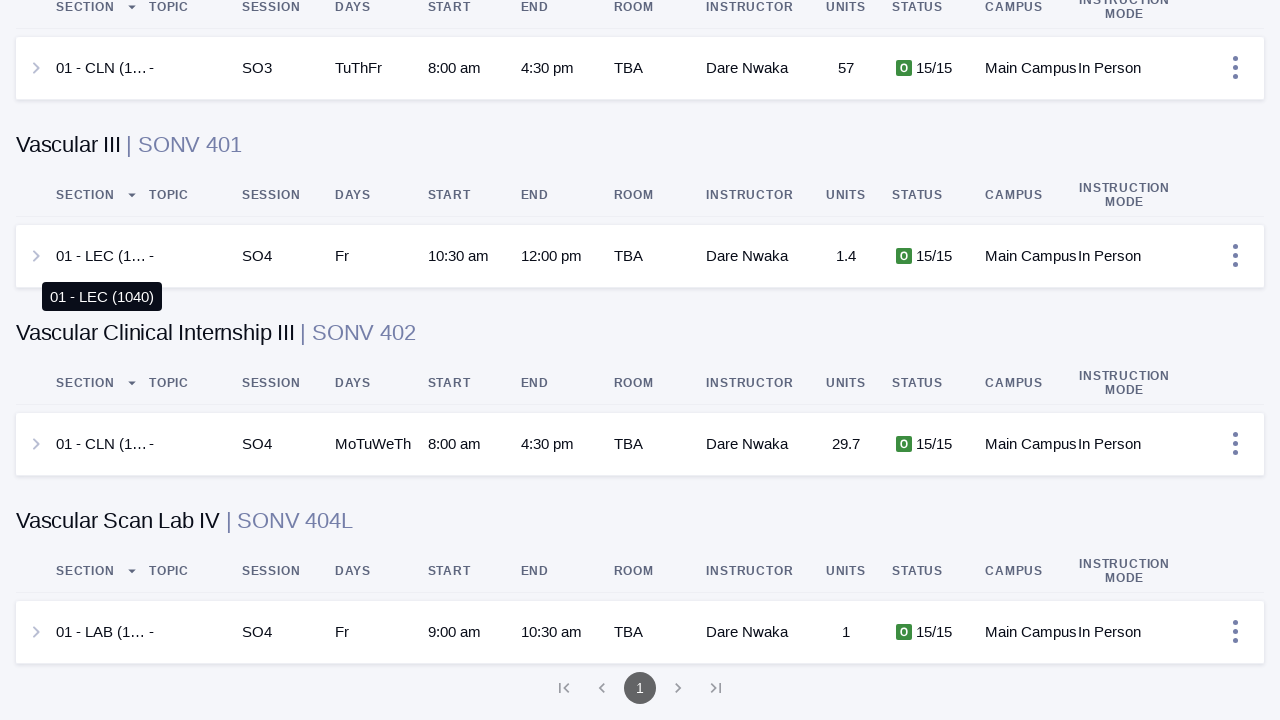

Pressed PageDown to scroll through results (scroll iteration 128)
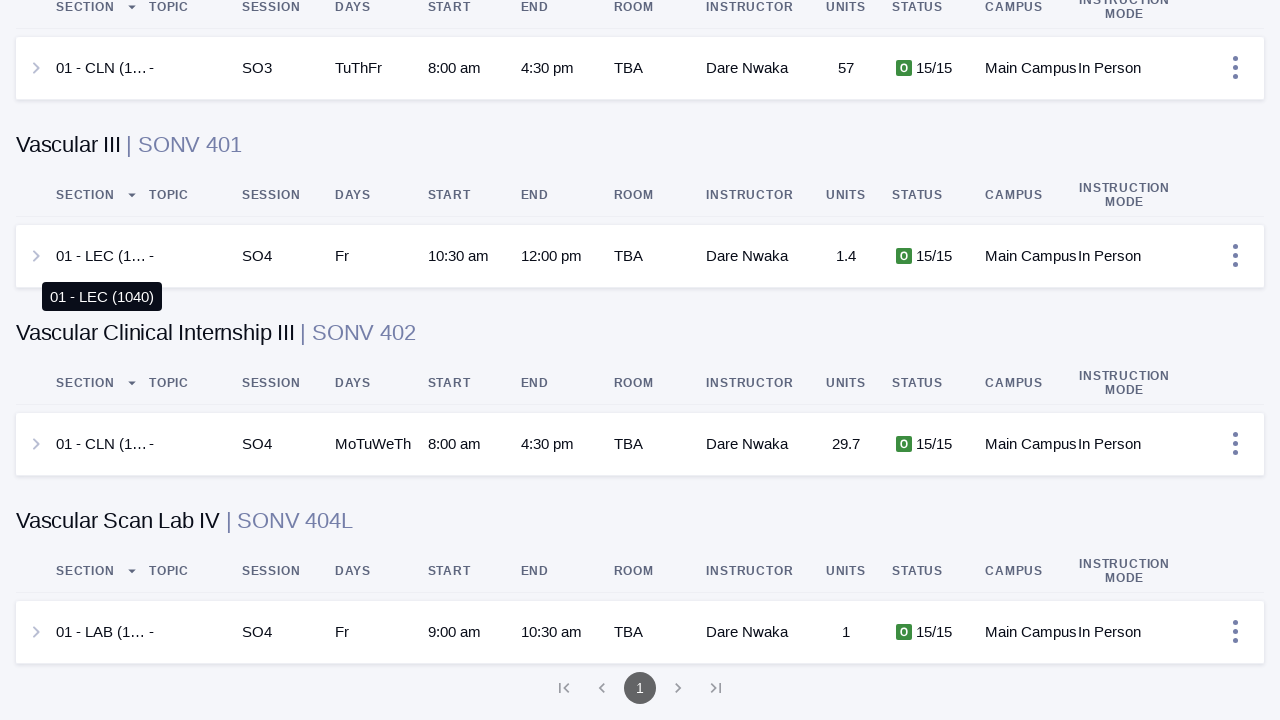

Pressed PageDown to scroll through results (scroll iteration 129)
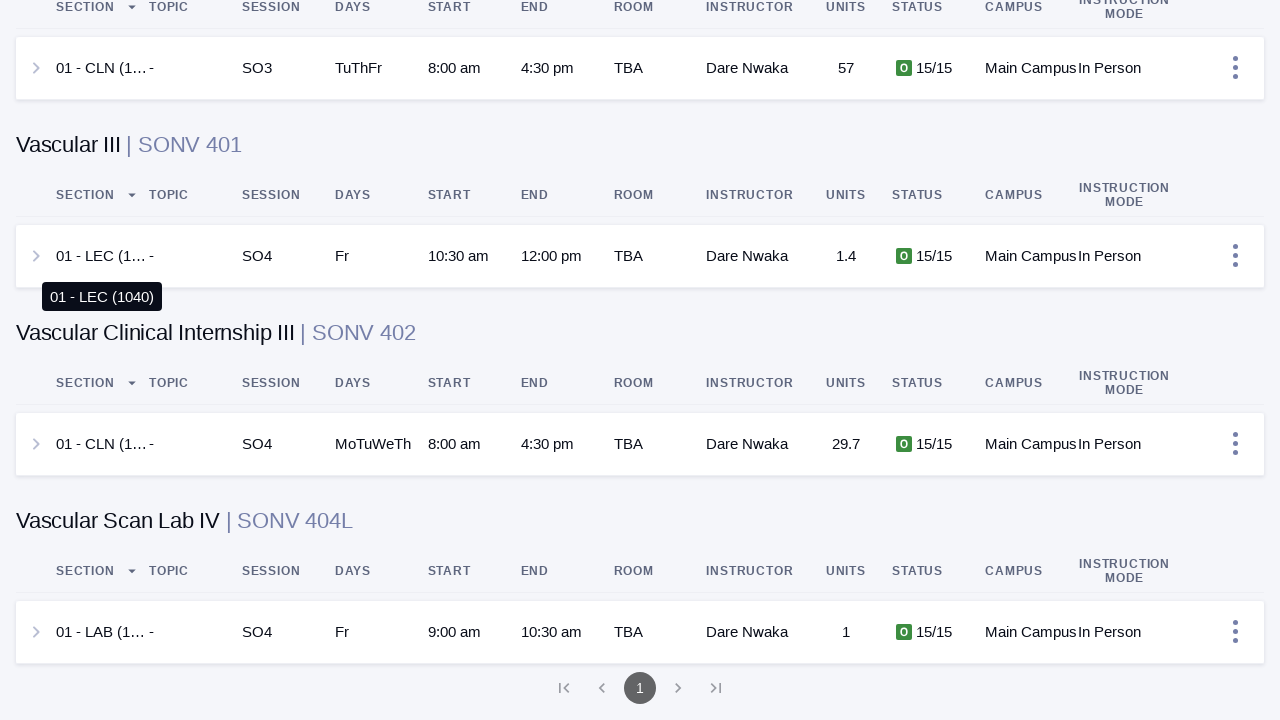

Pressed PageDown to scroll through results (scroll iteration 130)
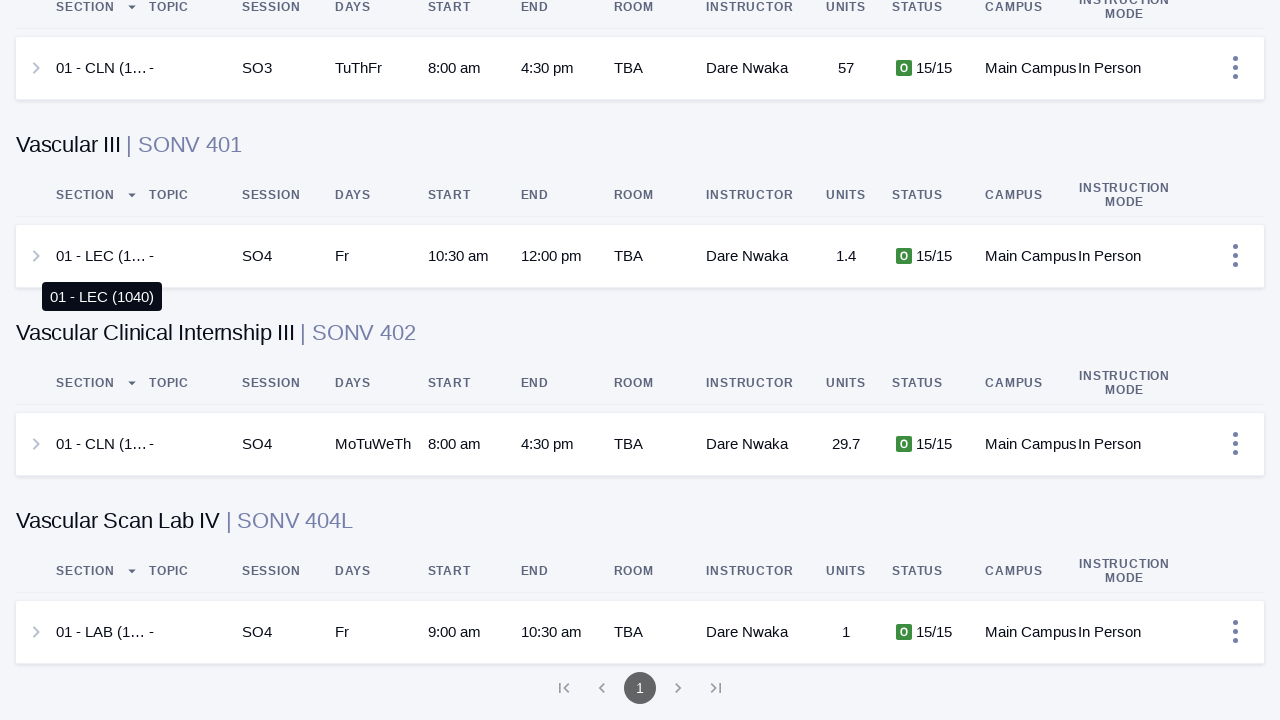

Pressed PageDown to scroll through results (scroll iteration 131)
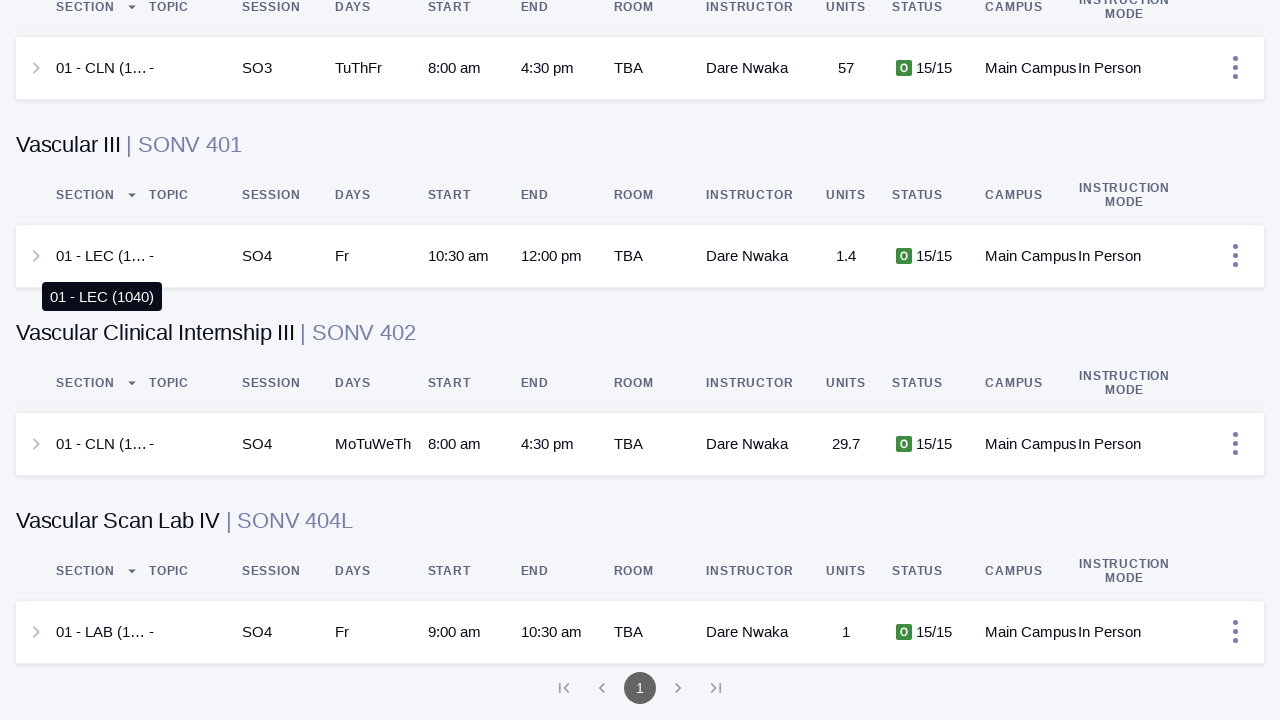

Pressed PageDown to scroll through results (scroll iteration 132)
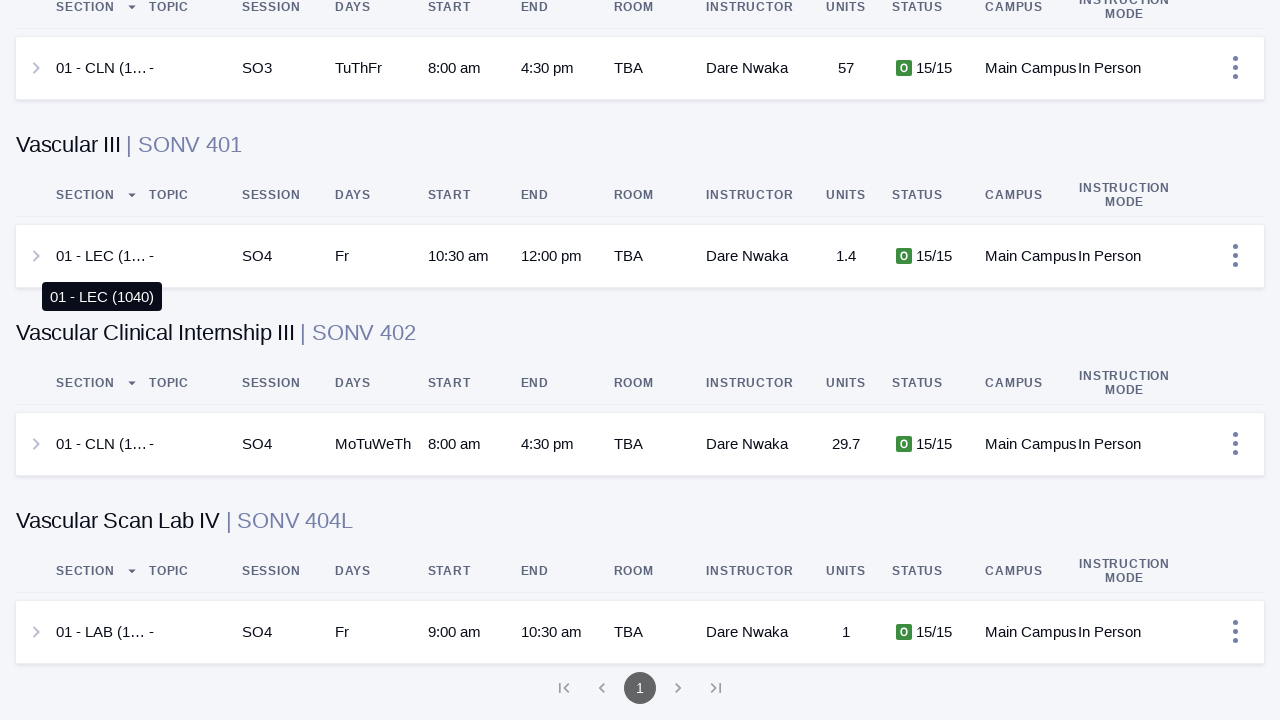

Waited 5 seconds for content to load after scroll iteration 132
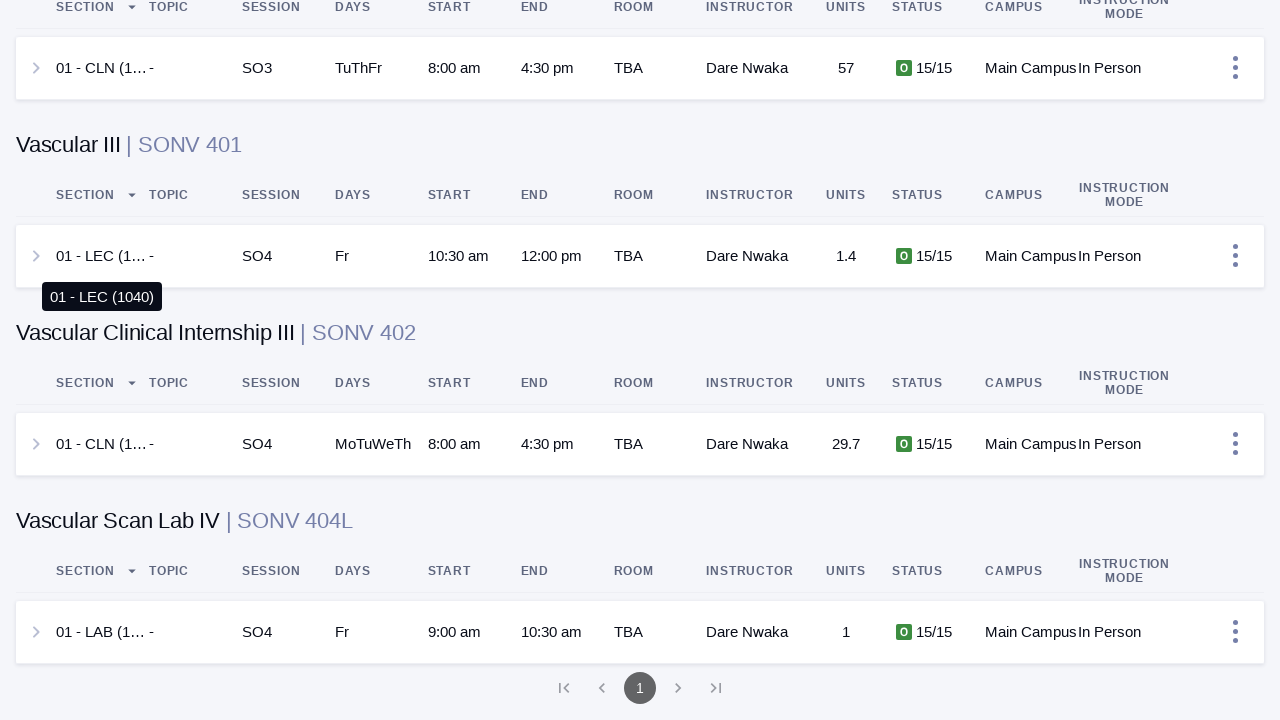

Pressed PageDown to scroll through results (scroll iteration 133)
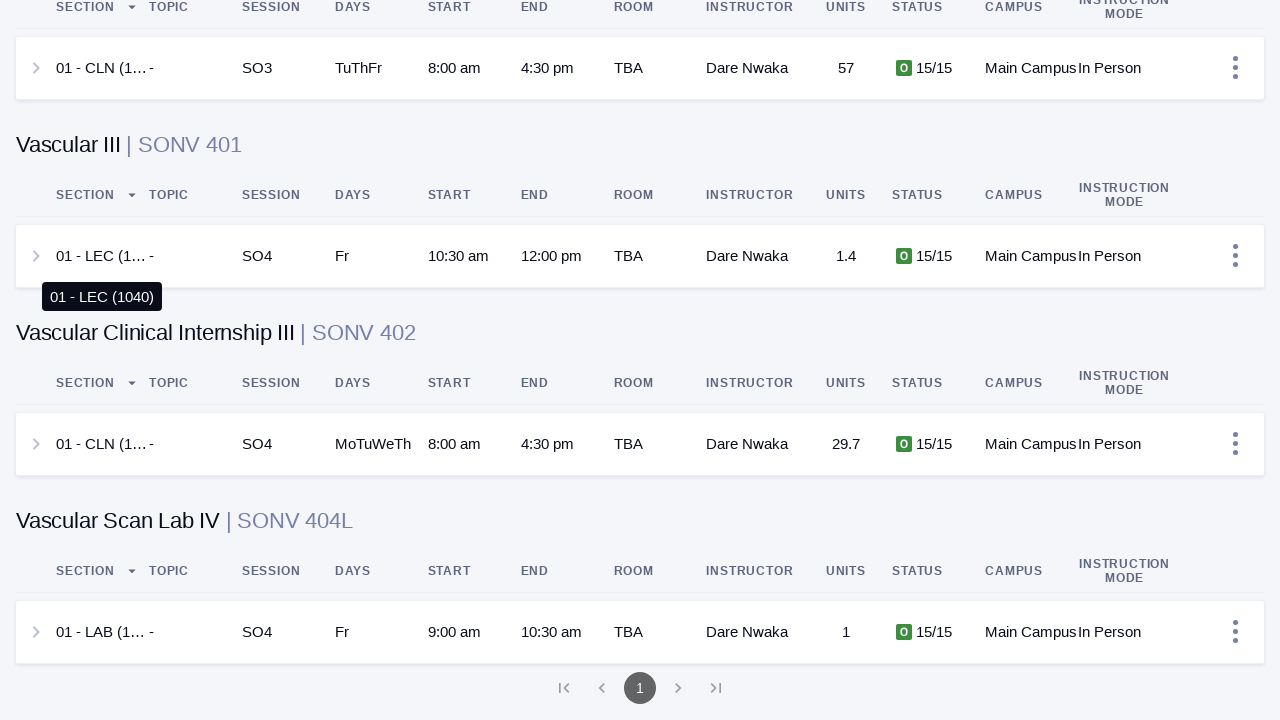

Pressed PageDown to scroll through results (scroll iteration 134)
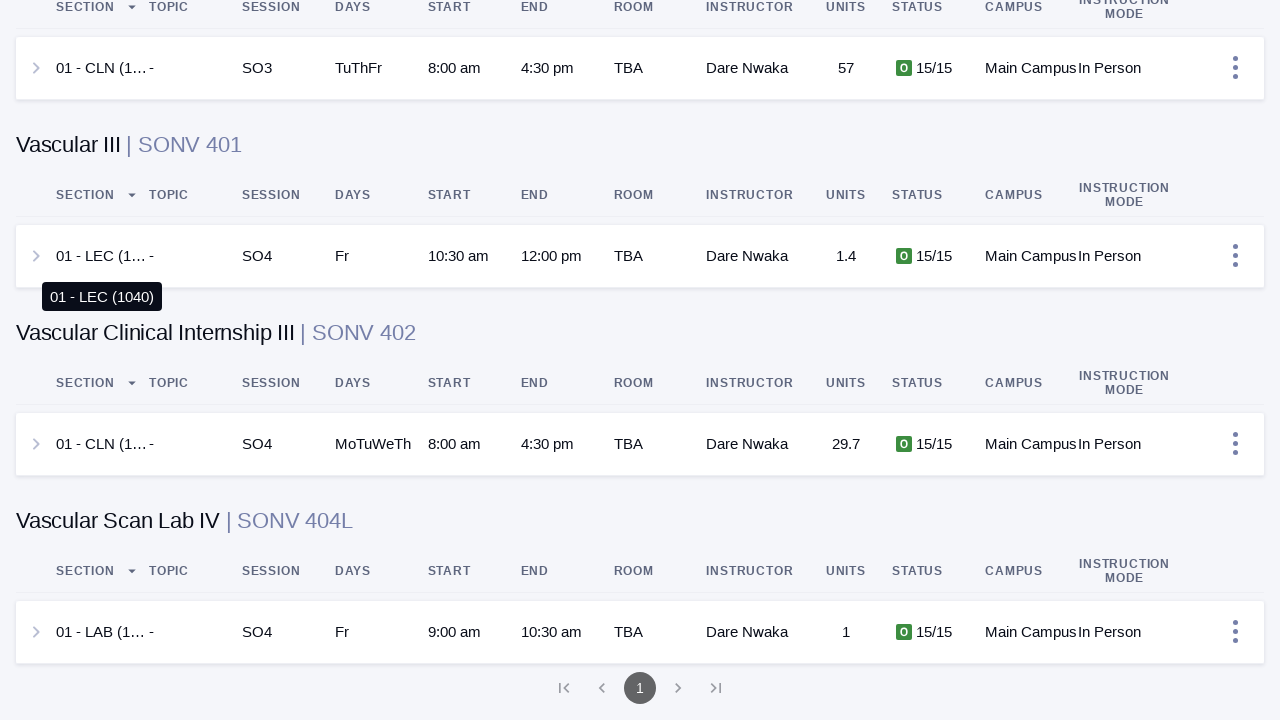

Pressed PageDown to scroll through results (scroll iteration 135)
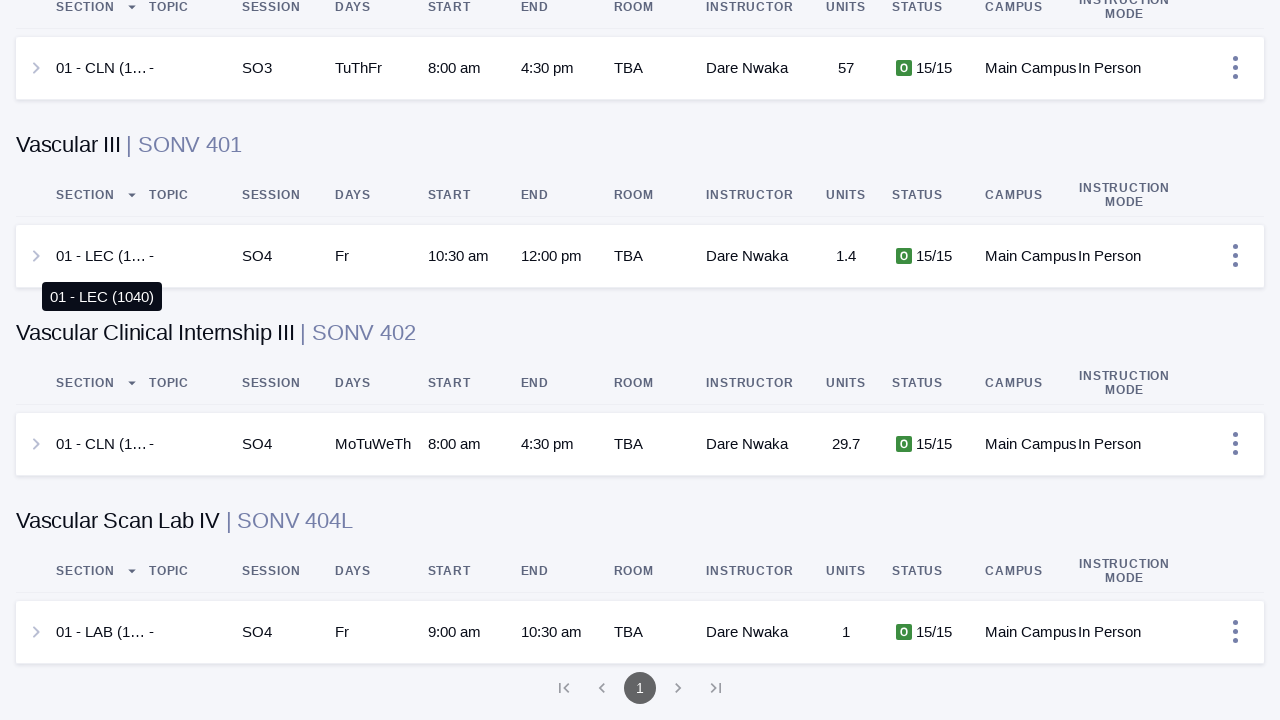

Pressed PageDown to scroll through results (scroll iteration 136)
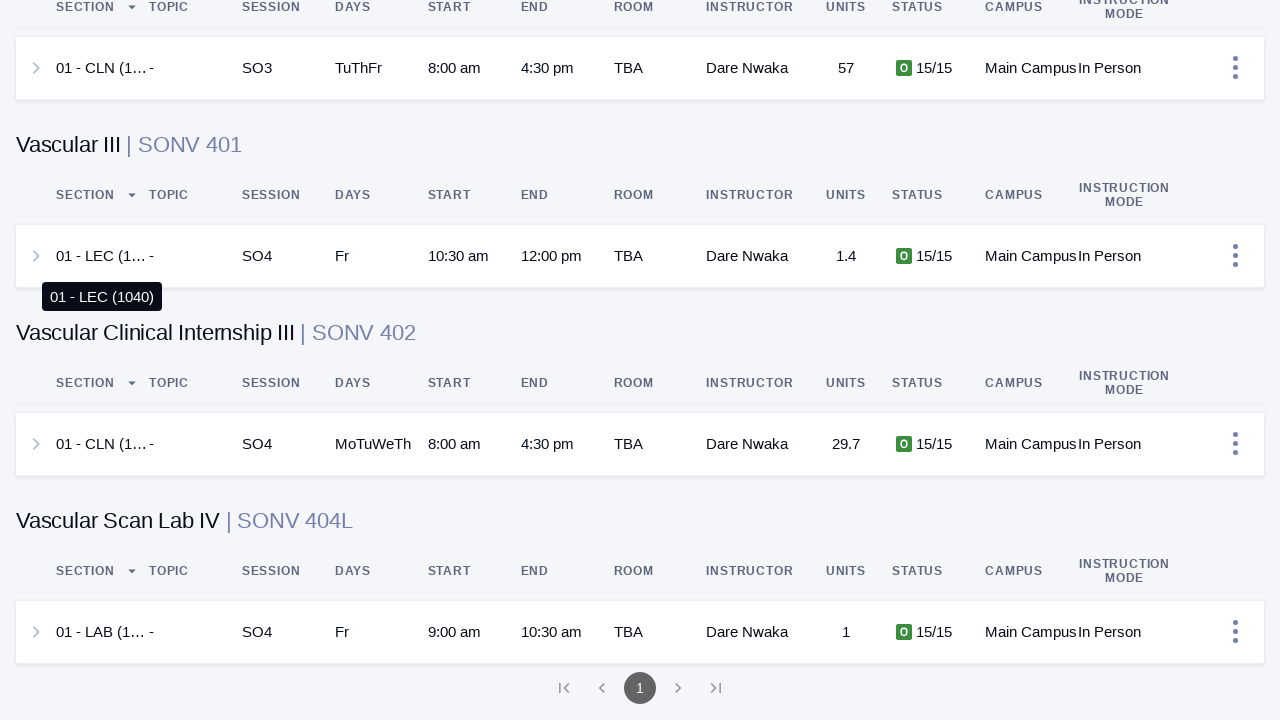

Pressed PageDown to scroll through results (scroll iteration 137)
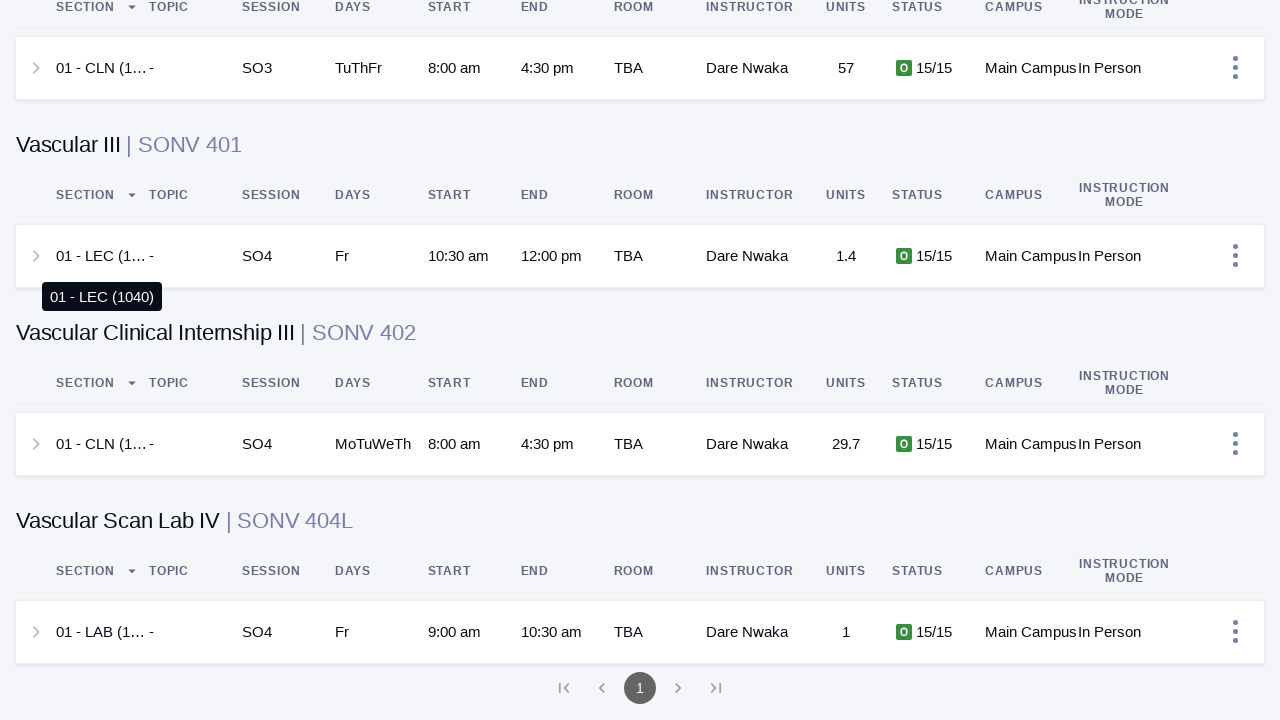

Pressed PageDown to scroll through results (scroll iteration 138)
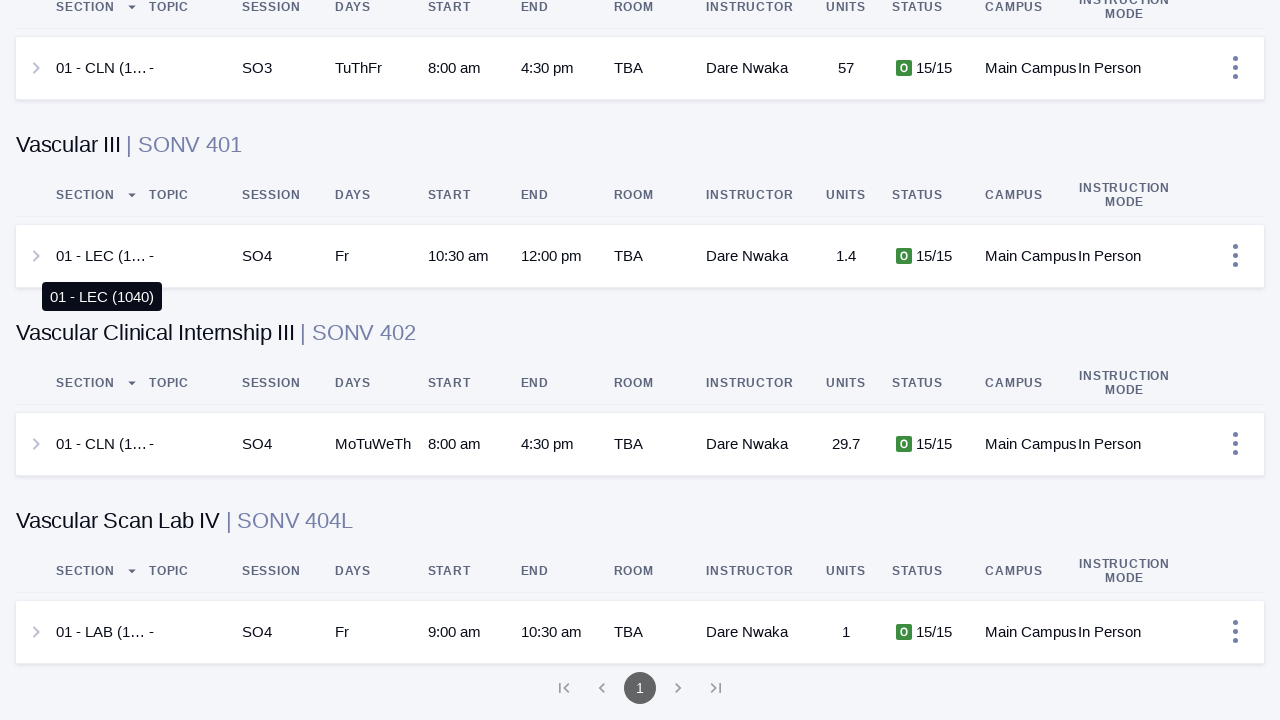

Pressed PageDown to scroll through results (scroll iteration 139)
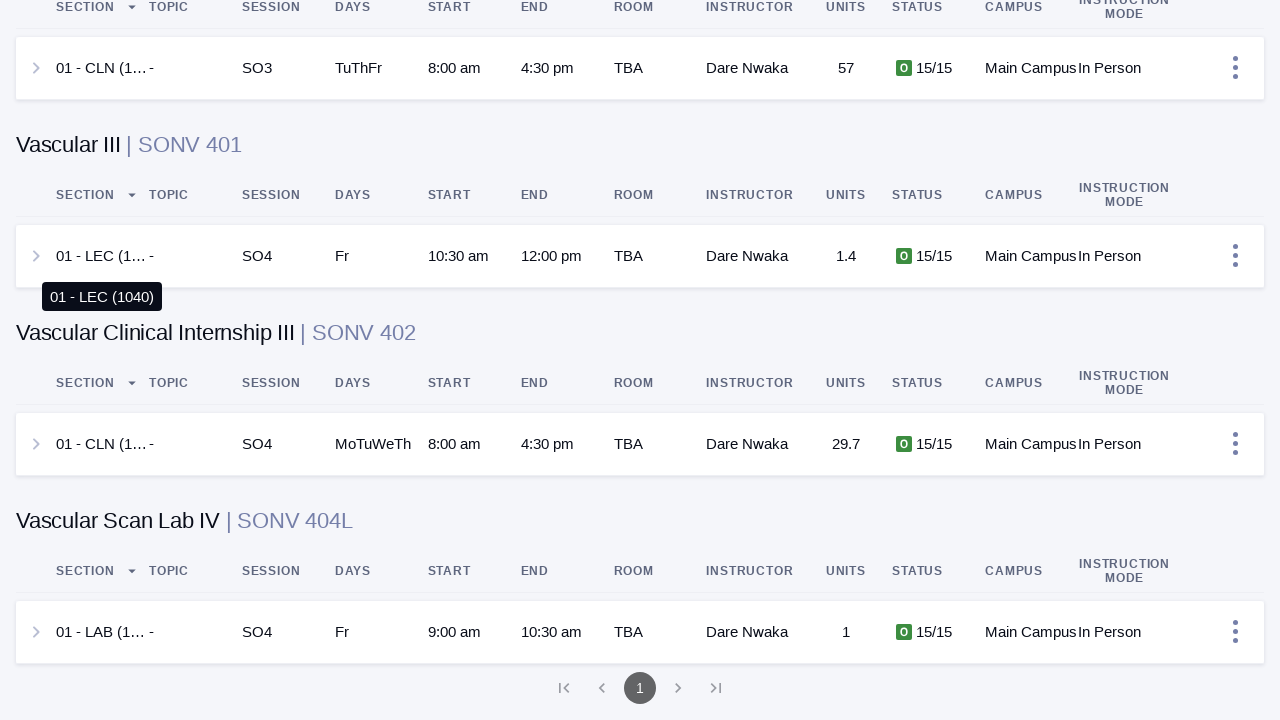

Pressed PageDown to scroll through results (scroll iteration 140)
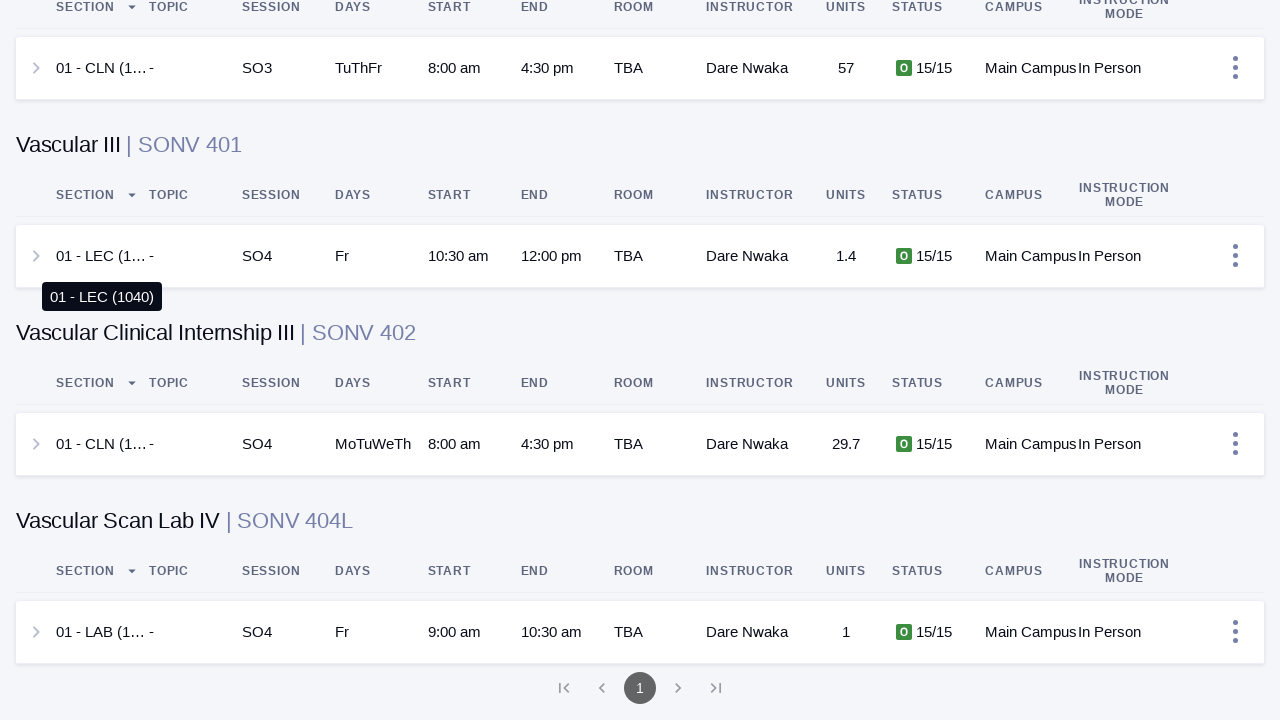

Pressed PageDown to scroll through results (scroll iteration 141)
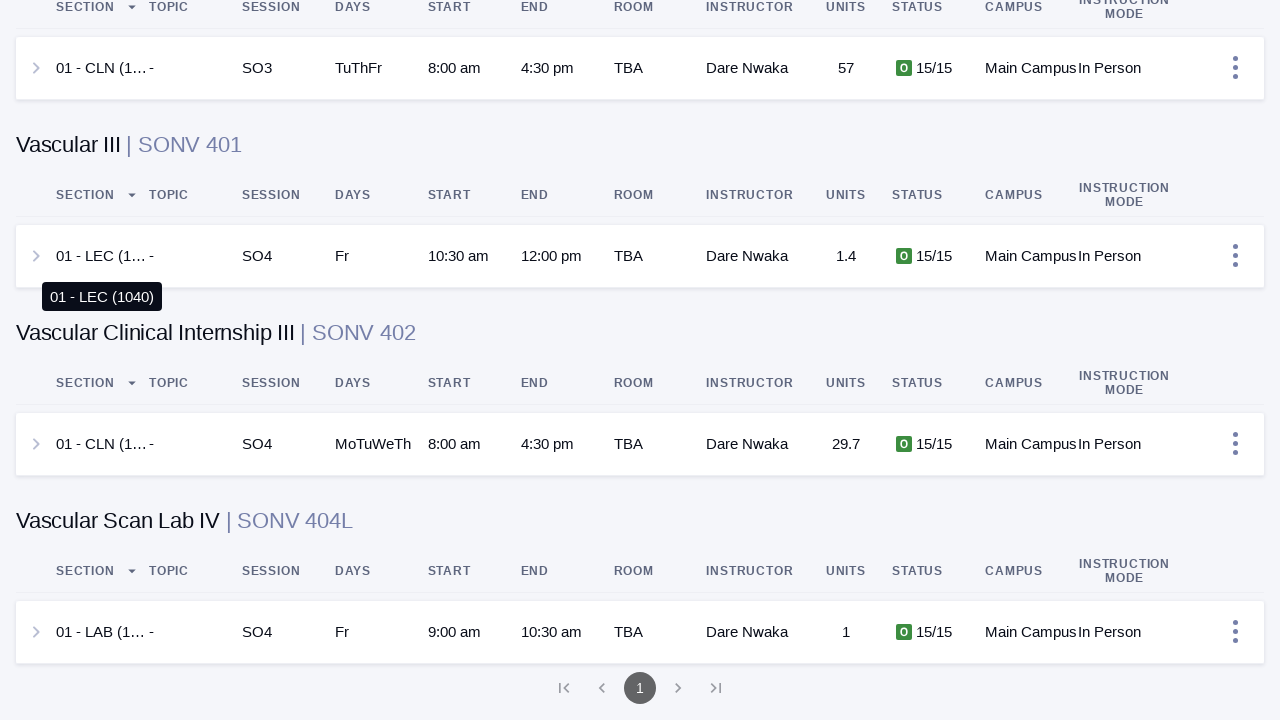

Pressed PageDown to scroll through results (scroll iteration 142)
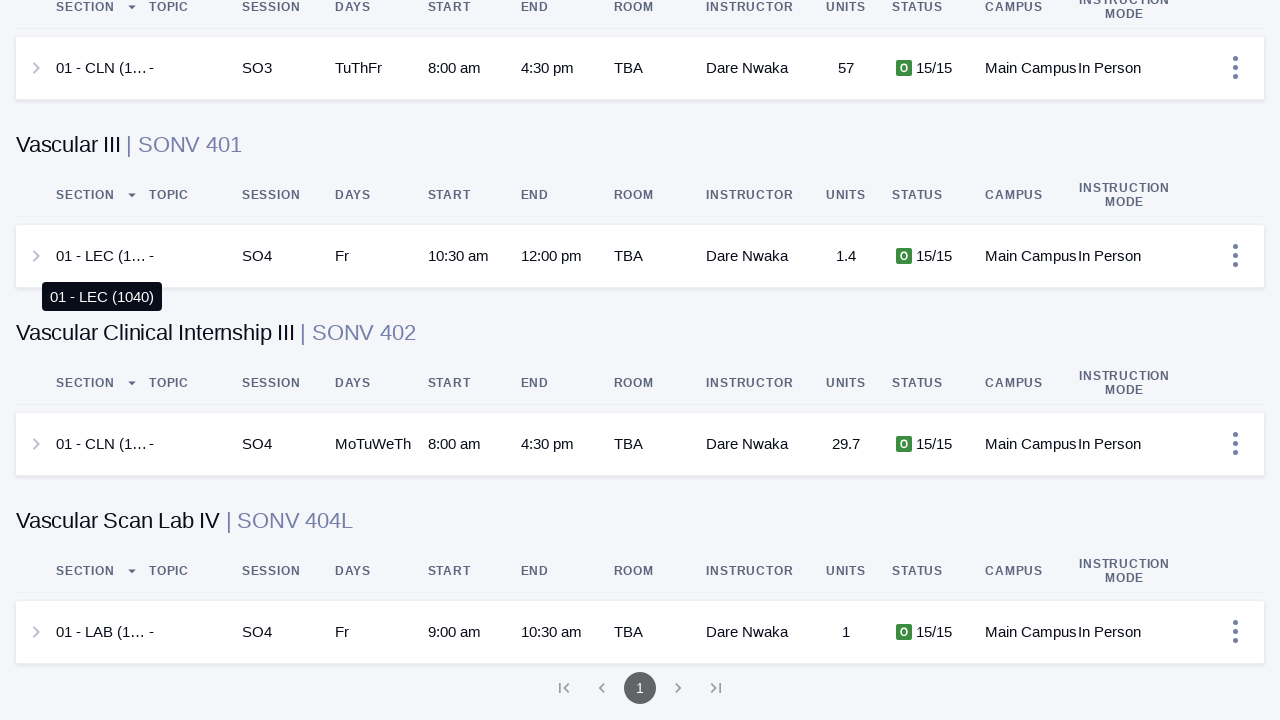

Pressed PageDown to scroll through results (scroll iteration 143)
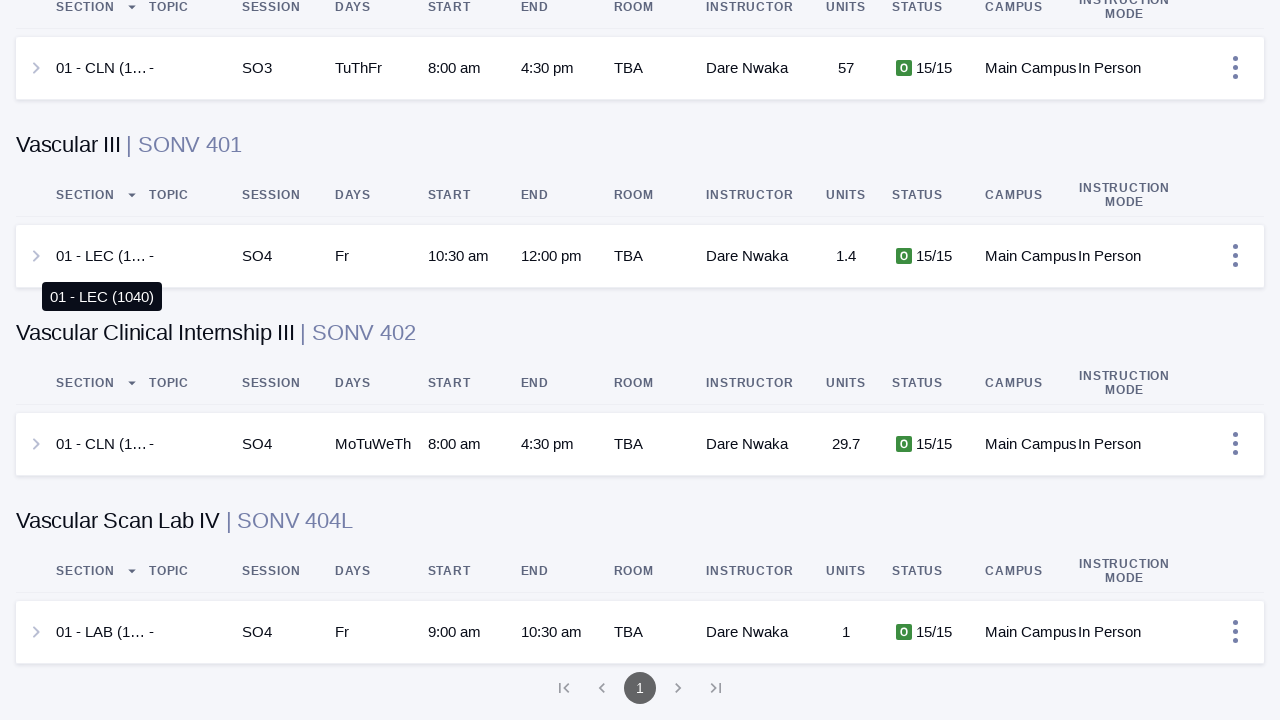

Waited 5 seconds for content to load after scroll iteration 143
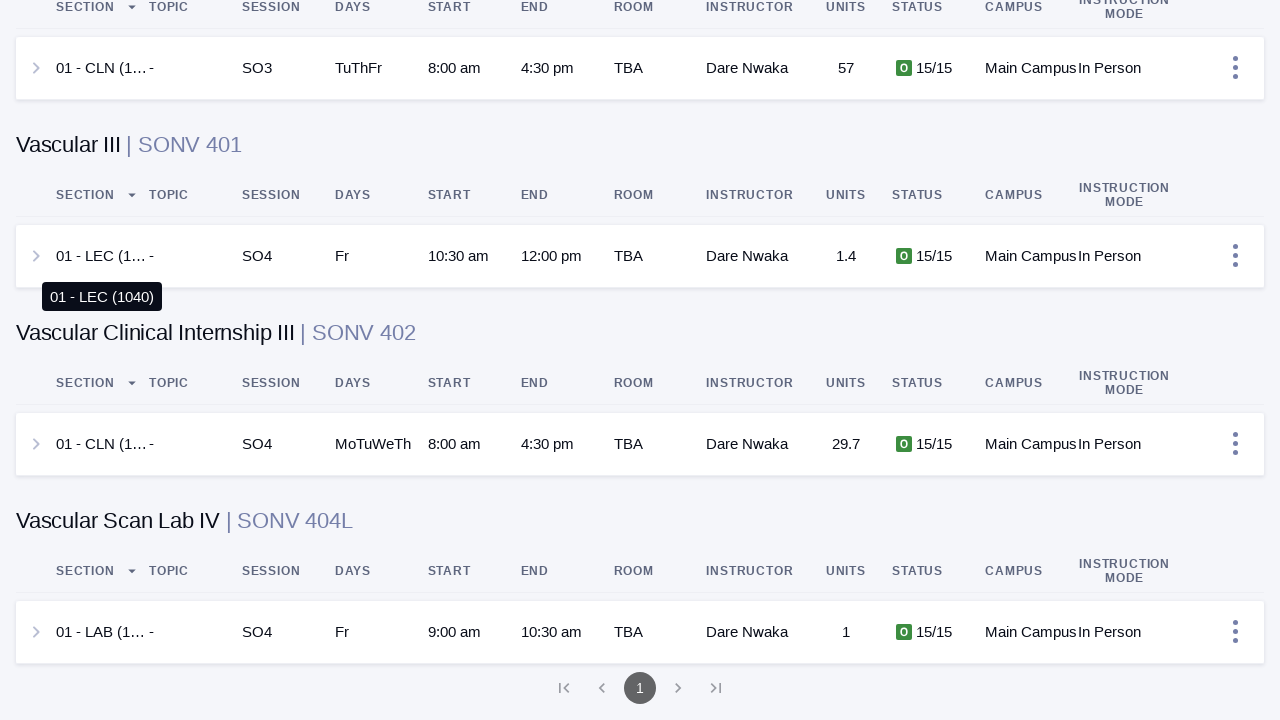

Pressed PageDown to scroll through results (scroll iteration 144)
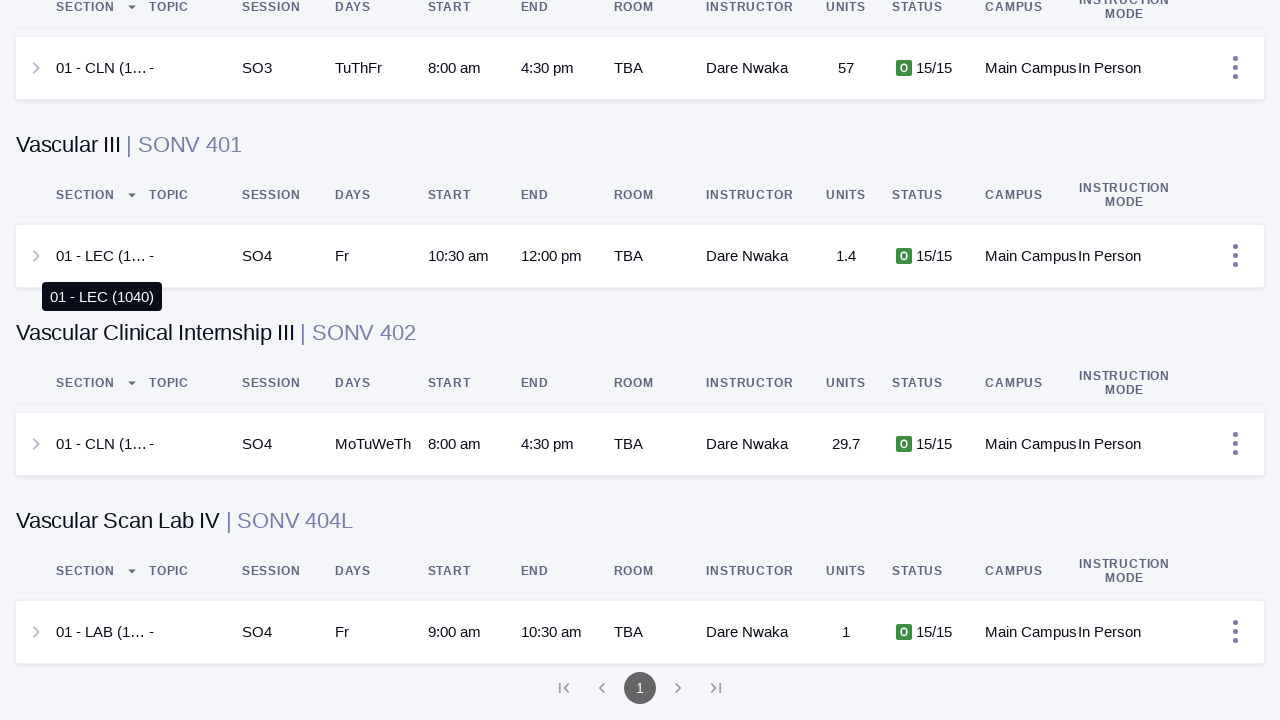

Pressed PageDown to scroll through results (scroll iteration 145)
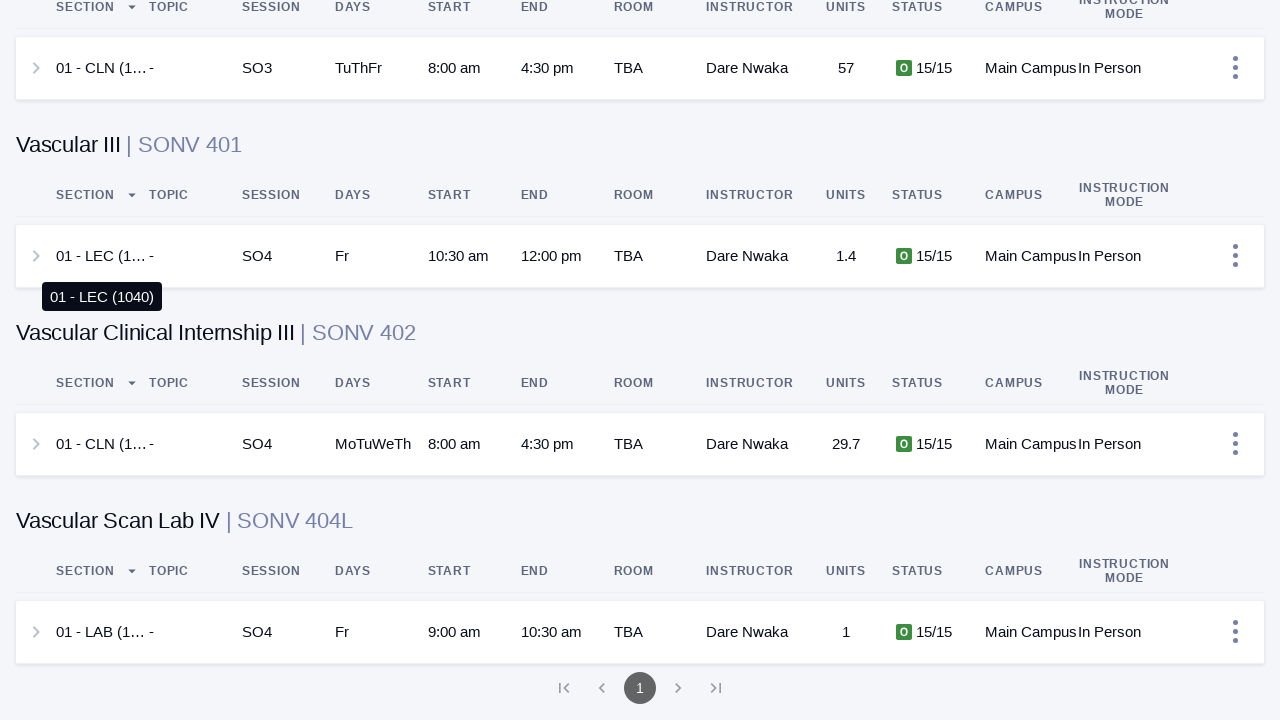

Pressed PageDown to scroll through results (scroll iteration 146)
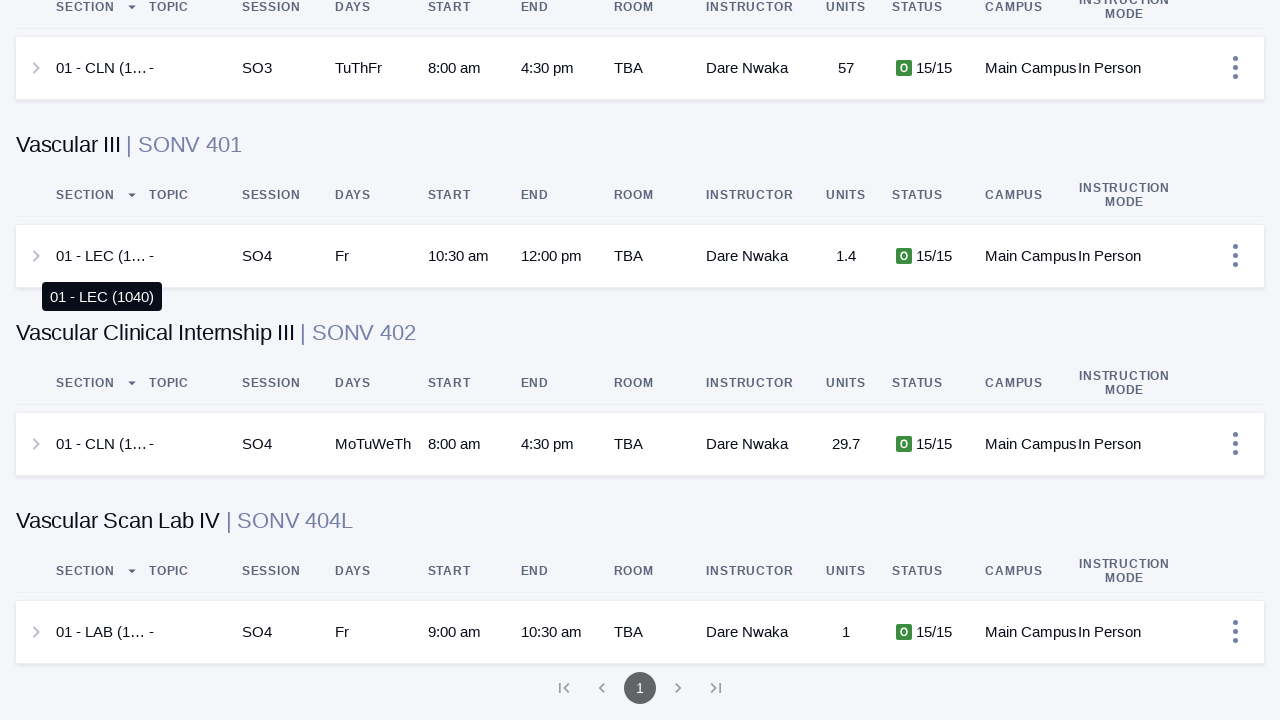

Pressed PageDown to scroll through results (scroll iteration 147)
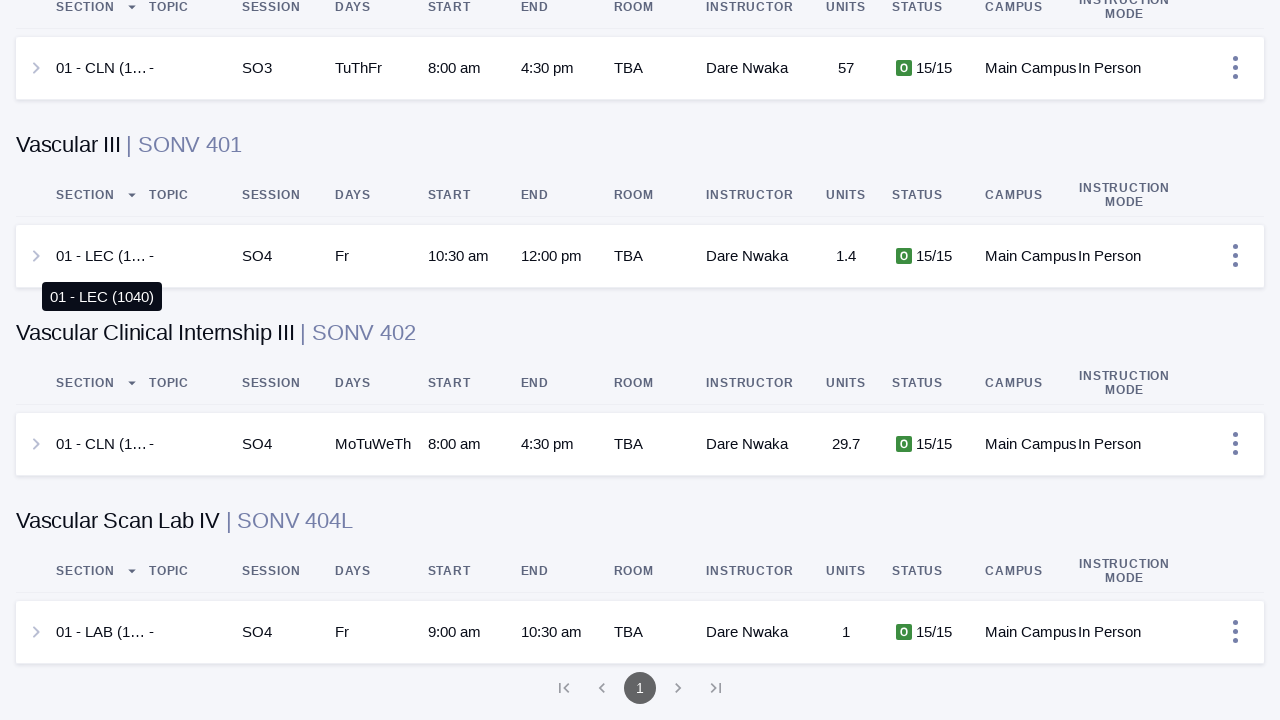

Pressed PageDown to scroll through results (scroll iteration 148)
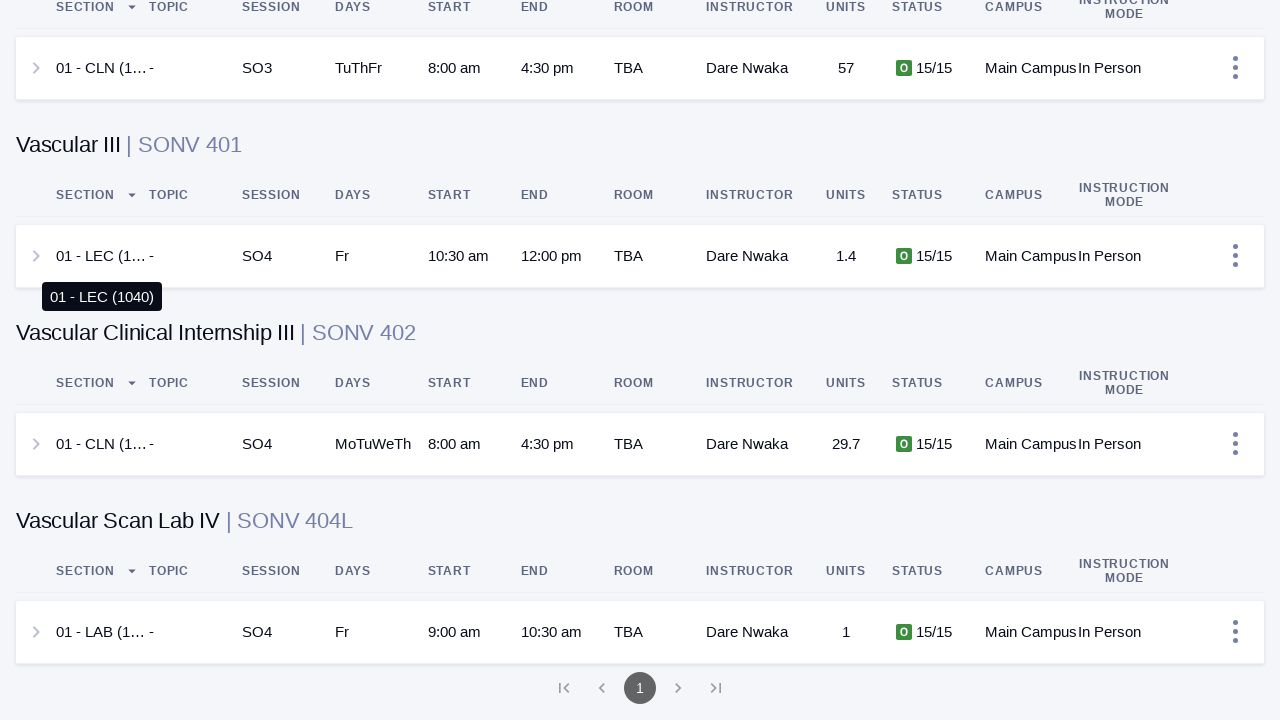

Pressed PageDown to scroll through results (scroll iteration 149)
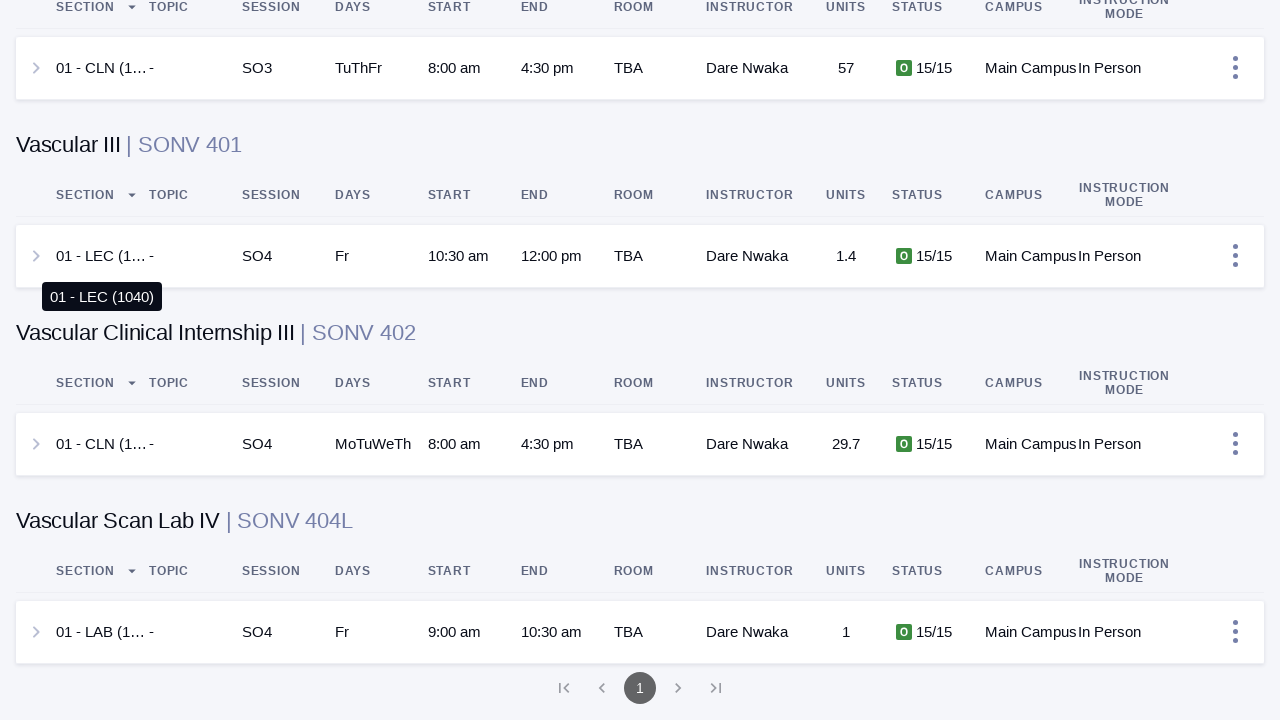

Pressed PageDown to scroll through results (scroll iteration 150)
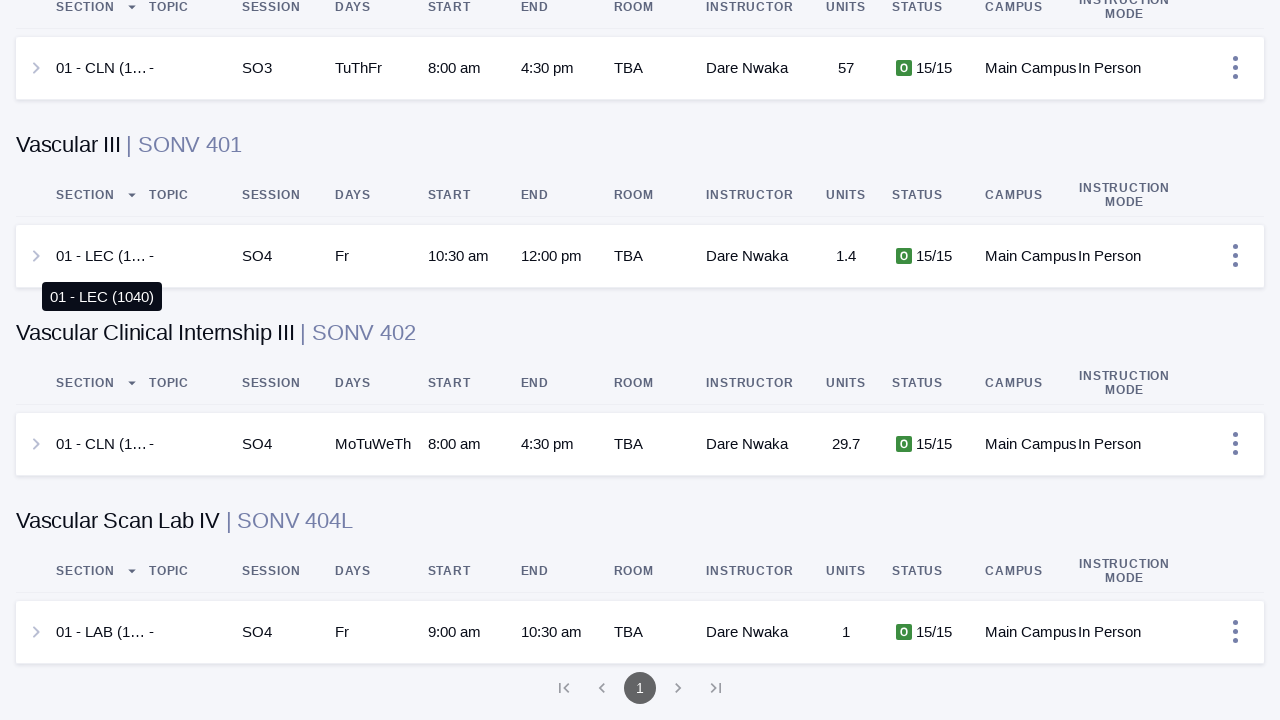

Pressed PageDown to scroll through results (scroll iteration 151)
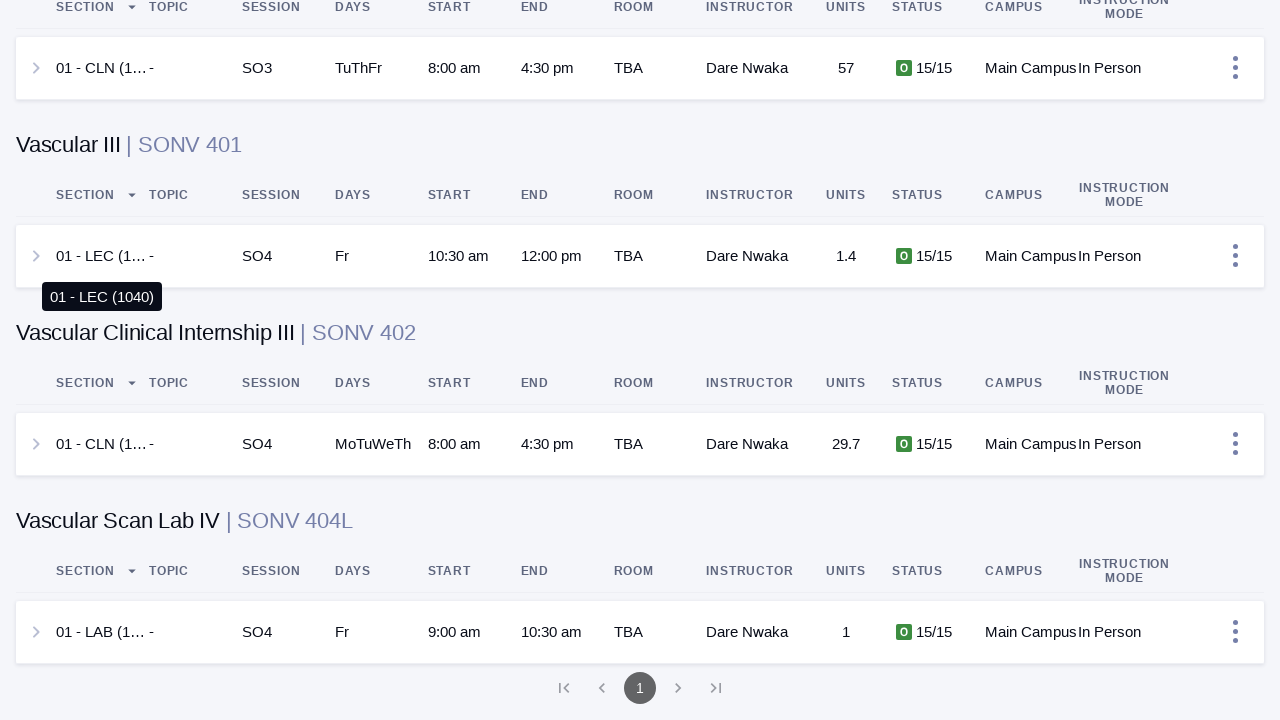

Pressed PageDown to scroll through results (scroll iteration 152)
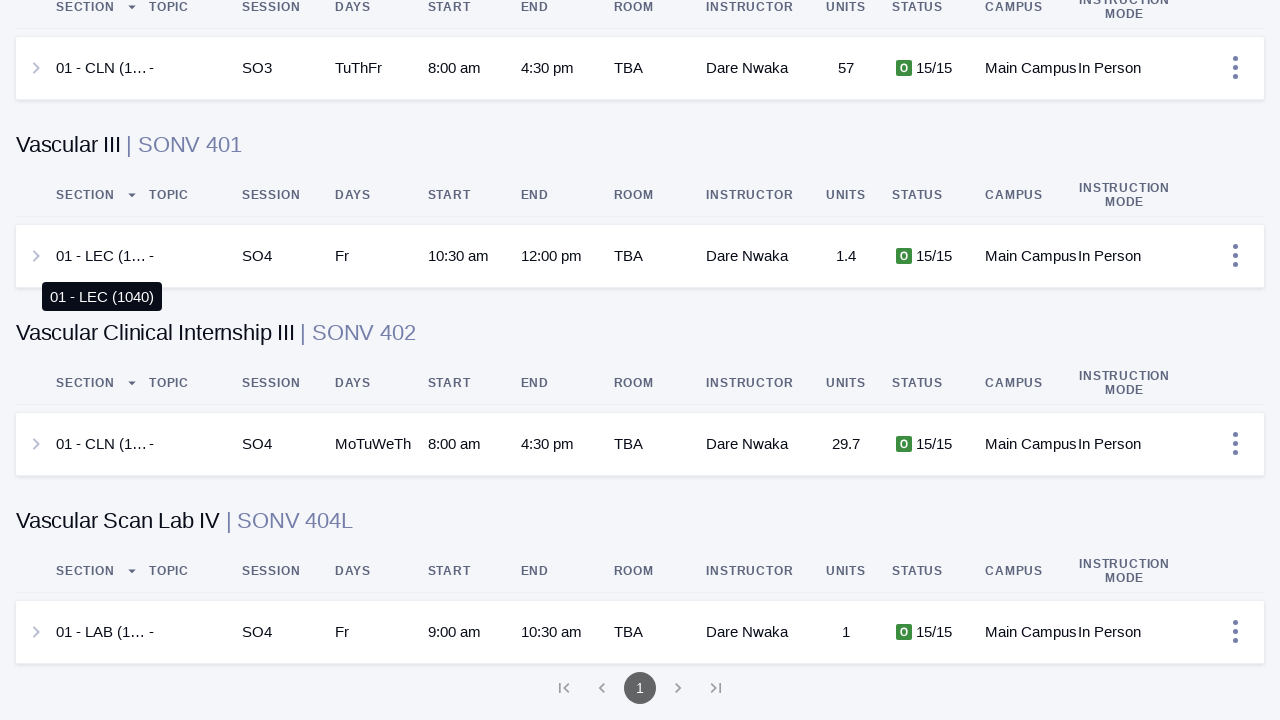

Pressed PageDown to scroll through results (scroll iteration 153)
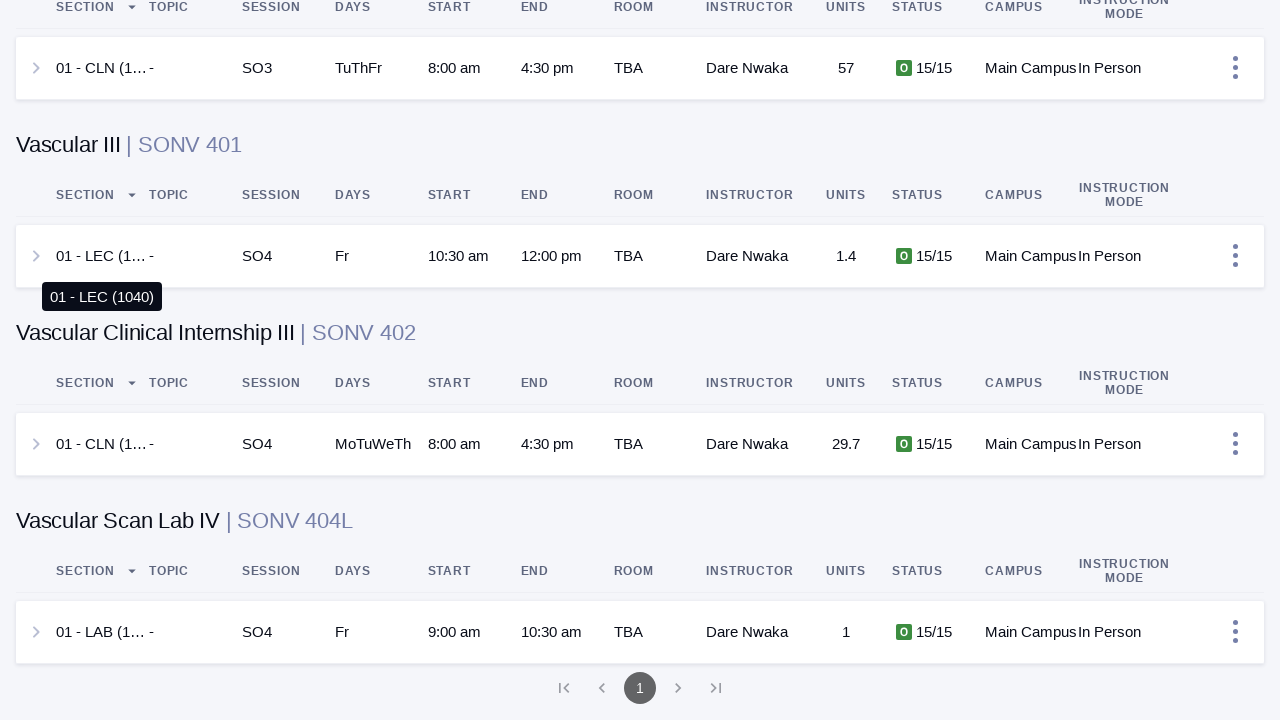

Pressed PageDown to scroll through results (scroll iteration 154)
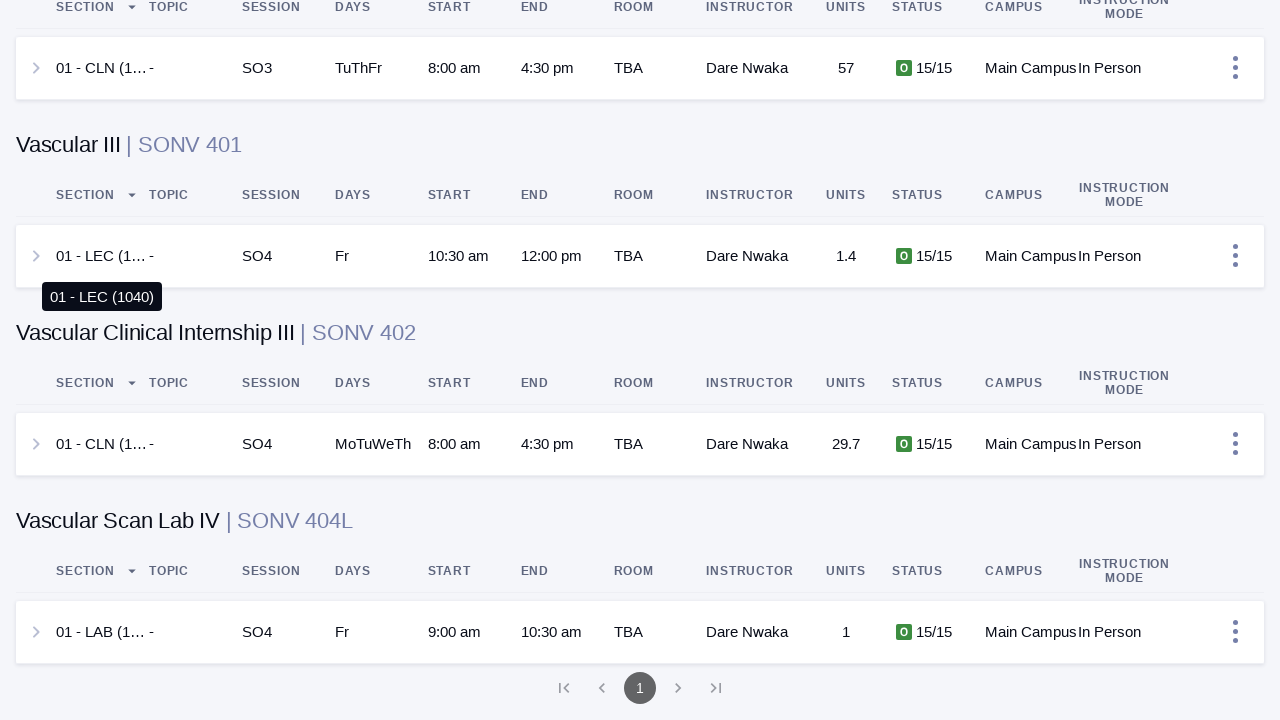

Waited 5 seconds for content to load after scroll iteration 154
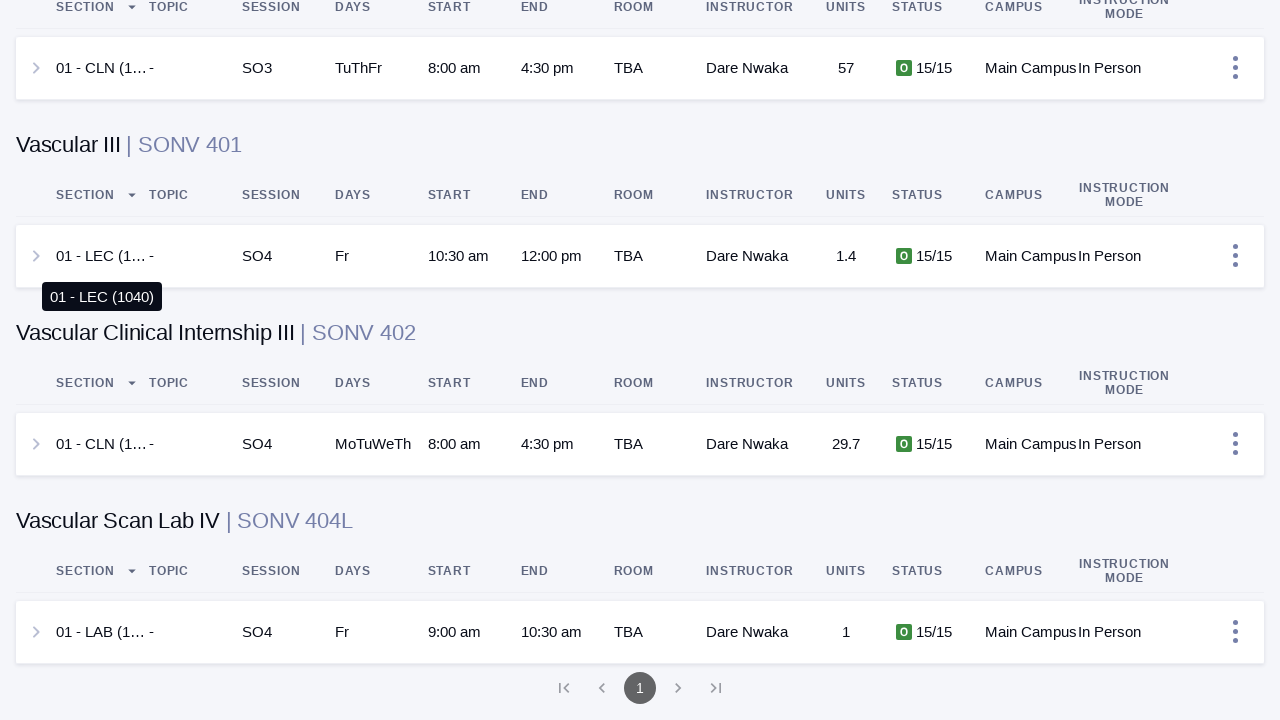

Pressed PageDown to scroll through results (scroll iteration 155)
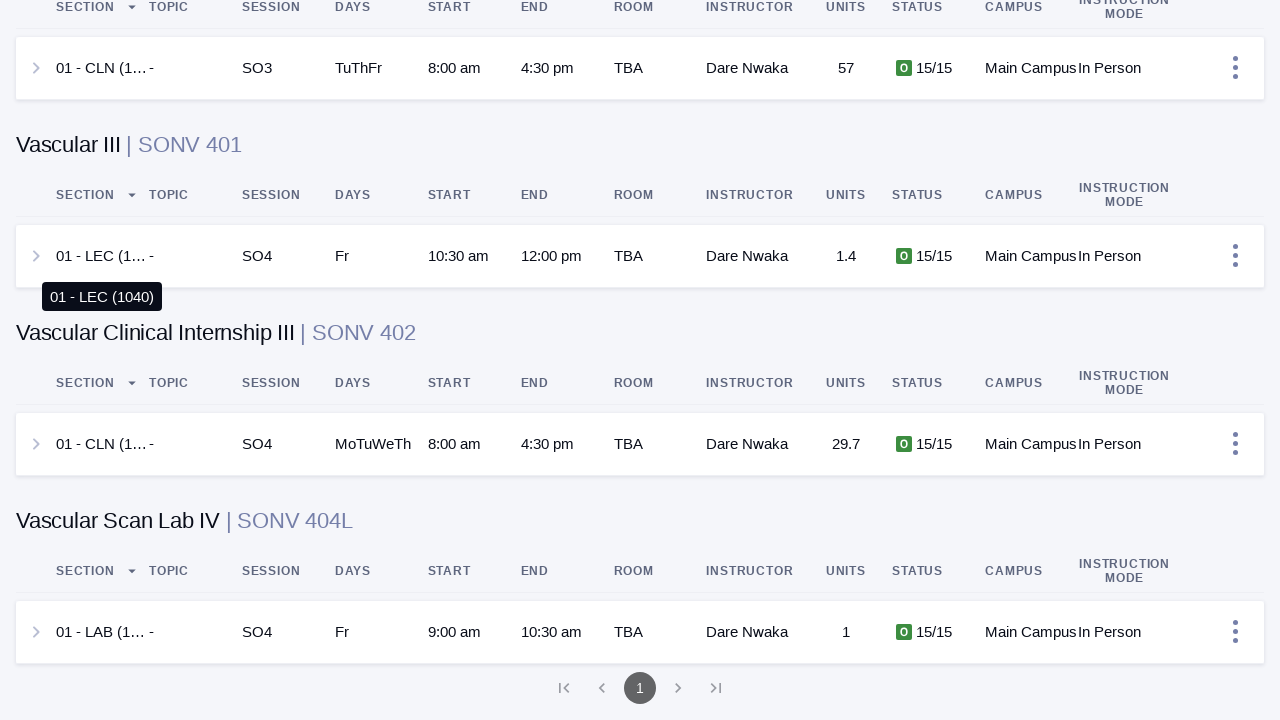

Pressed PageDown to scroll through results (scroll iteration 156)
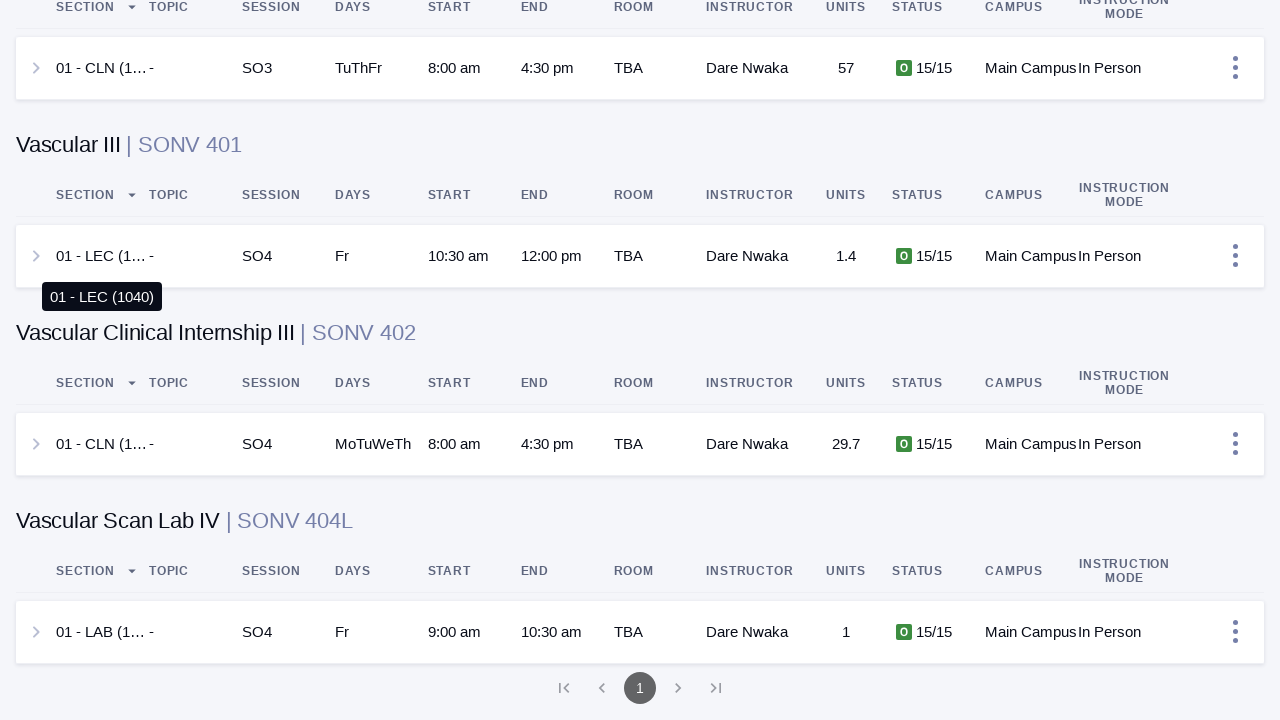

Pressed PageDown to scroll through results (scroll iteration 157)
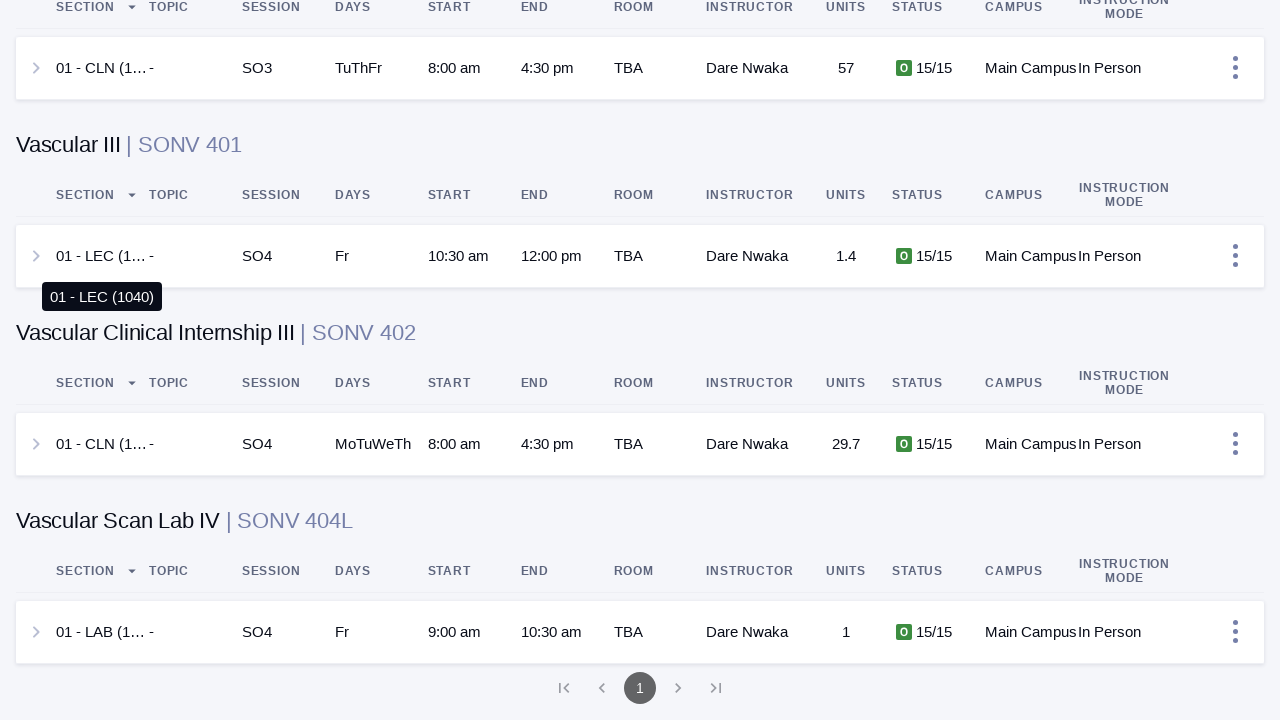

Pressed PageDown to scroll through results (scroll iteration 158)
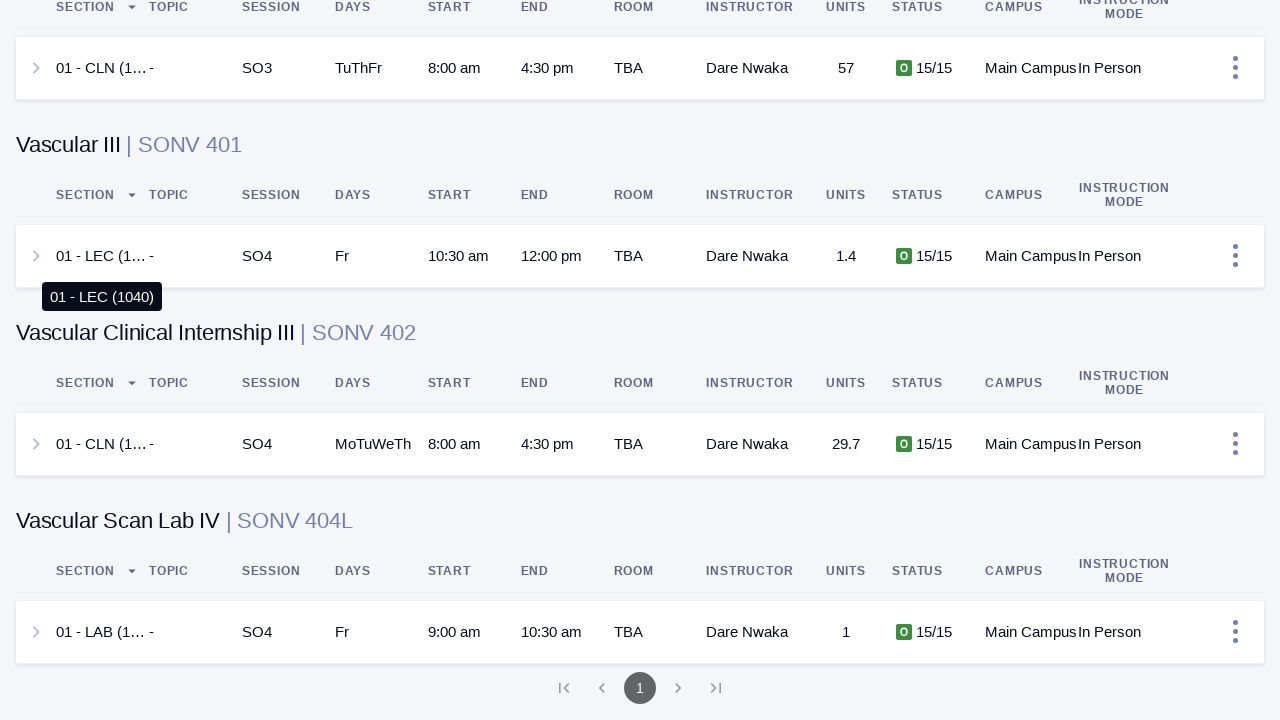

Pressed PageDown to scroll through results (scroll iteration 159)
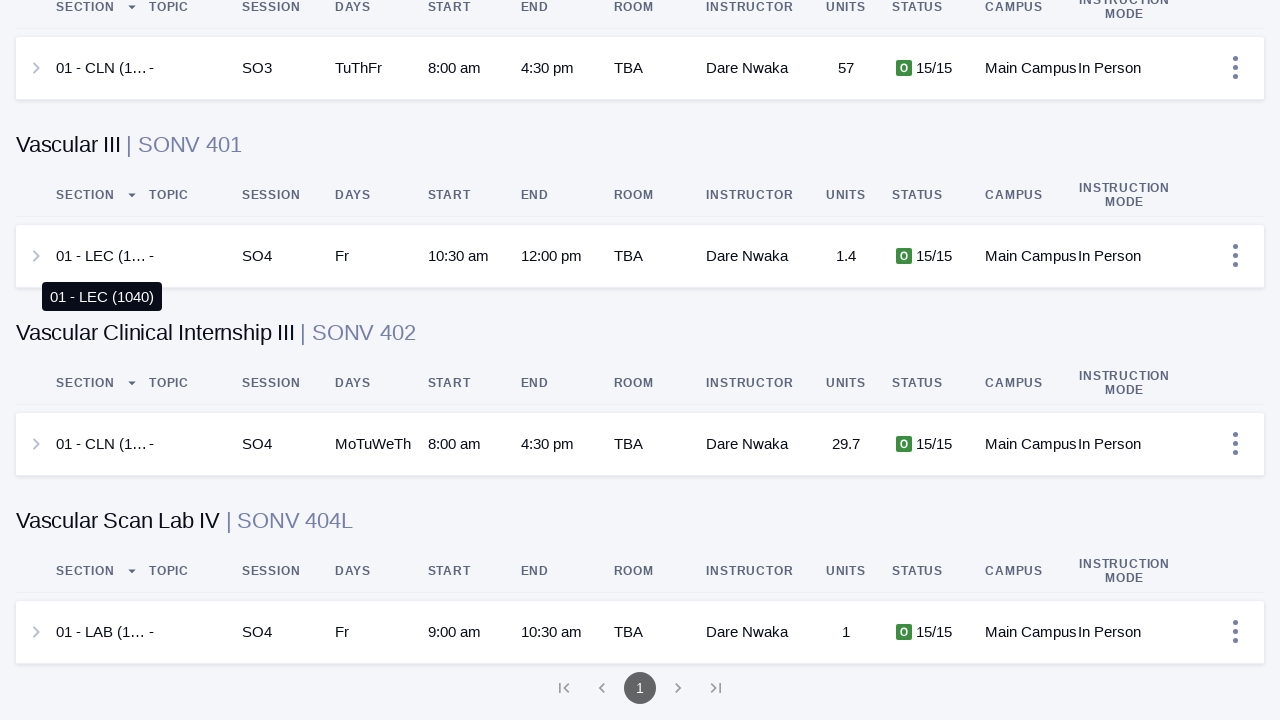

Pressed PageDown to scroll through results (scroll iteration 160)
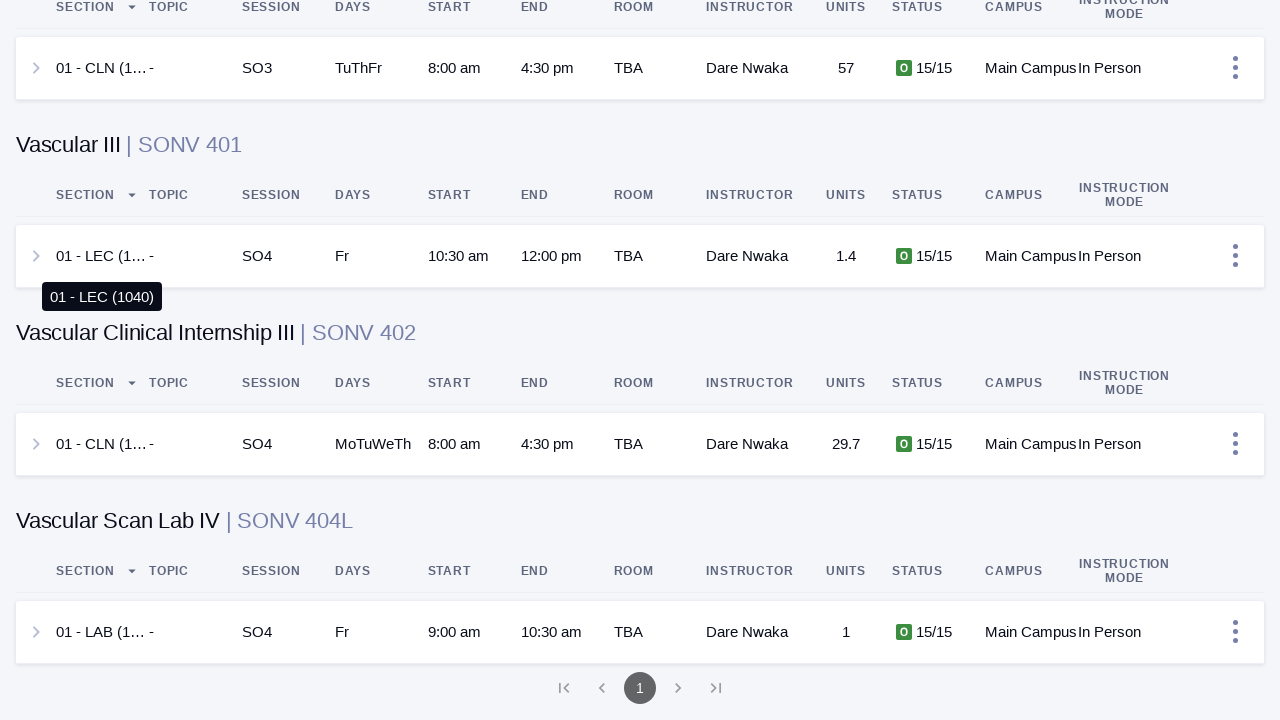

Pressed PageDown to scroll through results (scroll iteration 161)
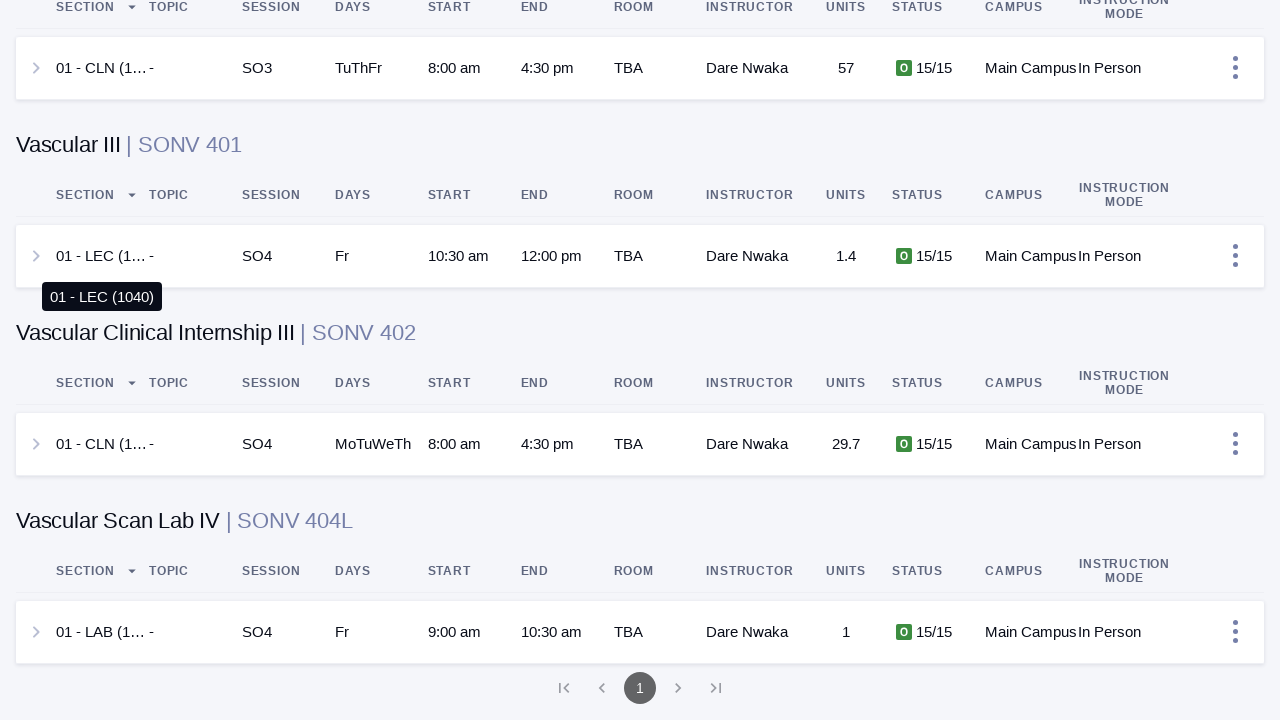

Pressed PageDown to scroll through results (scroll iteration 162)
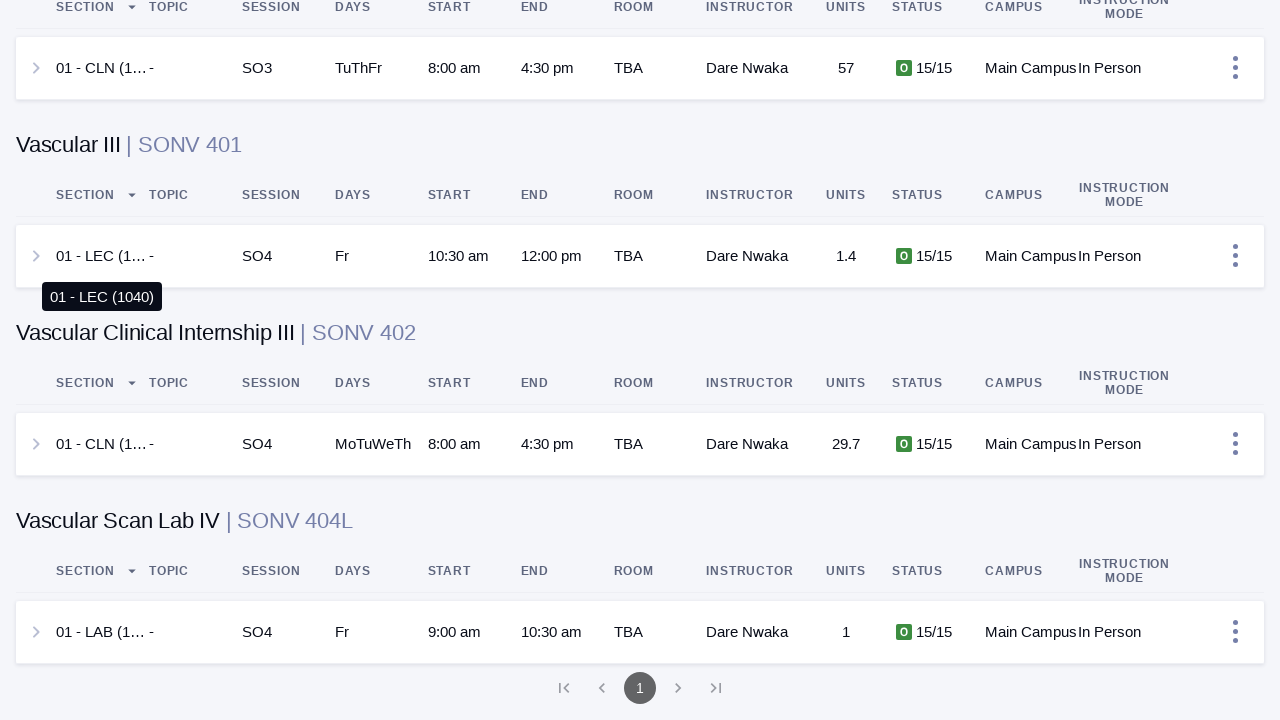

Pressed PageDown to scroll through results (scroll iteration 163)
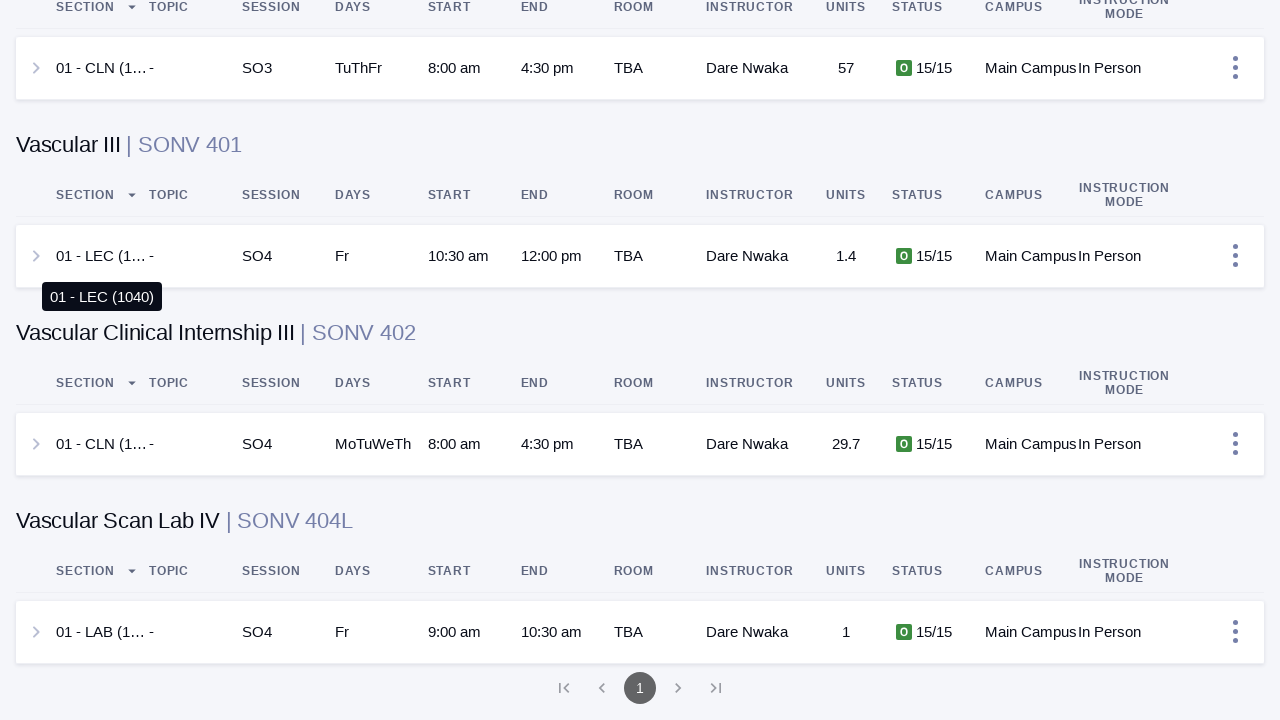

Pressed PageDown to scroll through results (scroll iteration 164)
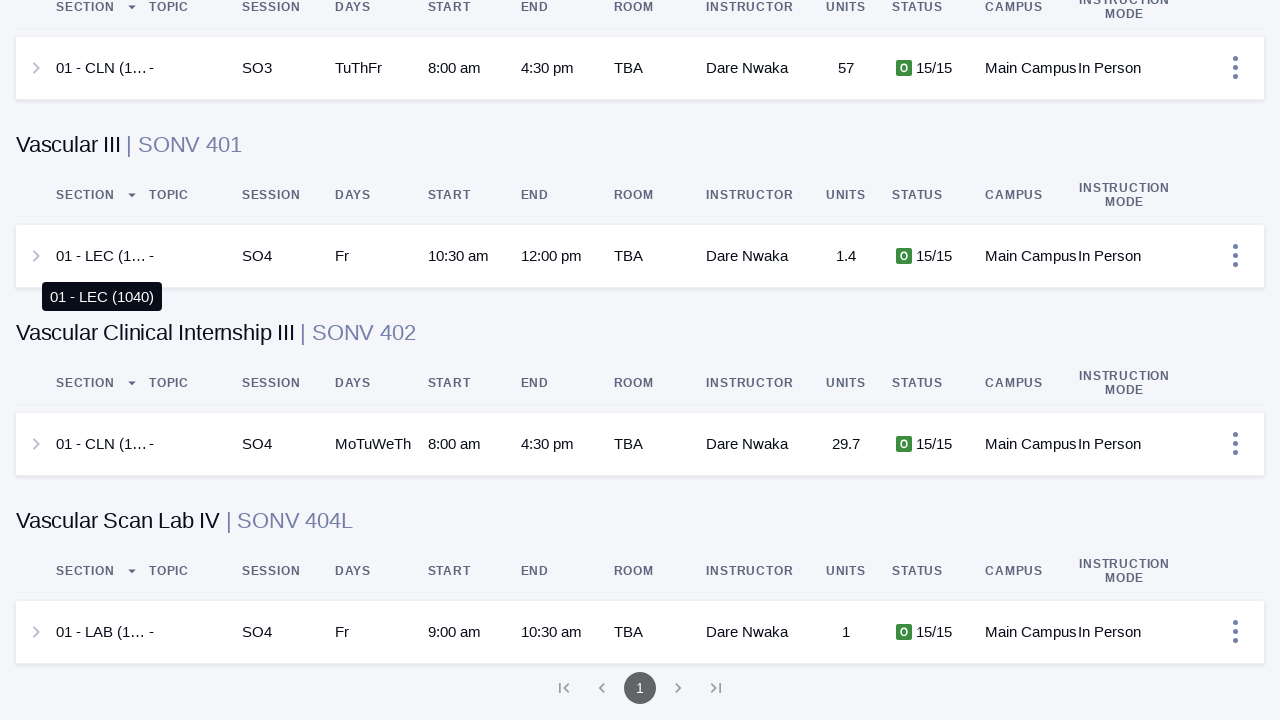

Pressed PageDown to scroll through results (scroll iteration 165)
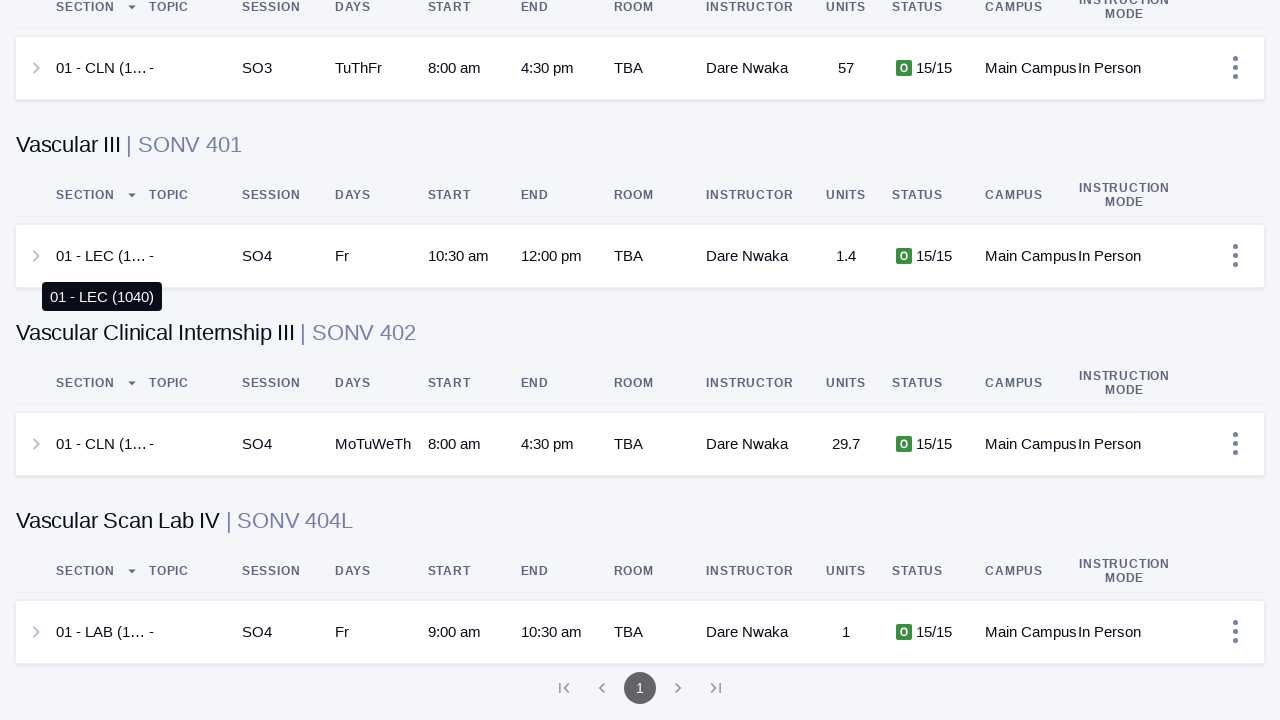

Waited 5 seconds for content to load after scroll iteration 165
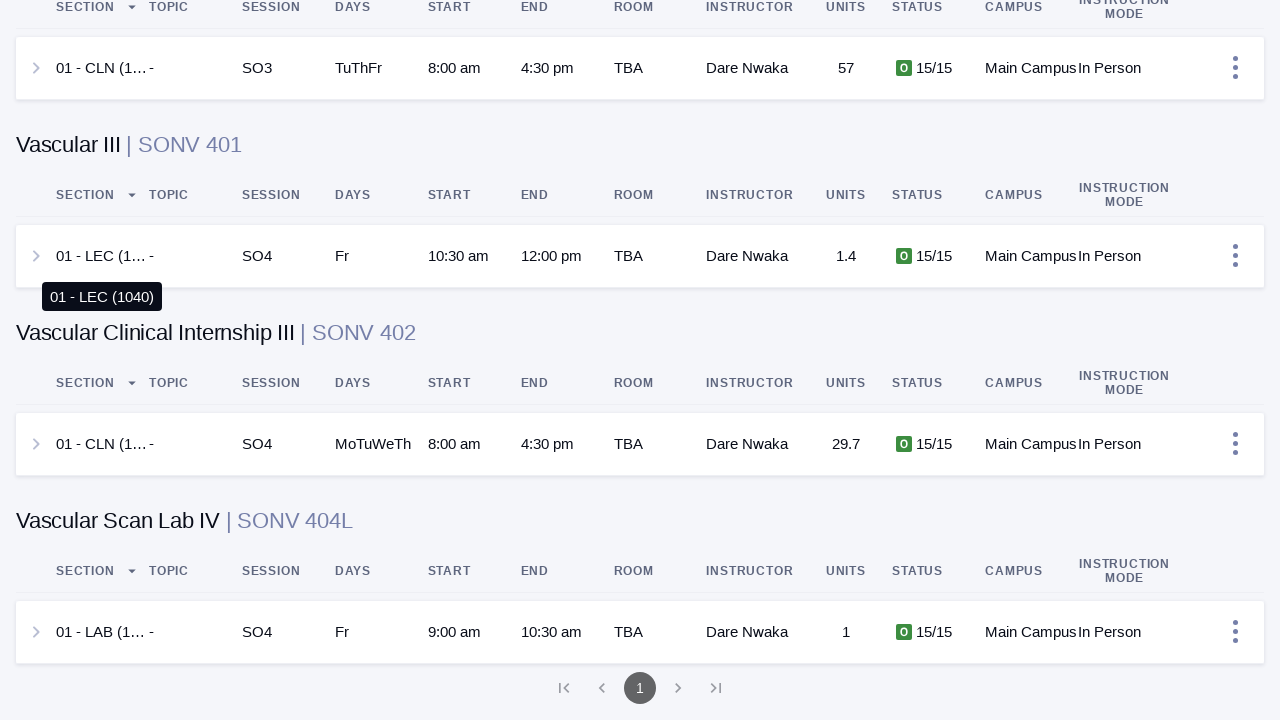

Pressed PageDown to scroll through results (scroll iteration 166)
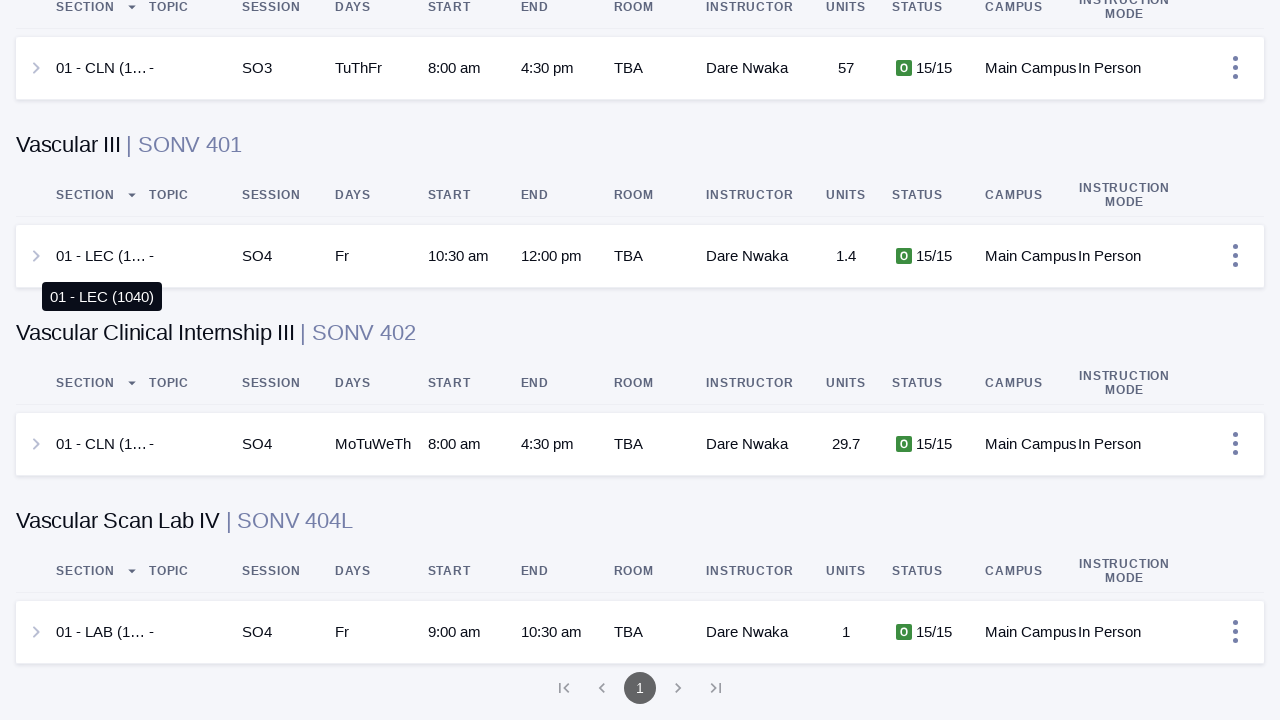

Pressed PageDown to scroll through results (scroll iteration 167)
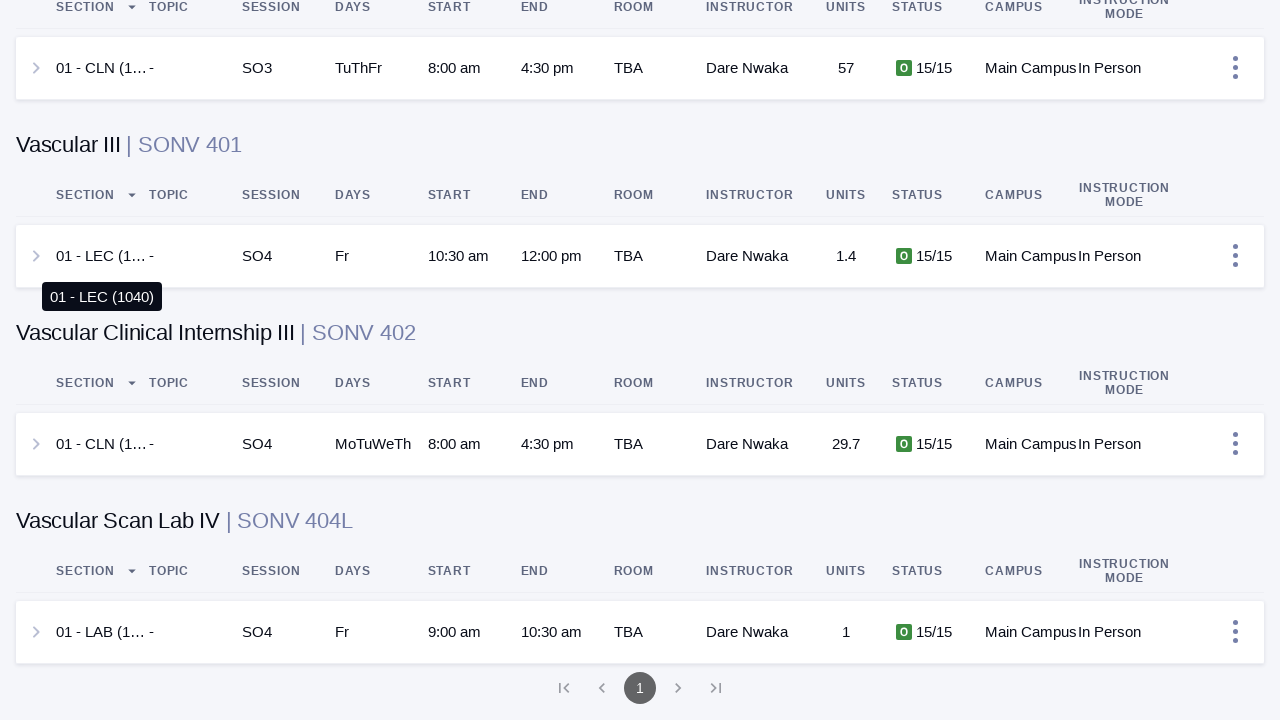

Pressed PageDown to scroll through results (scroll iteration 168)
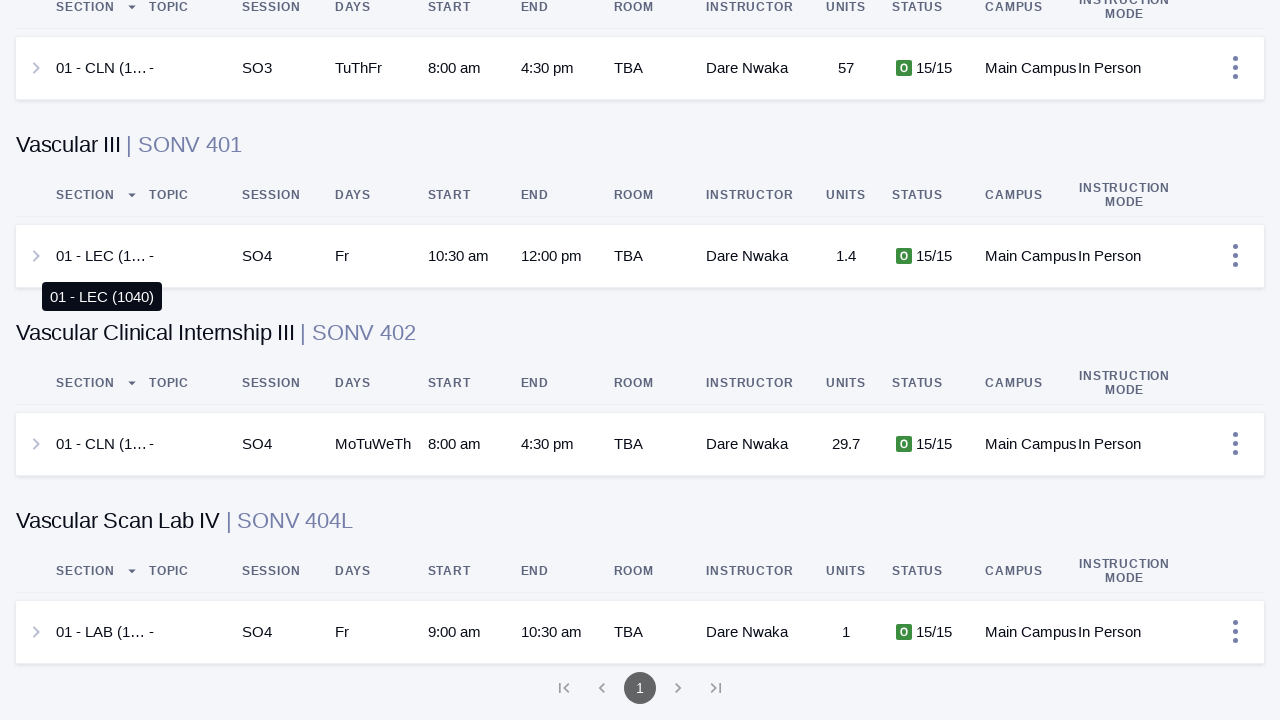

Pressed PageDown to scroll through results (scroll iteration 169)
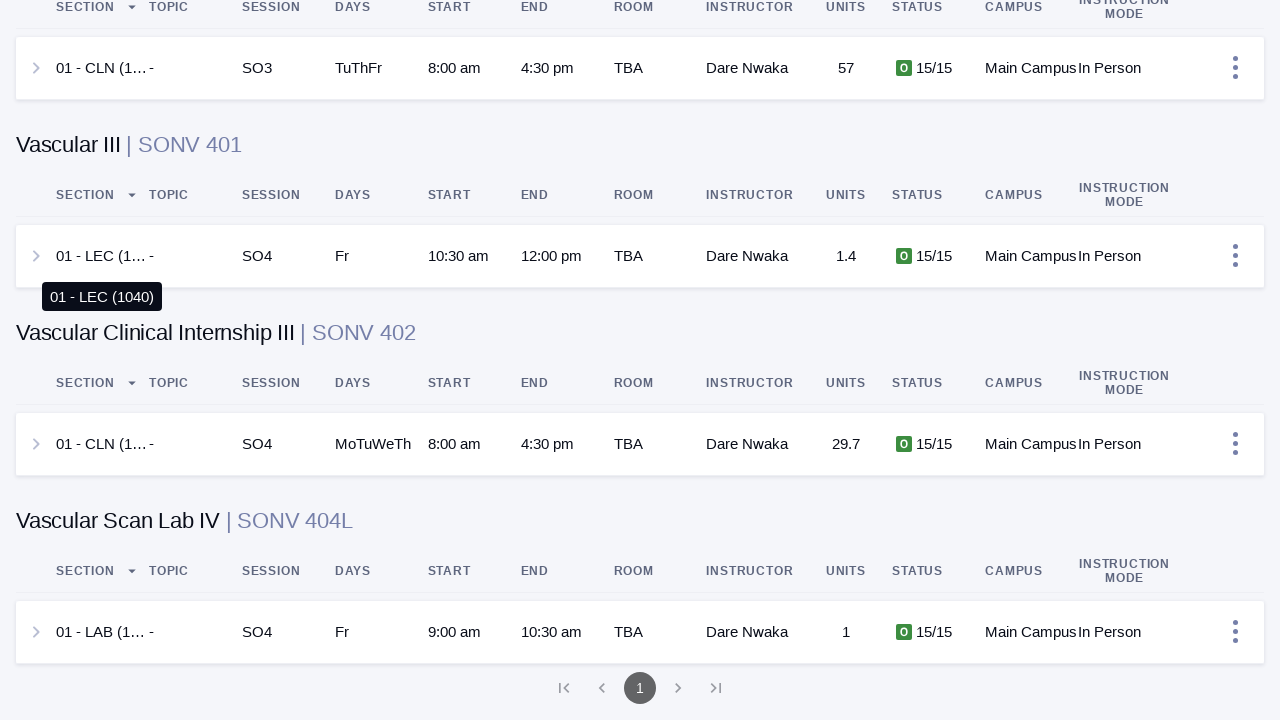

Pressed PageDown to scroll through results (scroll iteration 170)
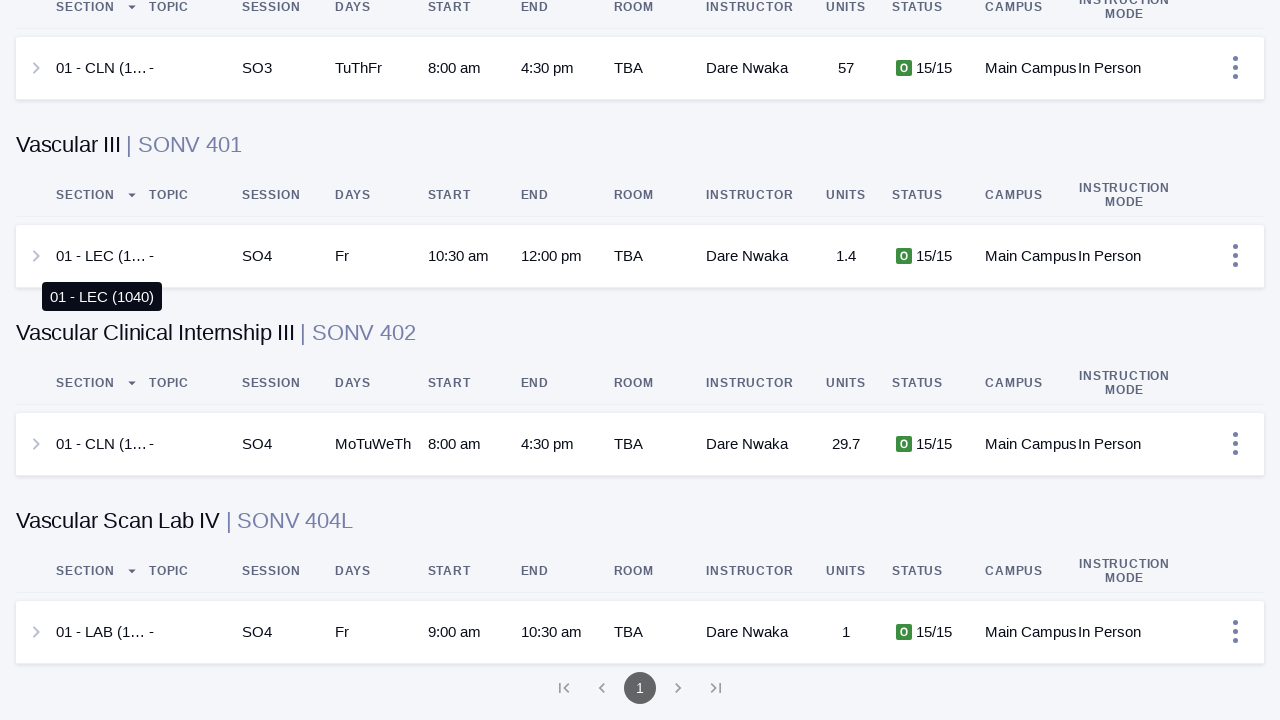

Pressed PageDown to scroll through results (scroll iteration 171)
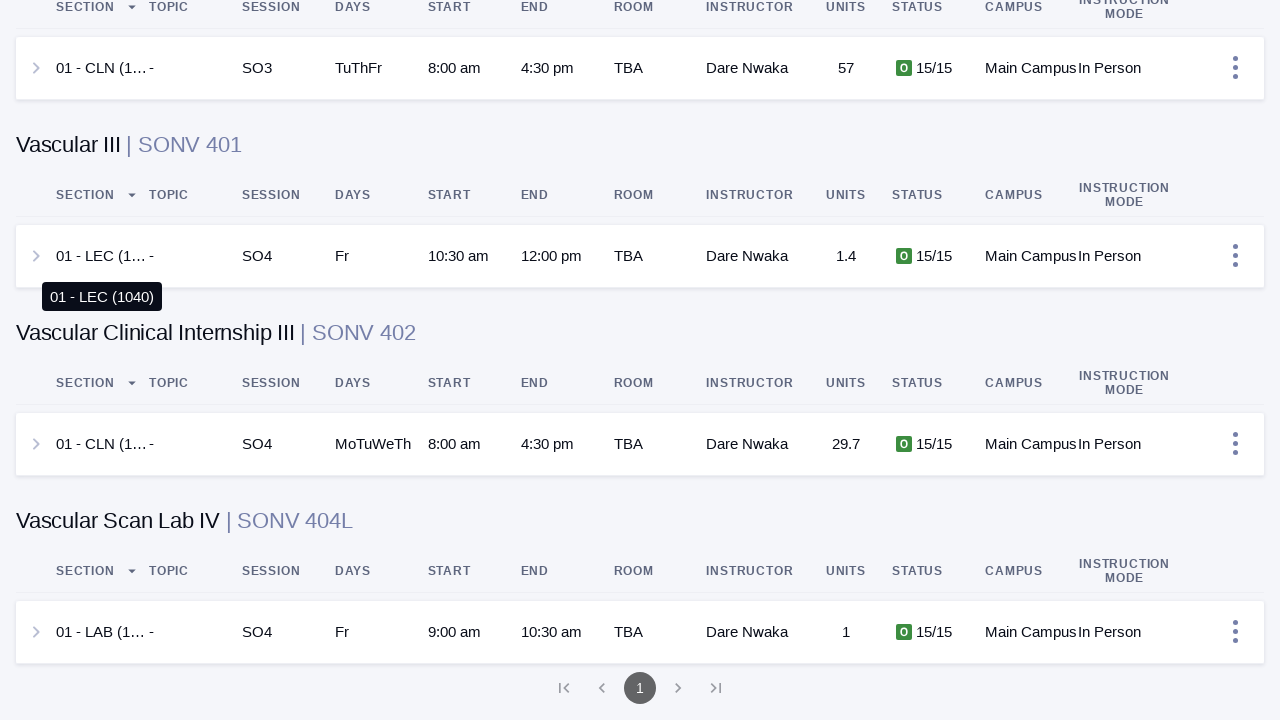

Pressed PageDown to scroll through results (scroll iteration 172)
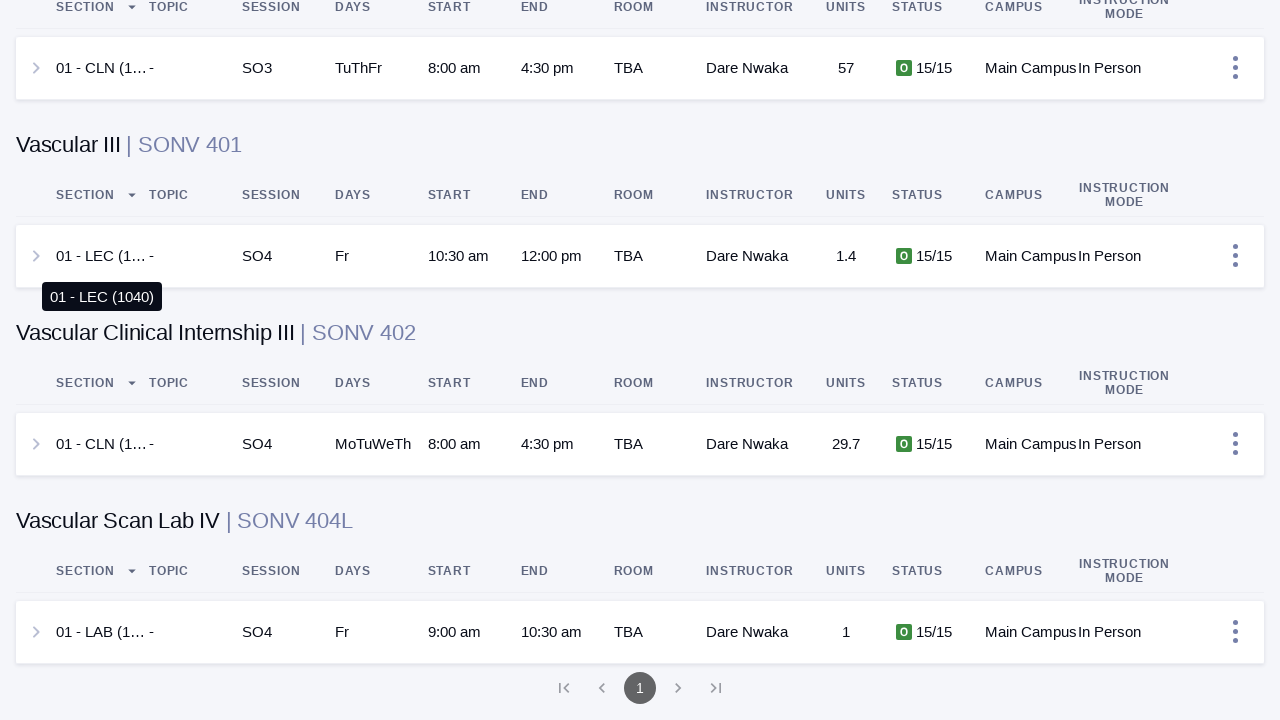

Pressed PageDown to scroll through results (scroll iteration 173)
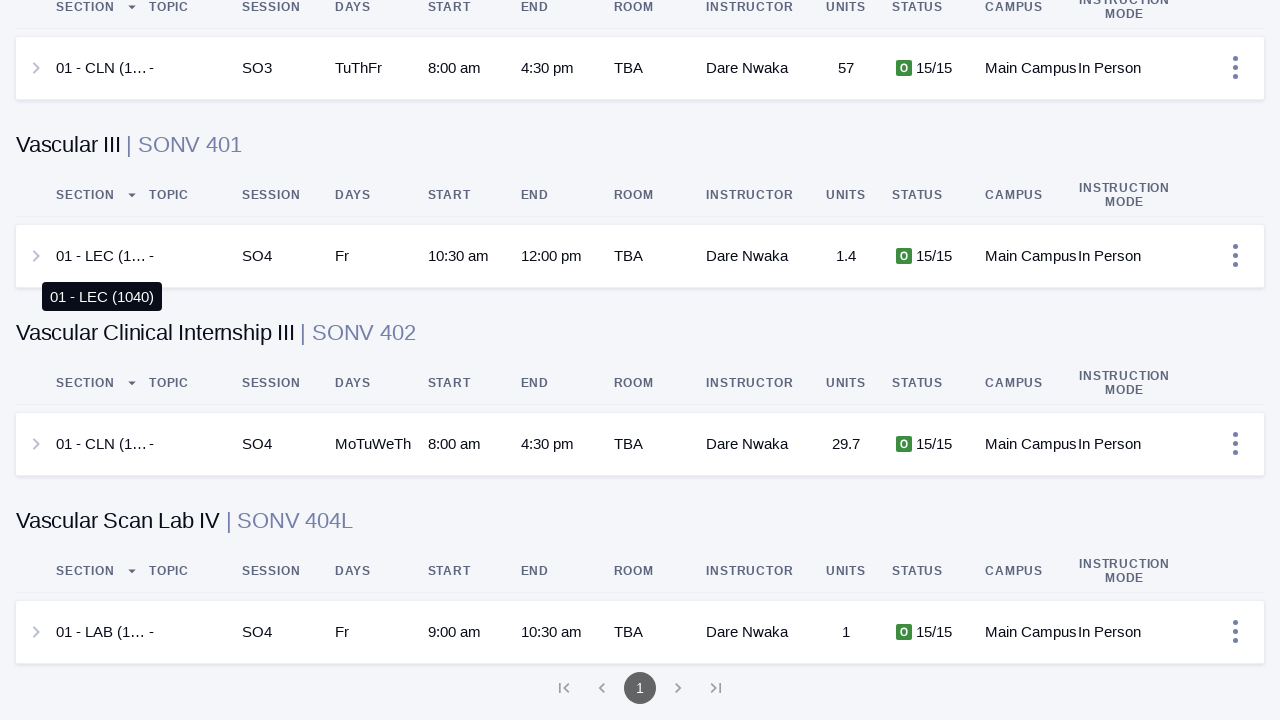

Pressed PageDown to scroll through results (scroll iteration 174)
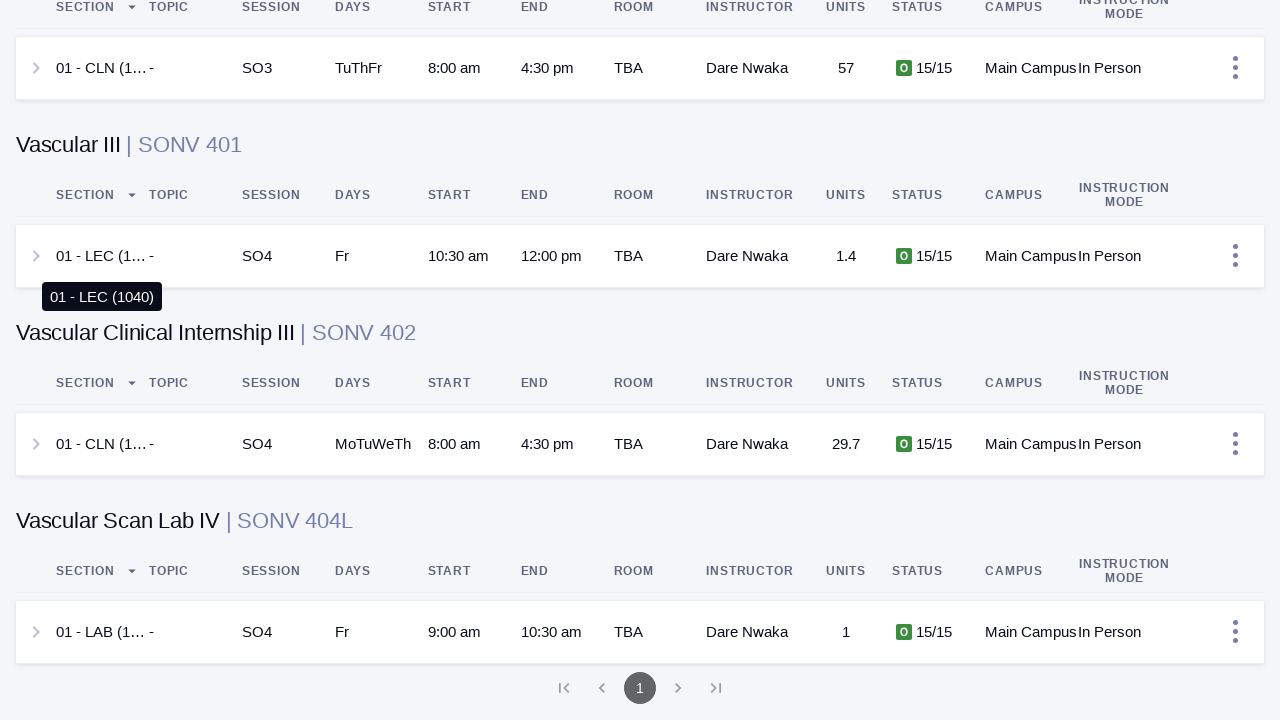

Pressed PageDown to scroll through results (scroll iteration 175)
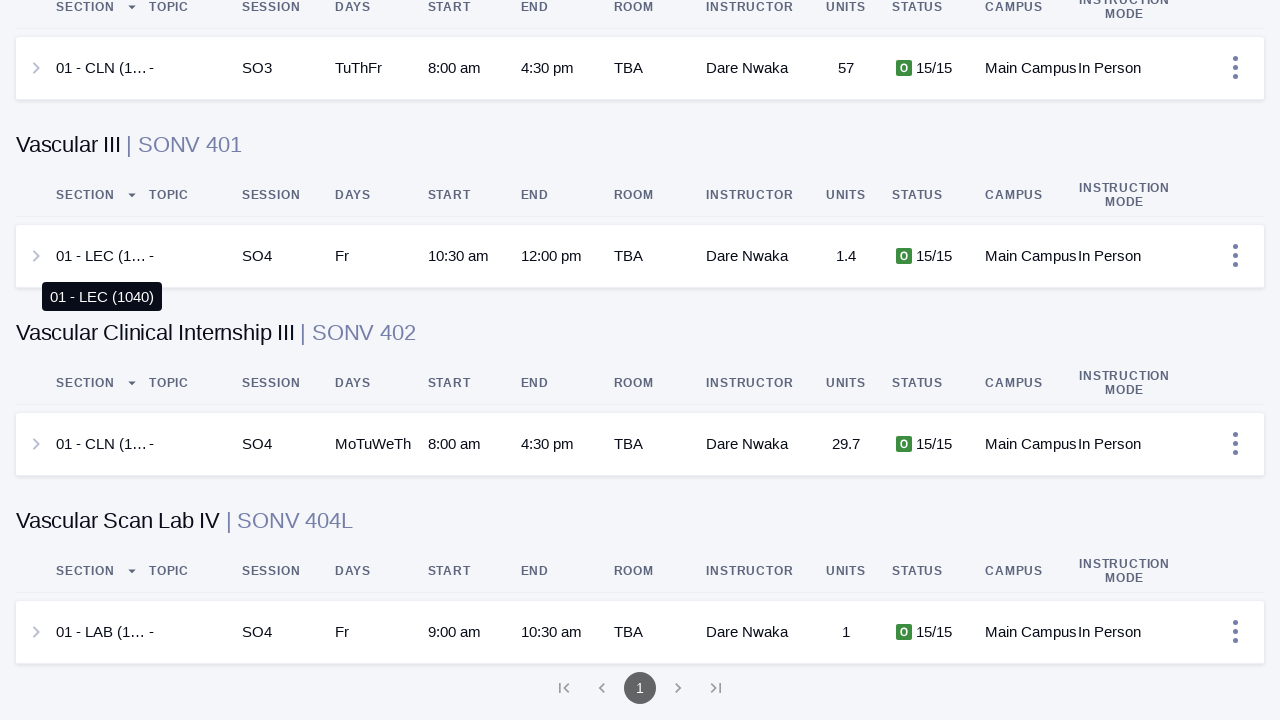

Pressed PageDown to scroll through results (scroll iteration 176)
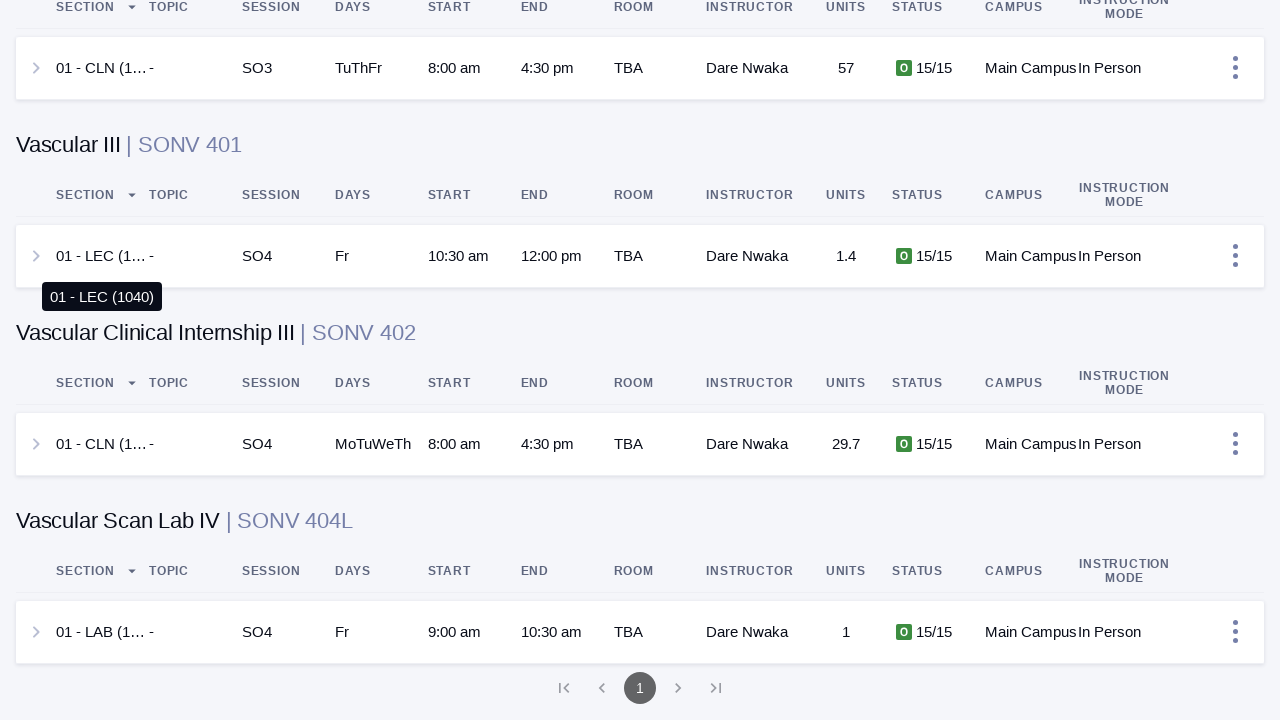

Waited 5 seconds for content to load after scroll iteration 176
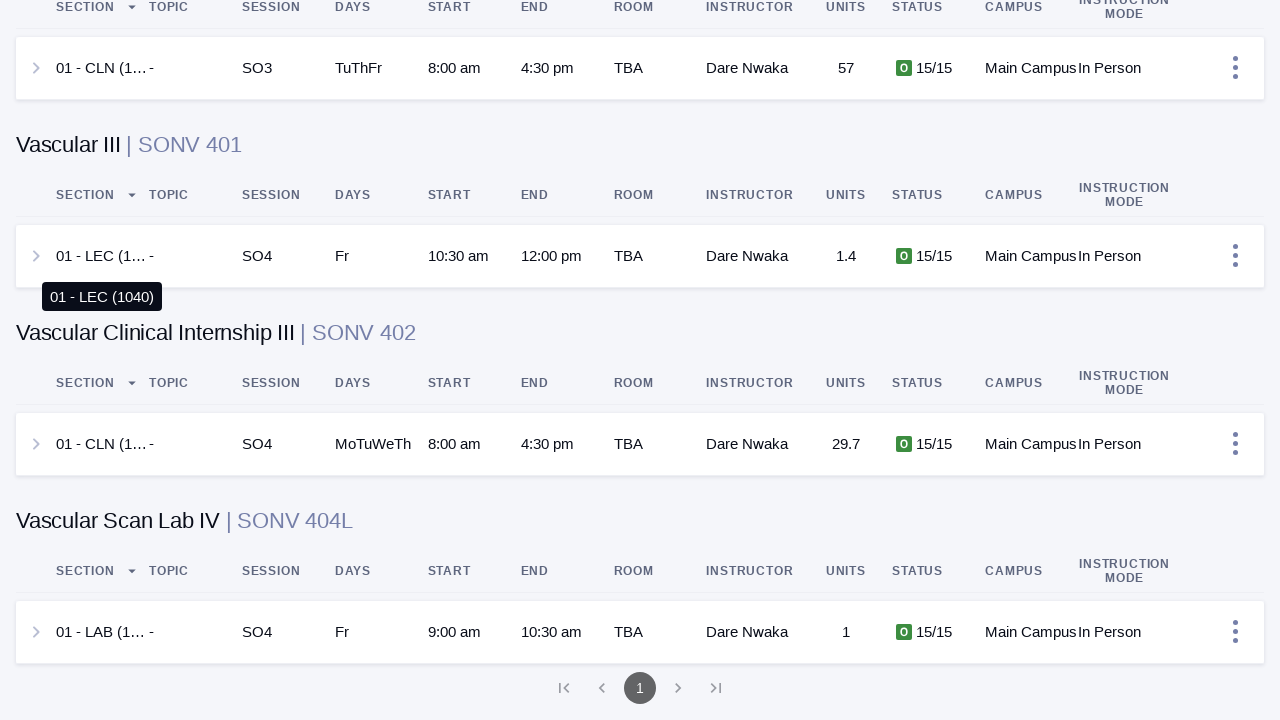

Pressed PageDown to scroll through results (scroll iteration 177)
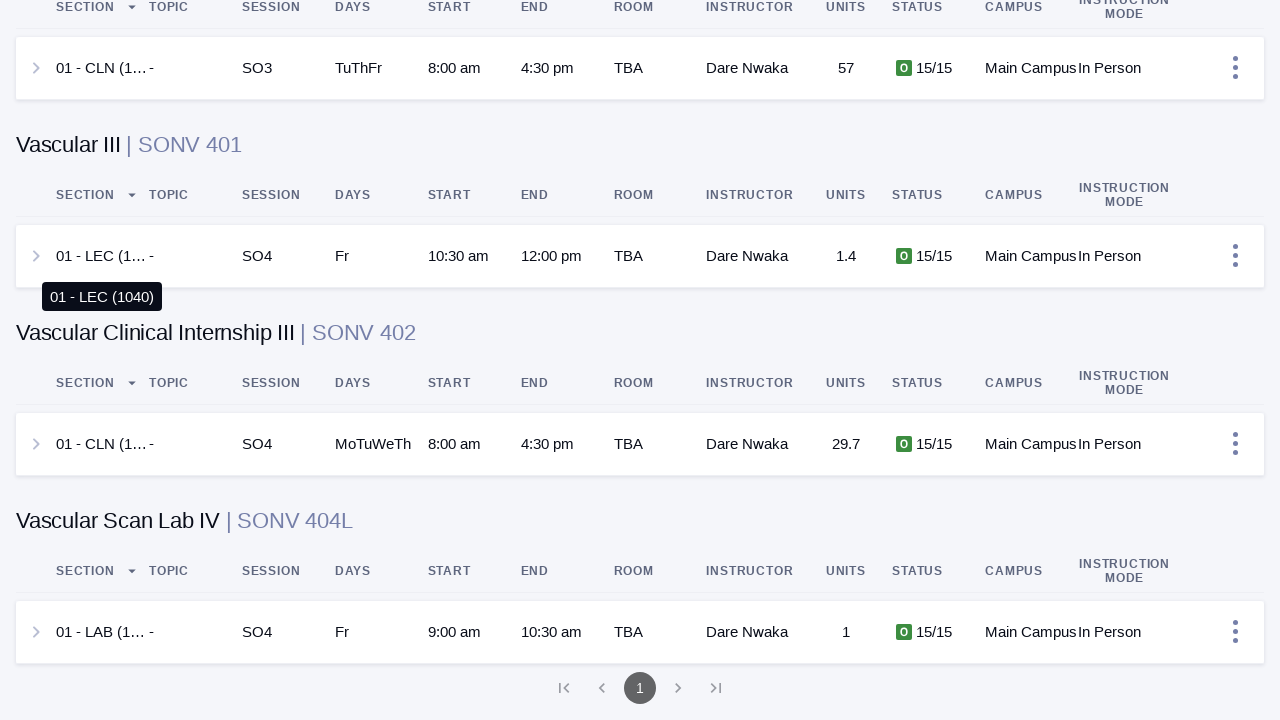

Pressed PageDown to scroll through results (scroll iteration 178)
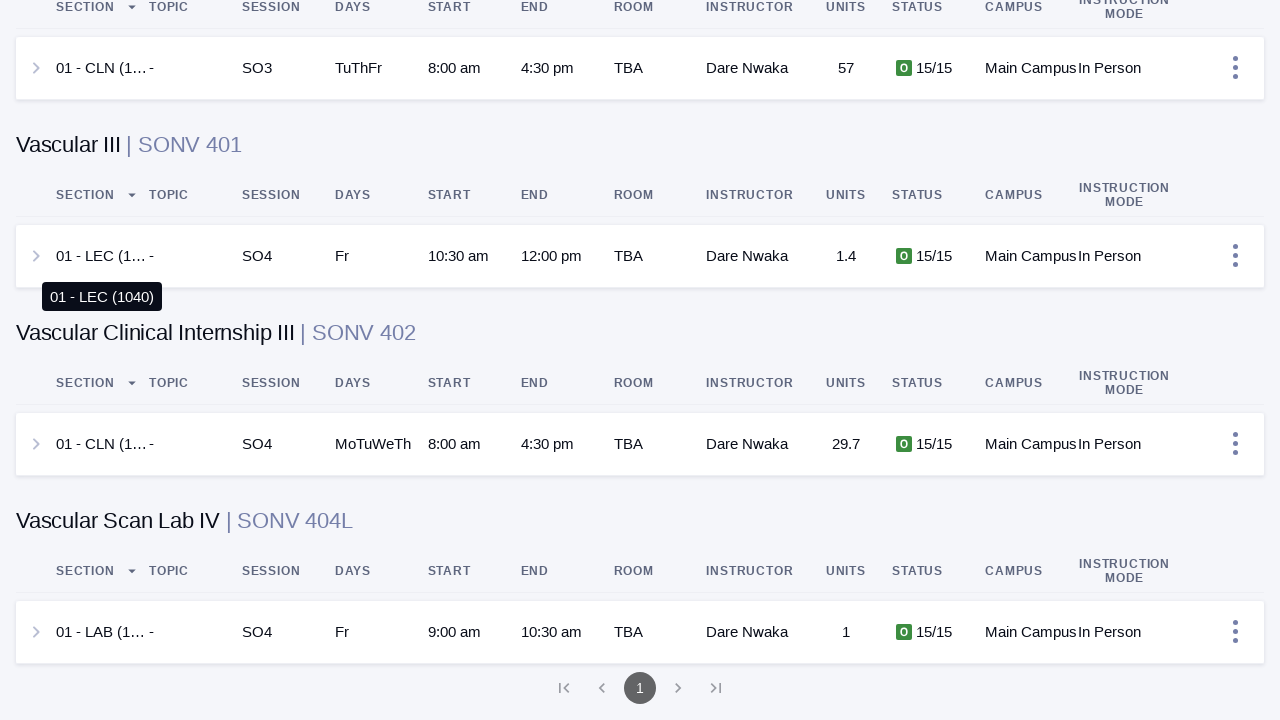

Pressed PageDown to scroll through results (scroll iteration 179)
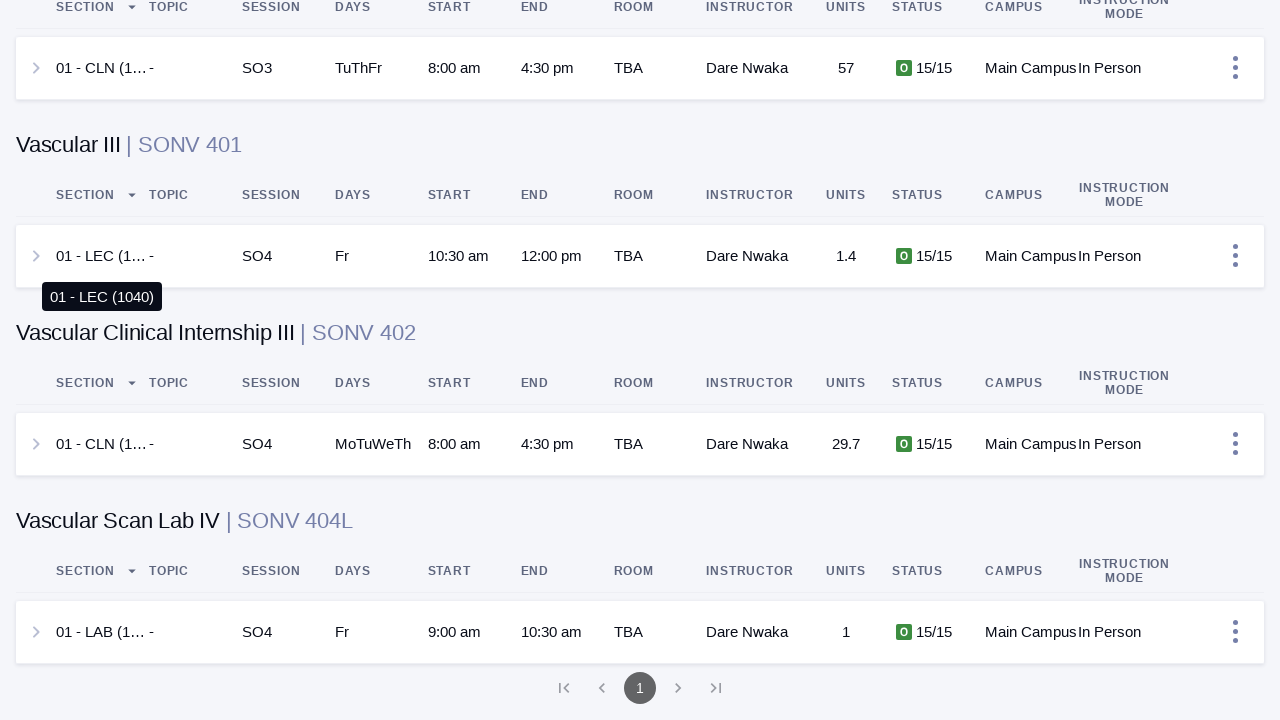

Pressed PageDown to scroll through results (scroll iteration 180)
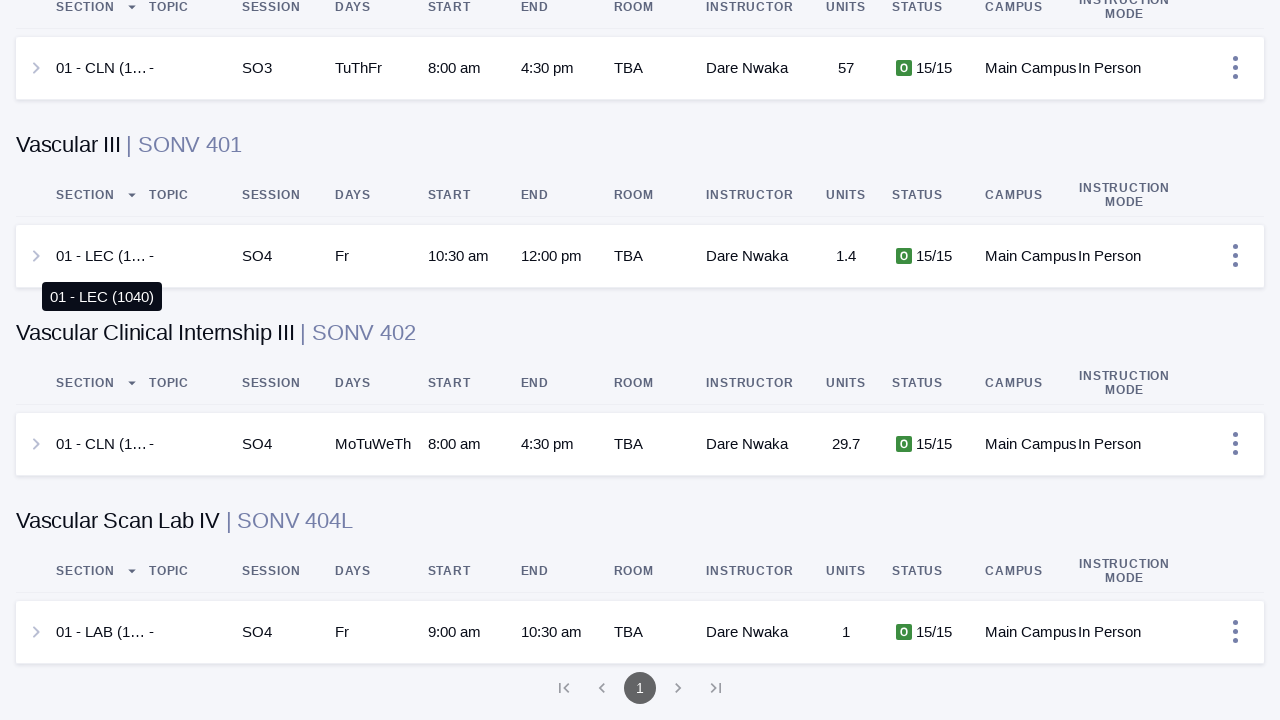

Pressed PageDown to scroll through results (scroll iteration 181)
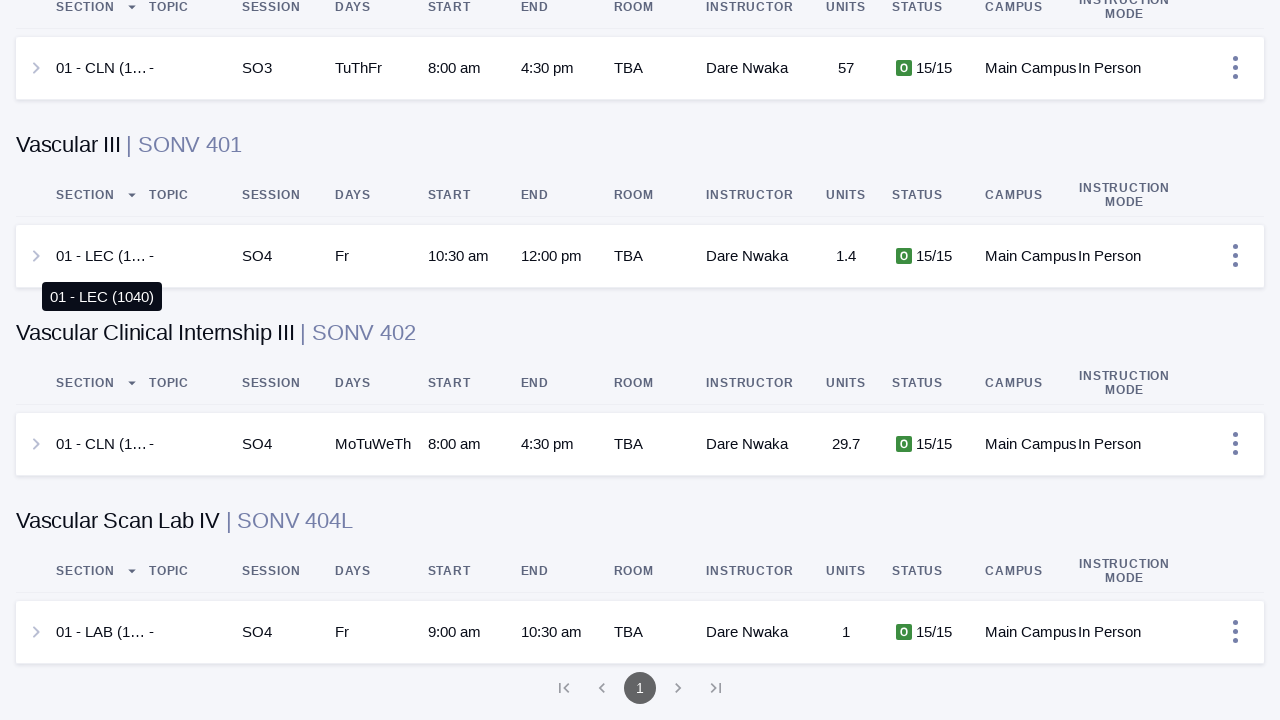

Pressed PageDown to scroll through results (scroll iteration 182)
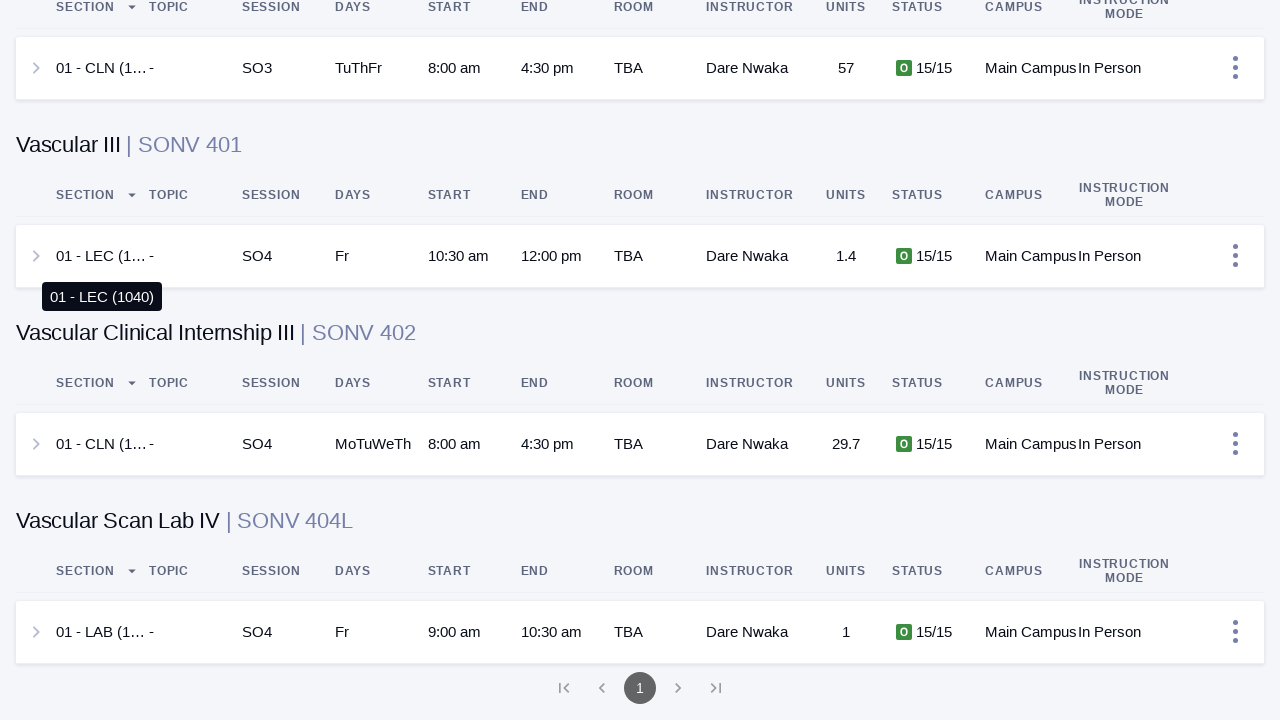

Pressed PageDown to scroll through results (scroll iteration 183)
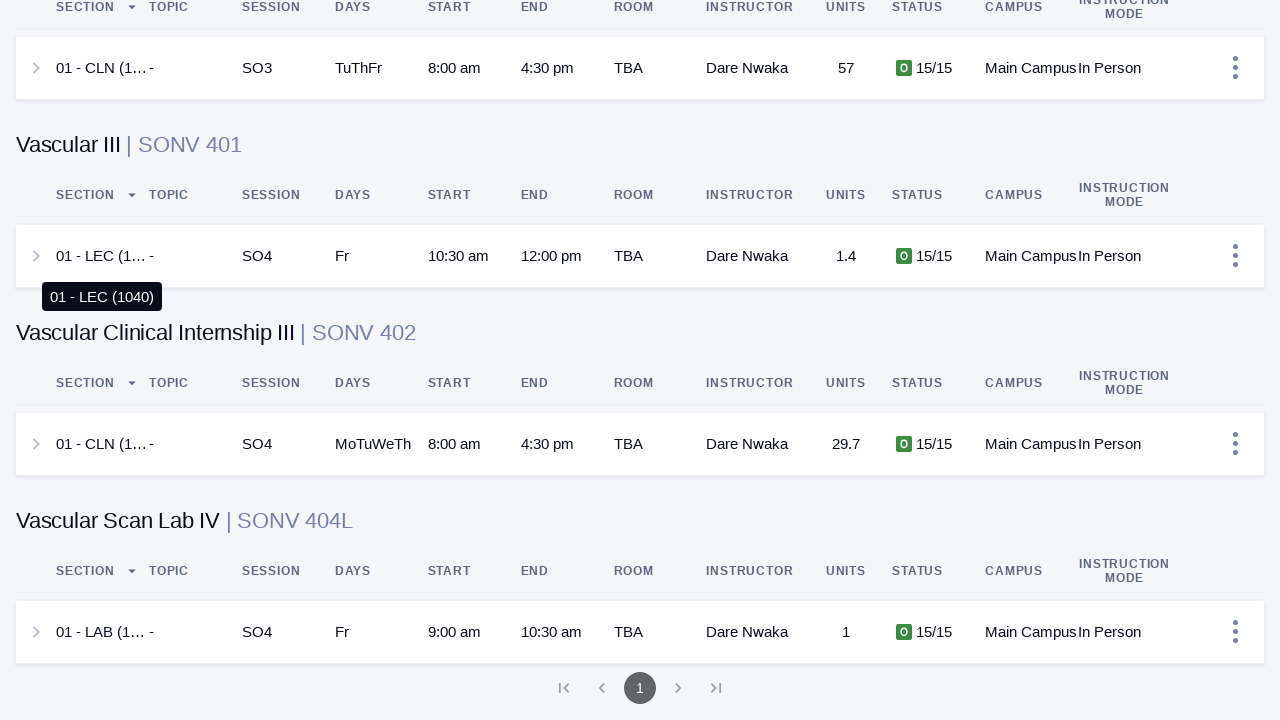

Pressed PageDown to scroll through results (scroll iteration 184)
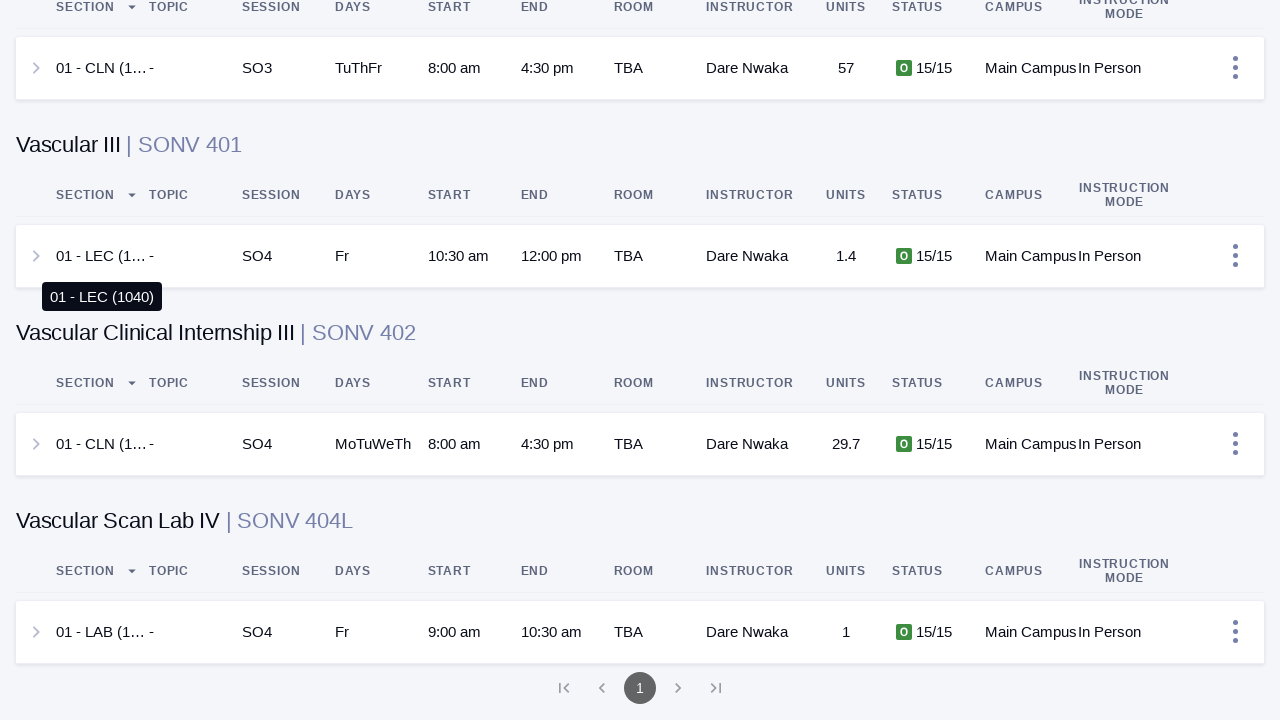

Pressed PageDown to scroll through results (scroll iteration 185)
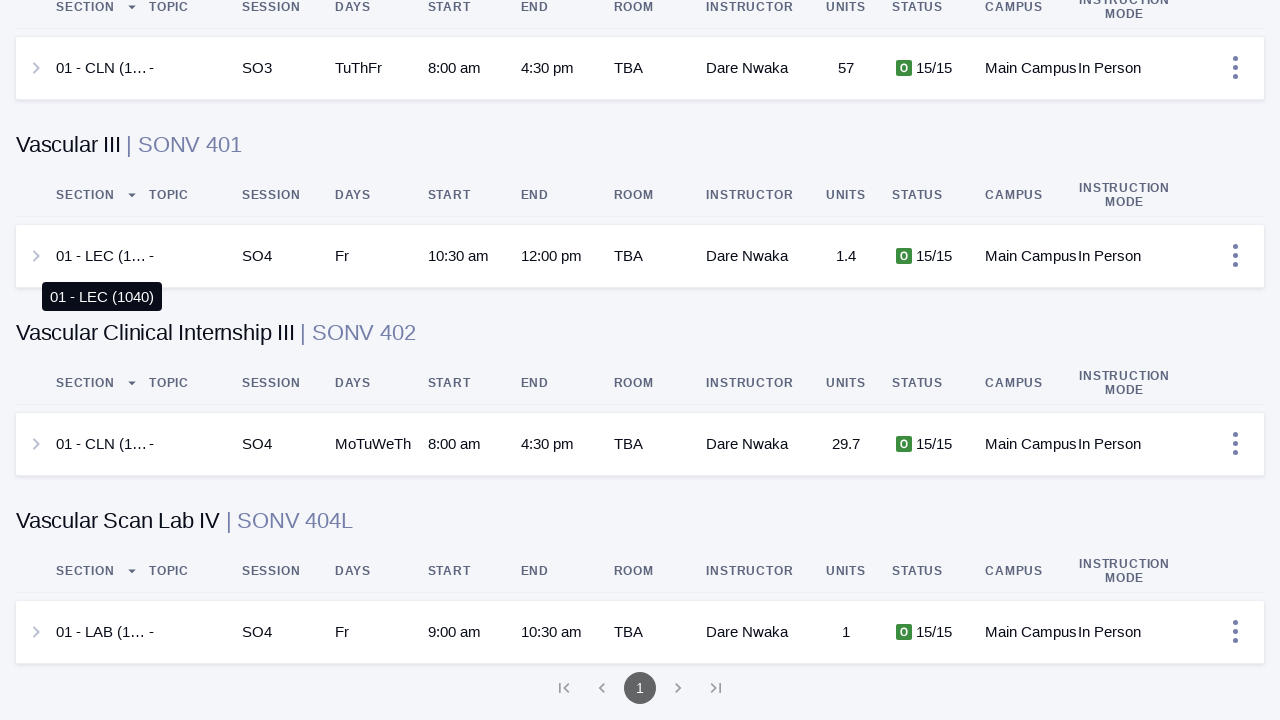

Pressed PageDown to scroll through results (scroll iteration 186)
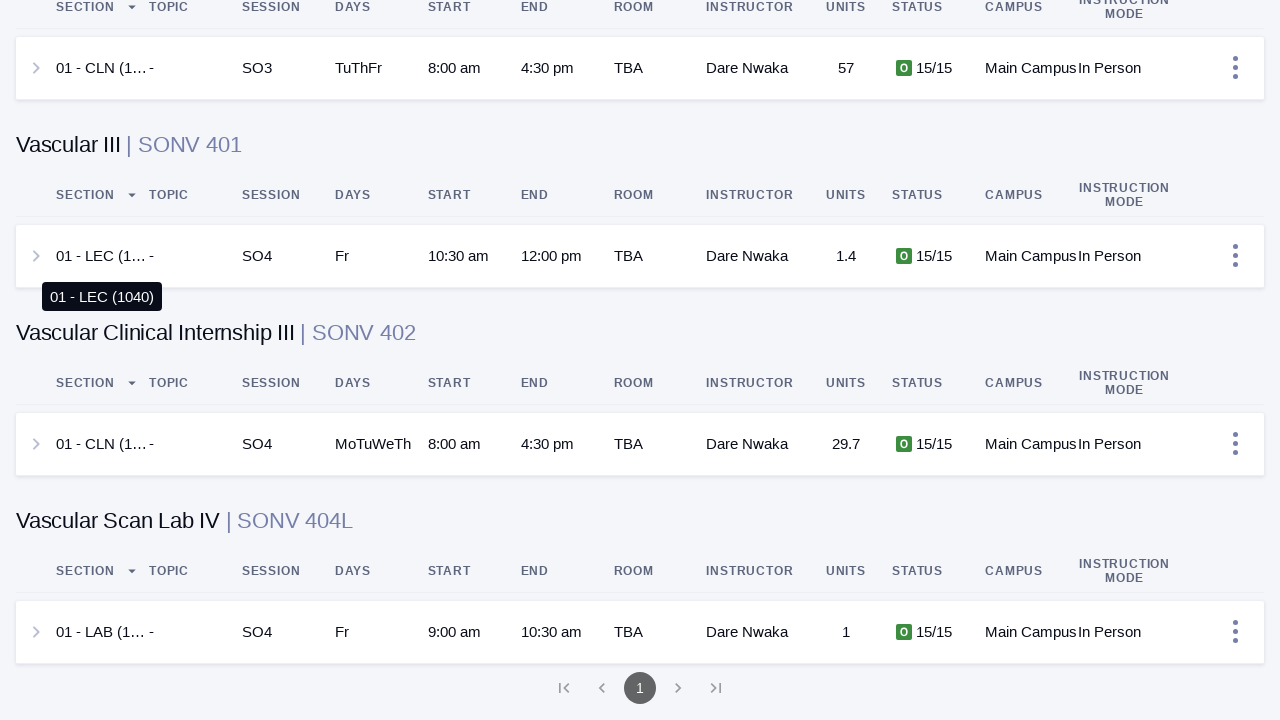

Pressed PageDown to scroll through results (scroll iteration 187)
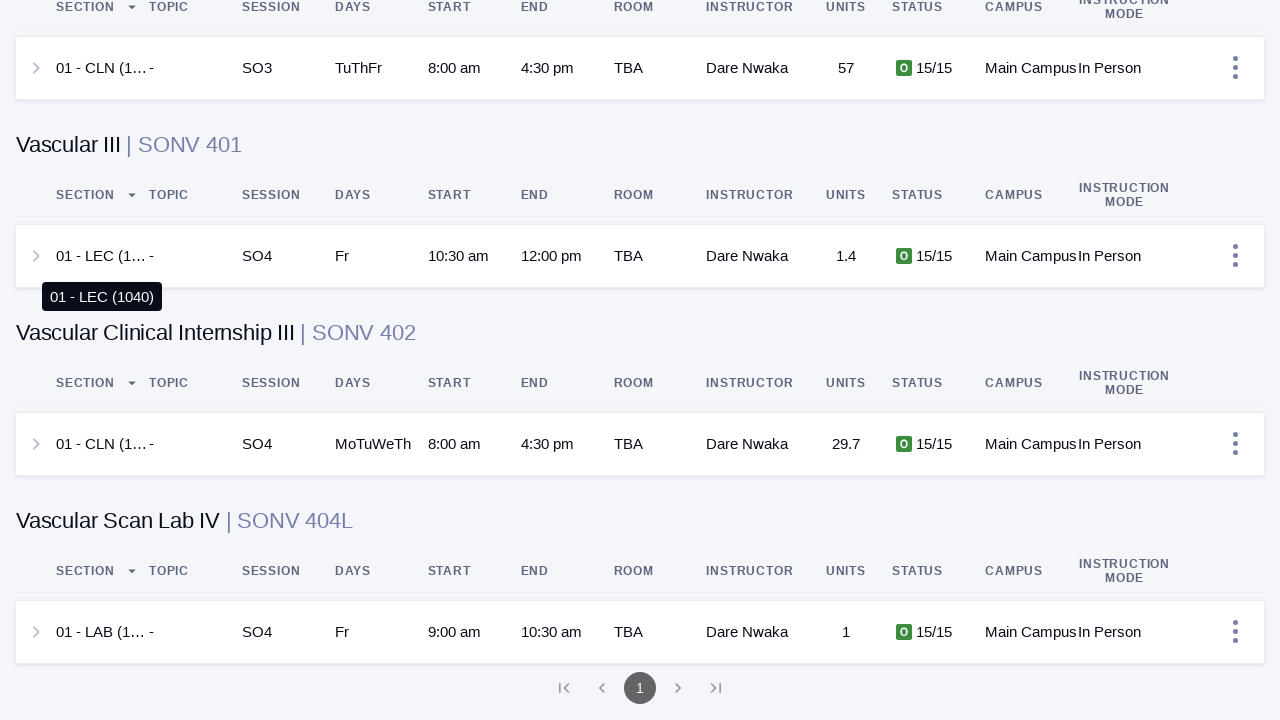

Waited 5 seconds for content to load after scroll iteration 187
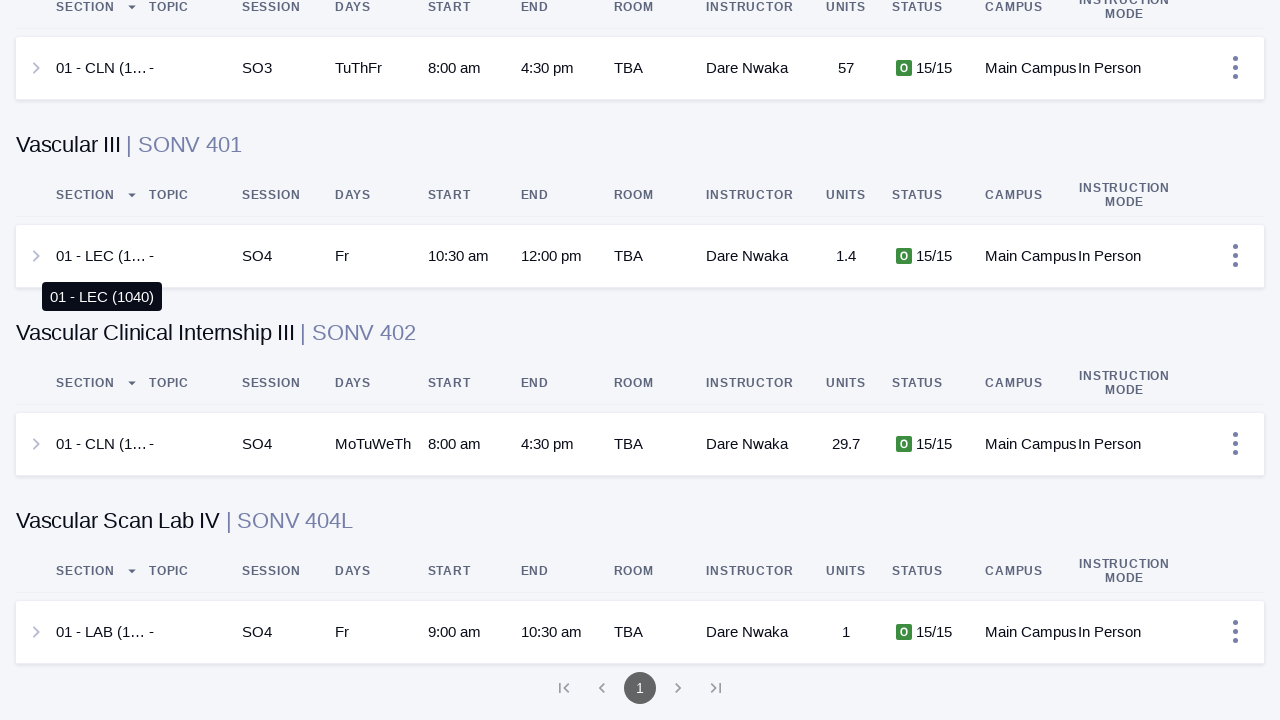

Pressed PageDown to scroll through results (scroll iteration 188)
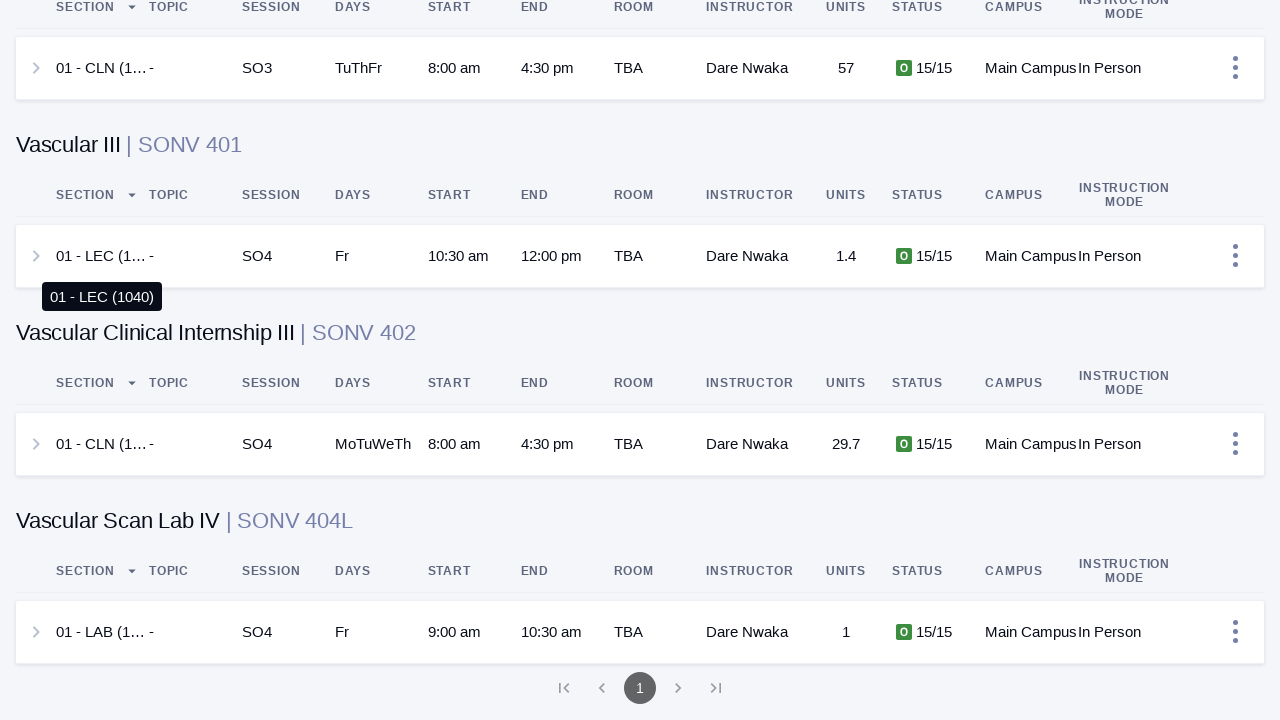

Pressed PageDown to scroll through results (scroll iteration 189)
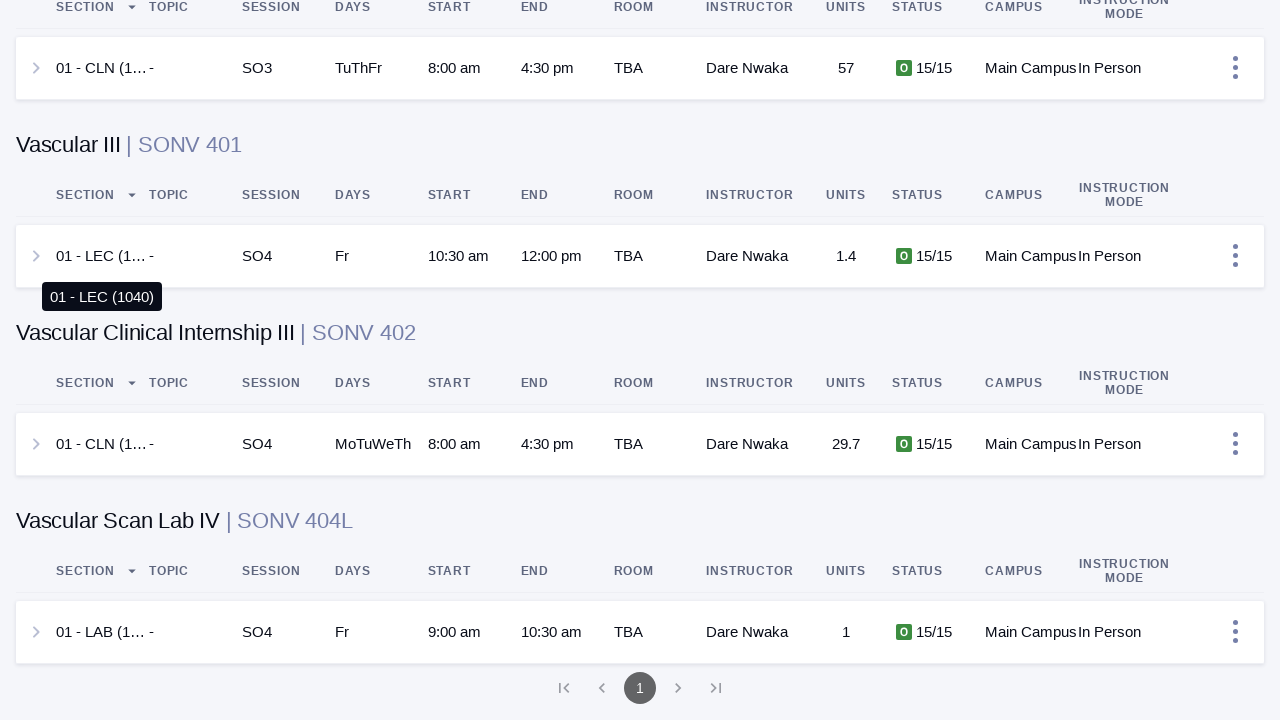

Pressed PageDown to scroll through results (scroll iteration 190)
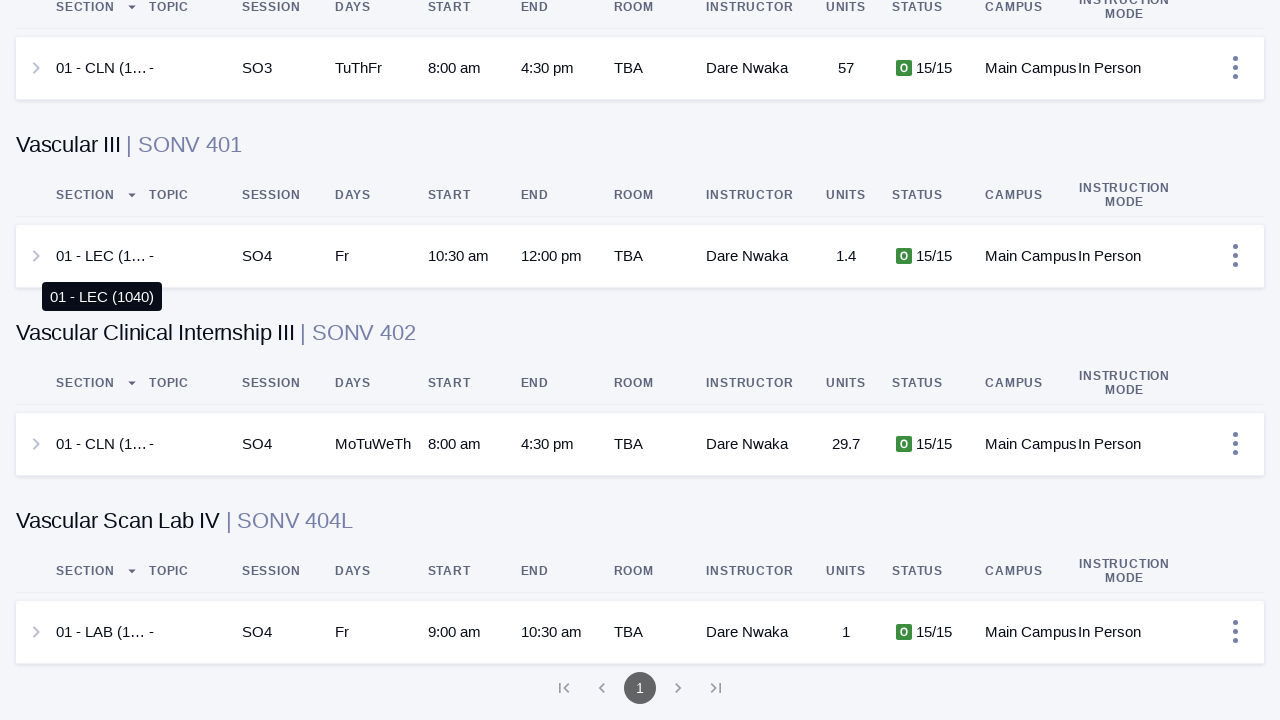

Pressed PageDown to scroll through results (scroll iteration 191)
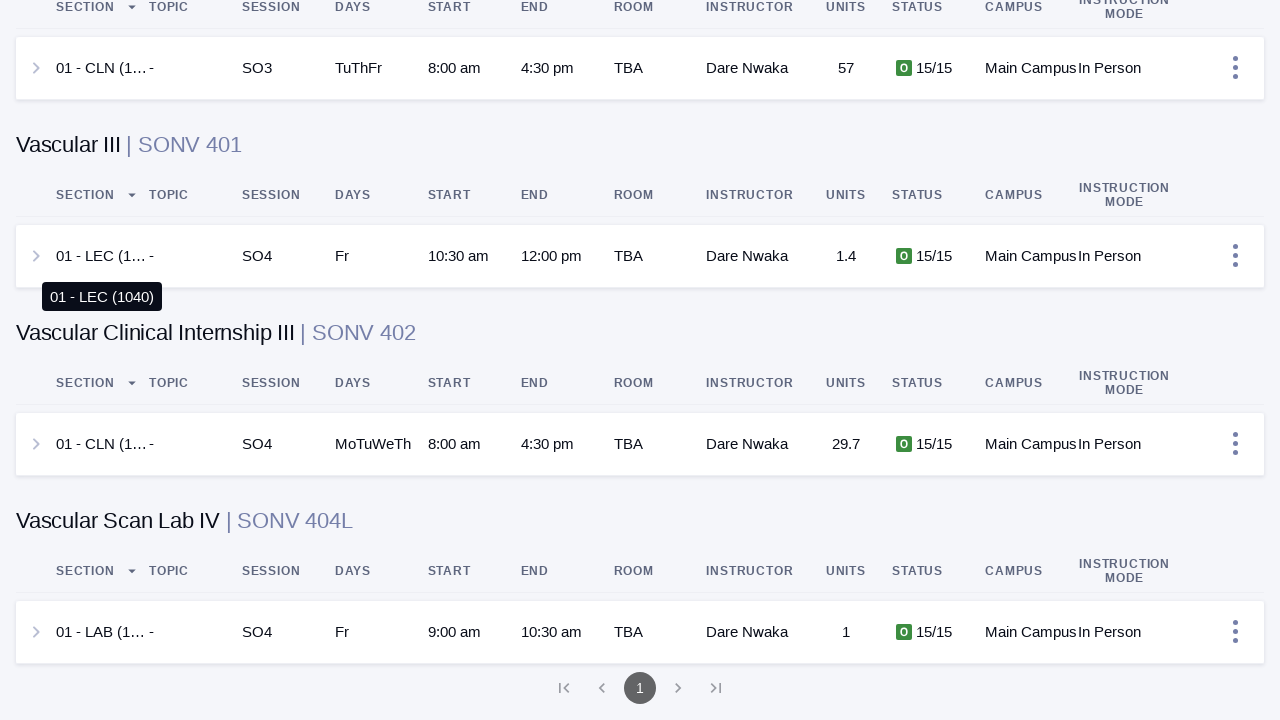

Pressed PageDown to scroll through results (scroll iteration 192)
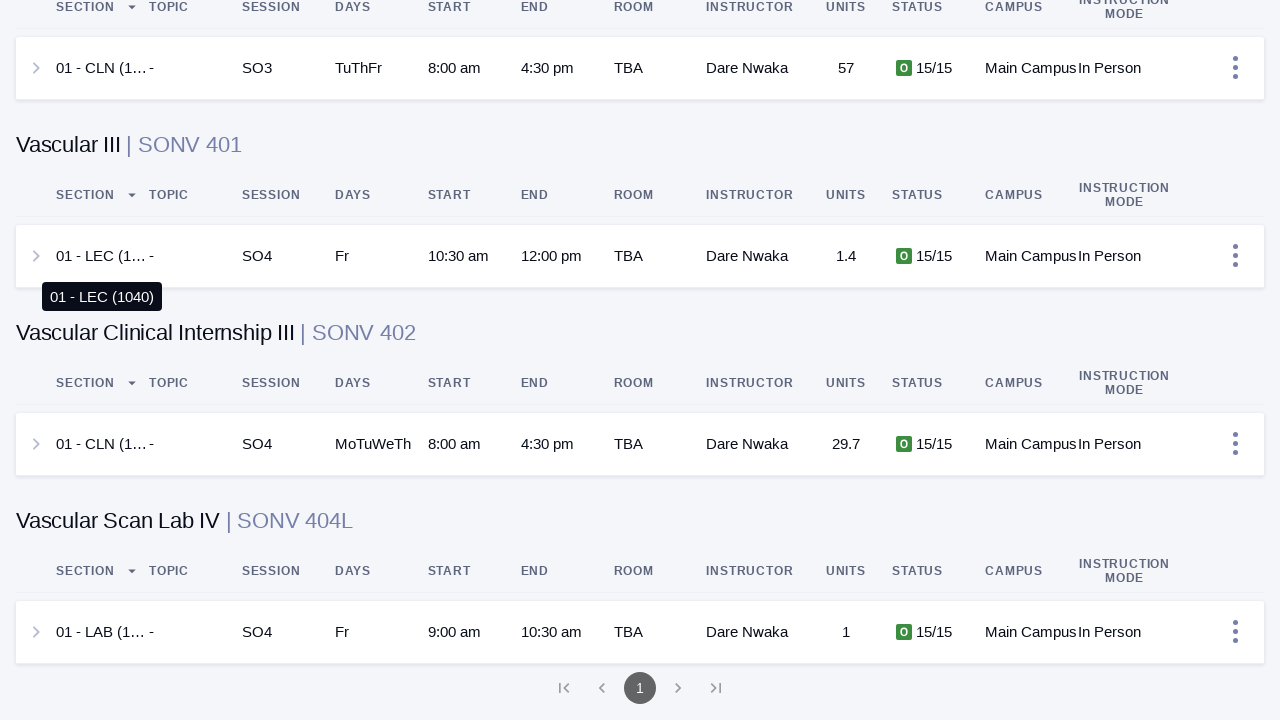

Pressed PageDown to scroll through results (scroll iteration 193)
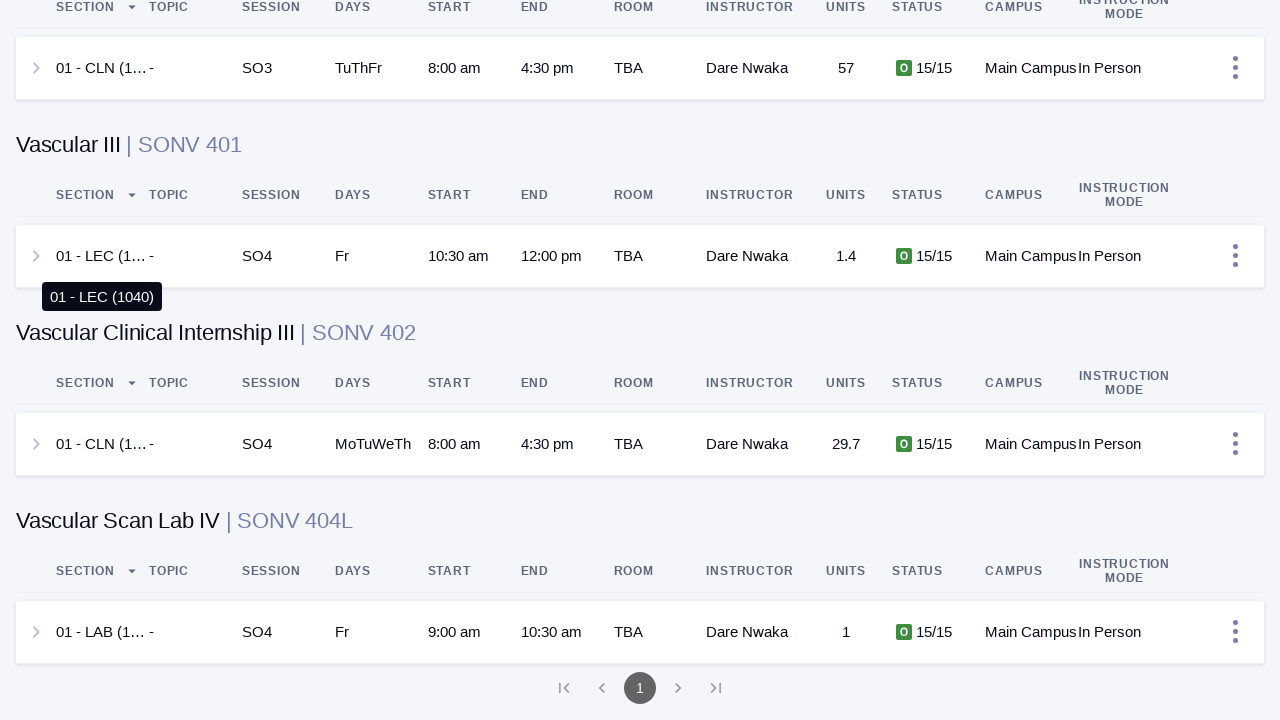

Pressed PageDown to scroll through results (scroll iteration 194)
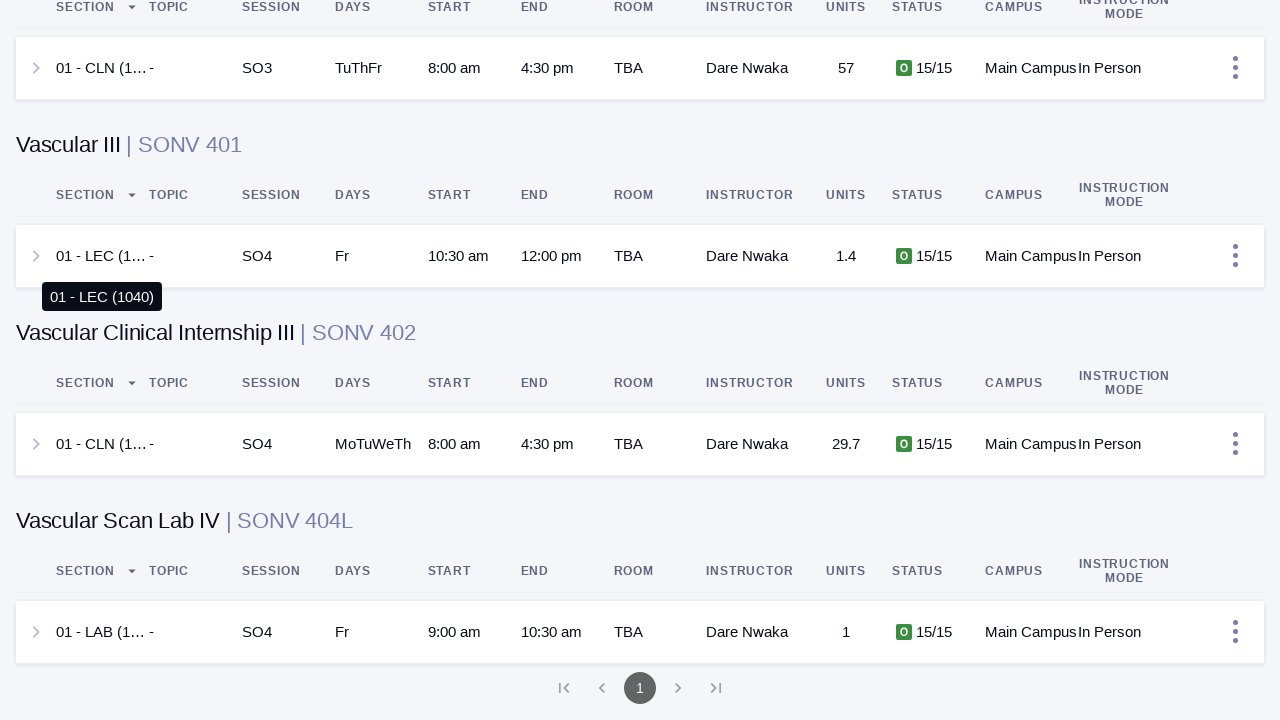

Pressed PageDown to scroll through results (scroll iteration 195)
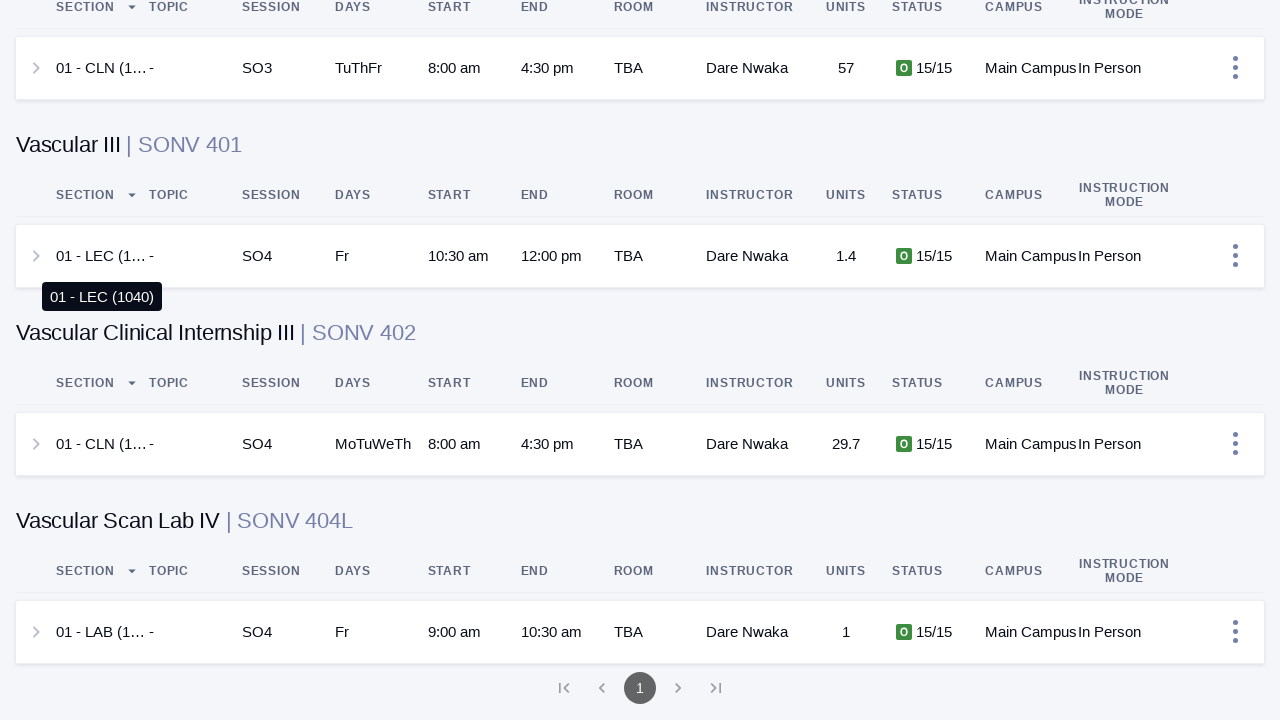

Pressed PageDown to scroll through results (scroll iteration 196)
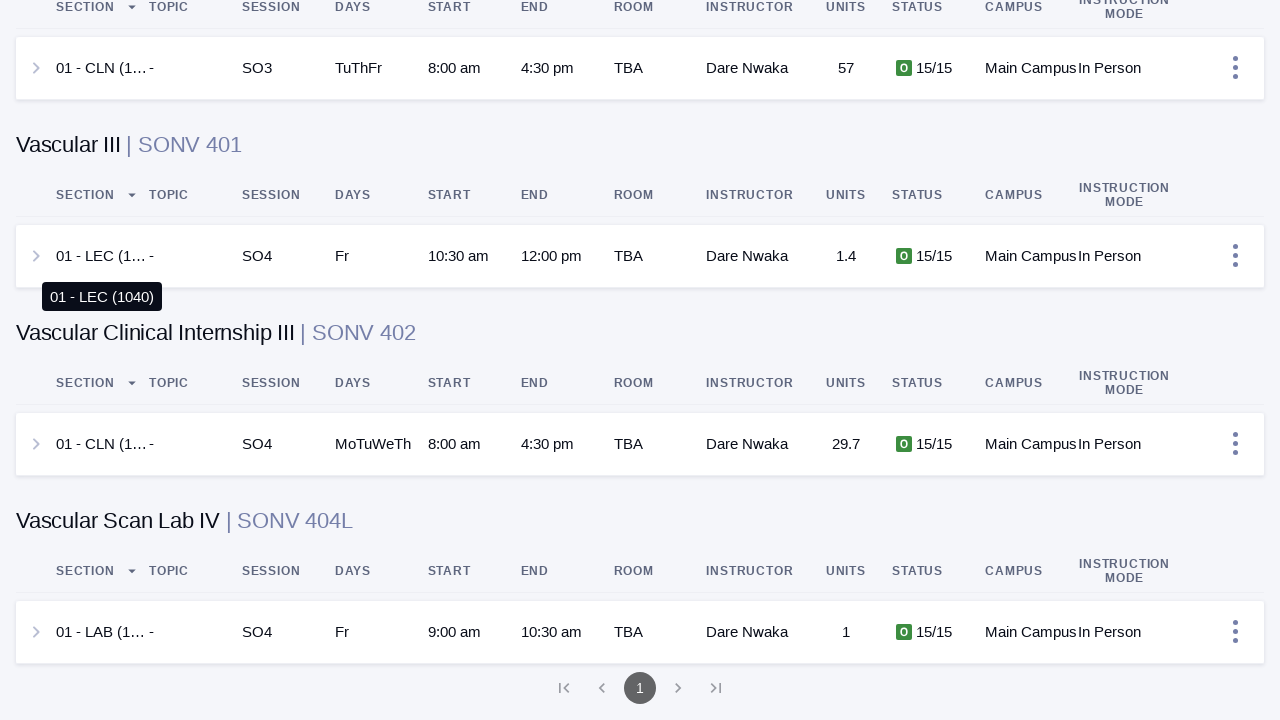

Pressed PageDown to scroll through results (scroll iteration 197)
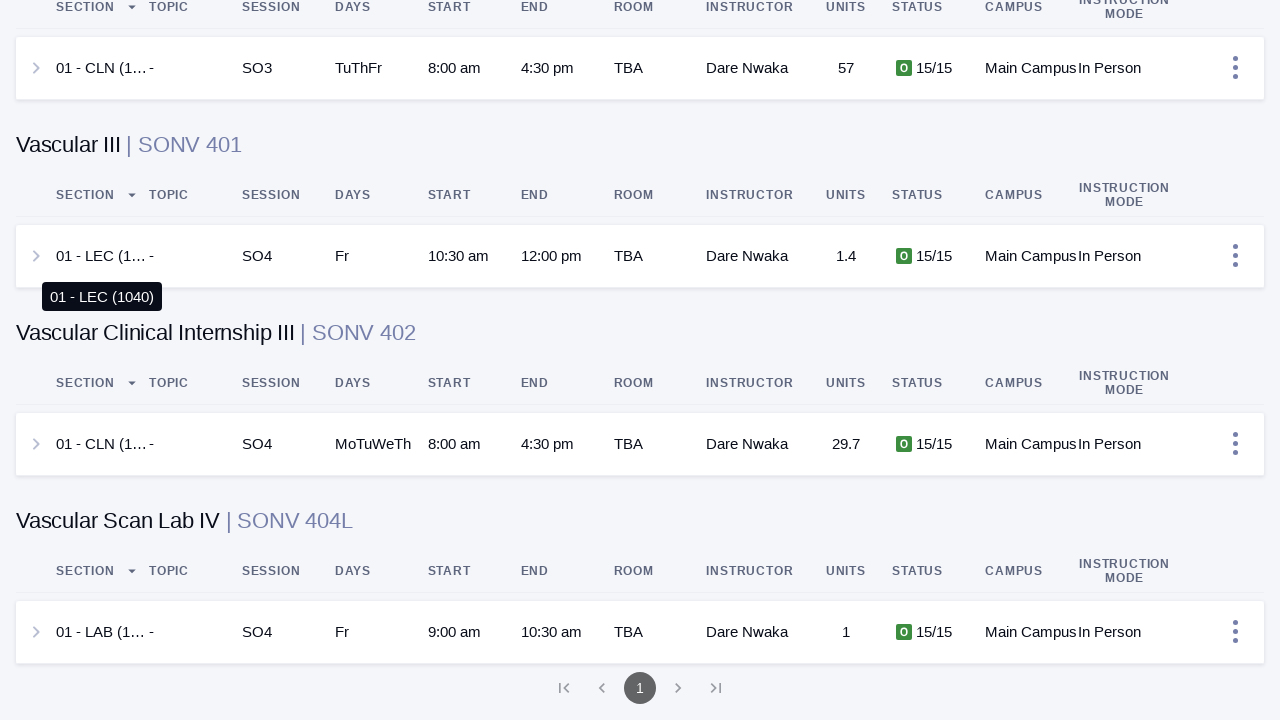

Pressed PageDown to scroll through results (scroll iteration 198)
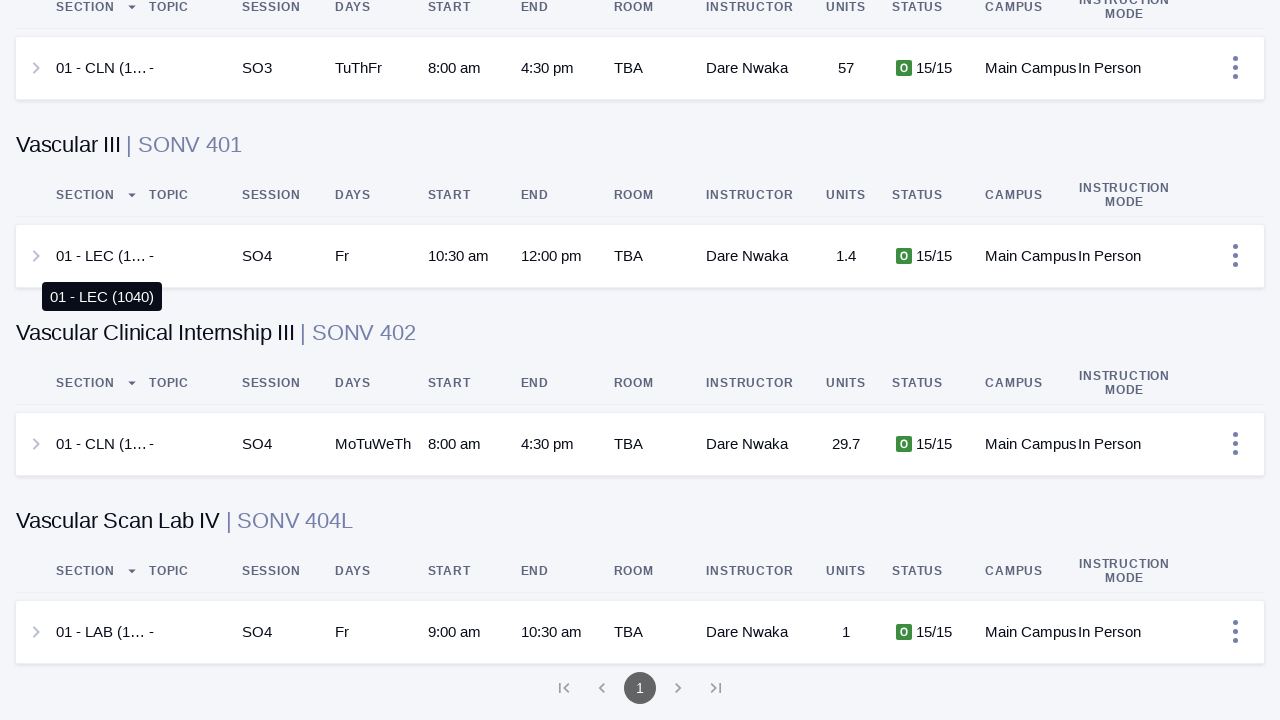

Waited 5 seconds for content to load after scroll iteration 198
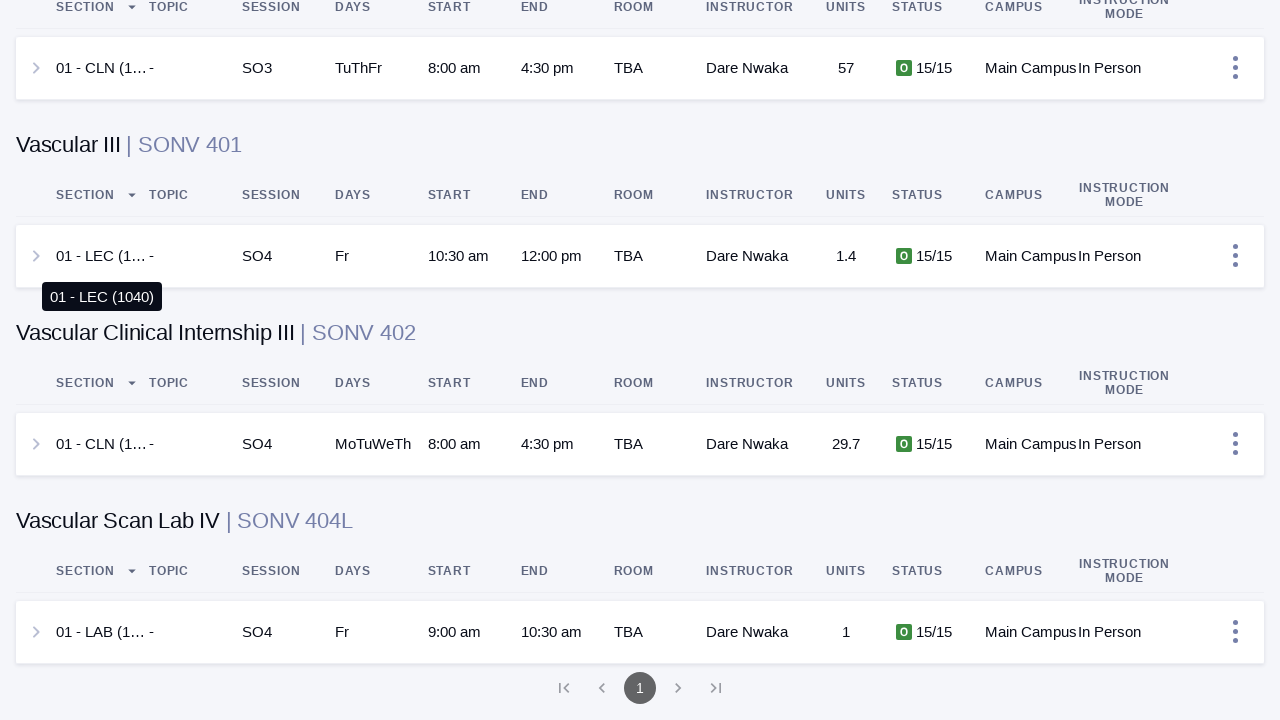

Pressed PageDown to scroll through results (scroll iteration 199)
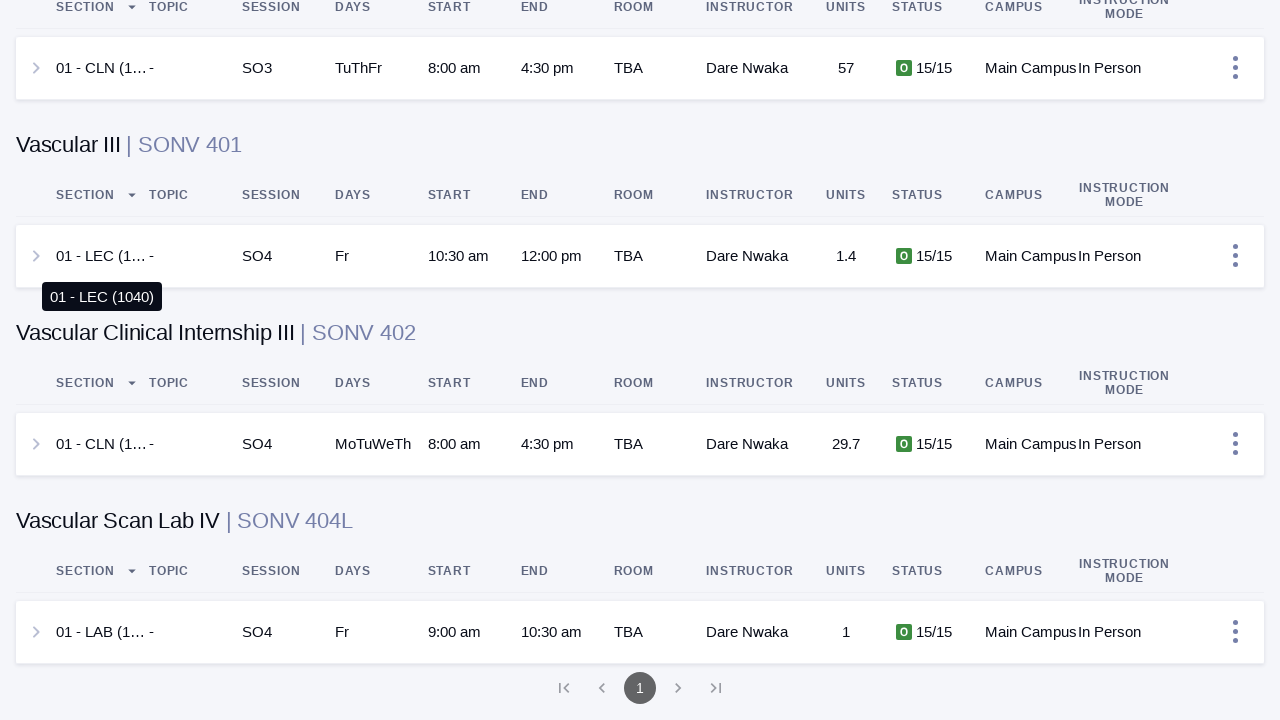

Pressed PageDown to scroll through results (scroll iteration 200)
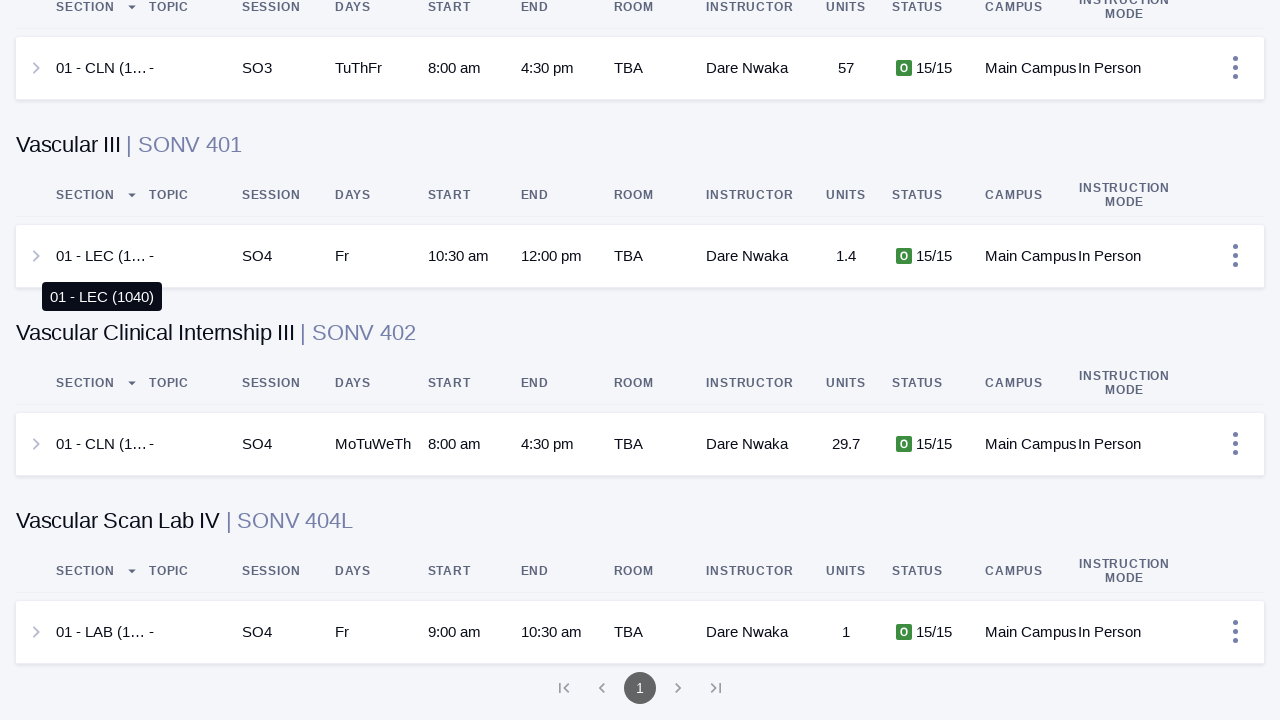

Waited for class results to be visible - .sr-only selector found
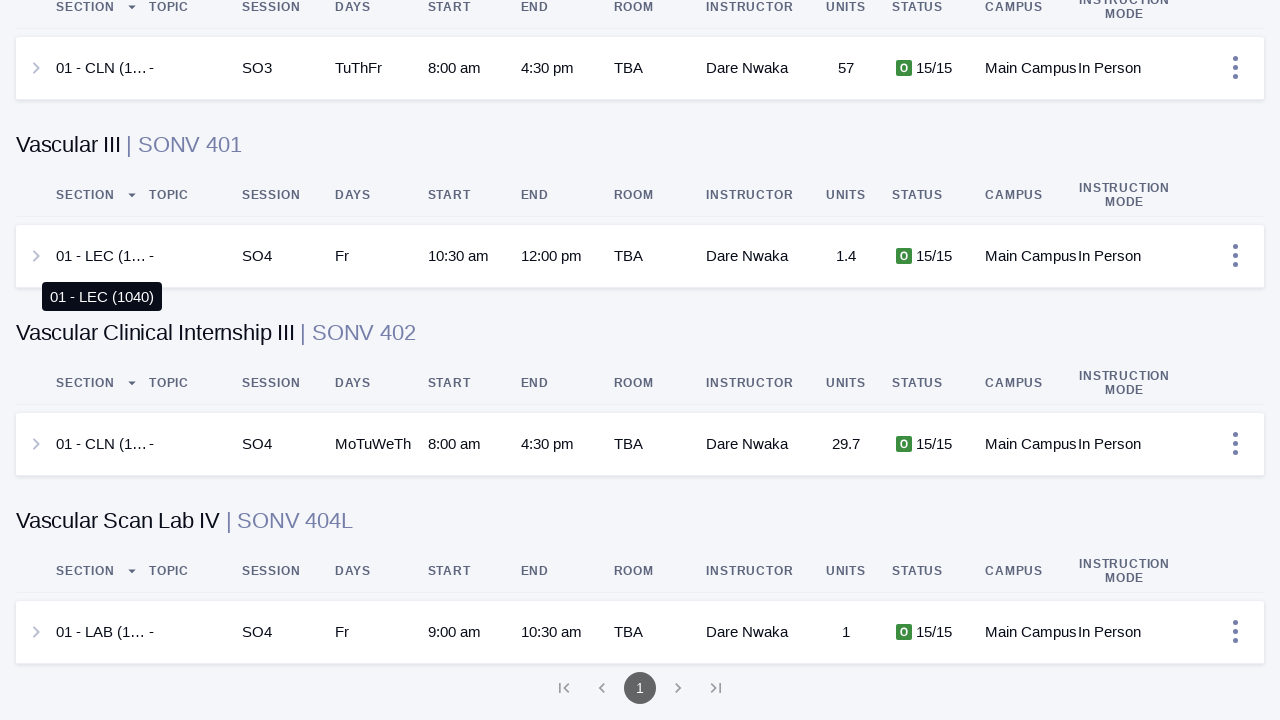

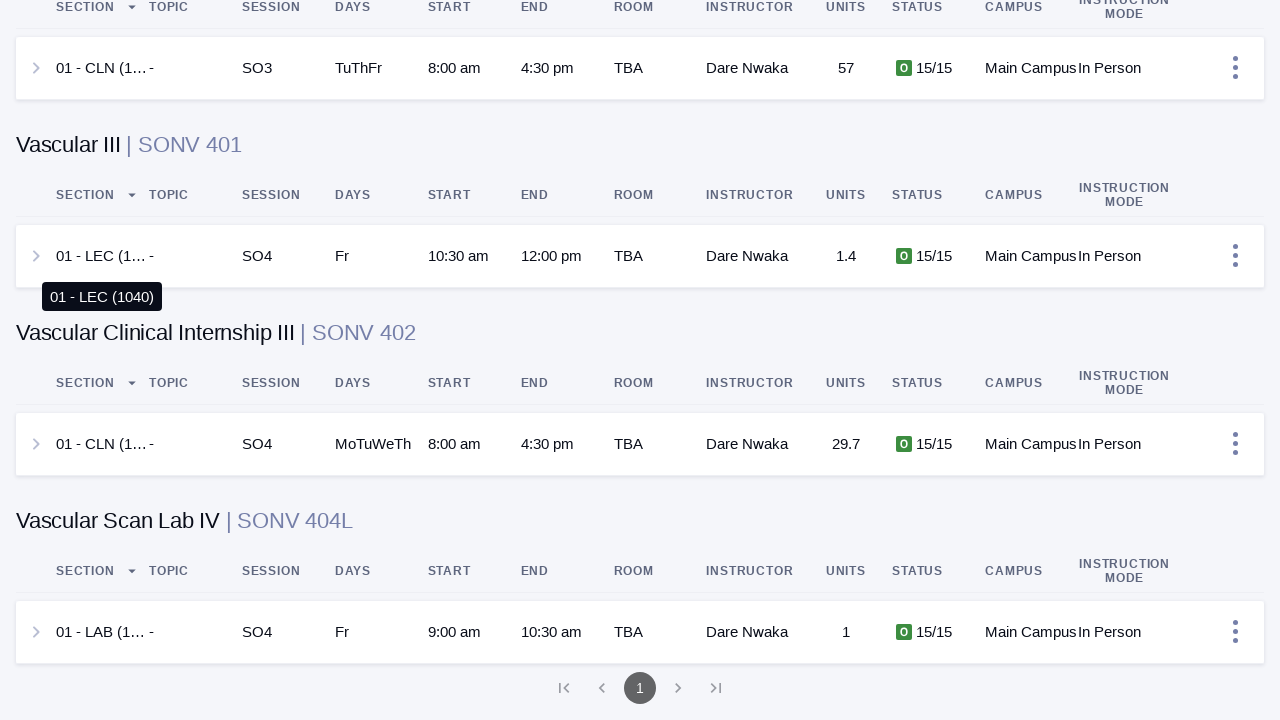